Finds all anchor elements on the W3Schools homepage and prints the text and href of each visible link

Starting URL: https://www.w3schools.com/

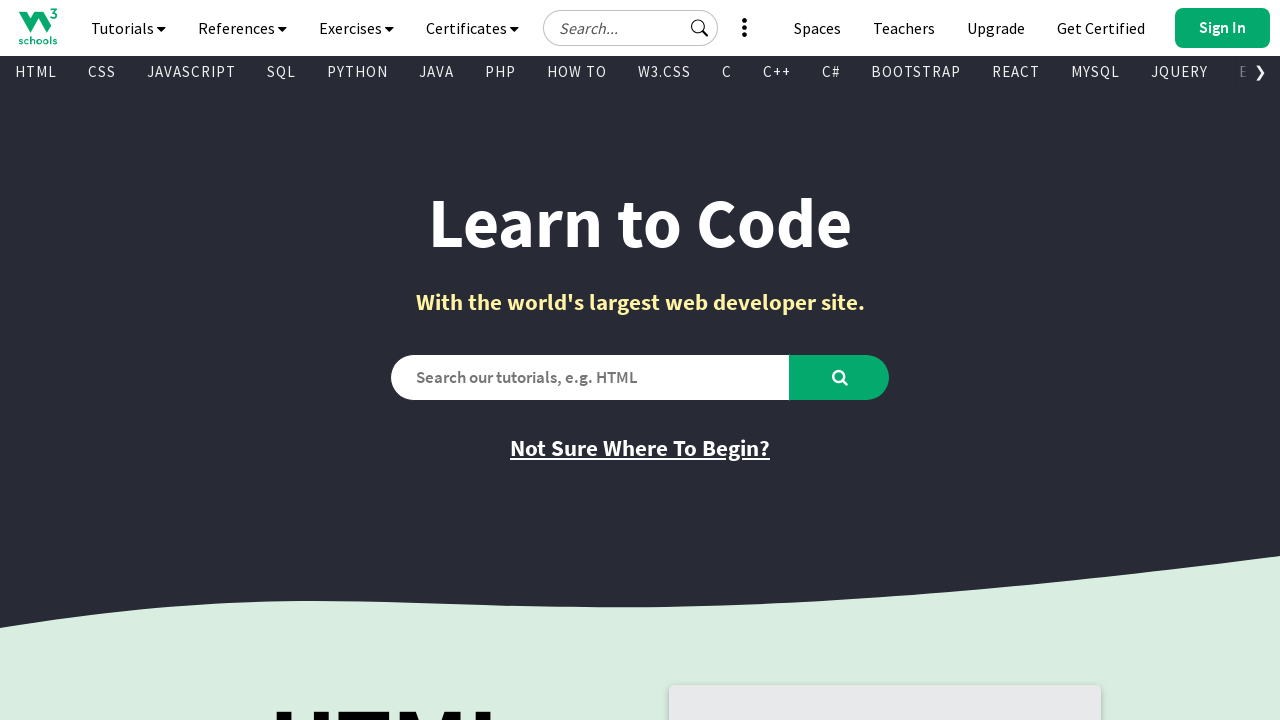

W3Schools homepage loaded (domcontentloaded)
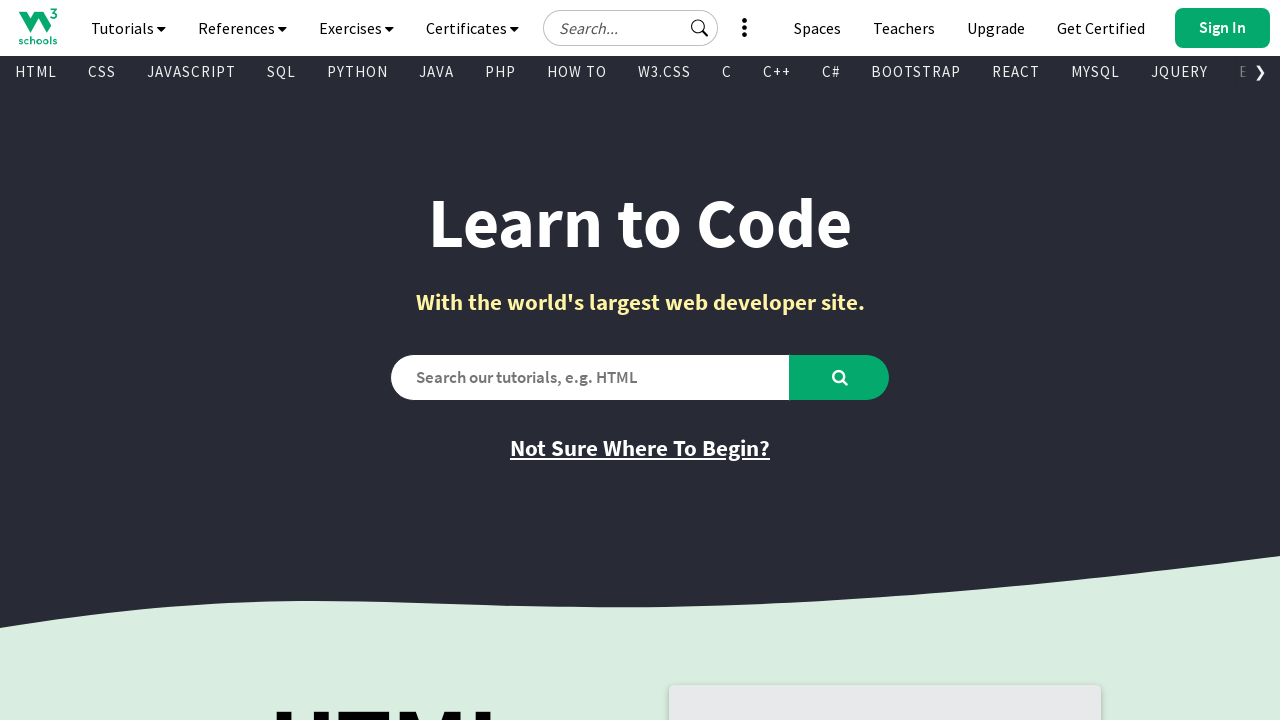

Located all anchor elements on the page
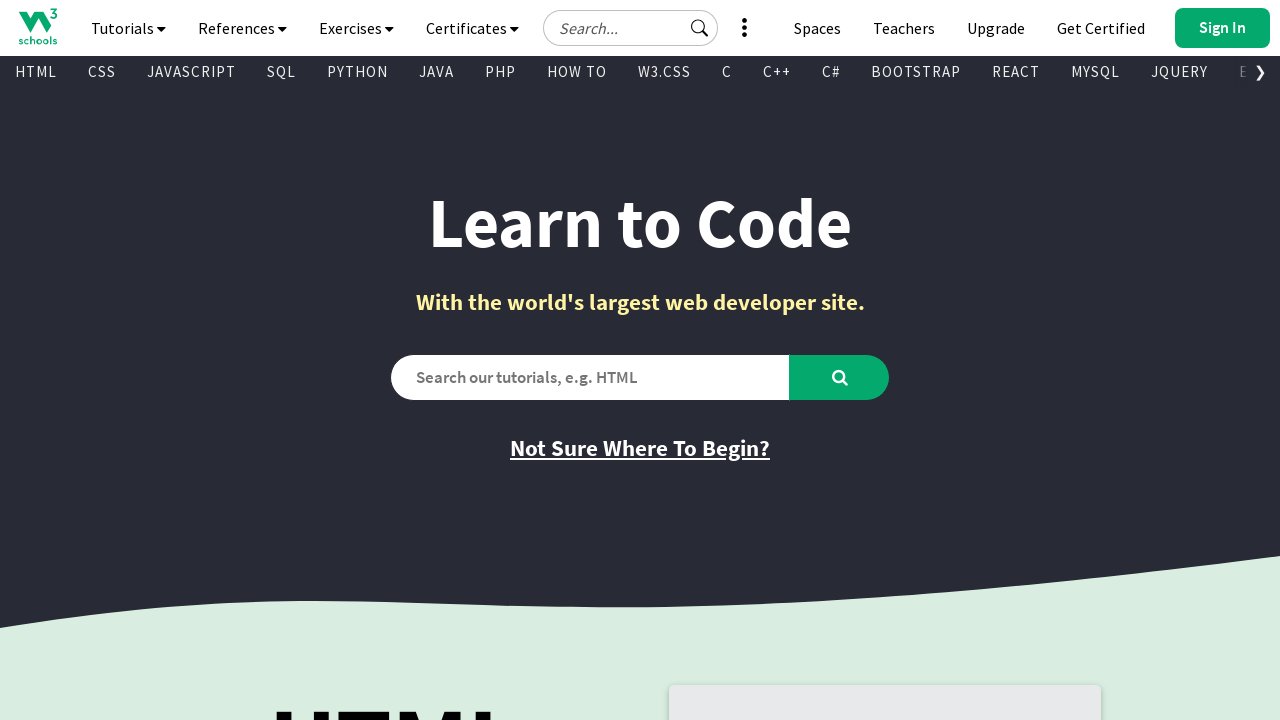

Found visible link: 
      
     -> https://www.w3schools.com
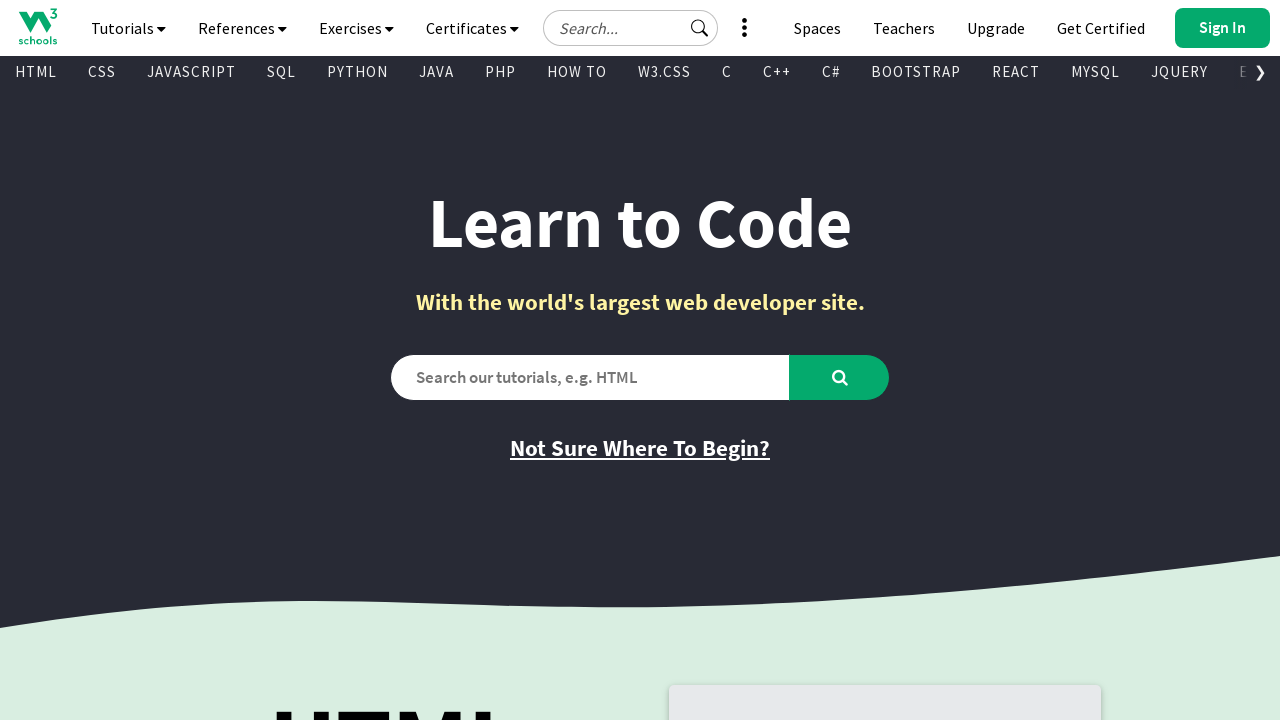

Found visible link: 
        Tutorials
        
        
       -> javascript:void(0)
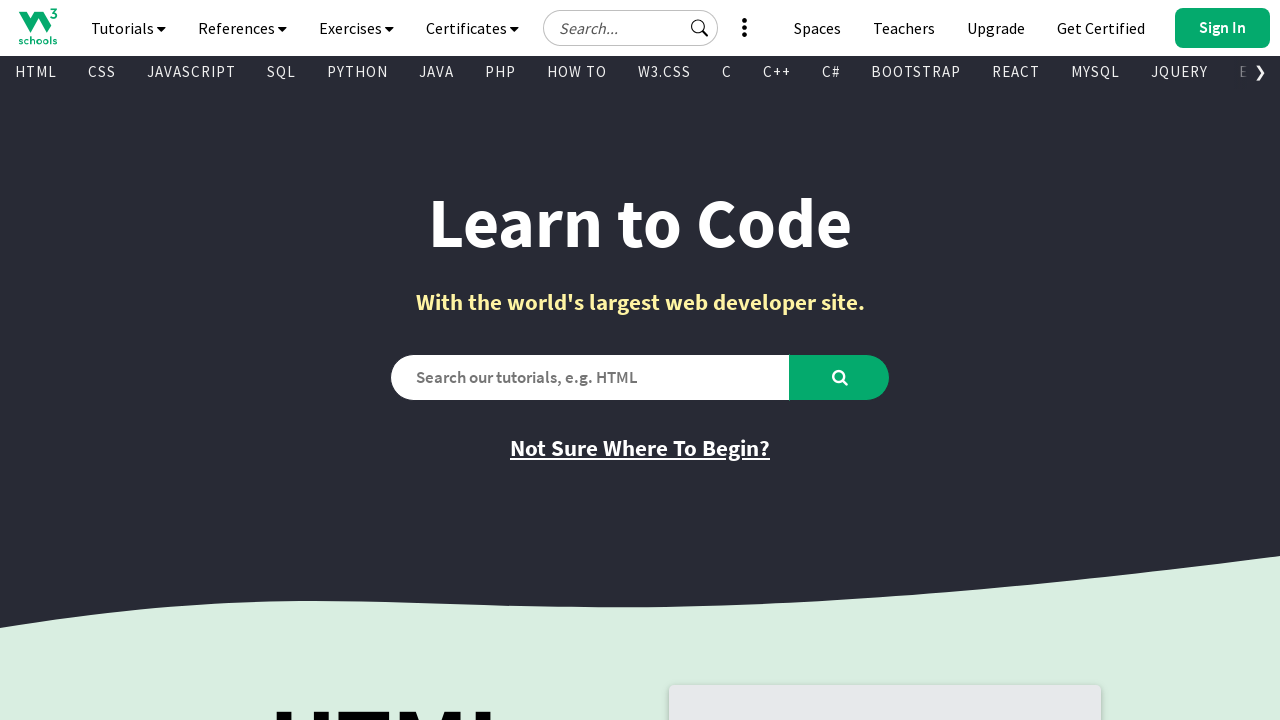

Found visible link: 
        References
        
        
       -> javascript:void(0)
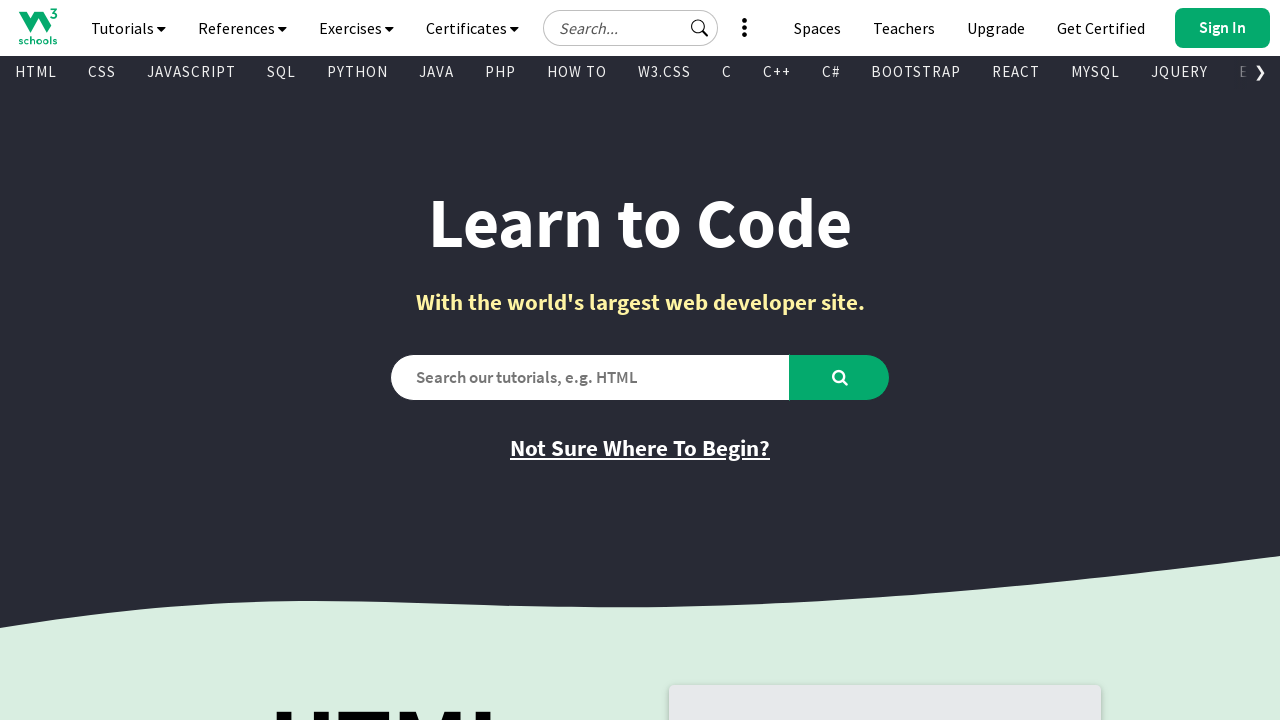

Found visible link: 
        Exercises
        
        
       -> javascript:void(0)
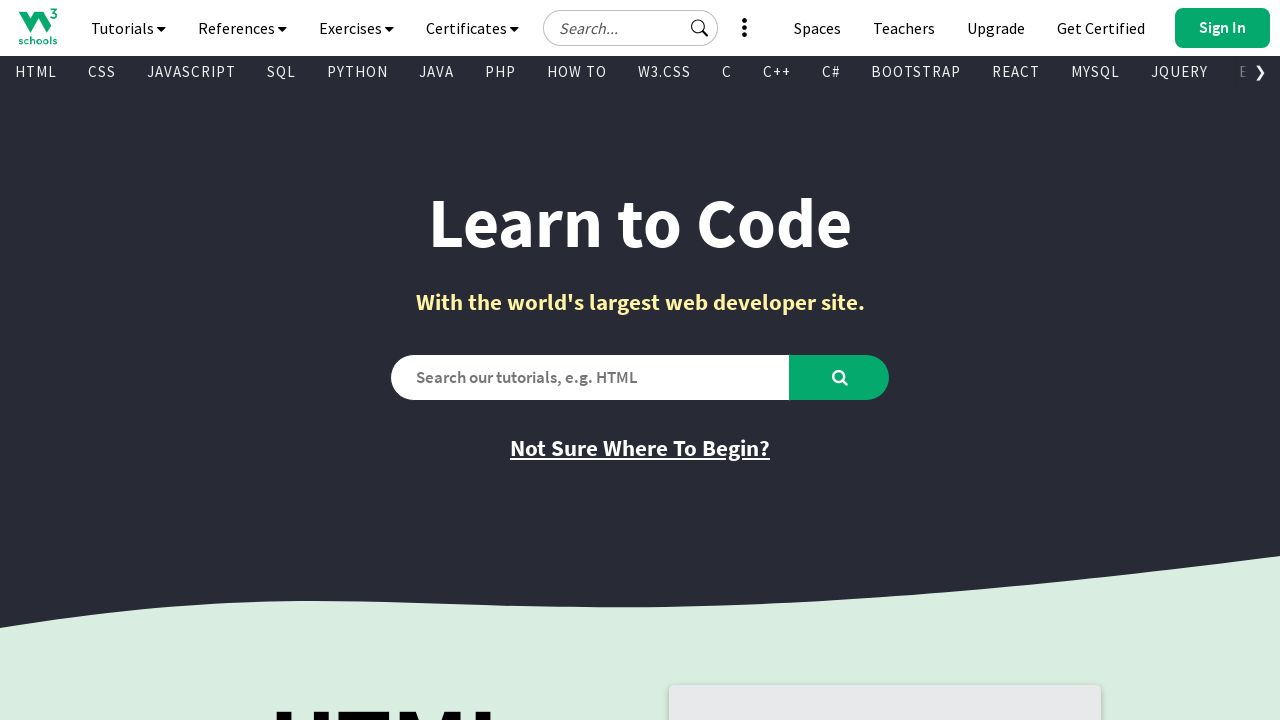

Found visible link: 
        Certificates
        
        
       -> javascript:void(0)
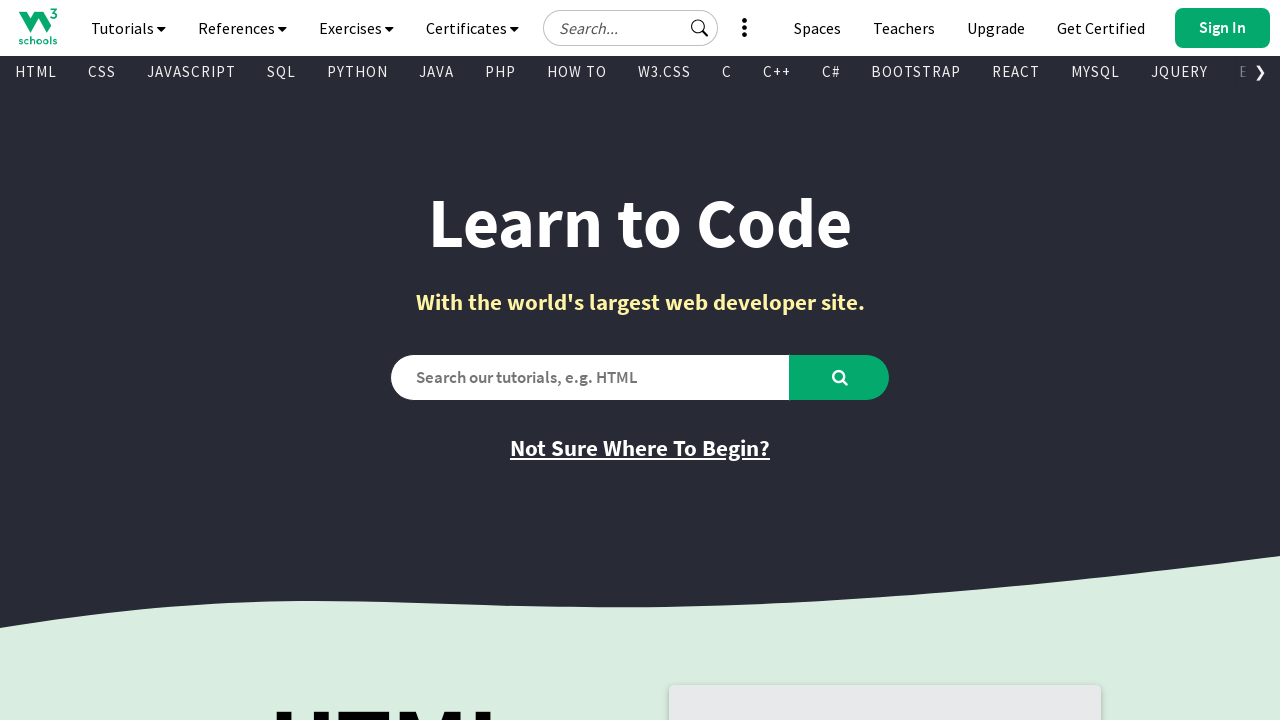

Found visible link: 
        See More
        
         
        
        
       -> javascript:void(0)
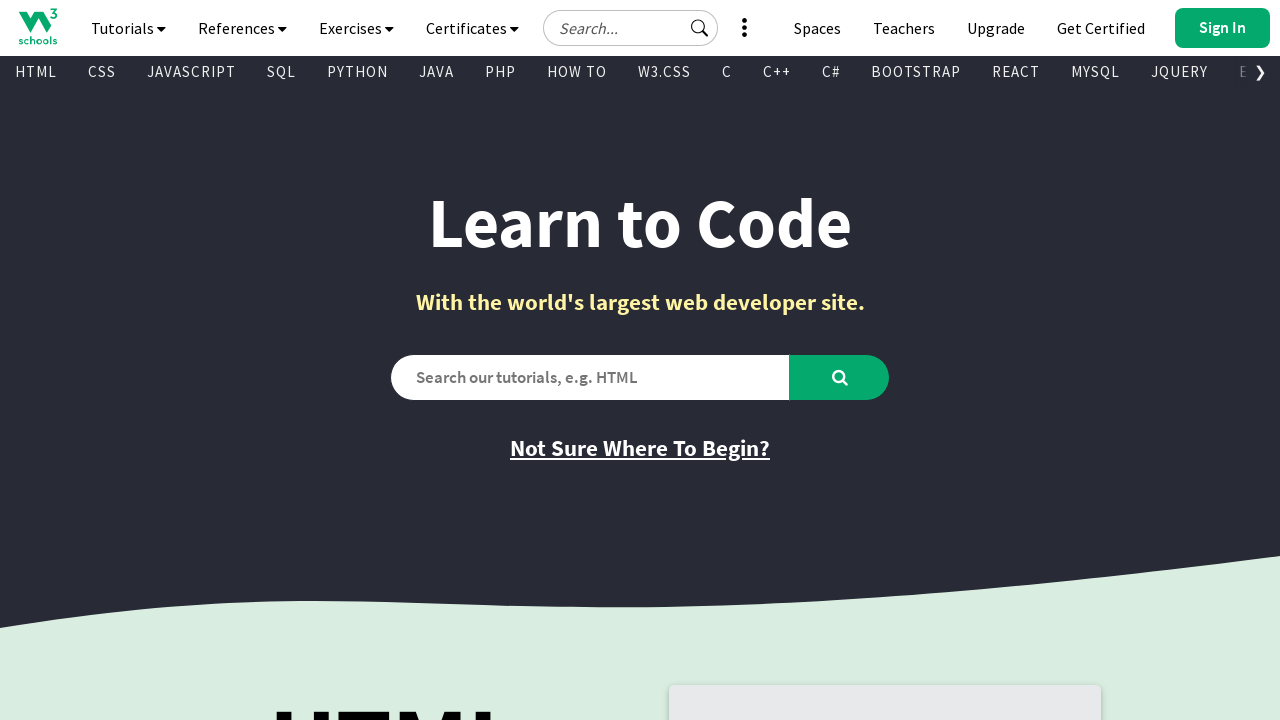

Found visible link: 
        
          
        
        Get Certified
       -> https://campus.w3schools.com/collections/course-catalog
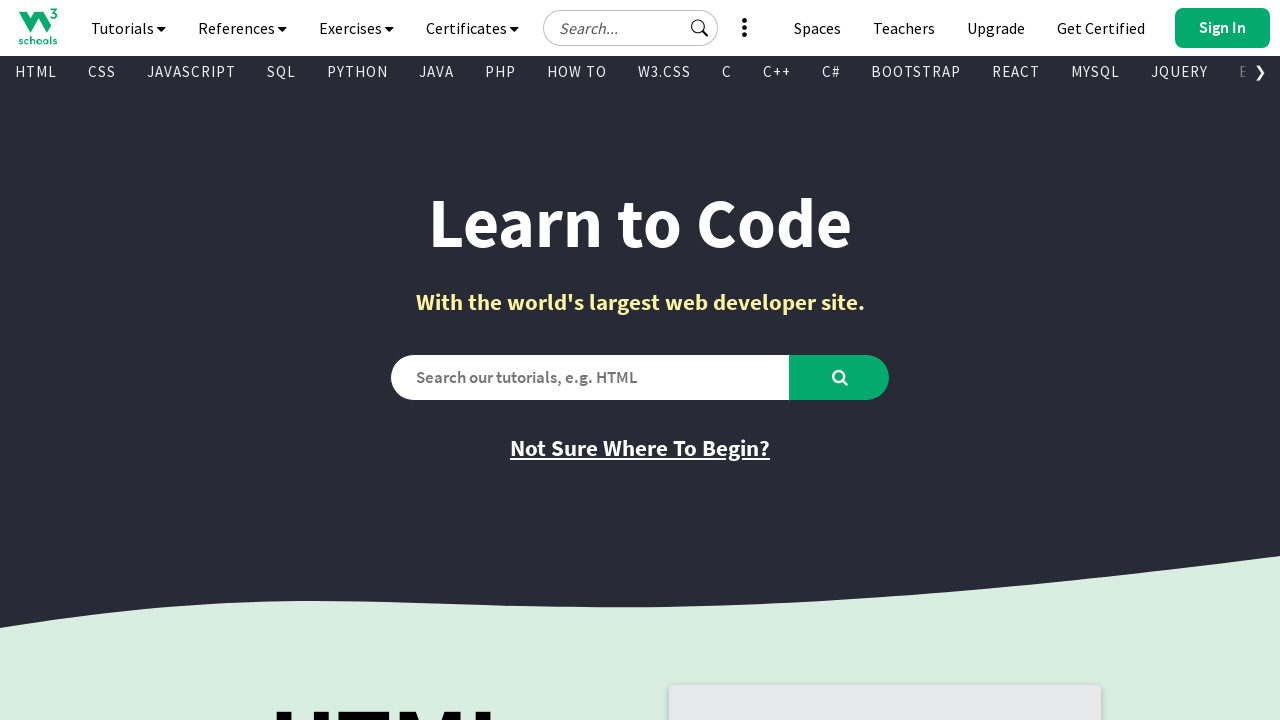

Found visible link: 
        
          
          
          
        
        Upgrade
       -> https://order.w3schools.com/plans
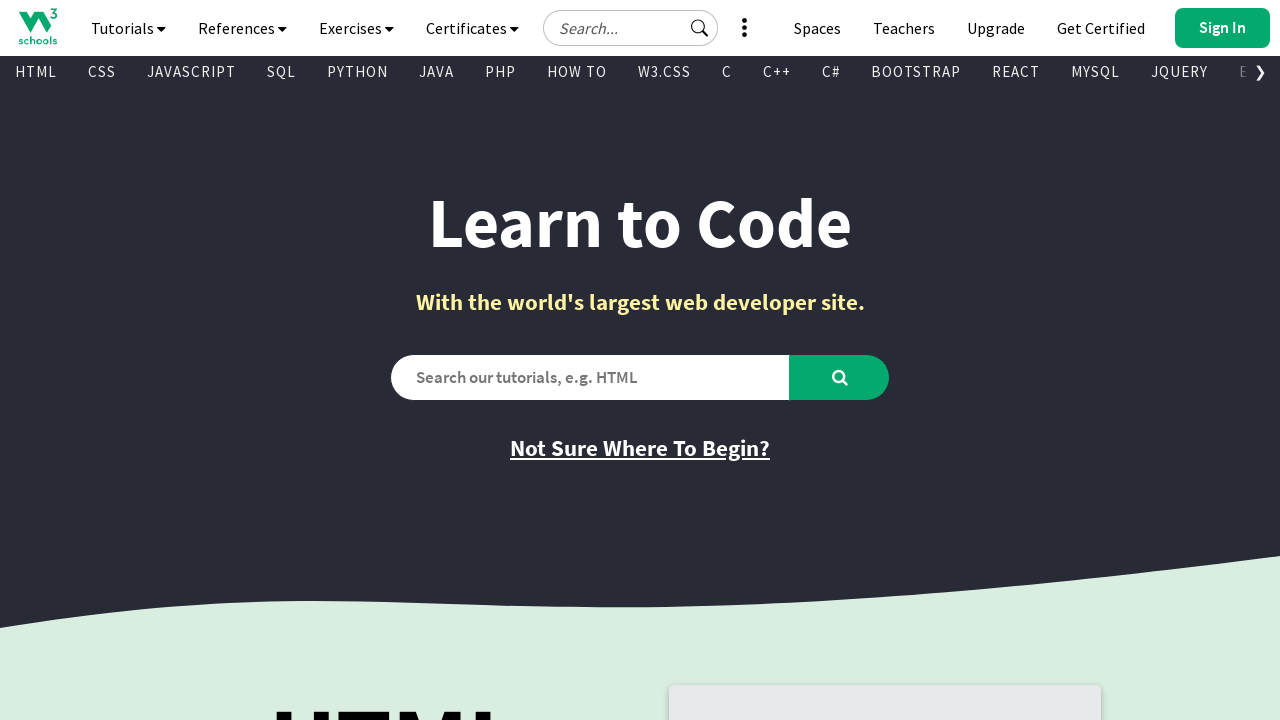

Found visible link: 
        
          
        
        Teachers
       -> /academy/index.php
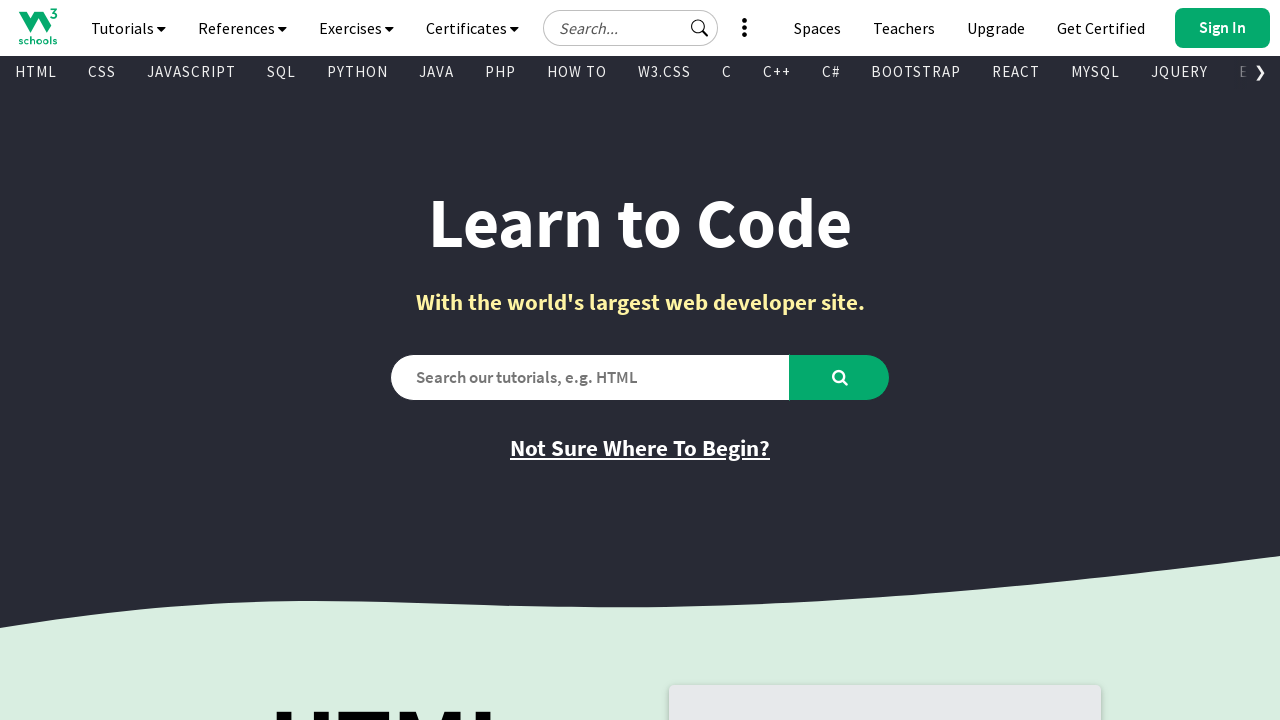

Found visible link: 
        
          
        
        Spaces
       -> /spaces/index.php
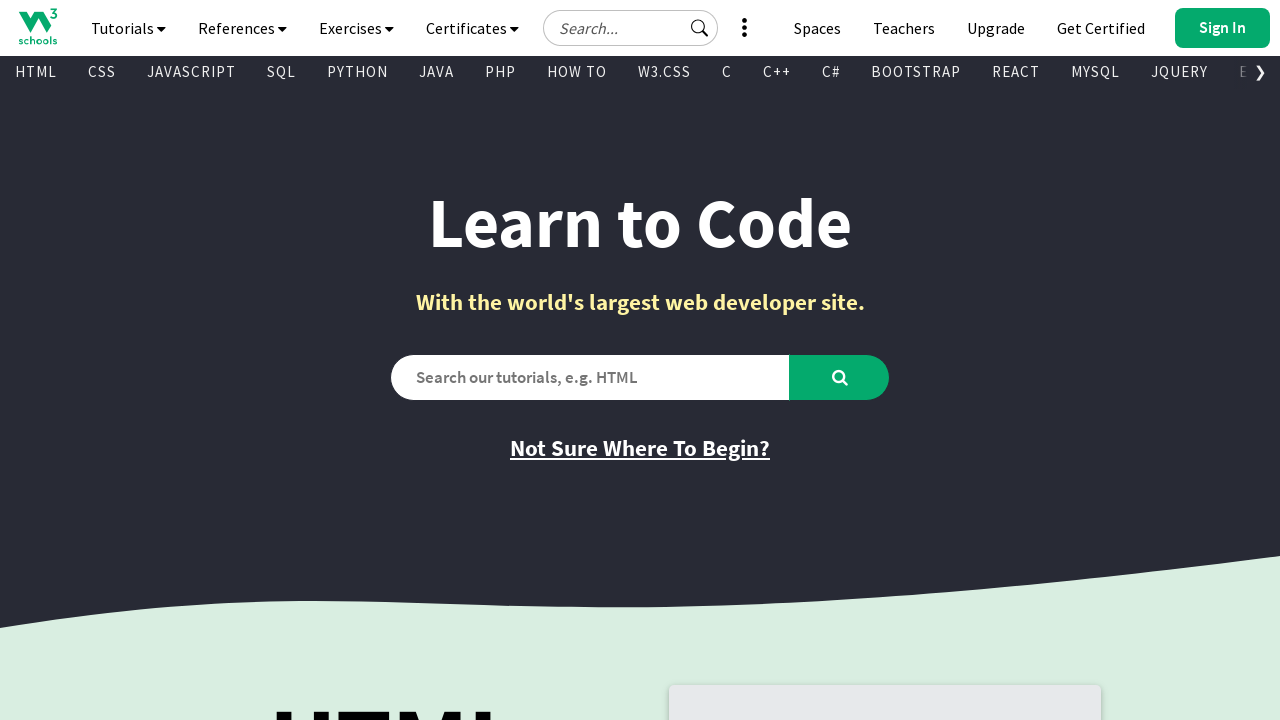

Found visible link: 
        
          
        
        Bootcamps
       -> /bootcamp/index.php
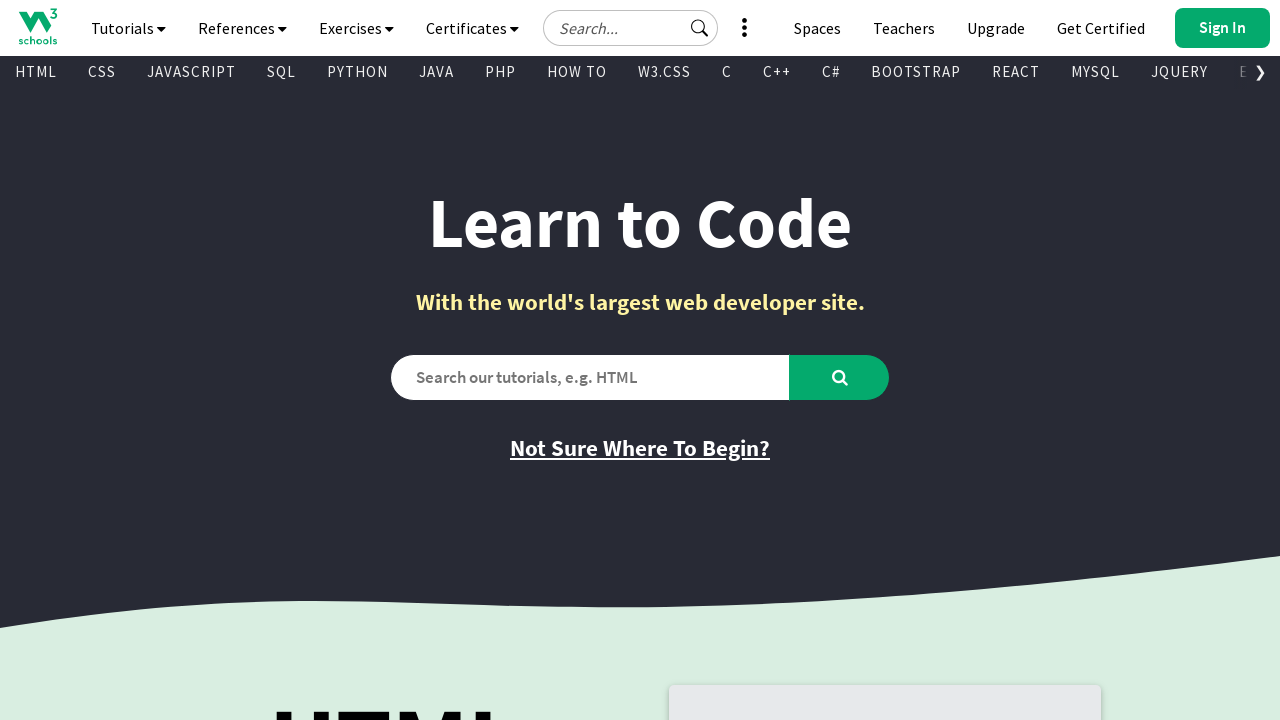

Found visible link: HTML -> /html/default.asp
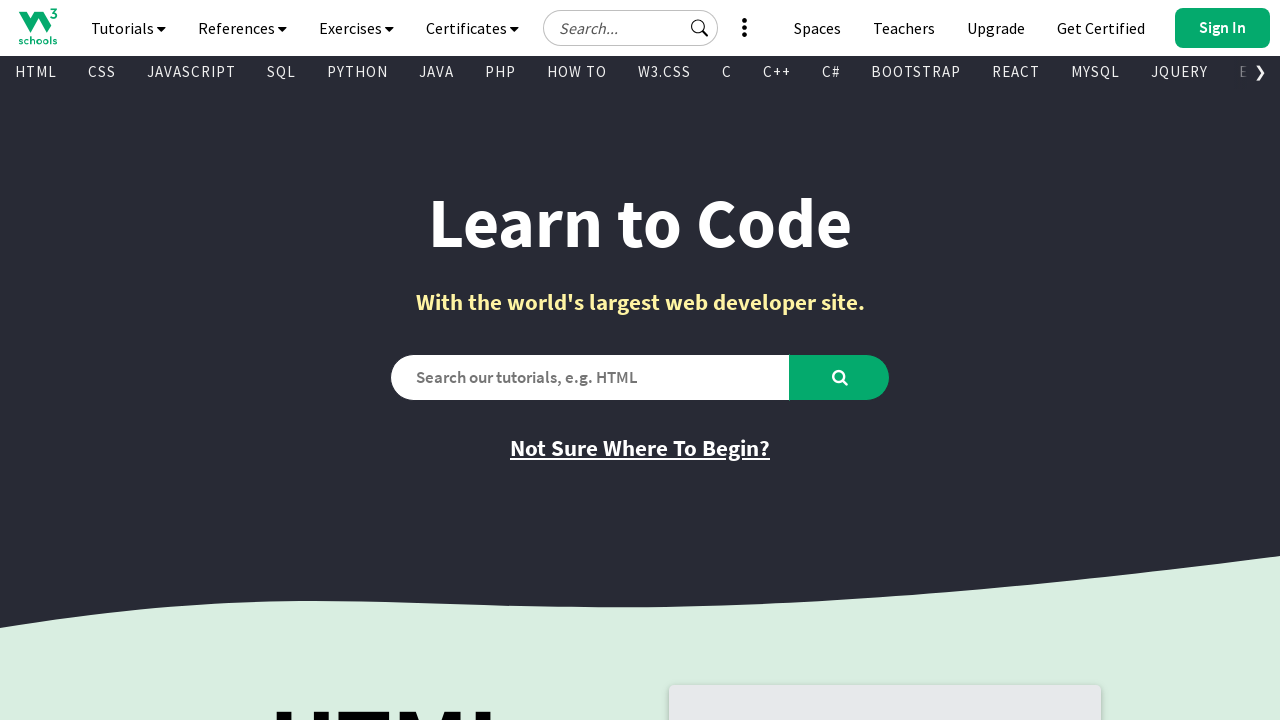

Found visible link: CSS -> /css/default.asp
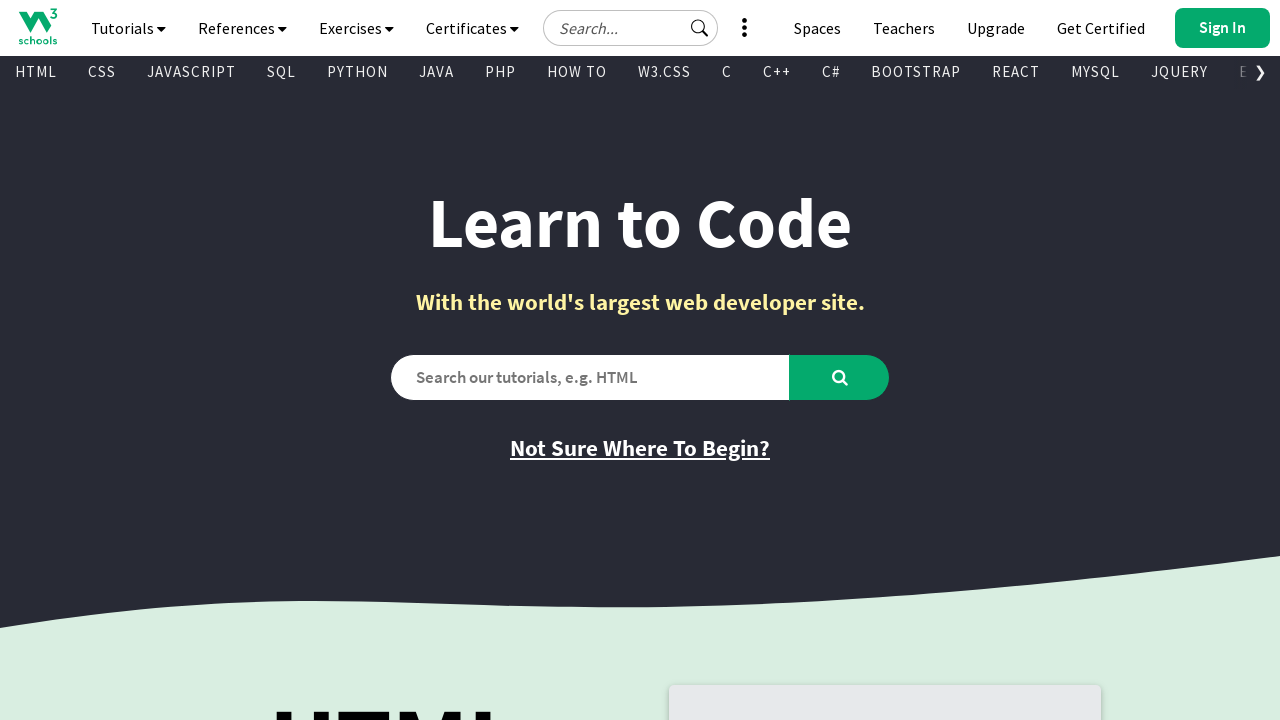

Found visible link: JAVASCRIPT -> /js/default.asp
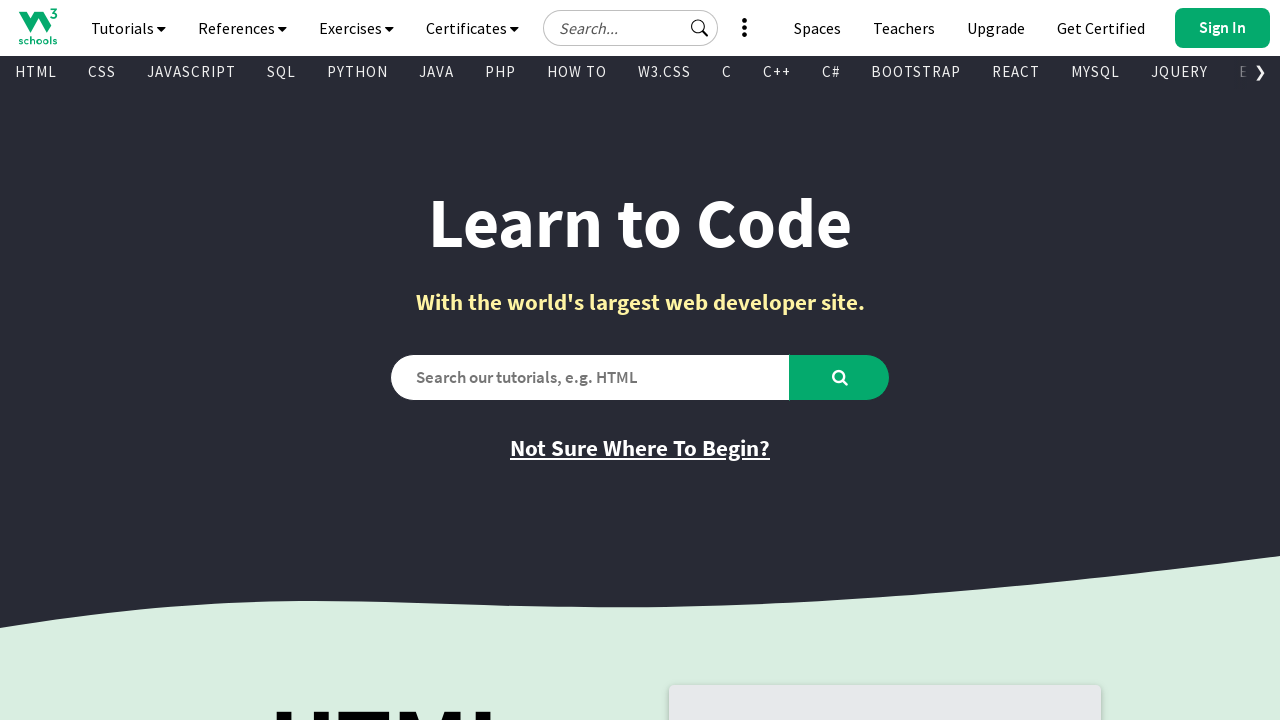

Found visible link: SQL -> /sql/default.asp
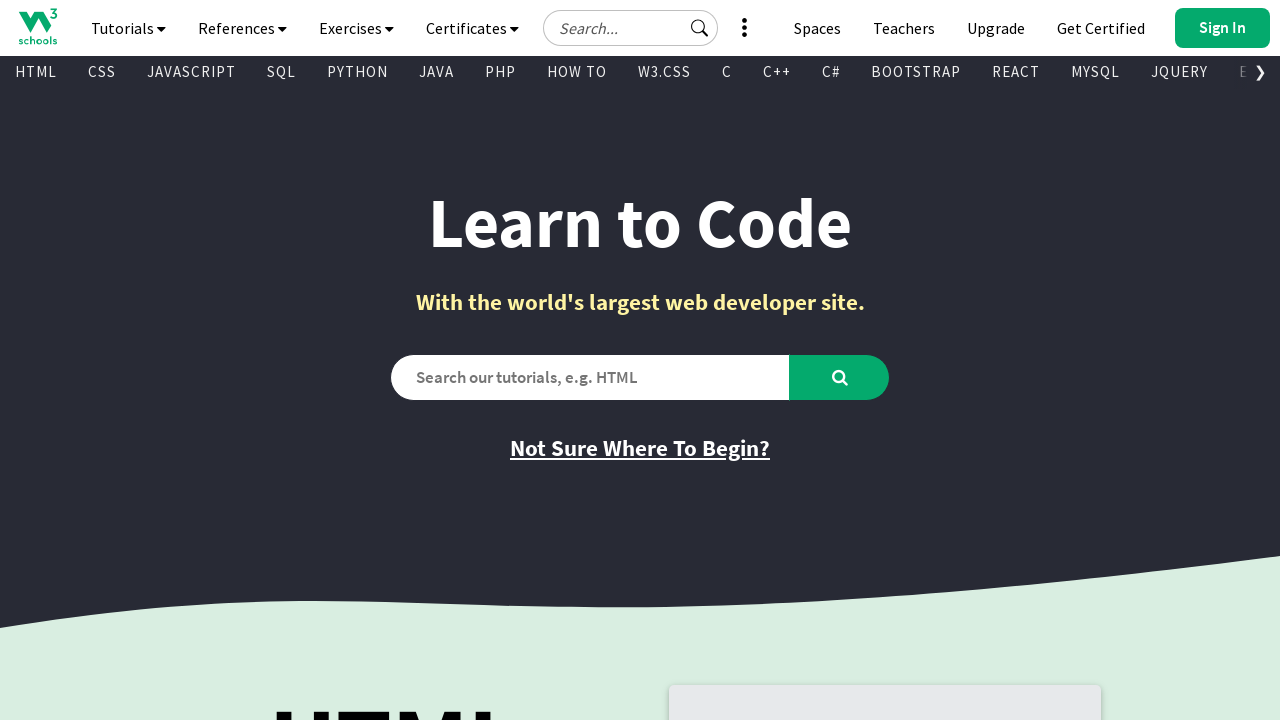

Found visible link: PYTHON -> /python/default.asp
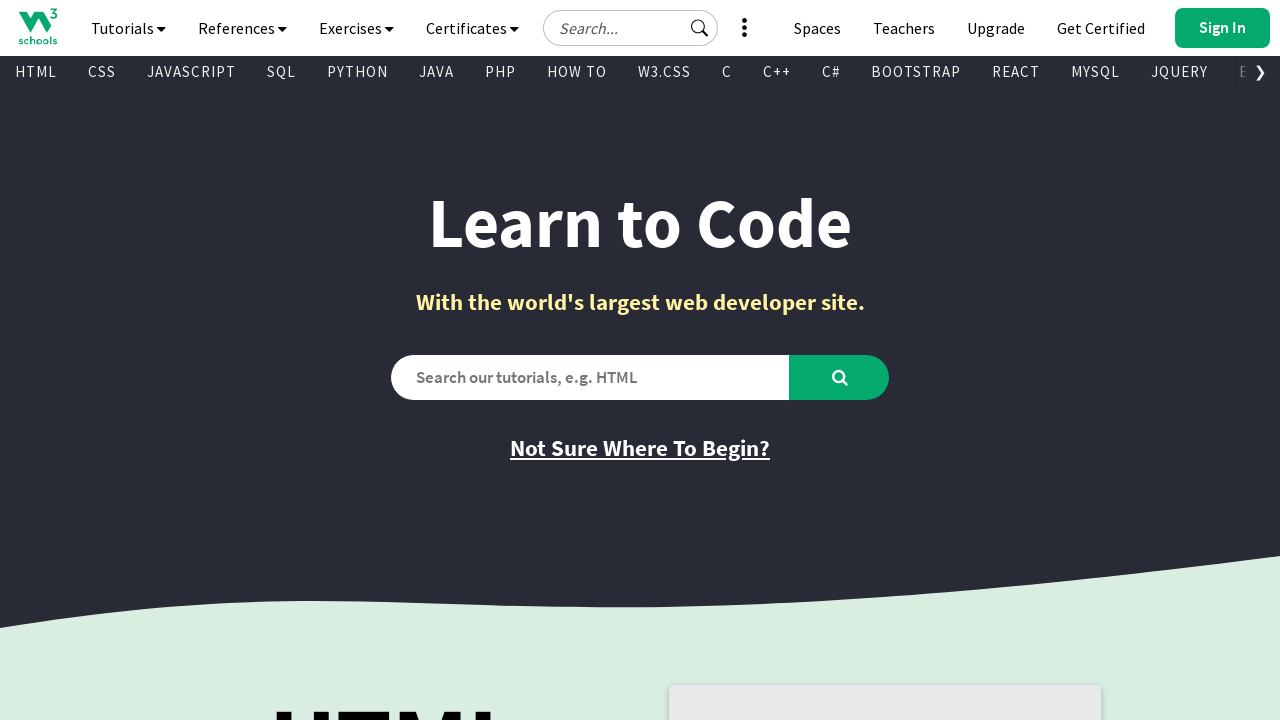

Found visible link: JAVA -> /java/default.asp
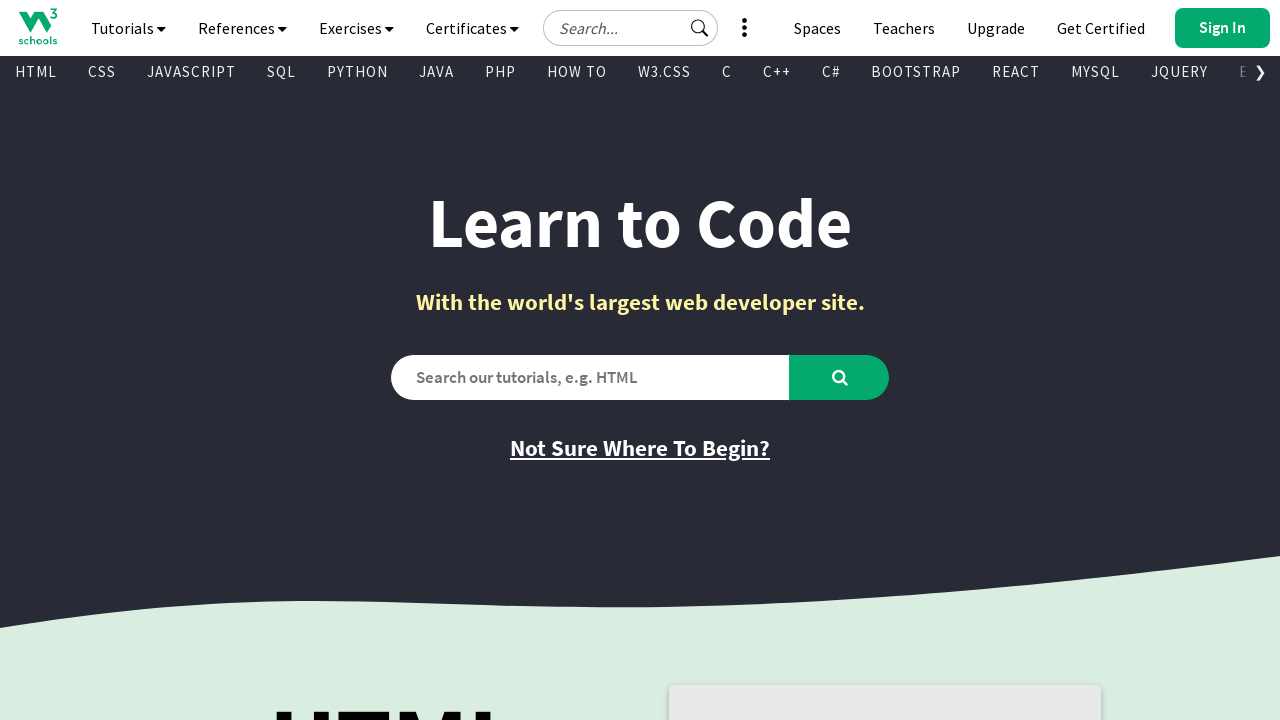

Found visible link: PHP -> /php/default.asp
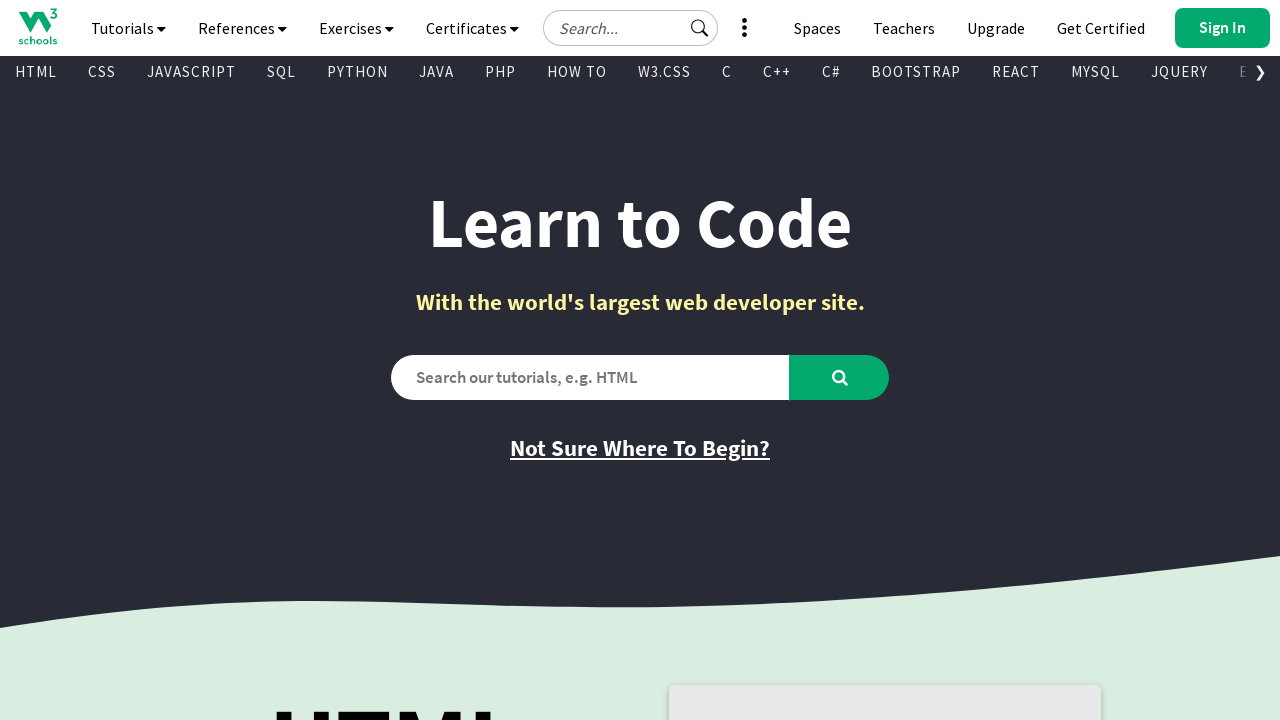

Found visible link: HOW TO -> /howto/default.asp
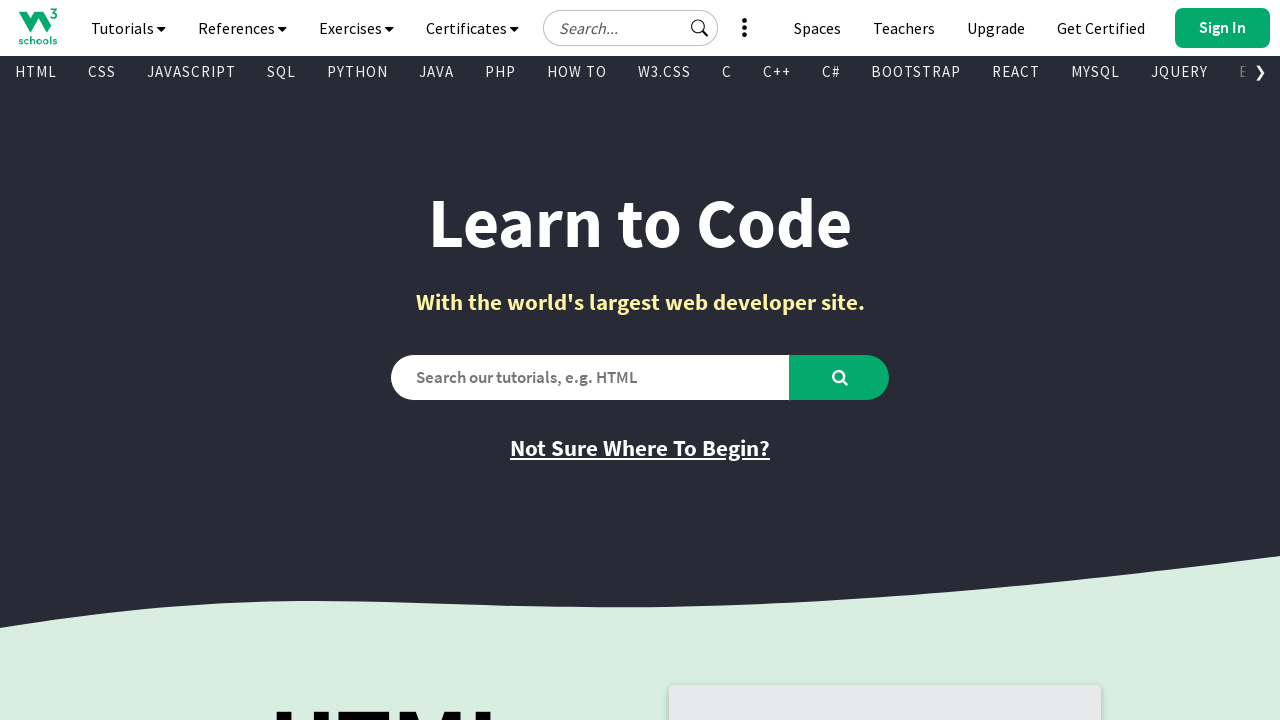

Found visible link: W3.CSS -> /w3css/default.asp
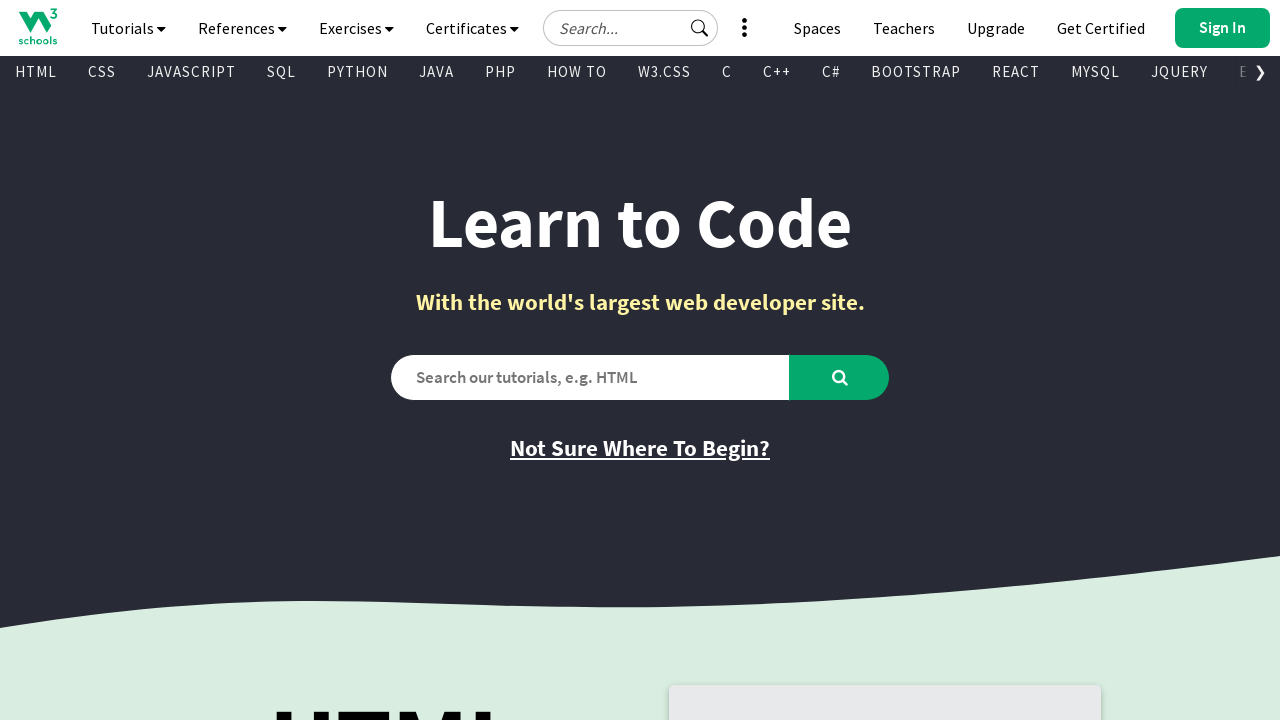

Found visible link: C -> /c/index.php
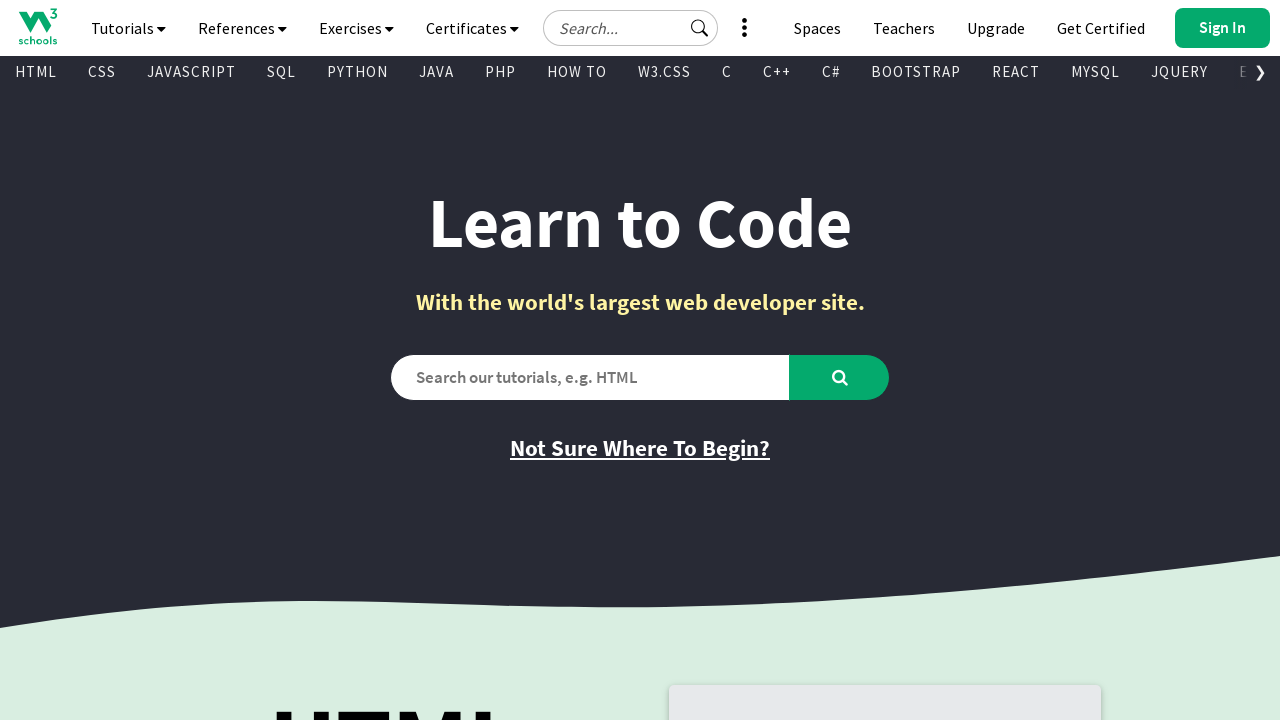

Found visible link: C++ -> /cpp/default.asp
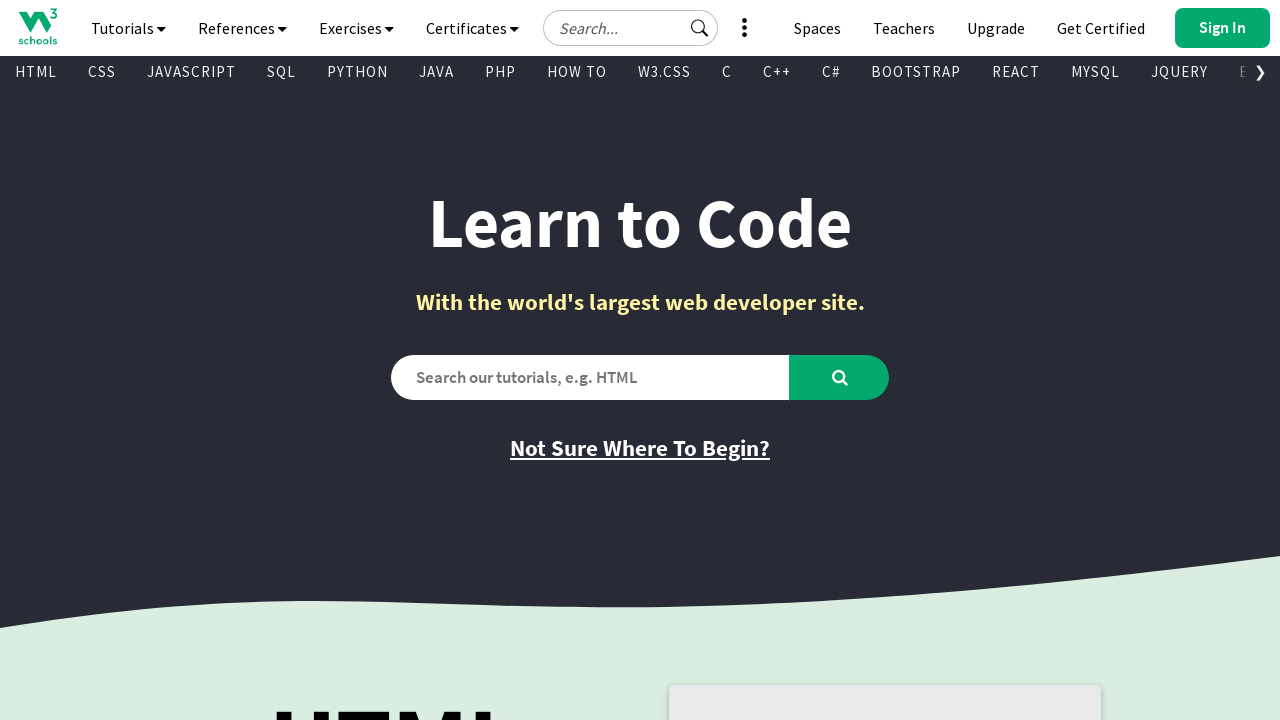

Found visible link: C# -> /cs/index.php
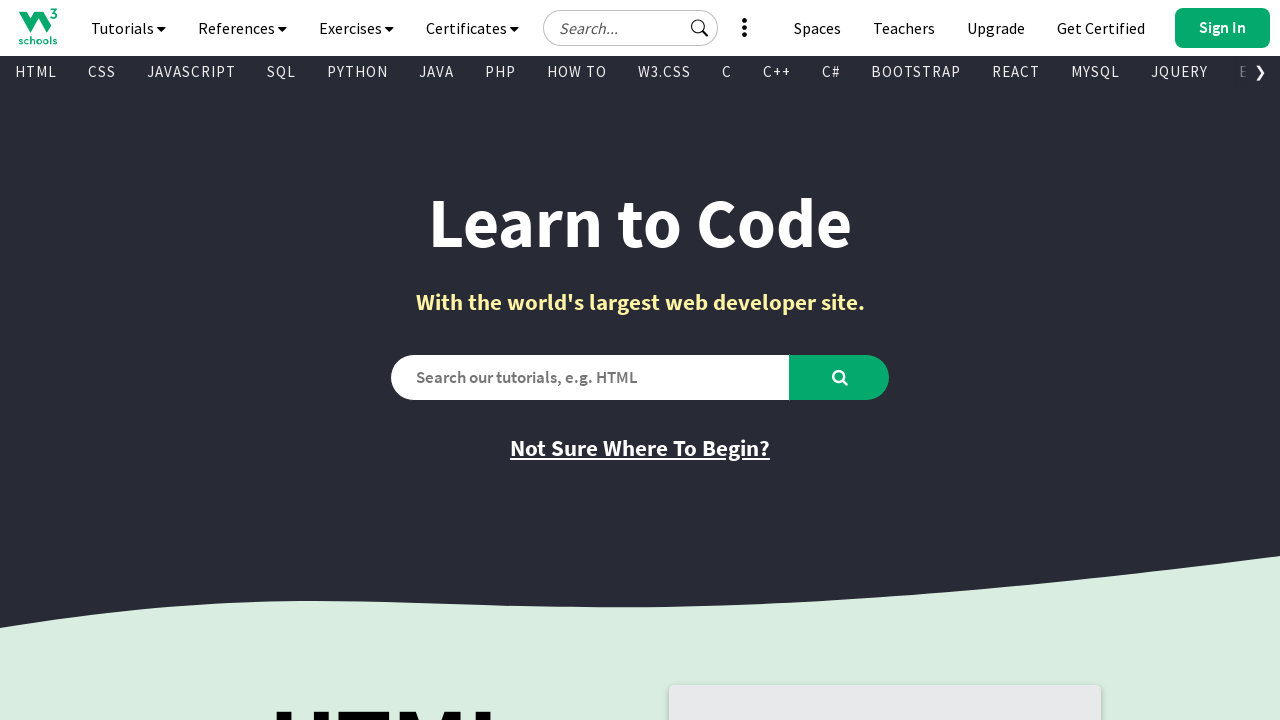

Found visible link: BOOTSTRAP -> /bootstrap/bootstrap_ver.asp
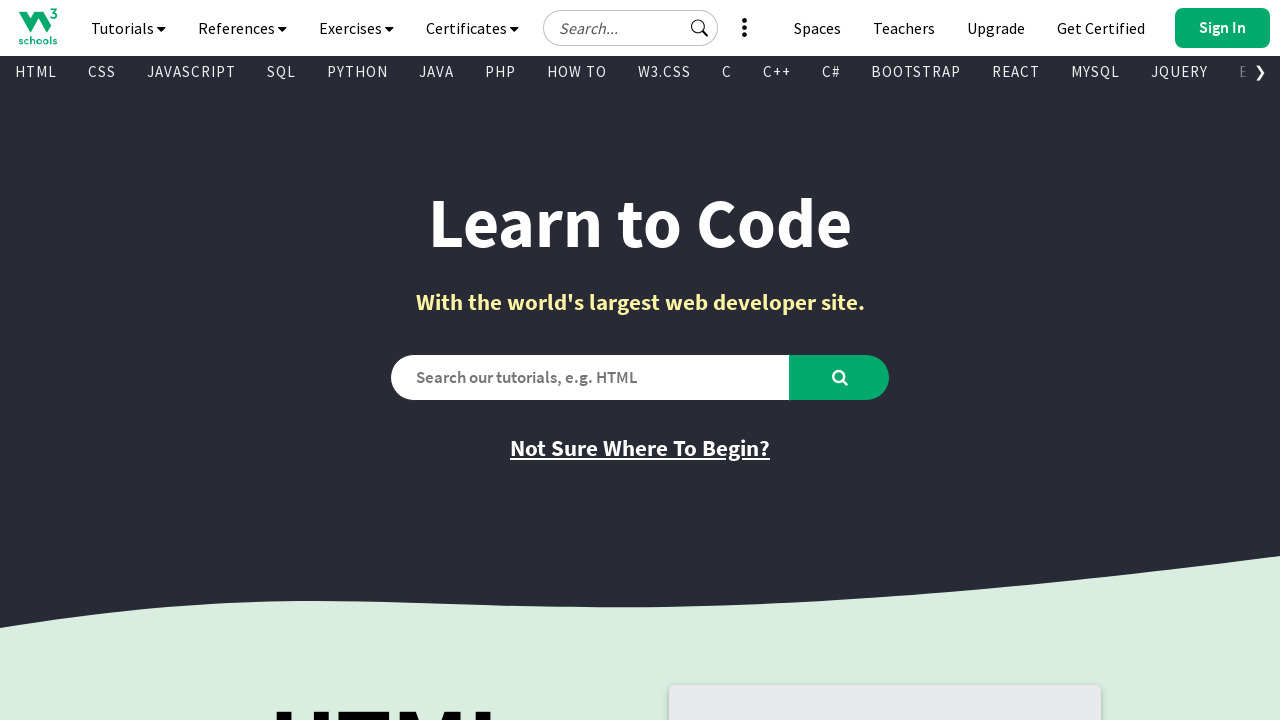

Found visible link: REACT -> /react/default.asp
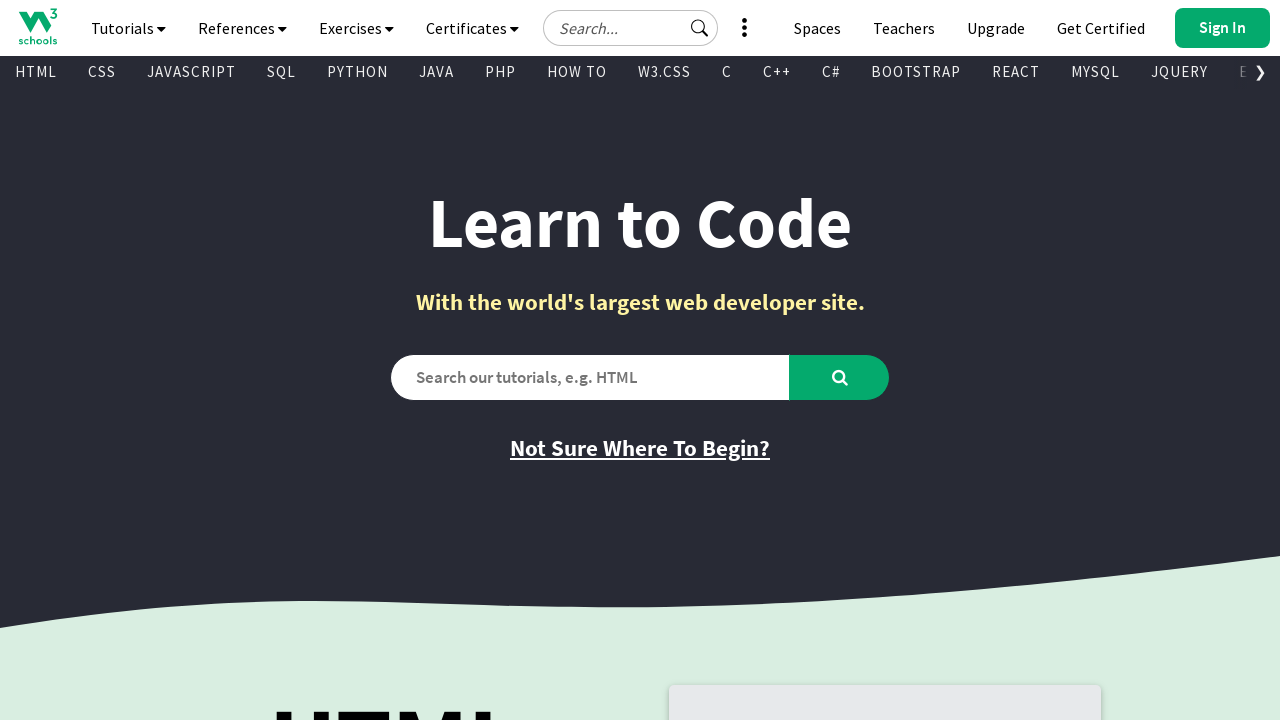

Found visible link: MYSQL -> /mysql/default.asp
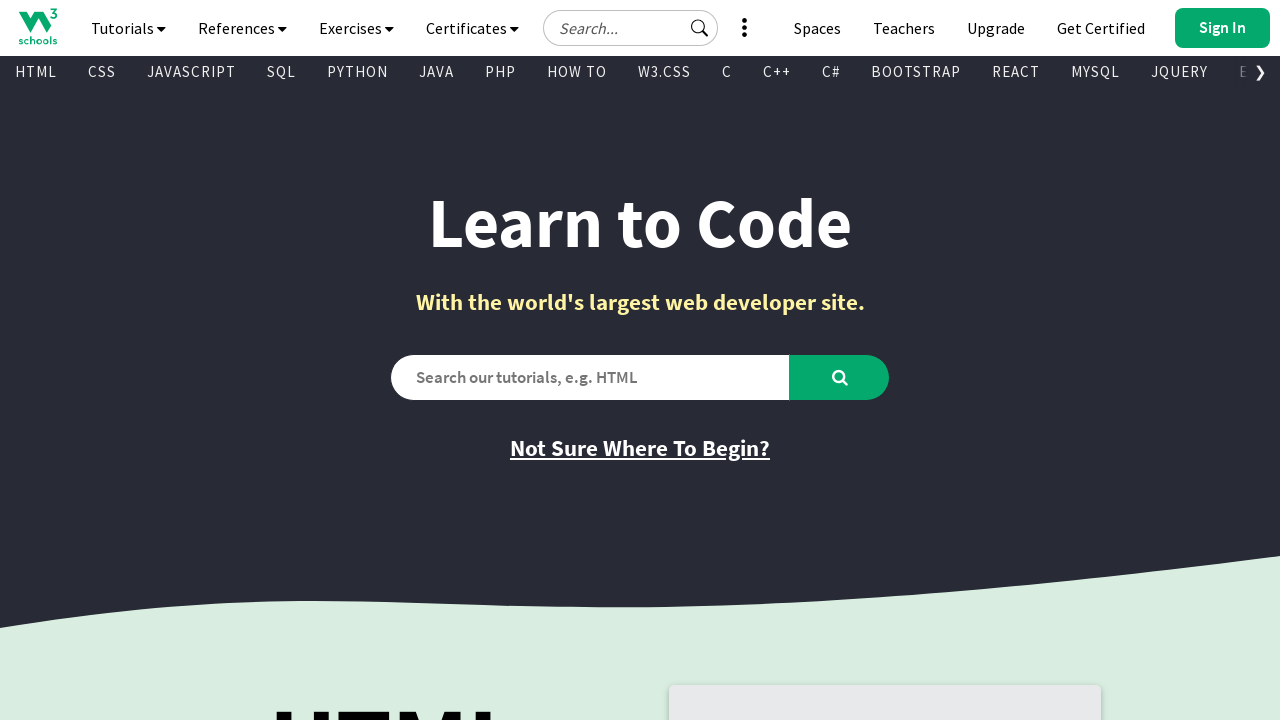

Found visible link: JQUERY -> /jquery/default.asp
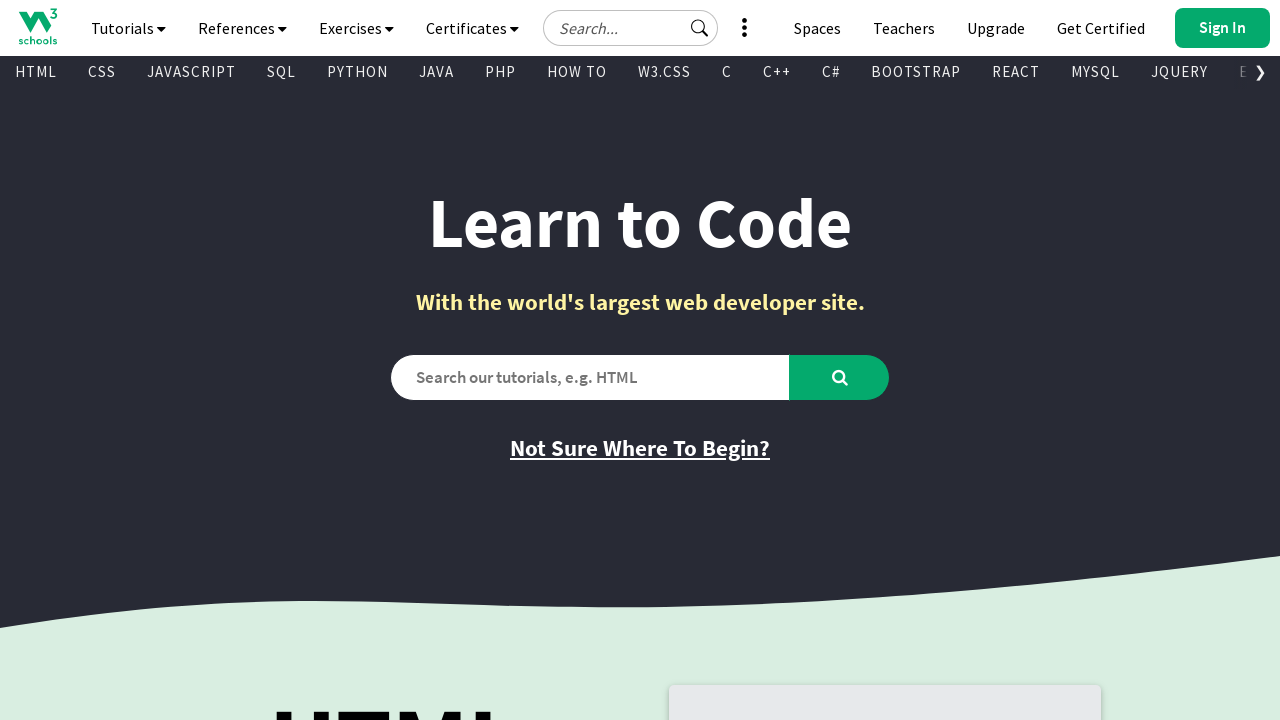

Found visible link: EXCEL -> /excel/index.php
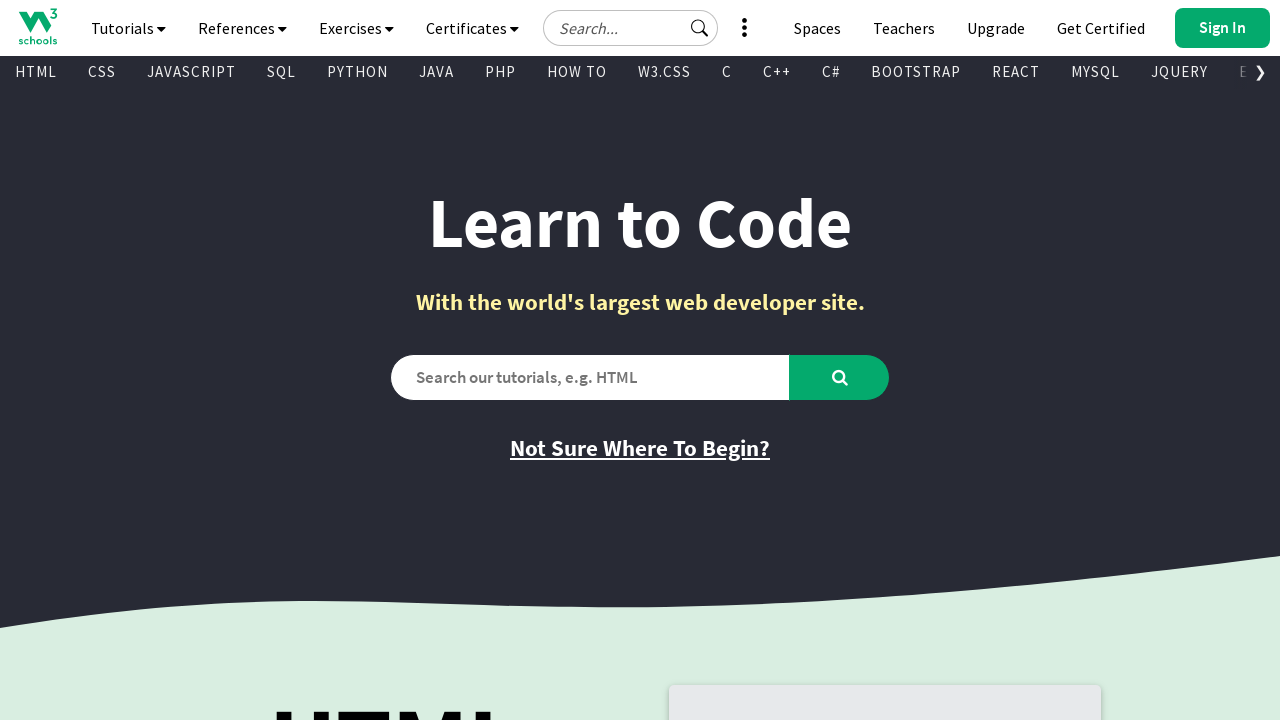

Found visible link: XML -> /xml/default.asp
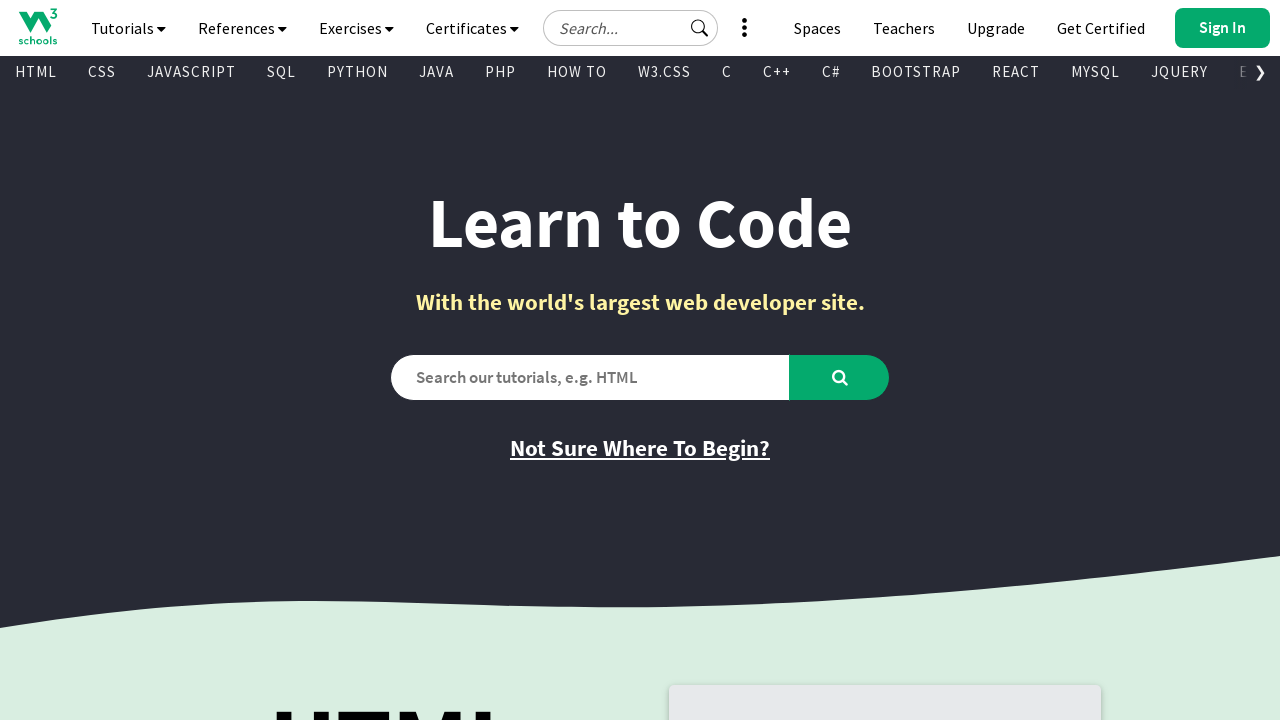

Found visible link: DJANGO -> /django/index.php
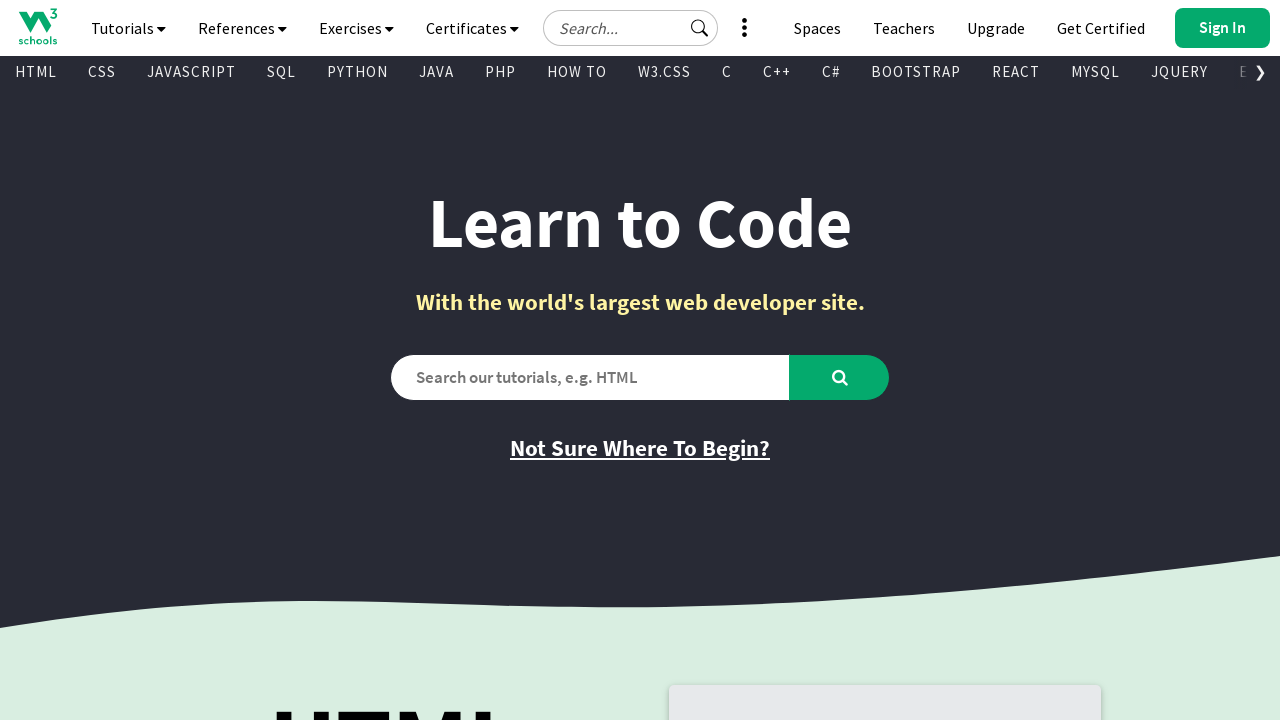

Found visible link: NUMPY -> /python/numpy/default.asp
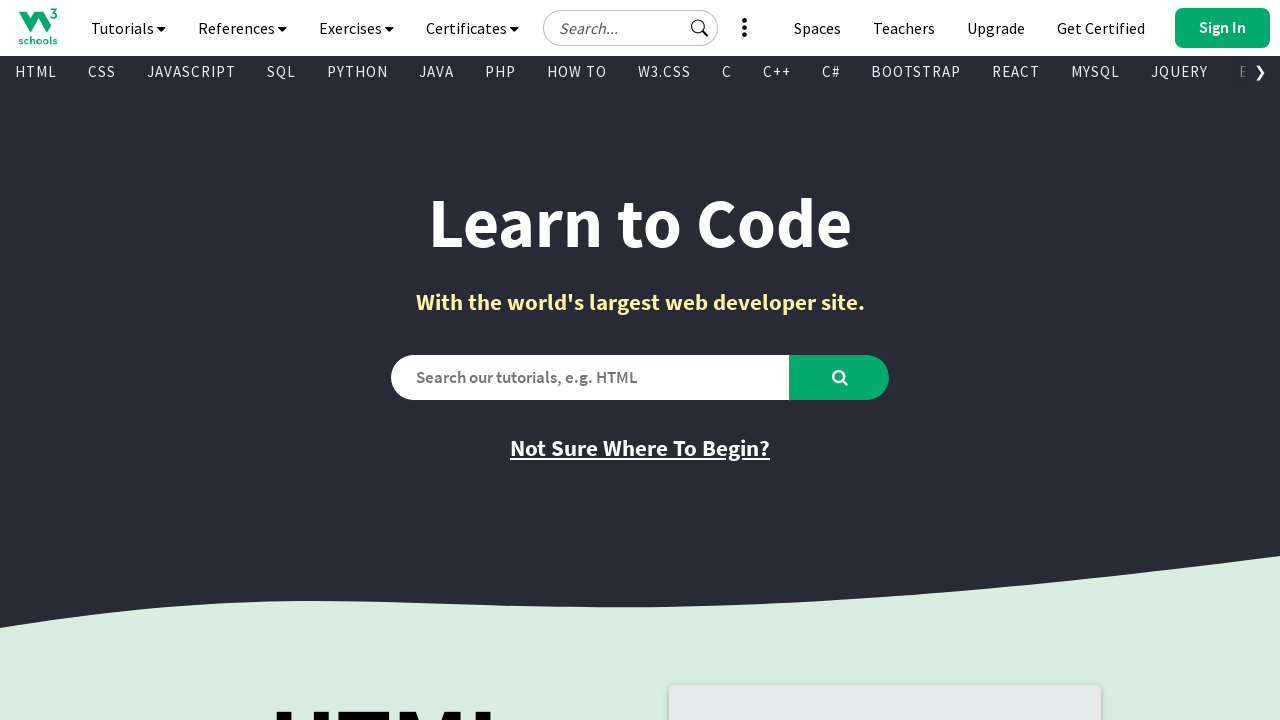

Found visible link: PANDAS -> /python/pandas/default.asp
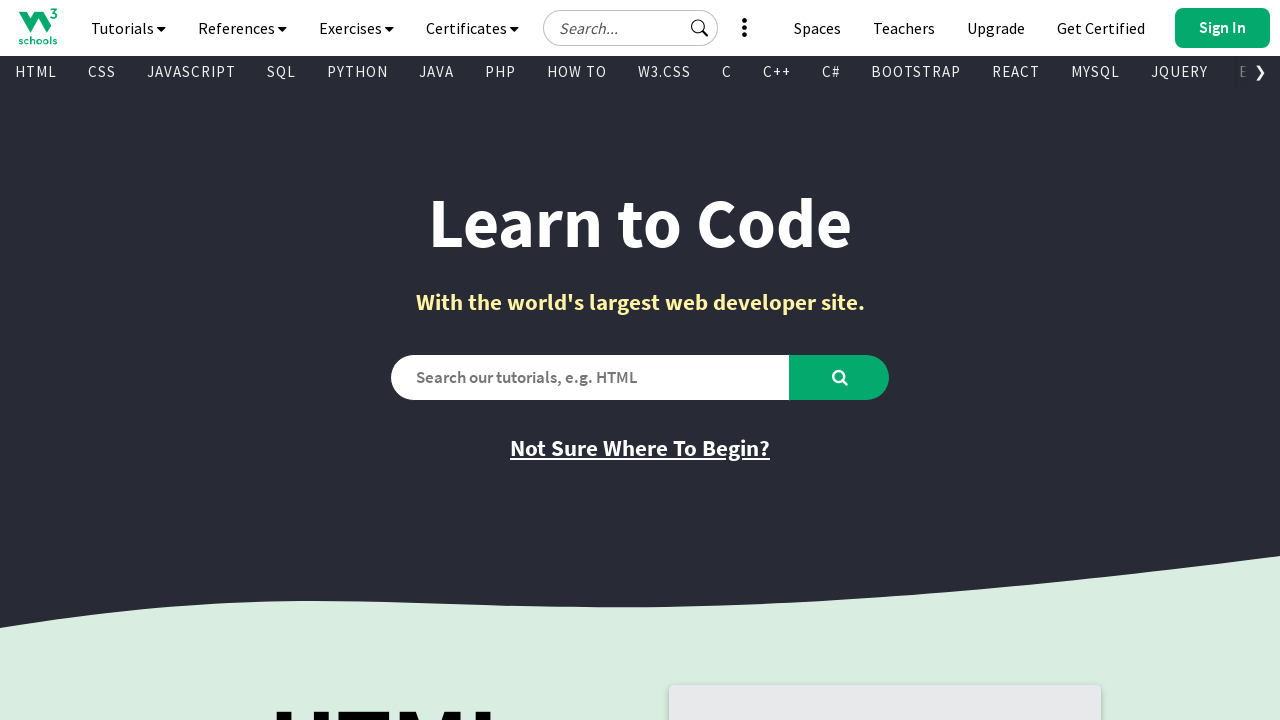

Found visible link: NODEJS -> /nodejs/default.asp
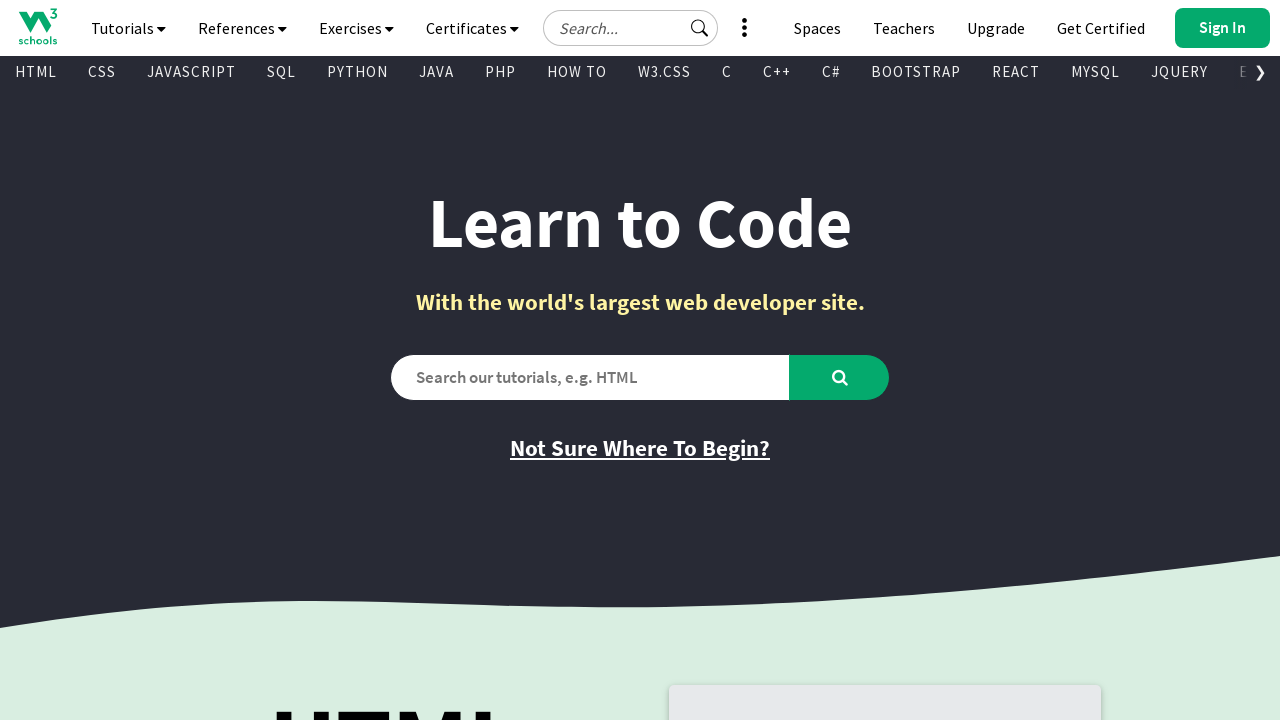

Found visible link: DSA -> /dsa/index.php
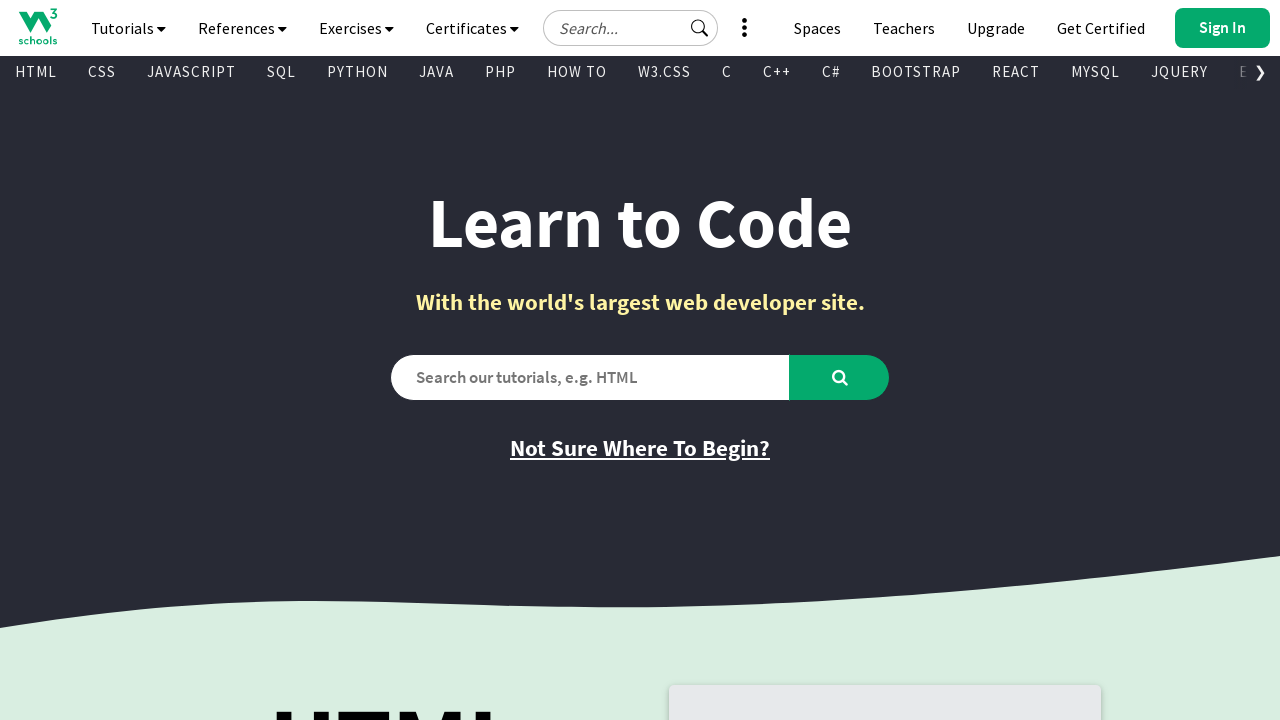

Found visible link: TYPESCRIPT -> /typescript/index.php
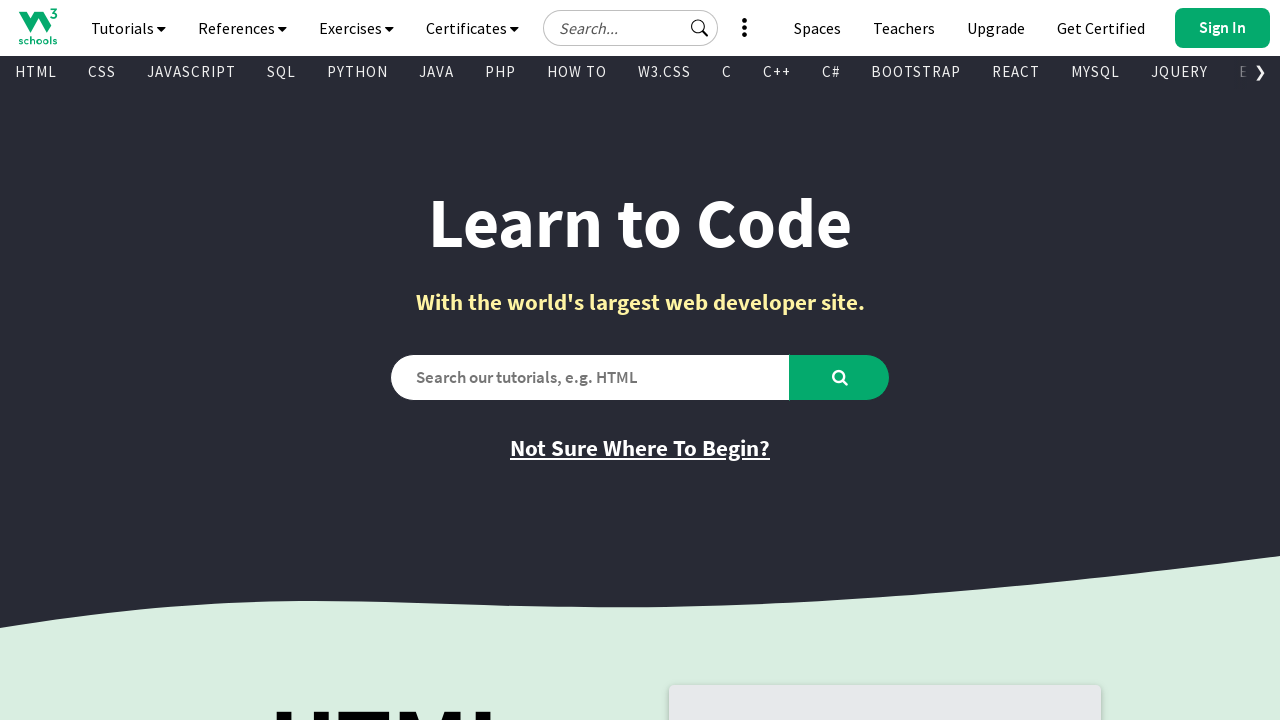

Found visible link: ANGULAR -> /angular/default.asp
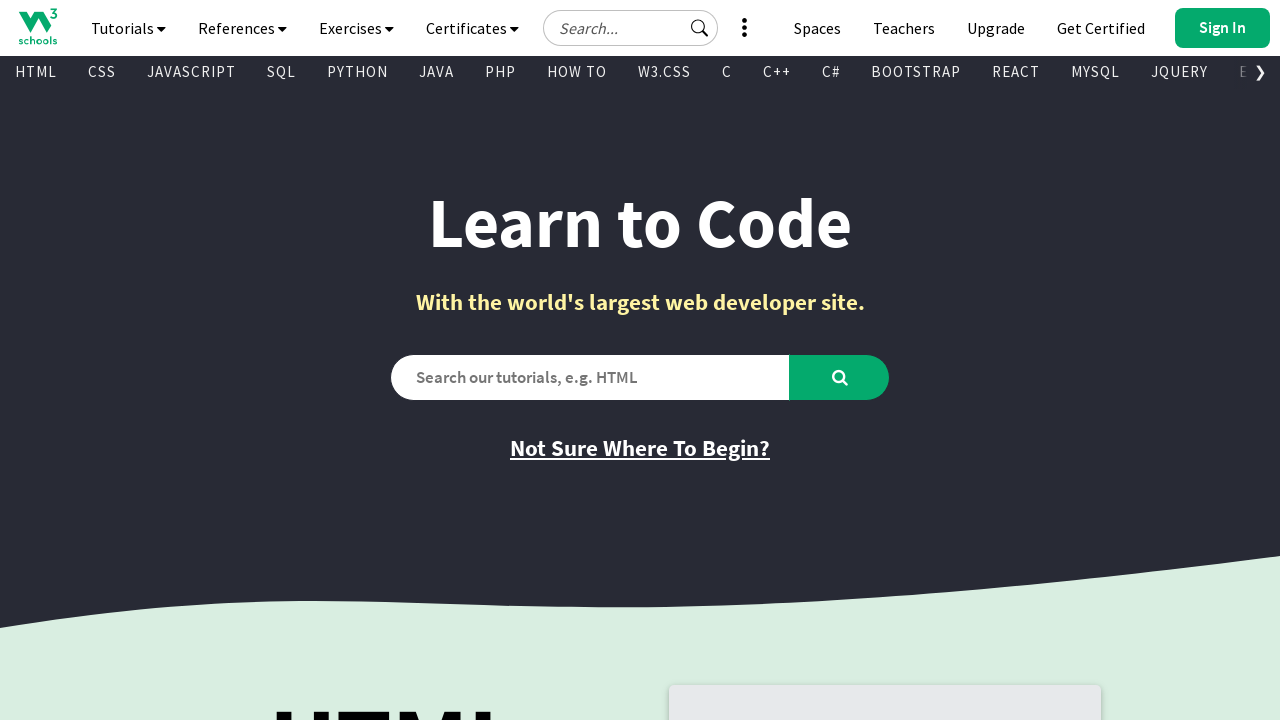

Found visible link: ANGULARJS -> /angularjs/default.asp
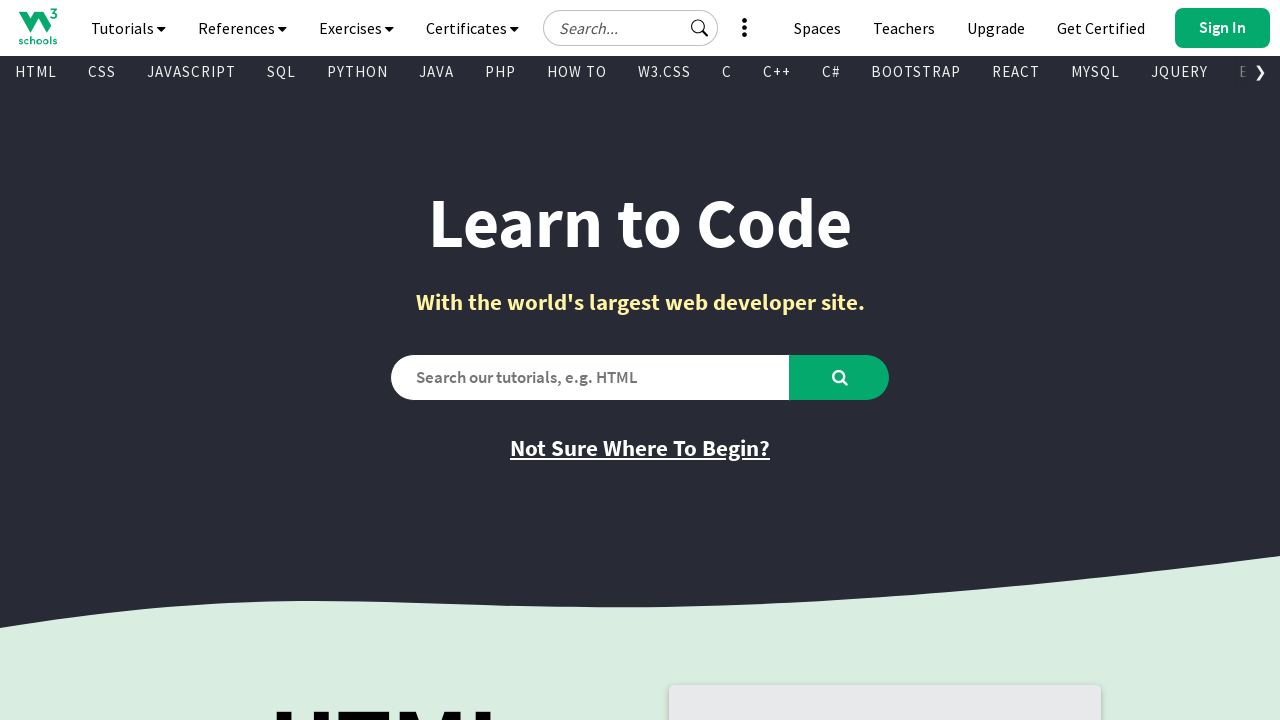

Found visible link: GIT -> /git/default.asp
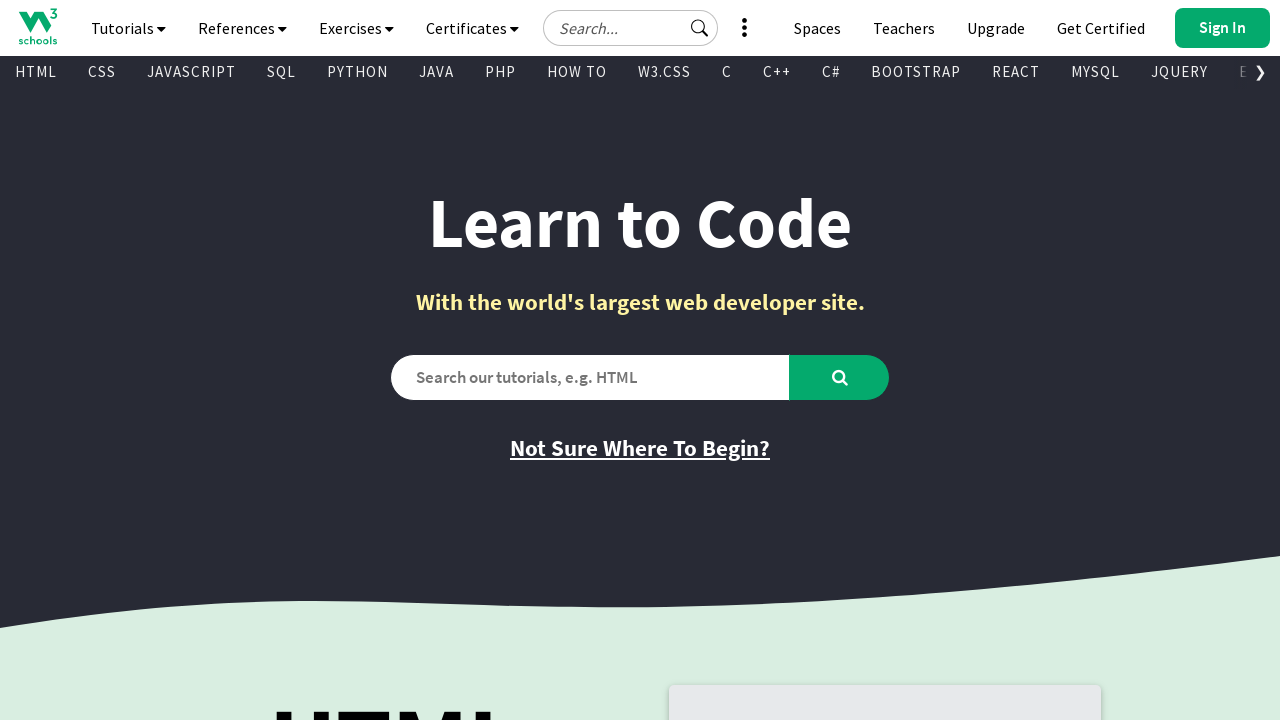

Found visible link: POSTGRESQL -> /postgresql/index.php
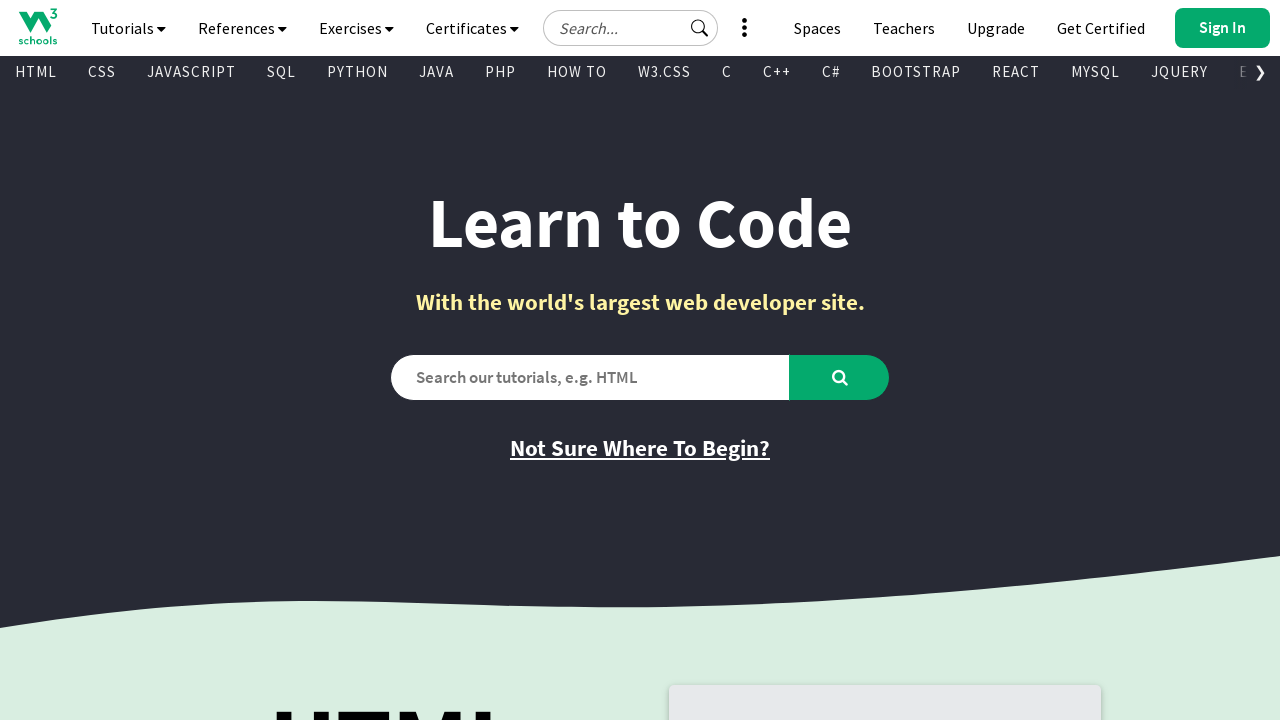

Found visible link: MONGODB -> /mongodb/index.php
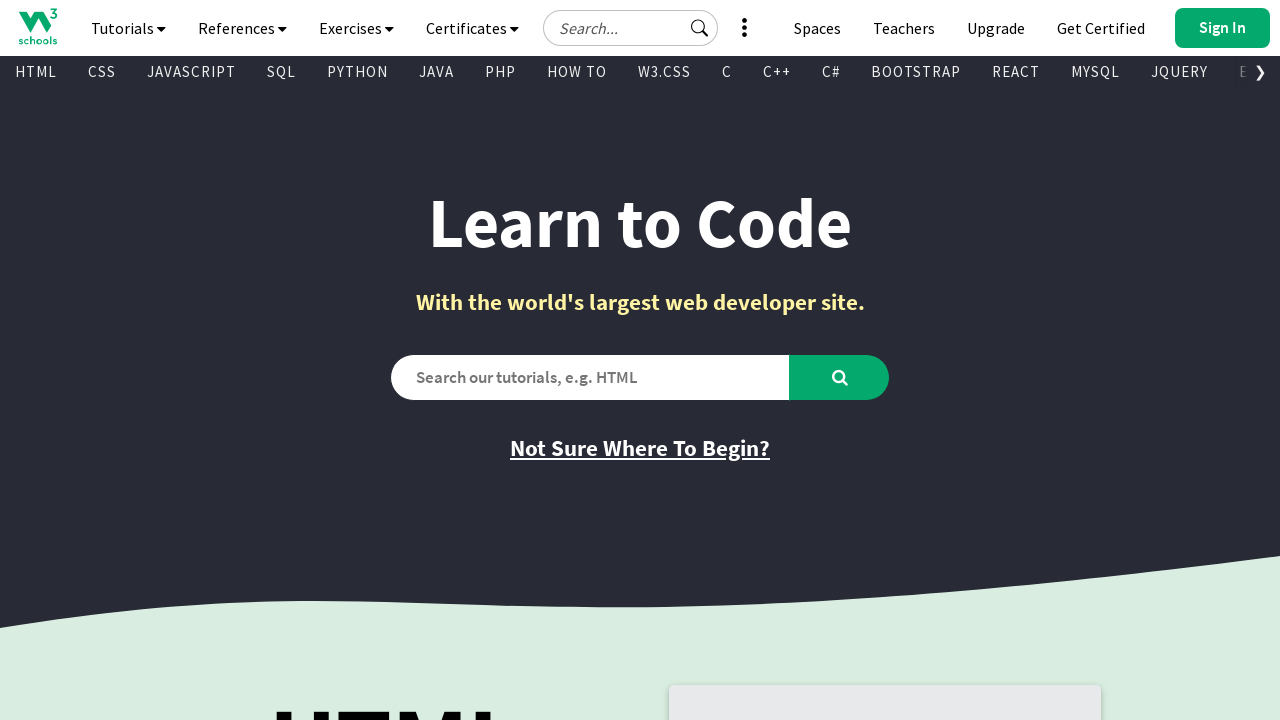

Found visible link: ASP -> /asp/default.asp
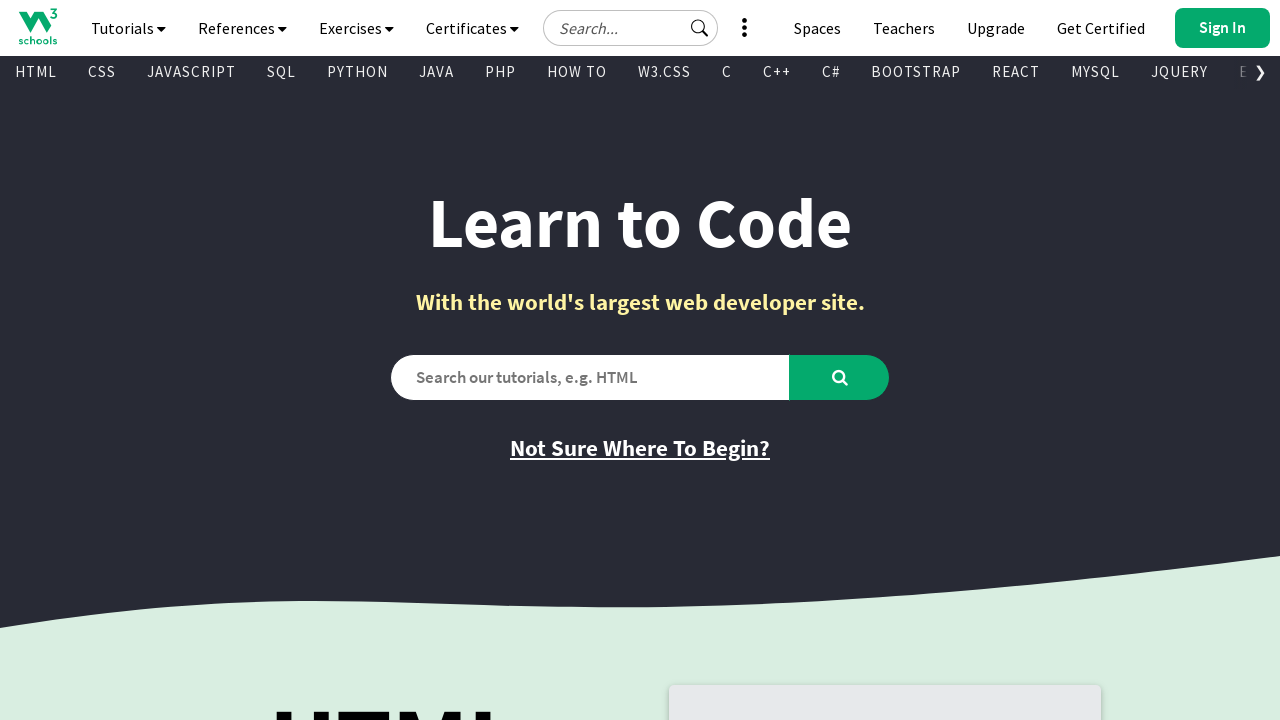

Found visible link: AI -> /ai/default.asp
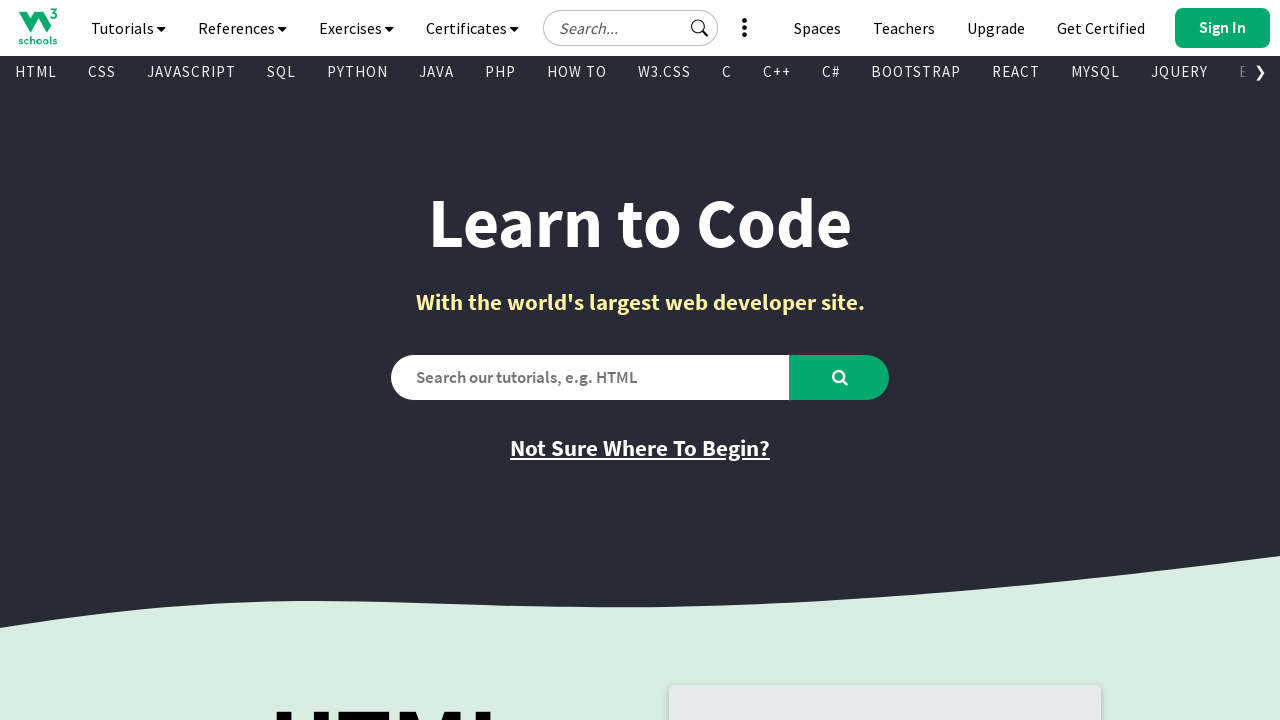

Found visible link: R -> /r/default.asp
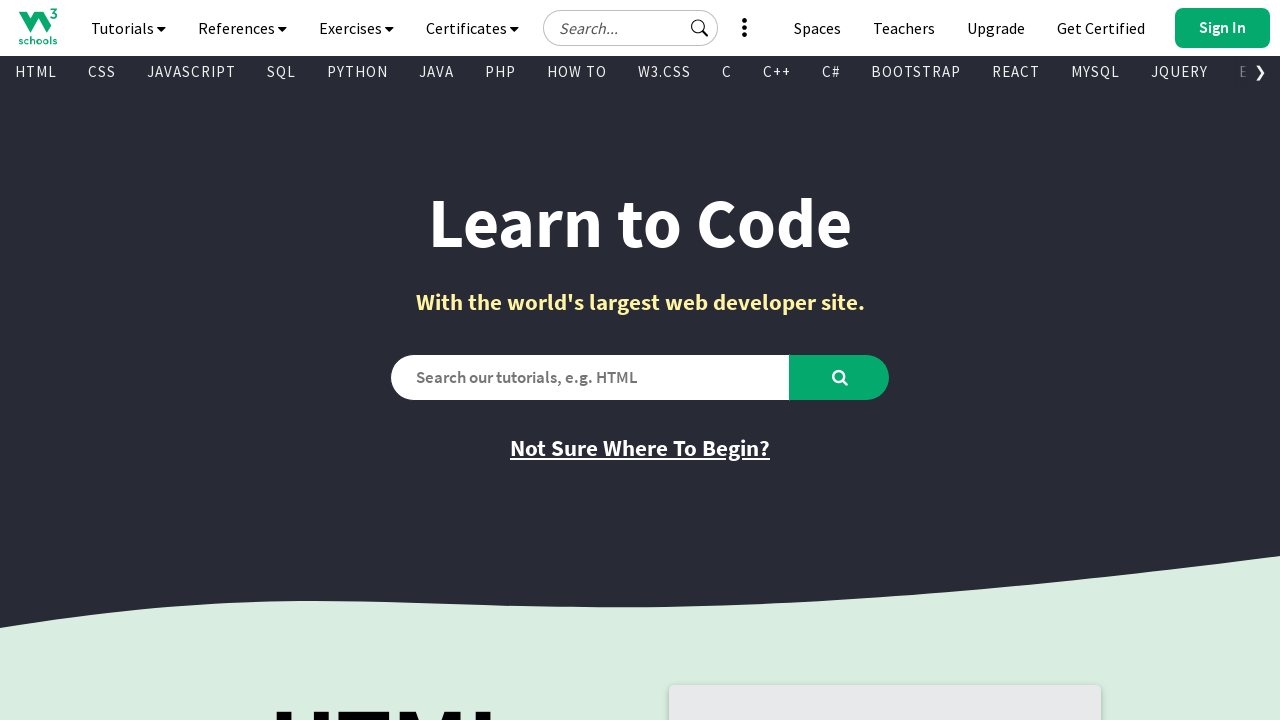

Found visible link: GO -> /go/index.php
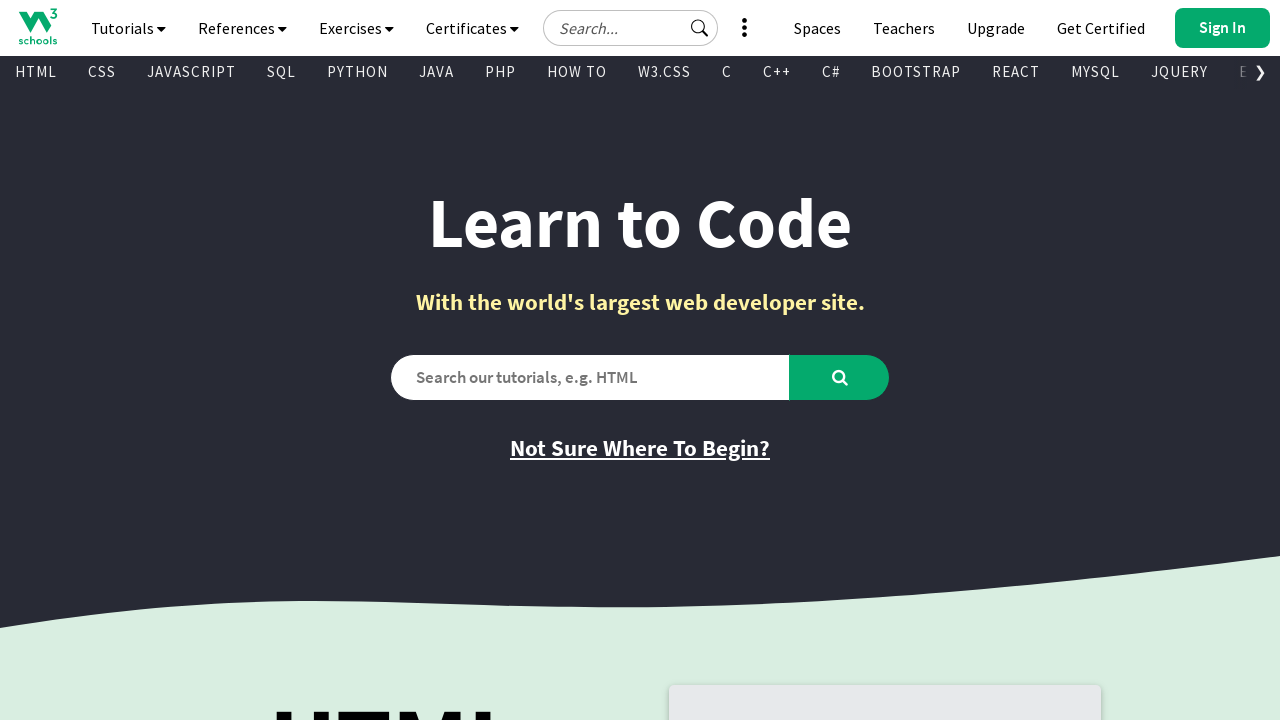

Found visible link: KOTLIN -> /kotlin/index.php
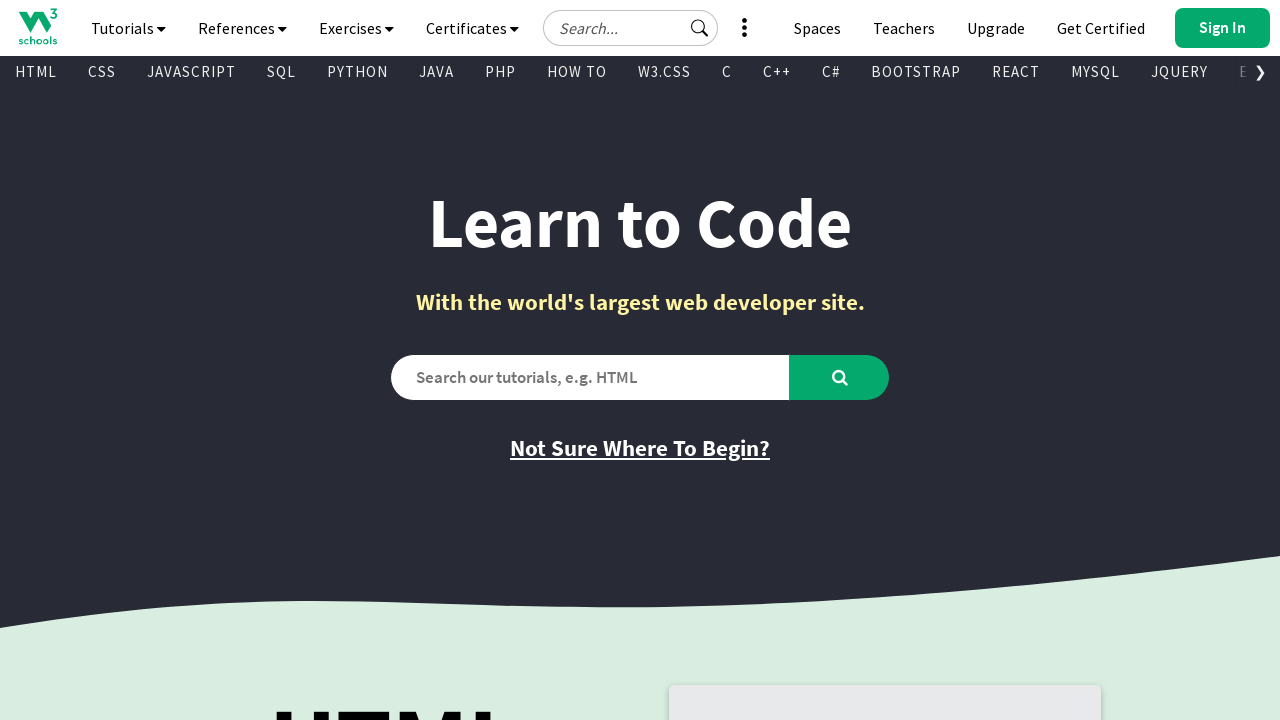

Found visible link: SWIFT -> /swift/default.asp
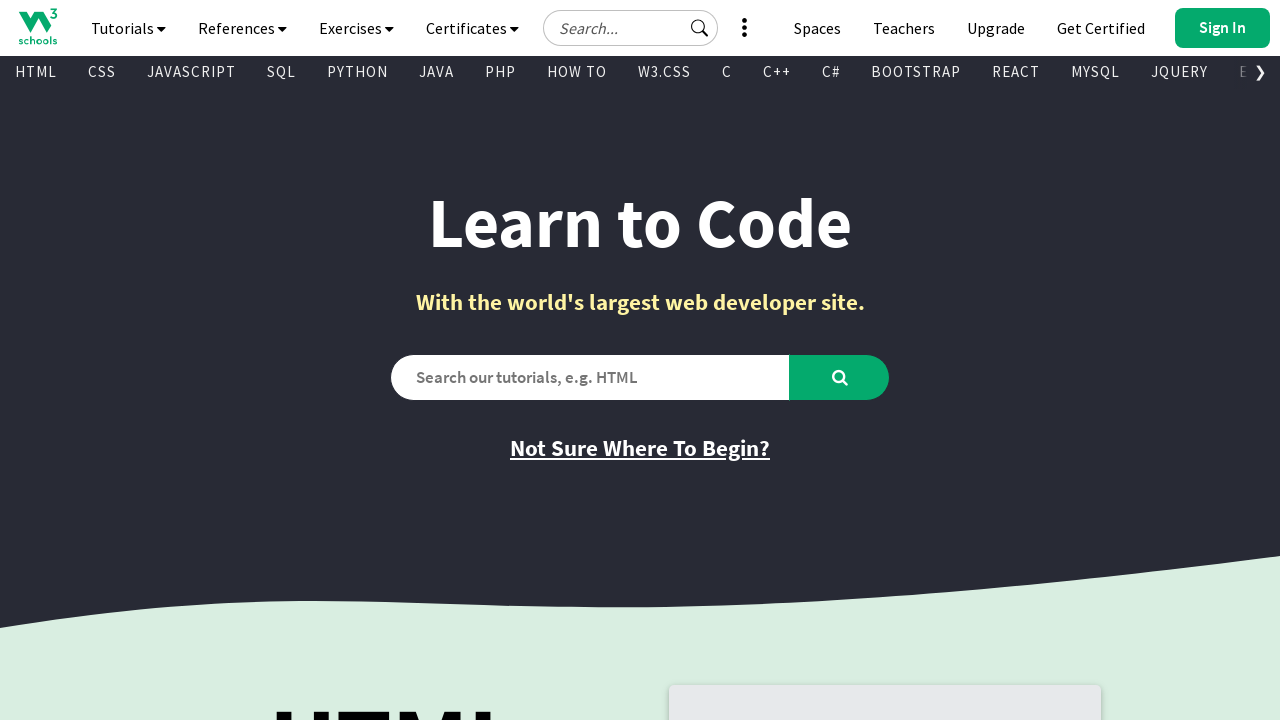

Found visible link: SASS -> /sass/default.asp
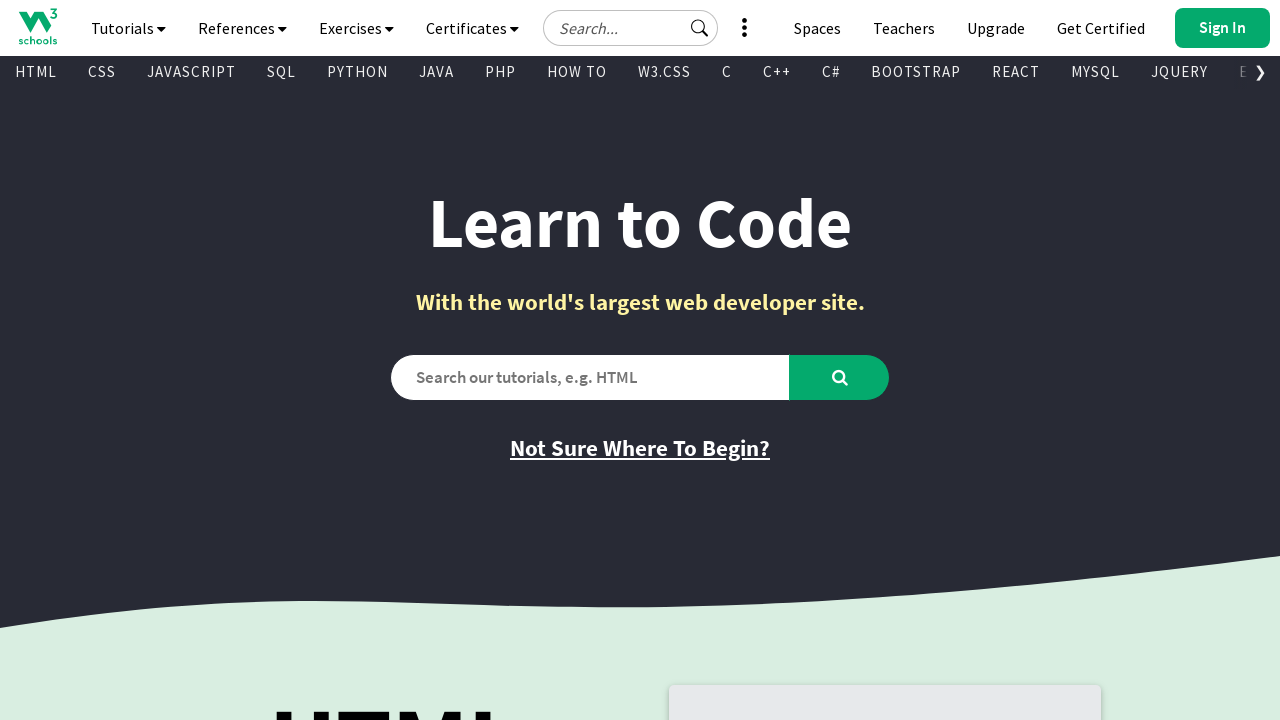

Found visible link: VUE -> /vue/index.php
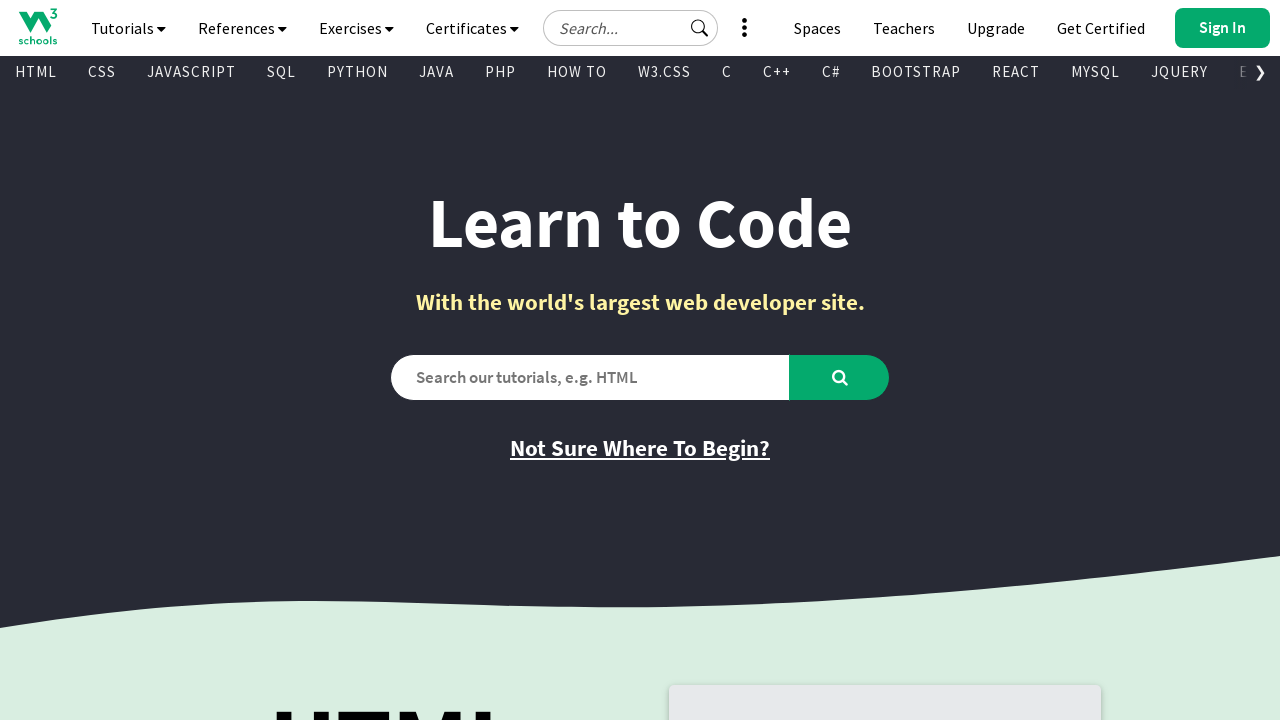

Found visible link: GEN AI -> /gen_ai/index.php
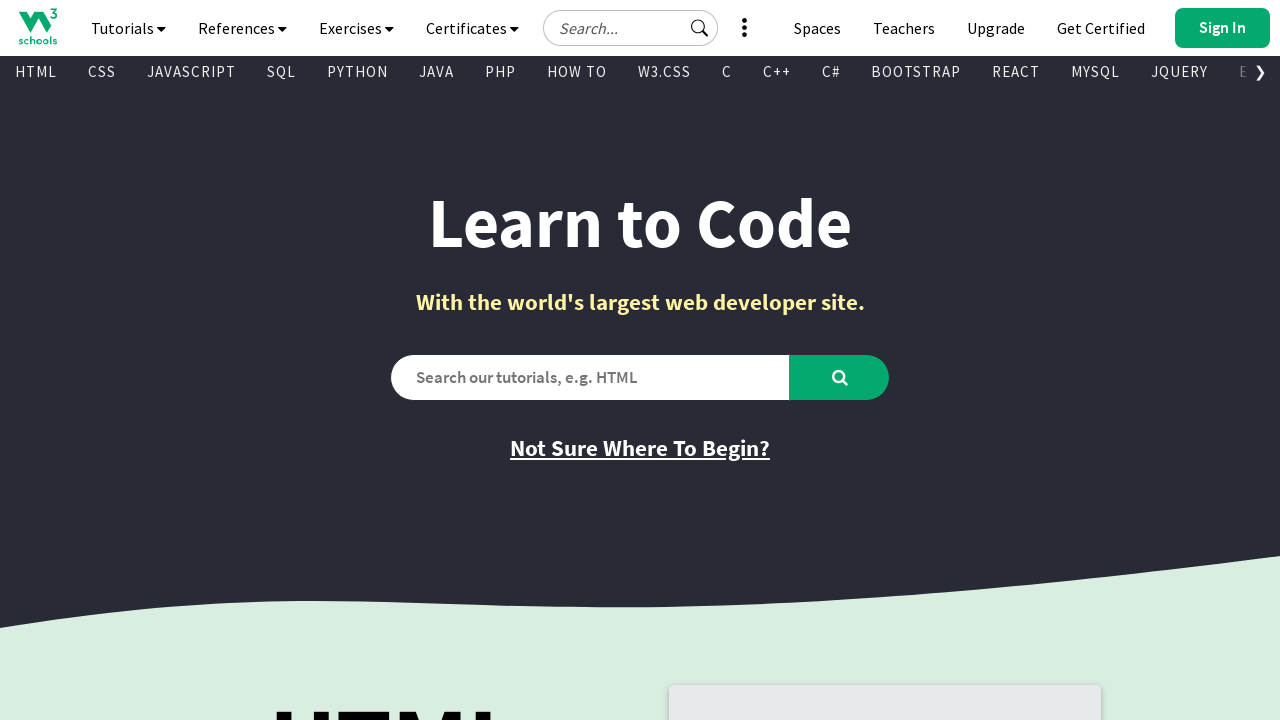

Found visible link: SCIPY -> /python/scipy/index.php
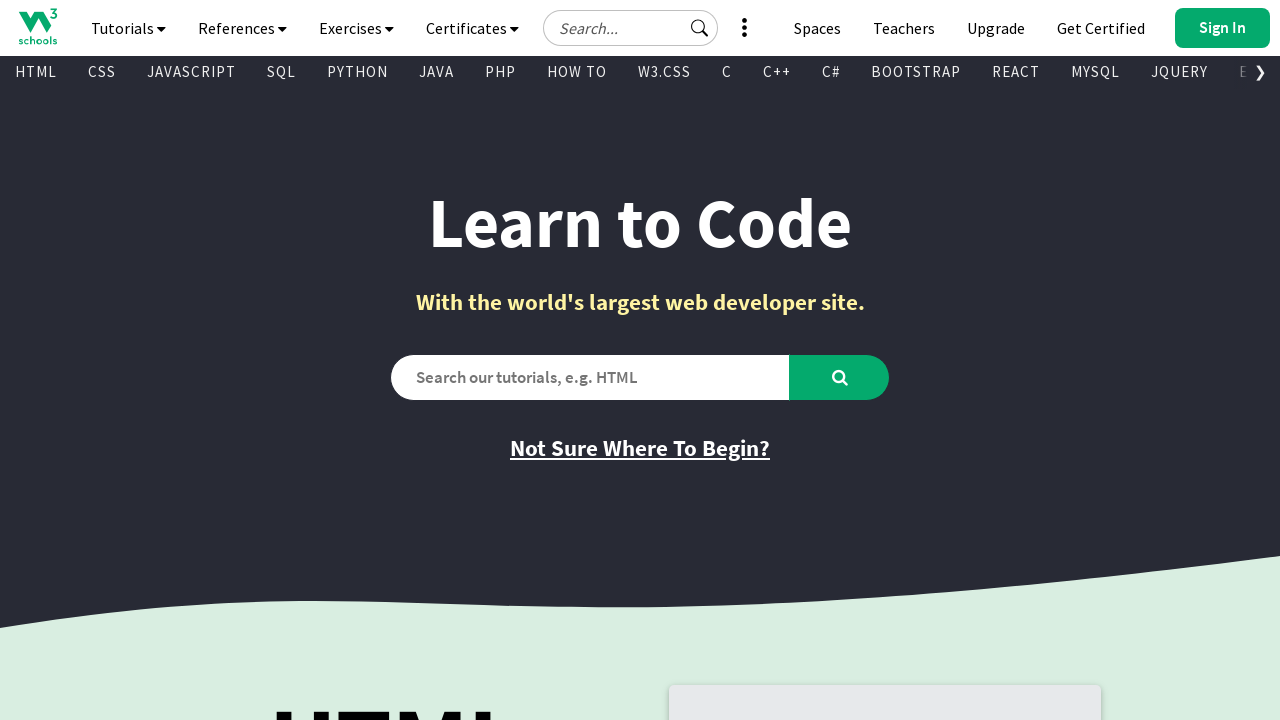

Found visible link: AWS -> /aws/index.php
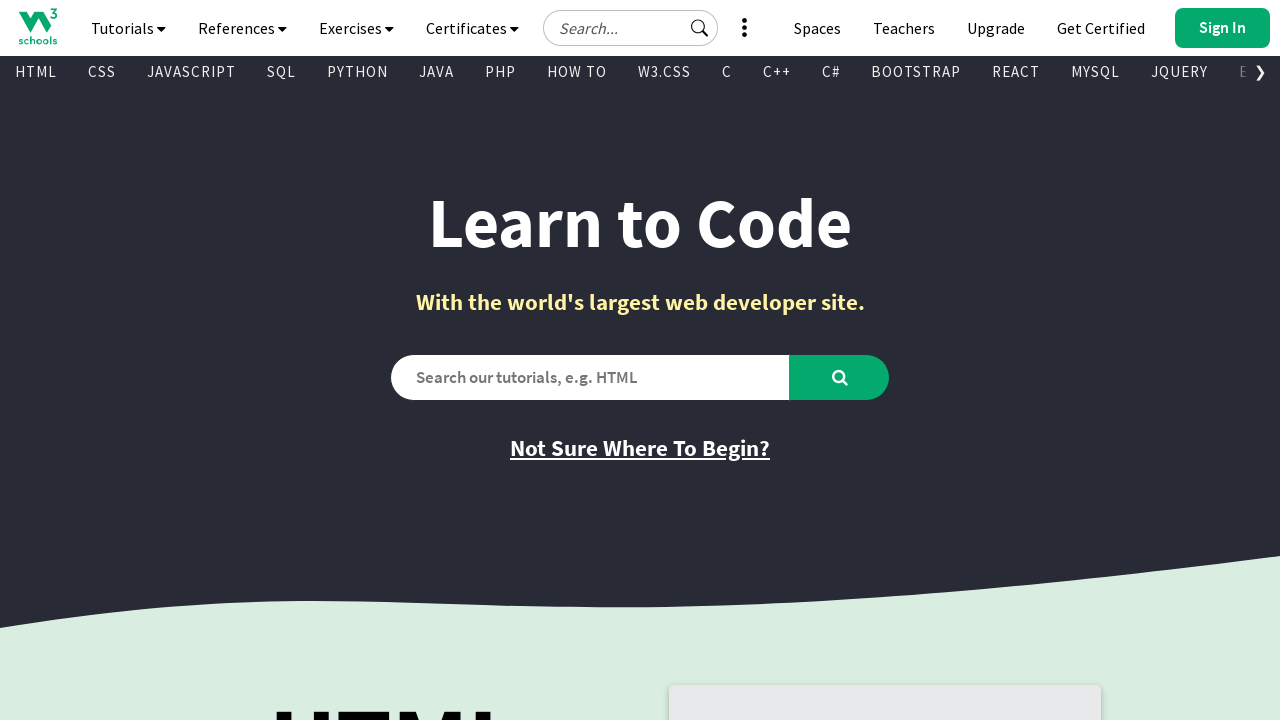

Found visible link: CYBERSECURITY -> /cybersecurity/index.php
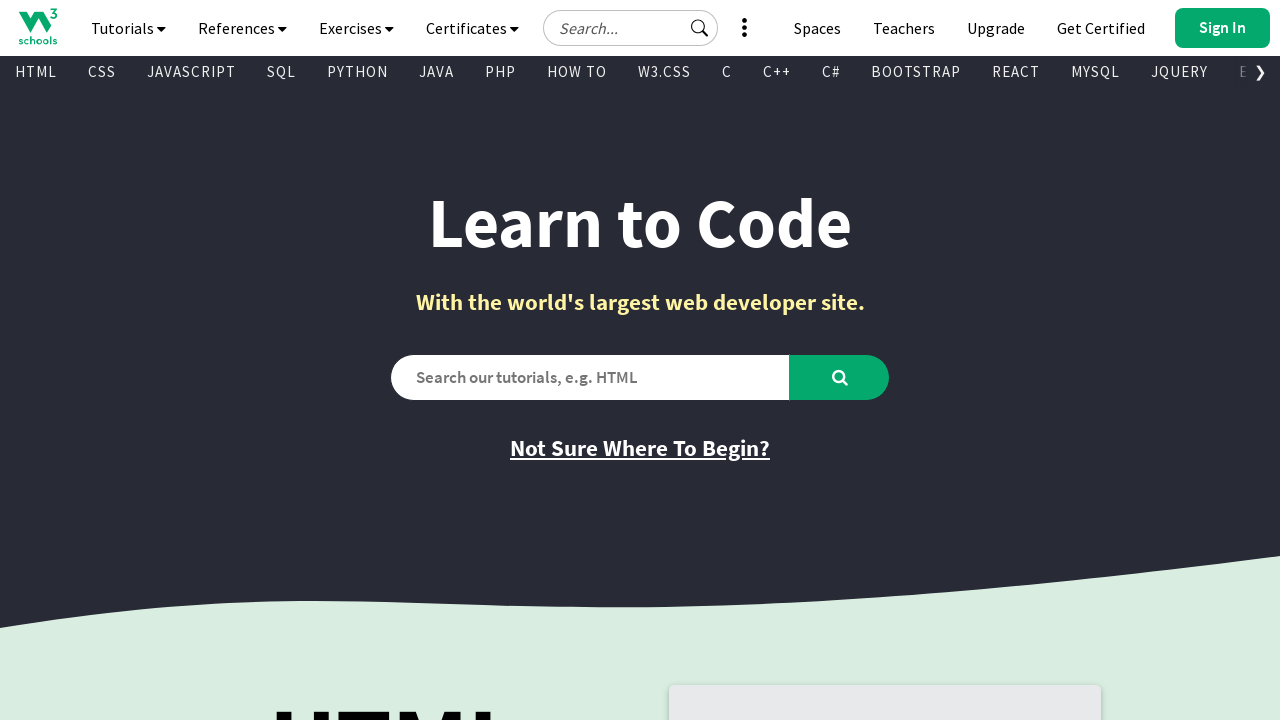

Found visible link: DATA SCIENCE -> /datascience/default.asp
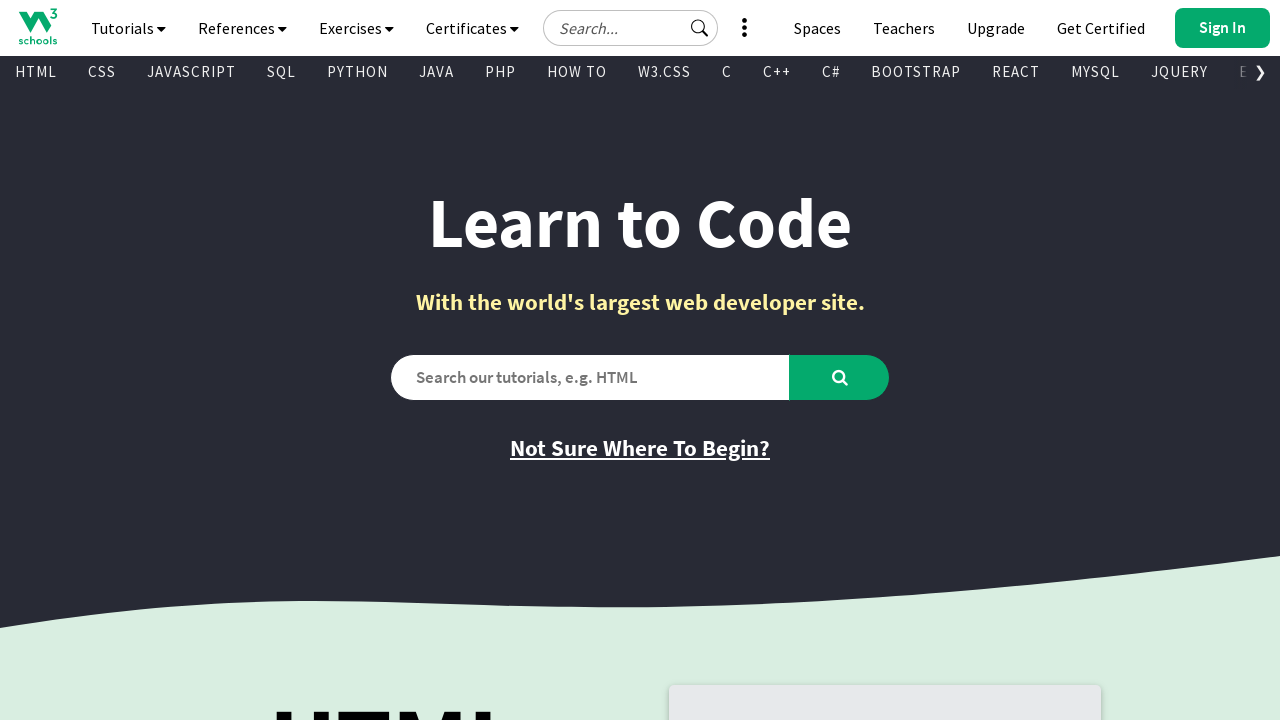

Found visible link: INTRO TO PROGRAMMING -> /programming/index.php
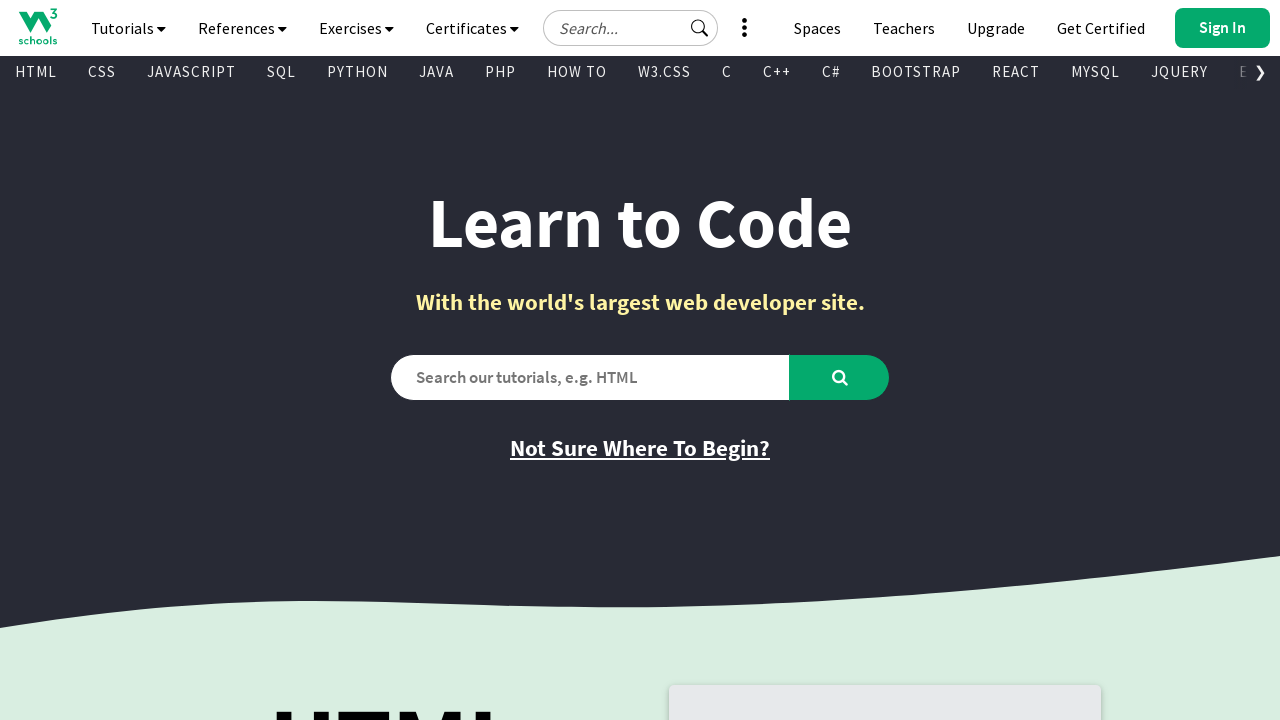

Found visible link: INTRO TO HTML & CSS -> /htmlcss/default.asp
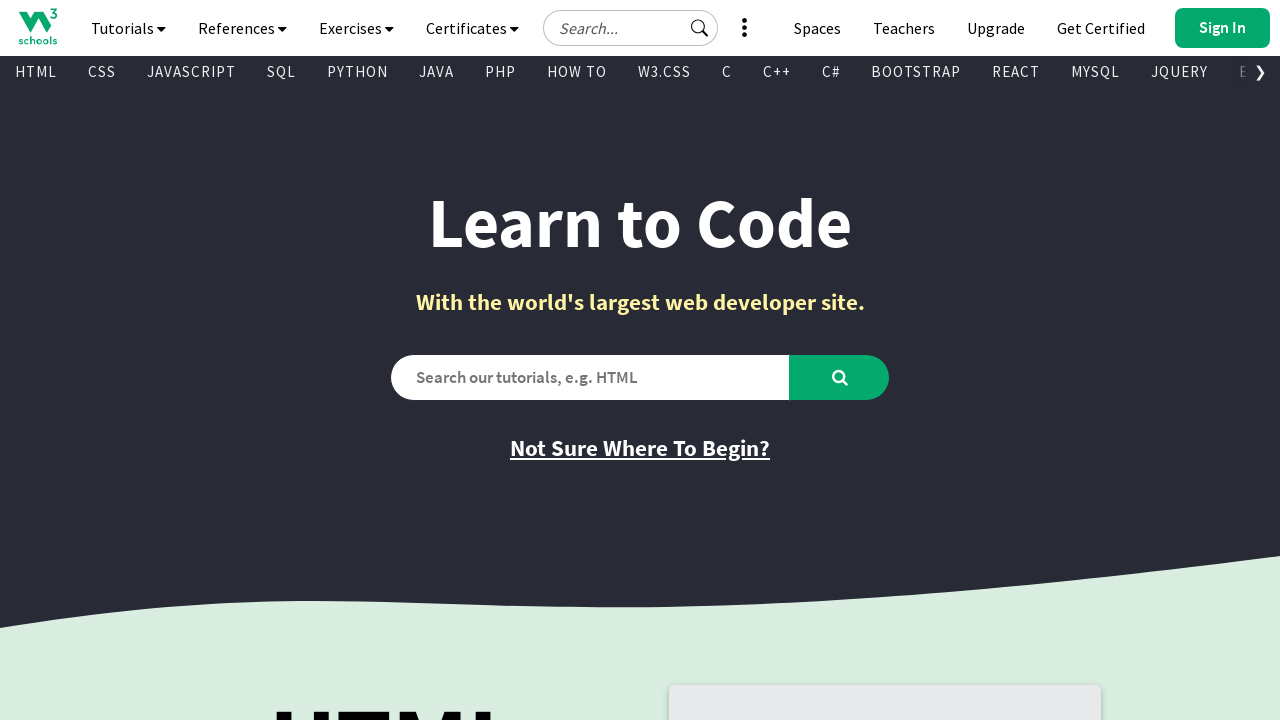

Found visible link: BASH -> /bash/index.php
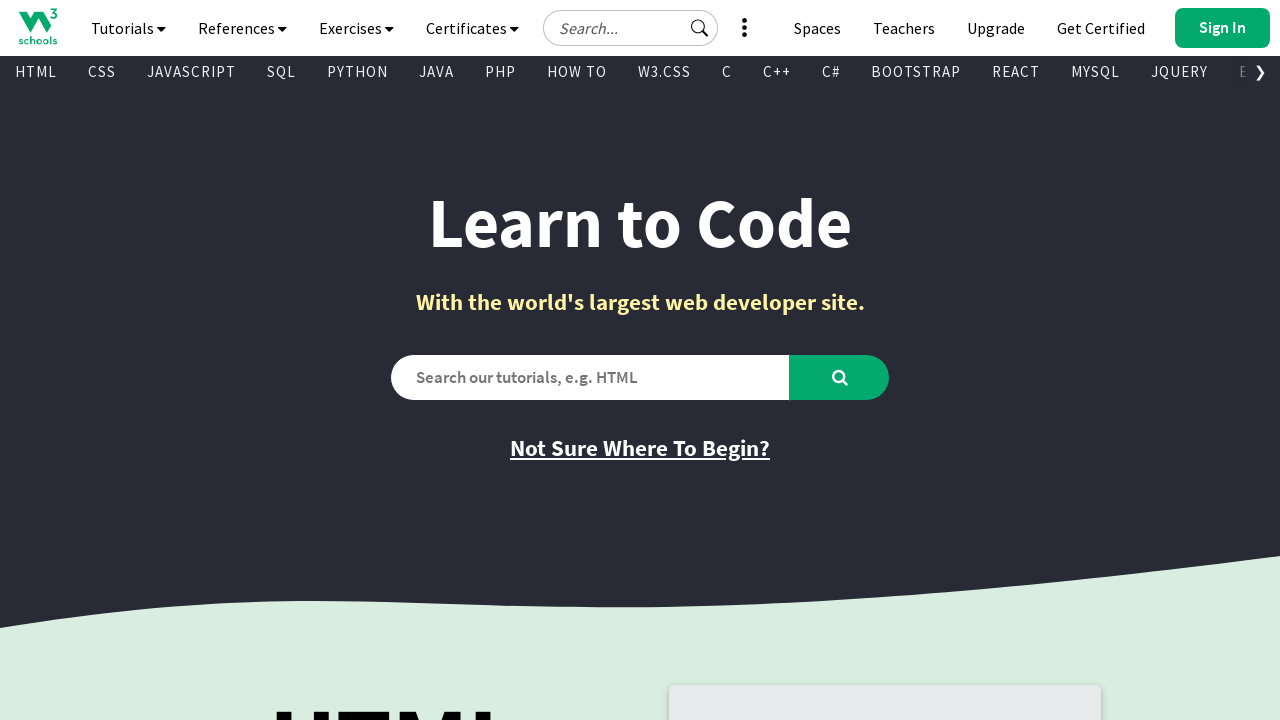

Found visible link: RUST -> /rust/index.php
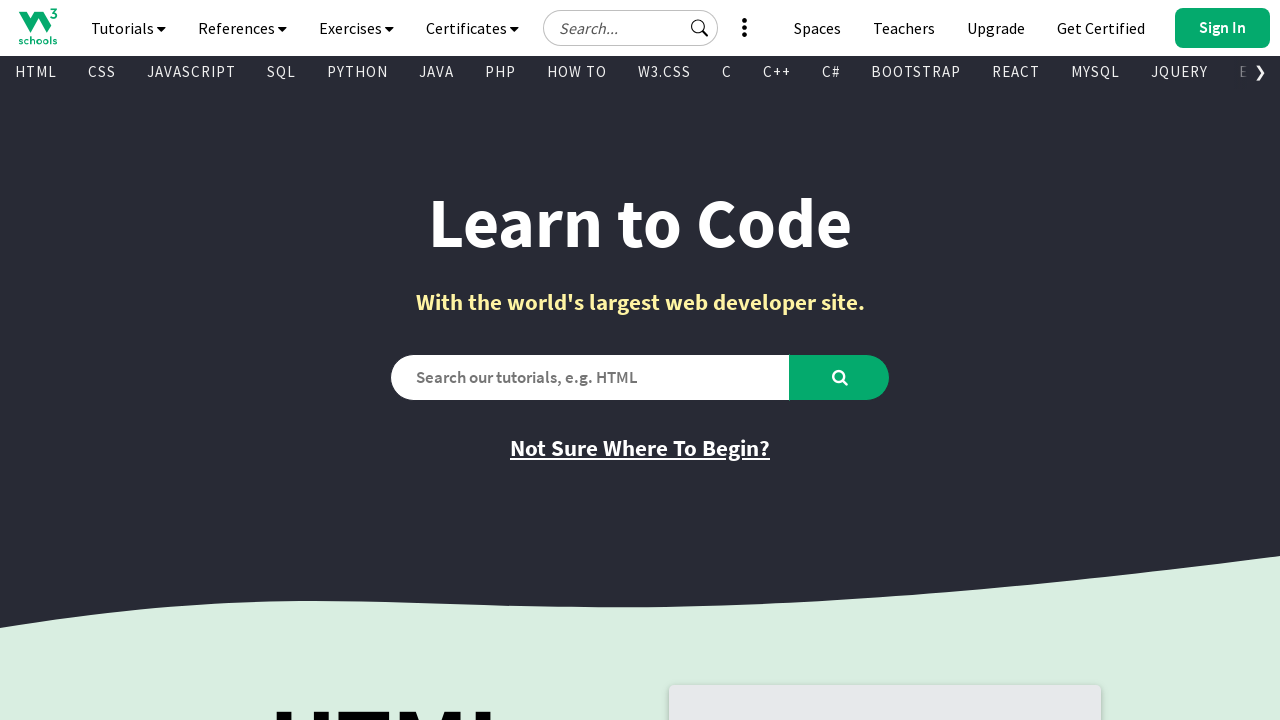

Found visible link: Not Sure Where To Begin? -> where_to_start.asp
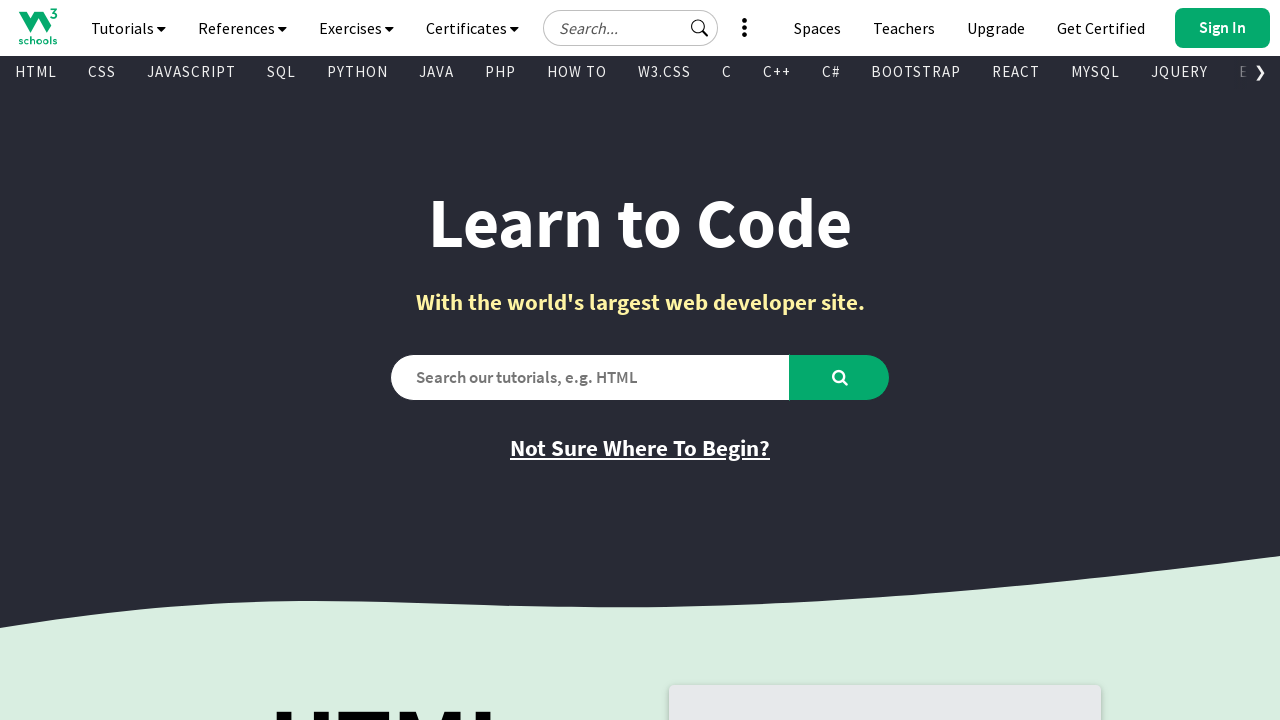

Found visible link: Learn HTML -> /html/default.asp
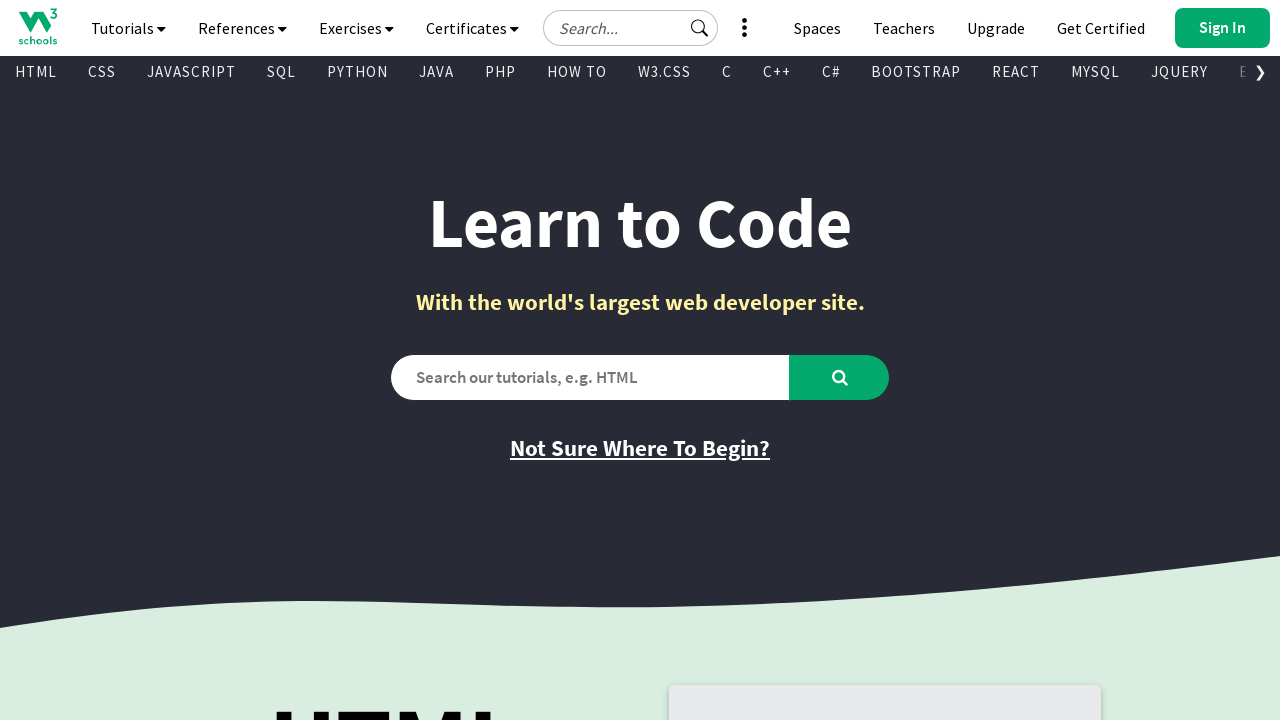

Found visible link: Video Tutorial -> https://www.w3schools.com/videos/index.php
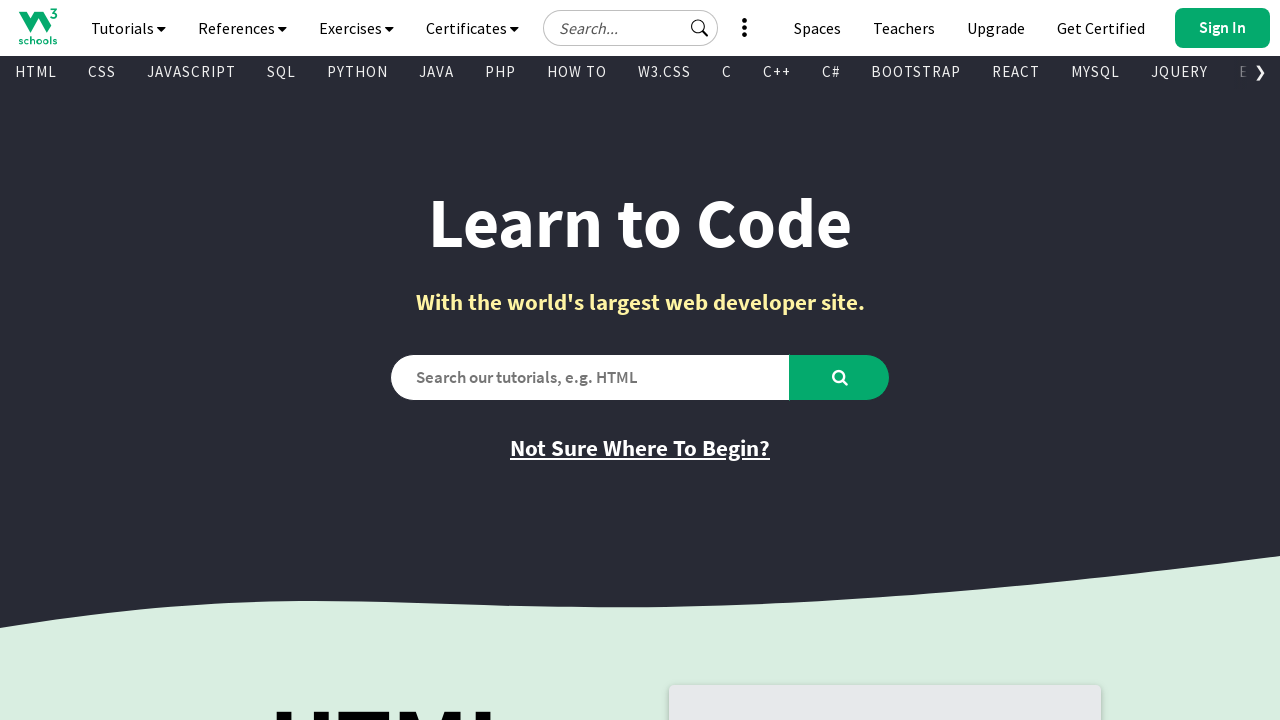

Found visible link: HTML Reference -> /tags/default.asp
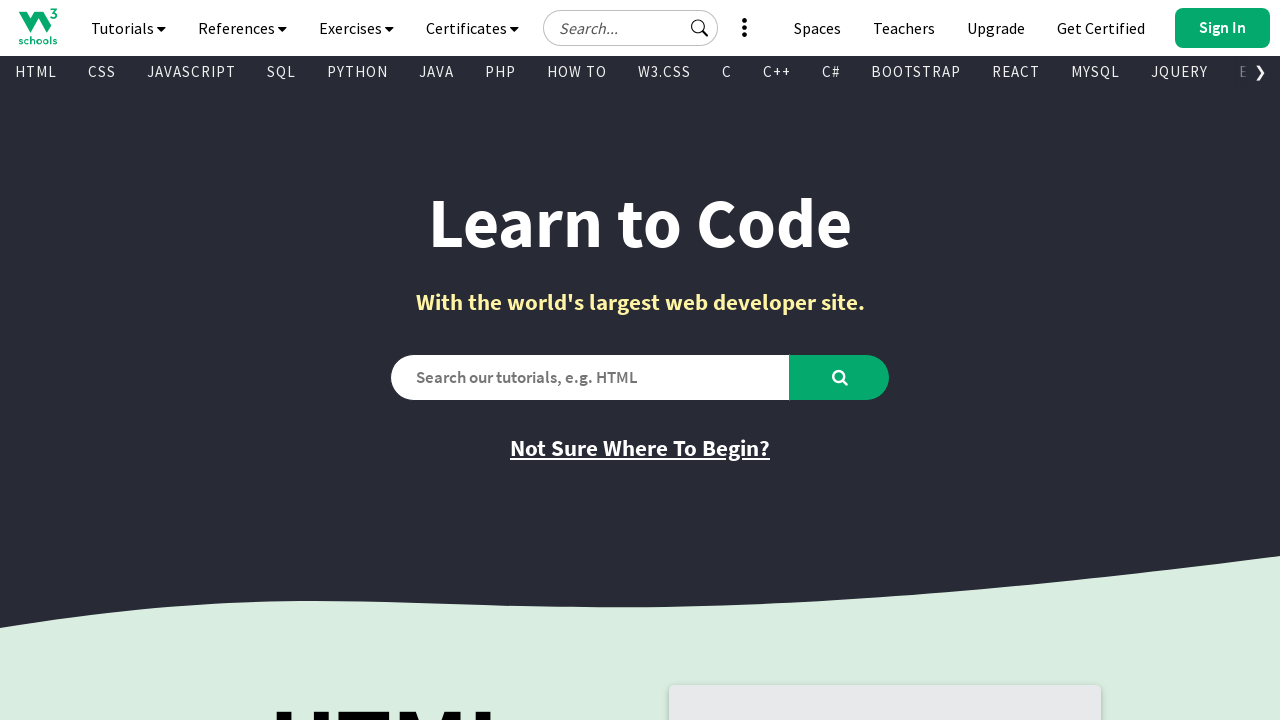

Found visible link: Get Certified -> https://campus.w3schools.com/collections/certifications/products/html-certificate
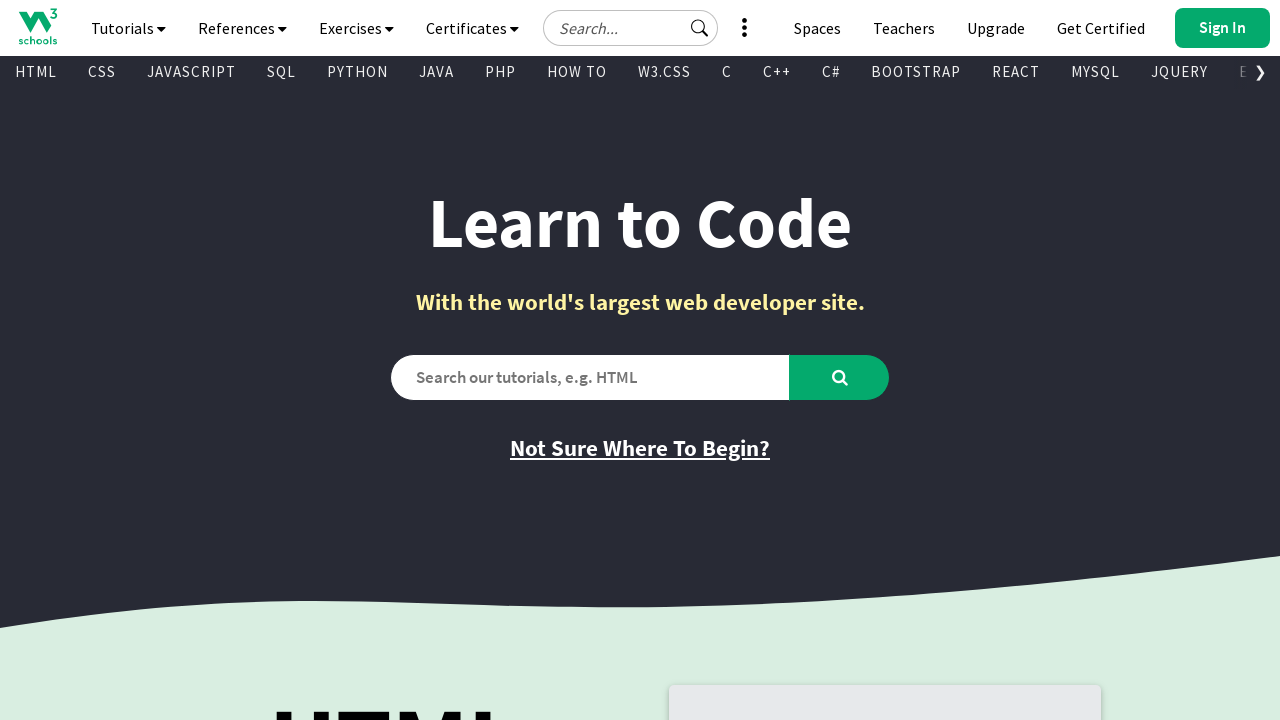

Found visible link: Try it Yourself -> /html/tryit.asp?filename=tryhtml_default_default
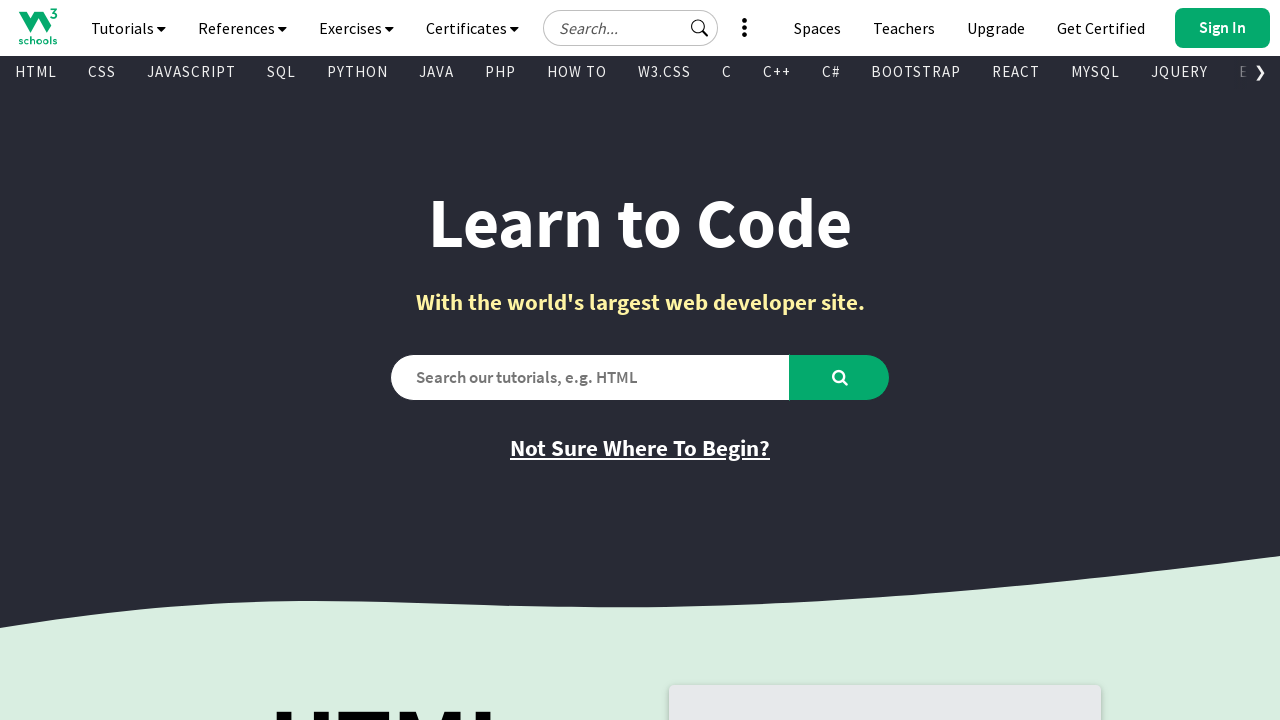

Found visible link: Learn CSS -> /css/default.asp
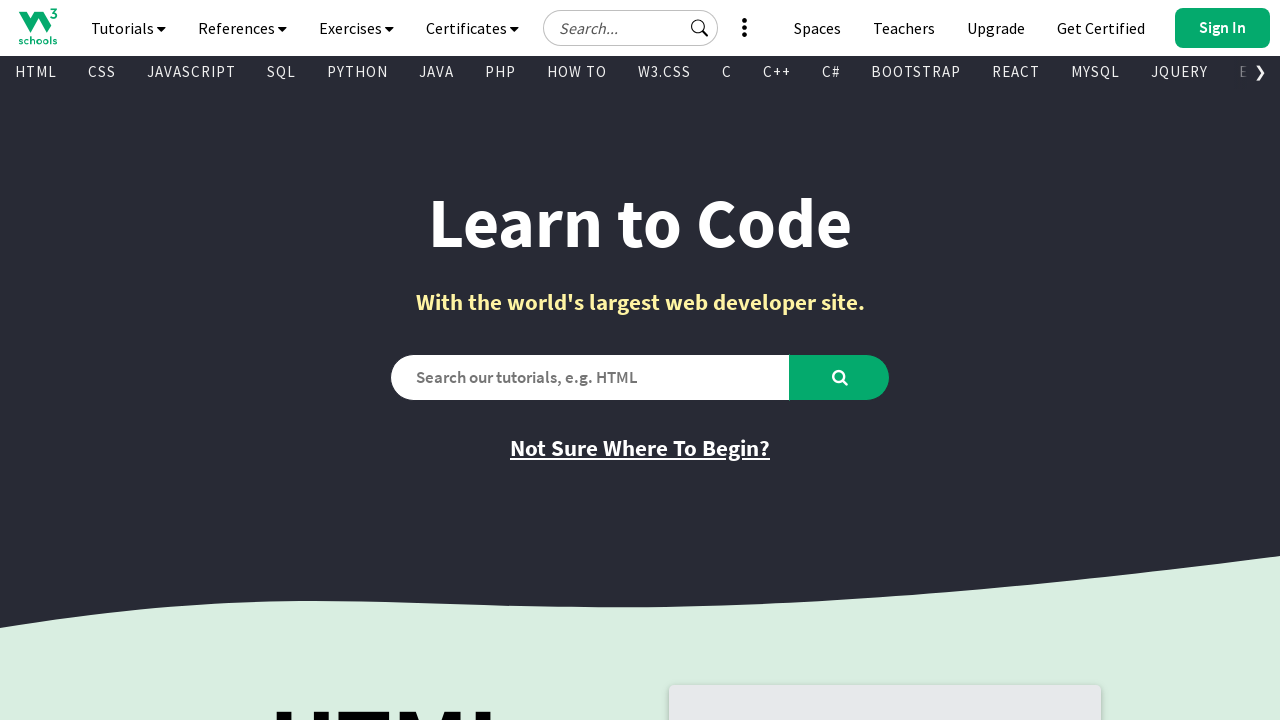

Found visible link: CSS Reference -> /cssref/index.php
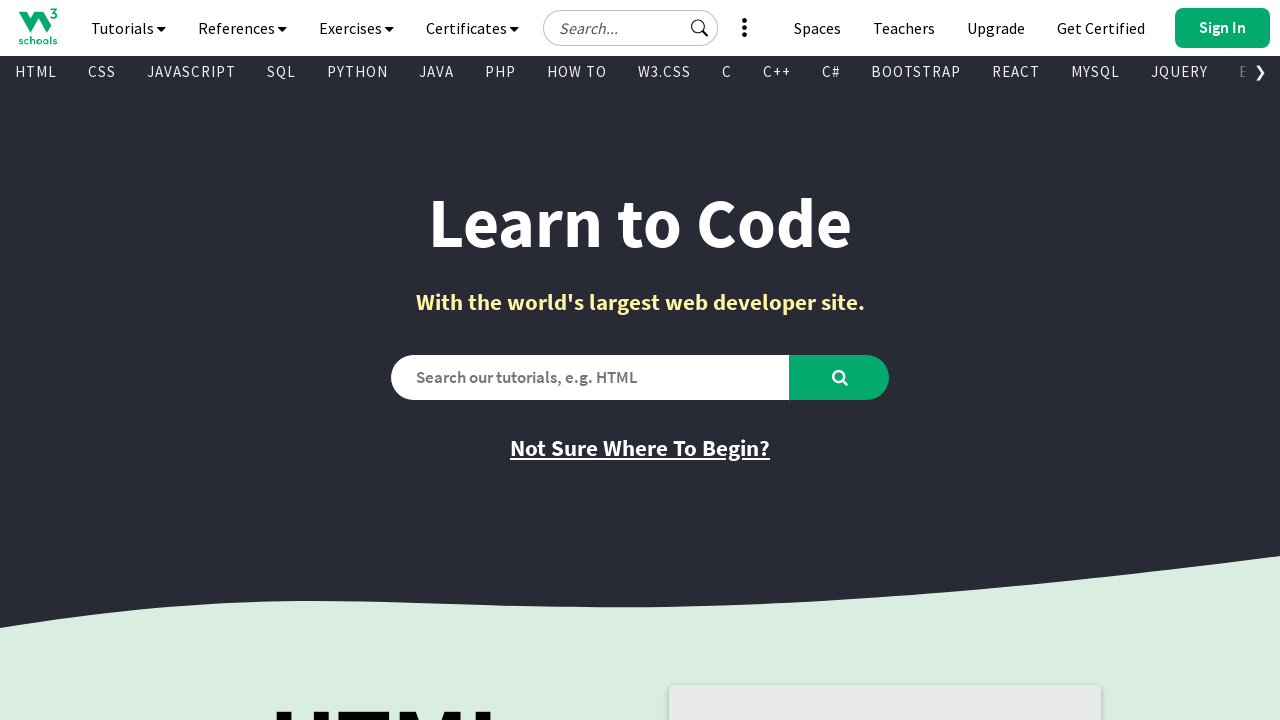

Found visible link: Get Certified -> https://campus.w3schools.com/collections/certifications/products/css-certificate
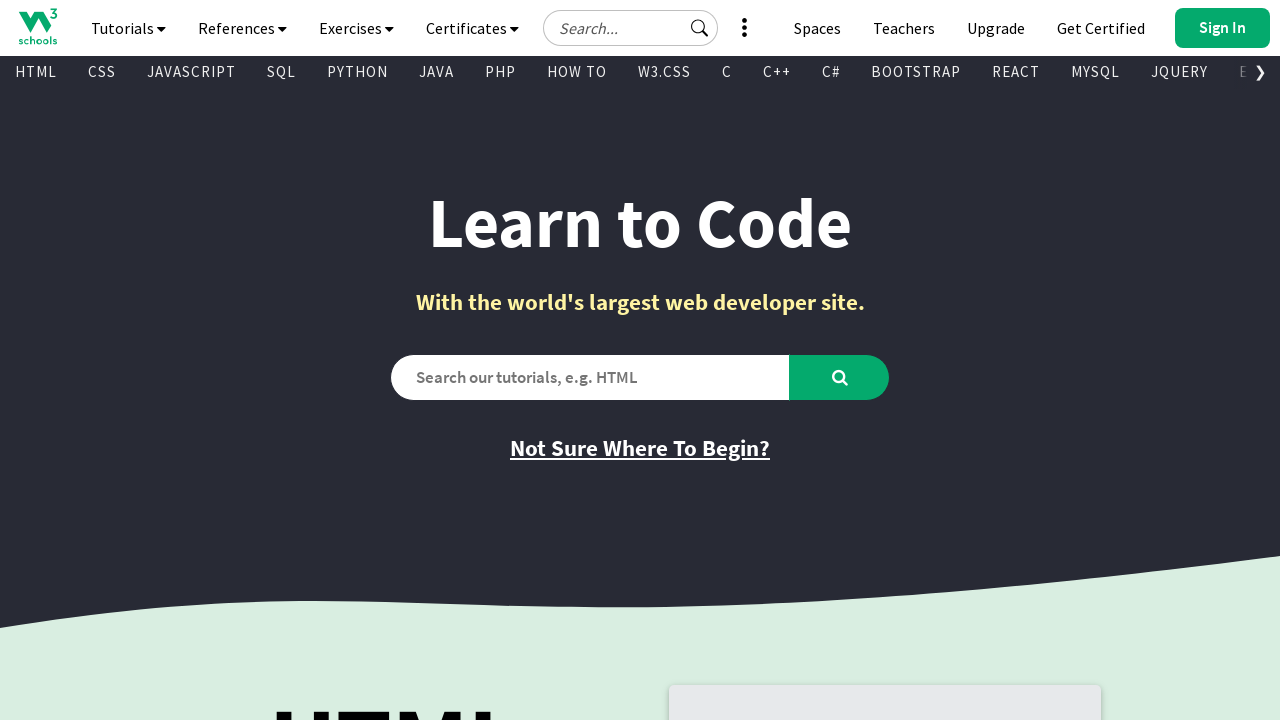

Found visible link: Try it Yourself -> /css/tryit.asp?filename=trycss_default
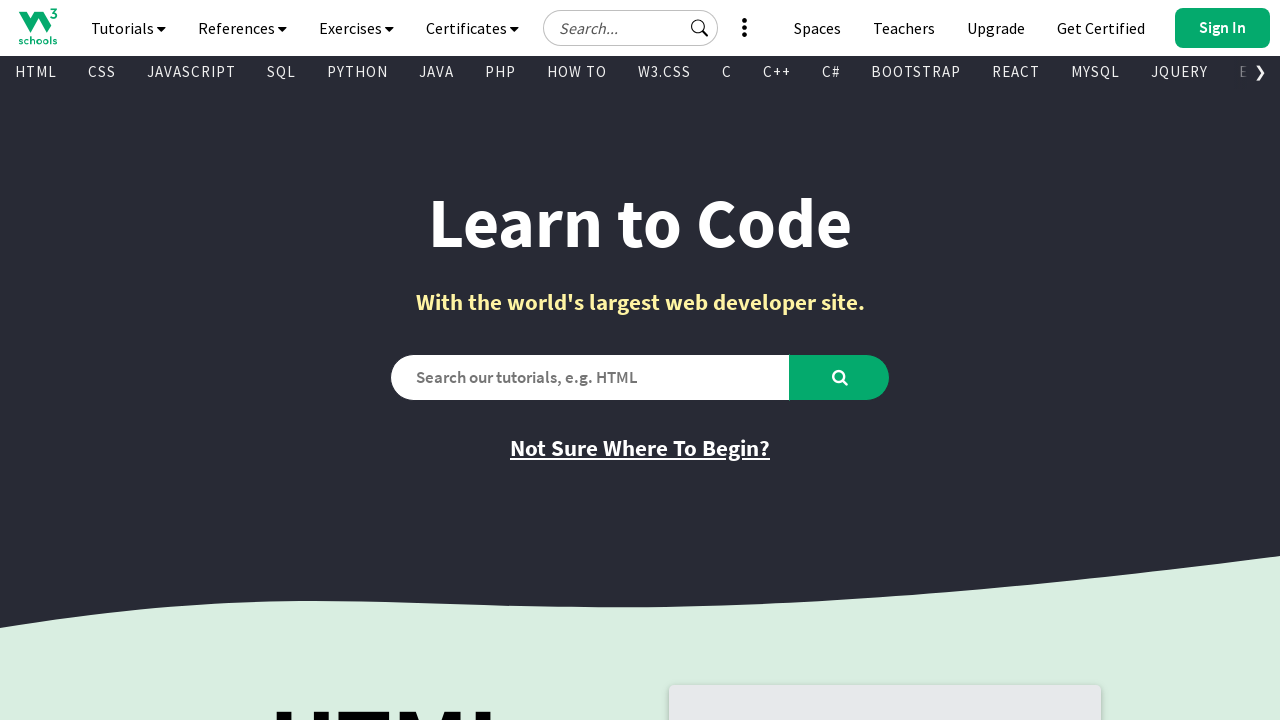

Found visible link: Learn JavaScript -> /js/default.asp
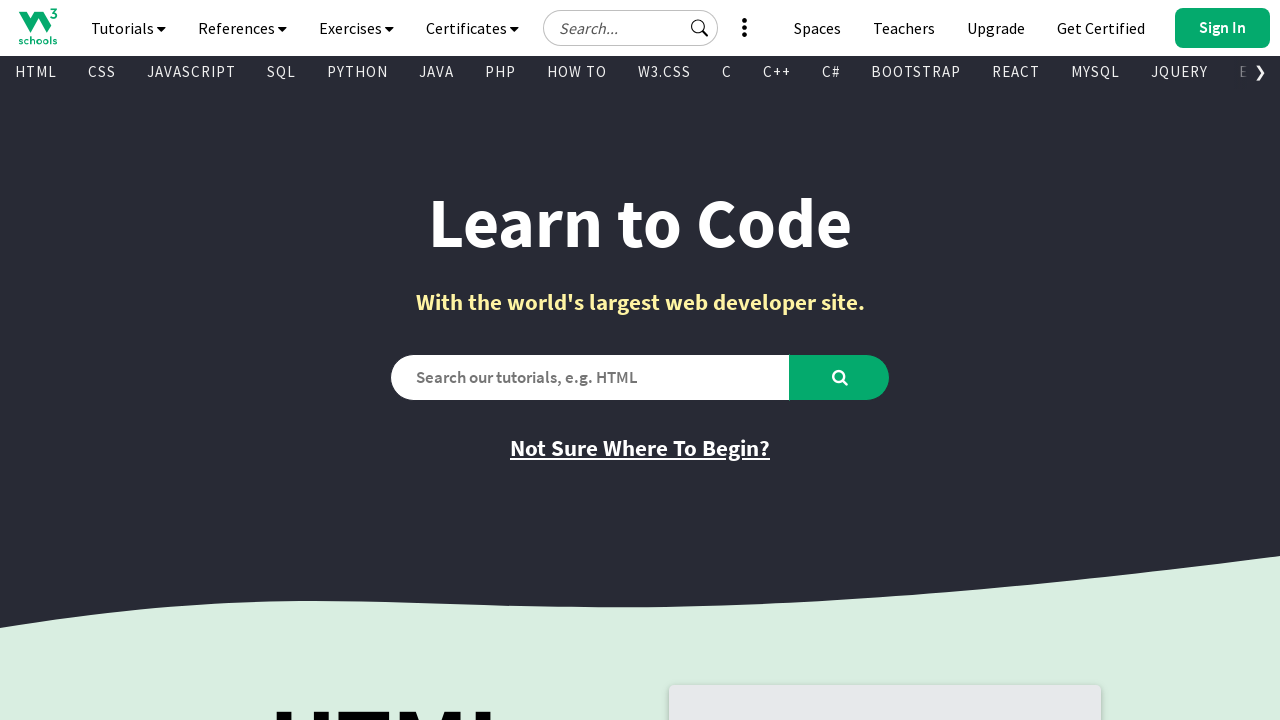

Found visible link: JavaScript Reference -> /jsref/default.asp
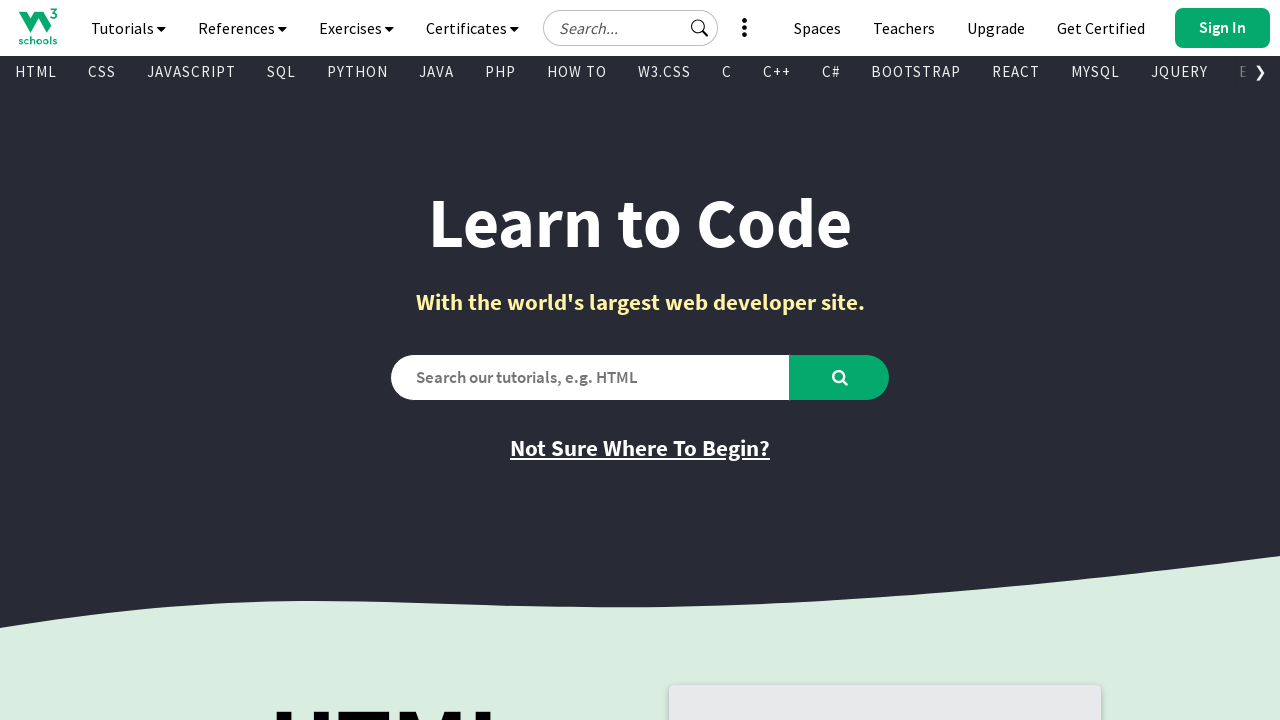

Found visible link: Get Certified -> https://campus.w3schools.com/collections/certifications/products/javascript-certificate
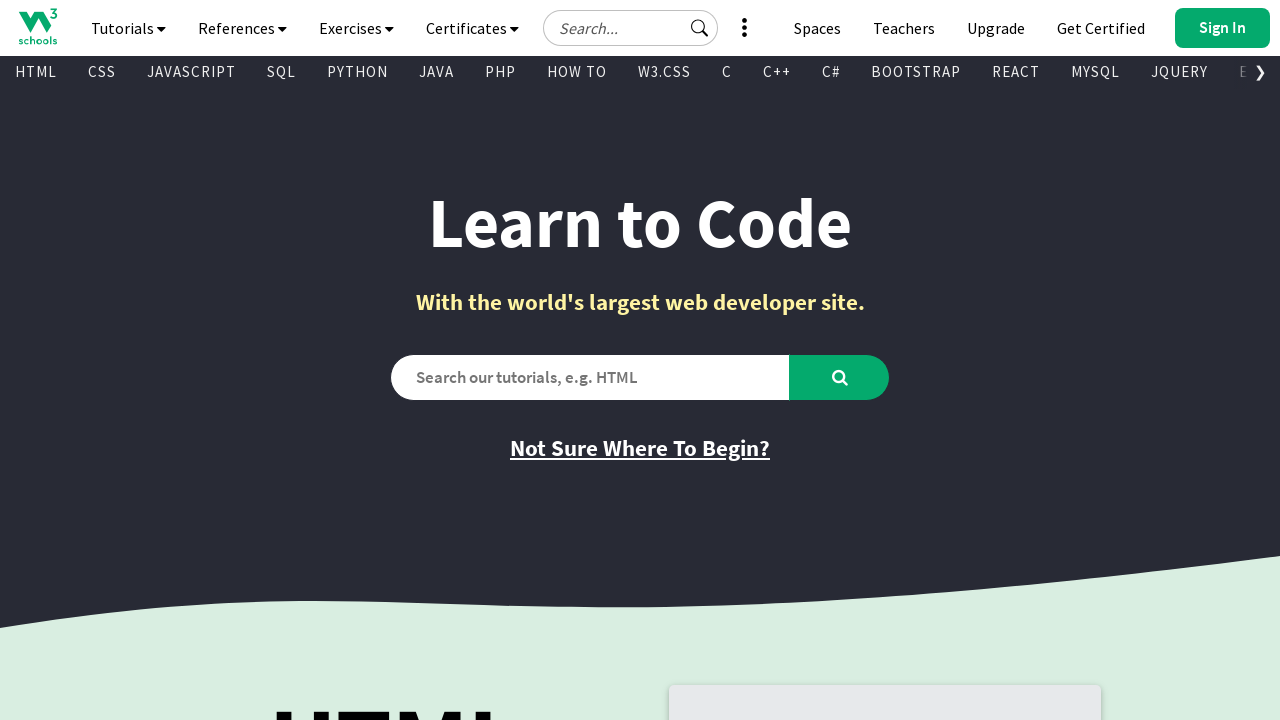

Found visible link: Try it Yourself -> /js/tryit.asp?filename=tryjs_default
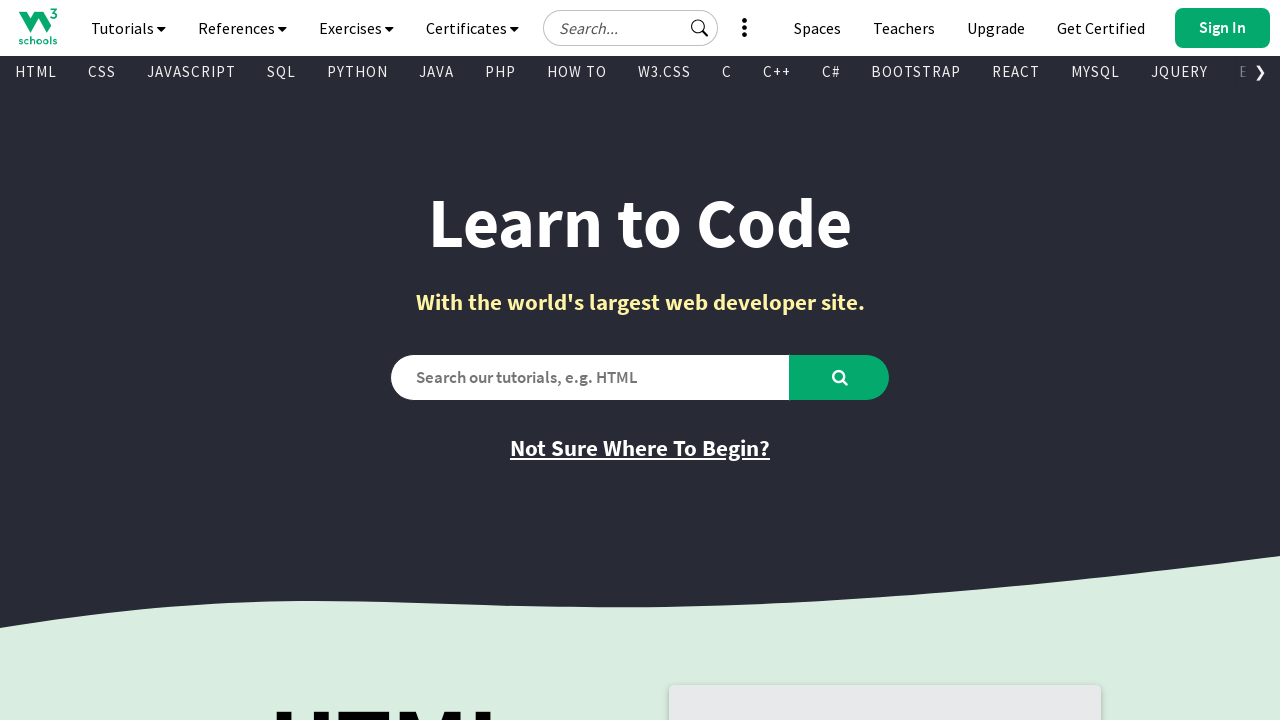

Found visible link: Learn Python -> /python/default.asp
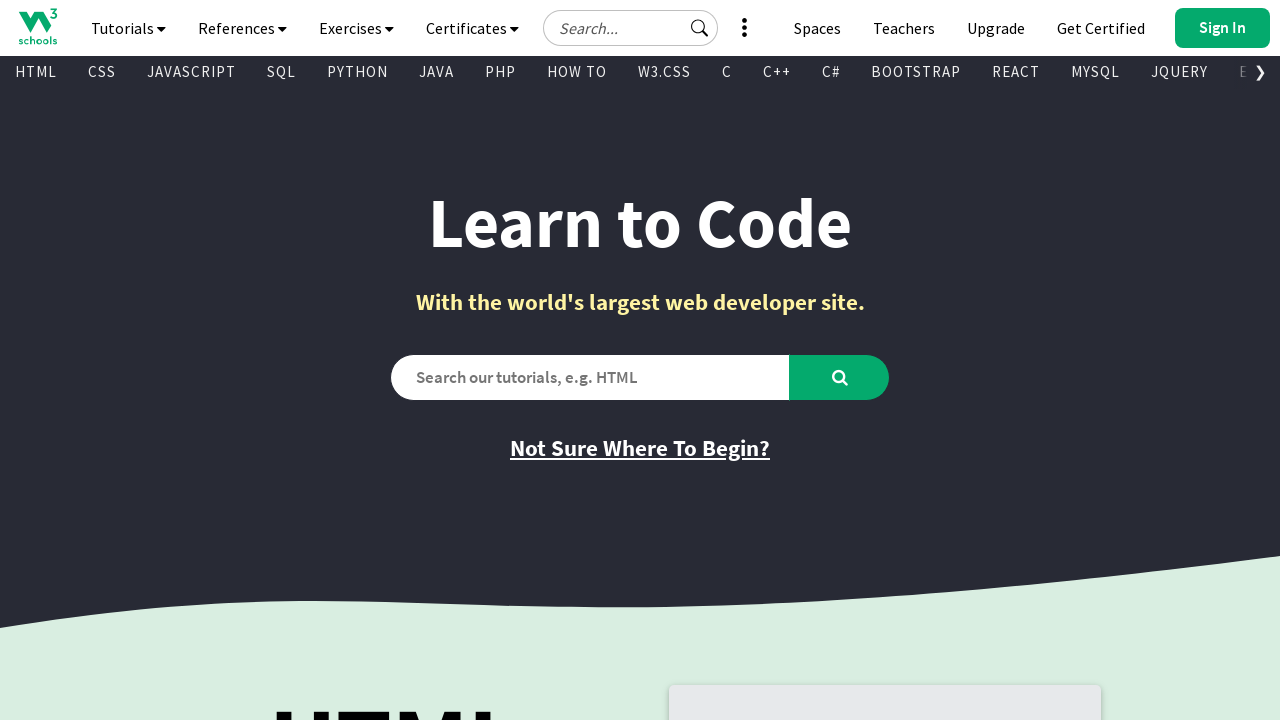

Found visible link: Python Reference -> /python/python_reference.asp
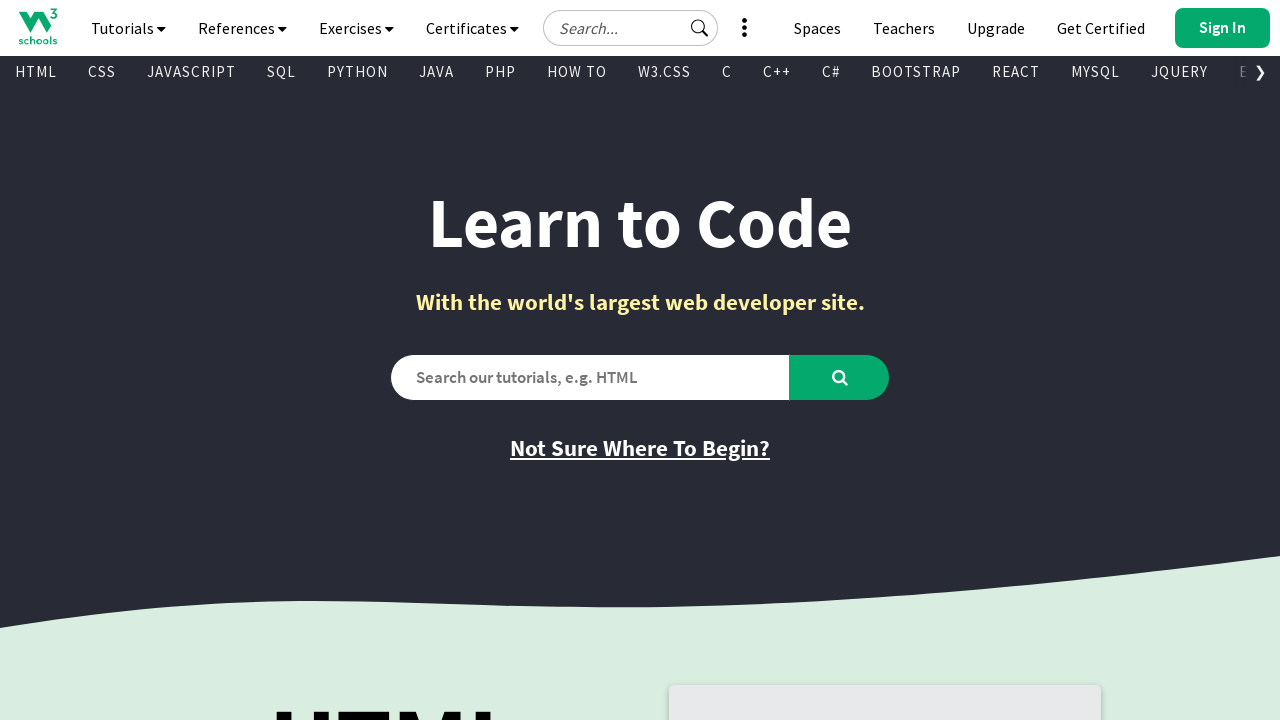

Found visible link: Get Certified -> https://campus.w3schools.com/collections/certifications/products/python-certificate
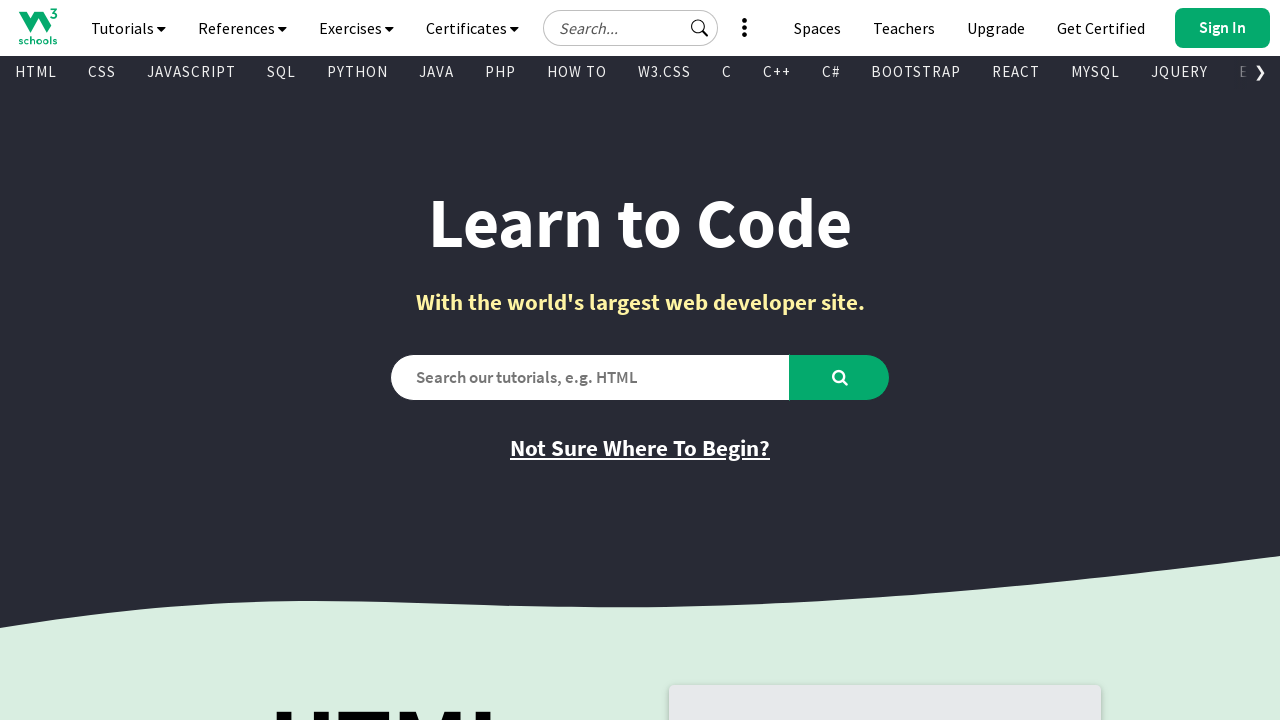

Found visible link: Try it Yourself -> /python/trypython.asp?filename=demo_indentation
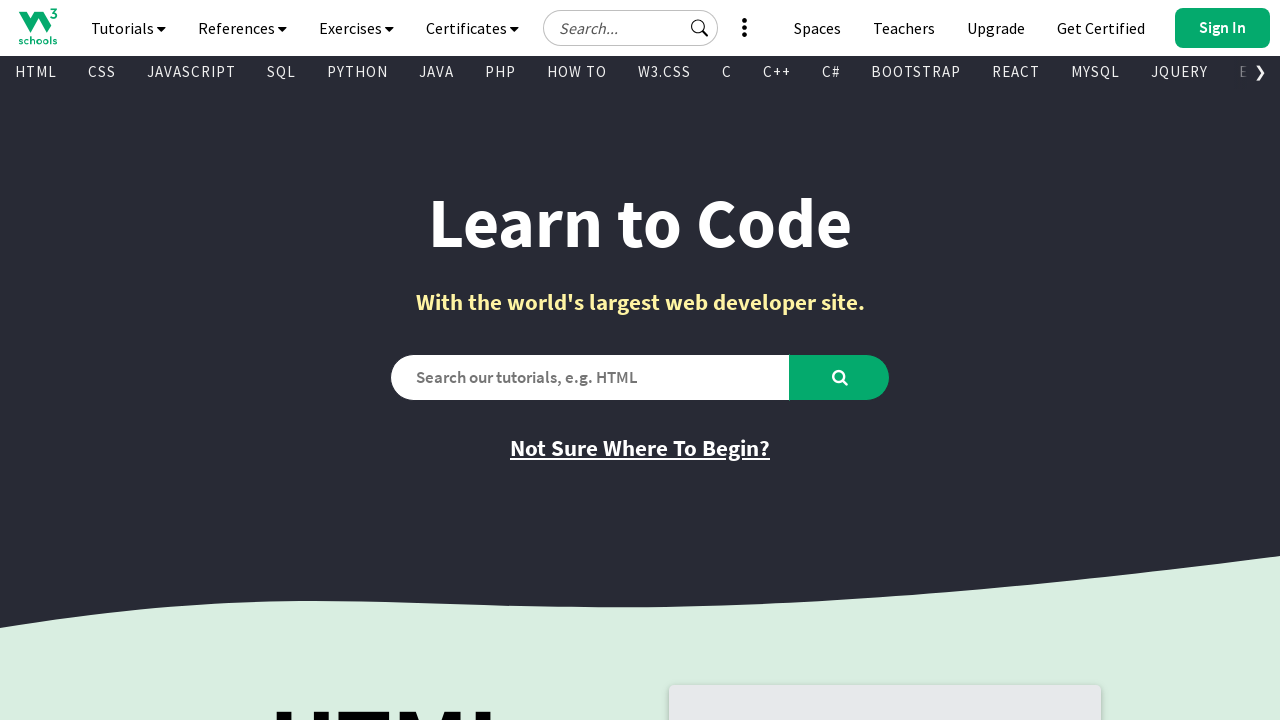

Found visible link: Learn SQL -> /sql/default.asp
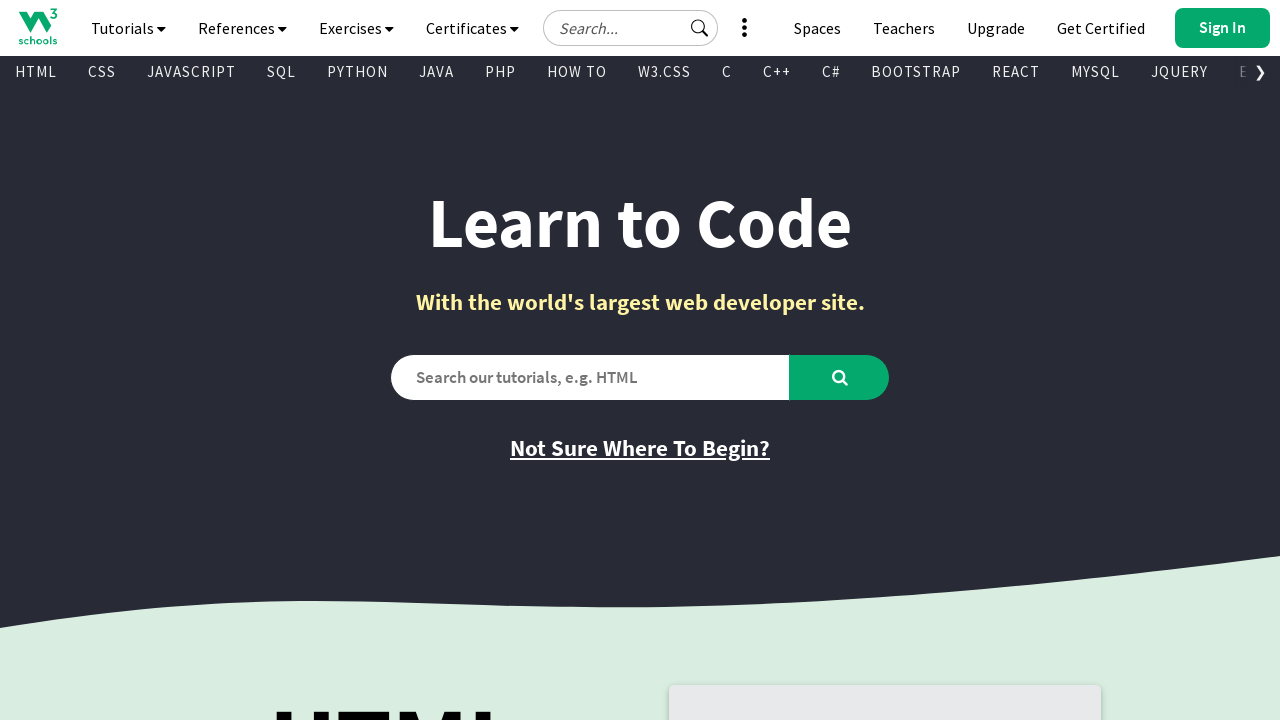

Found visible link: SQL Reference -> /sql/sql_ref_keywords.asp
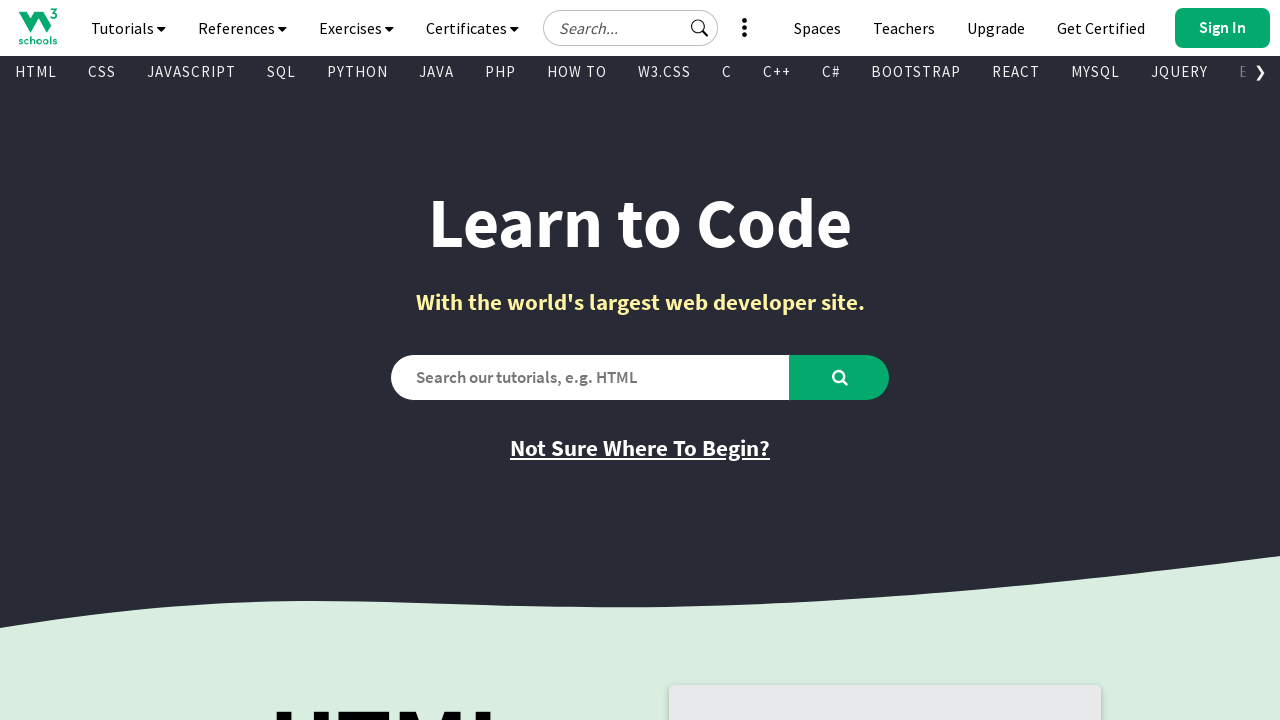

Found visible link: Get Certified -> https://campus.w3schools.com/collections/certifications/products/sql-certificate
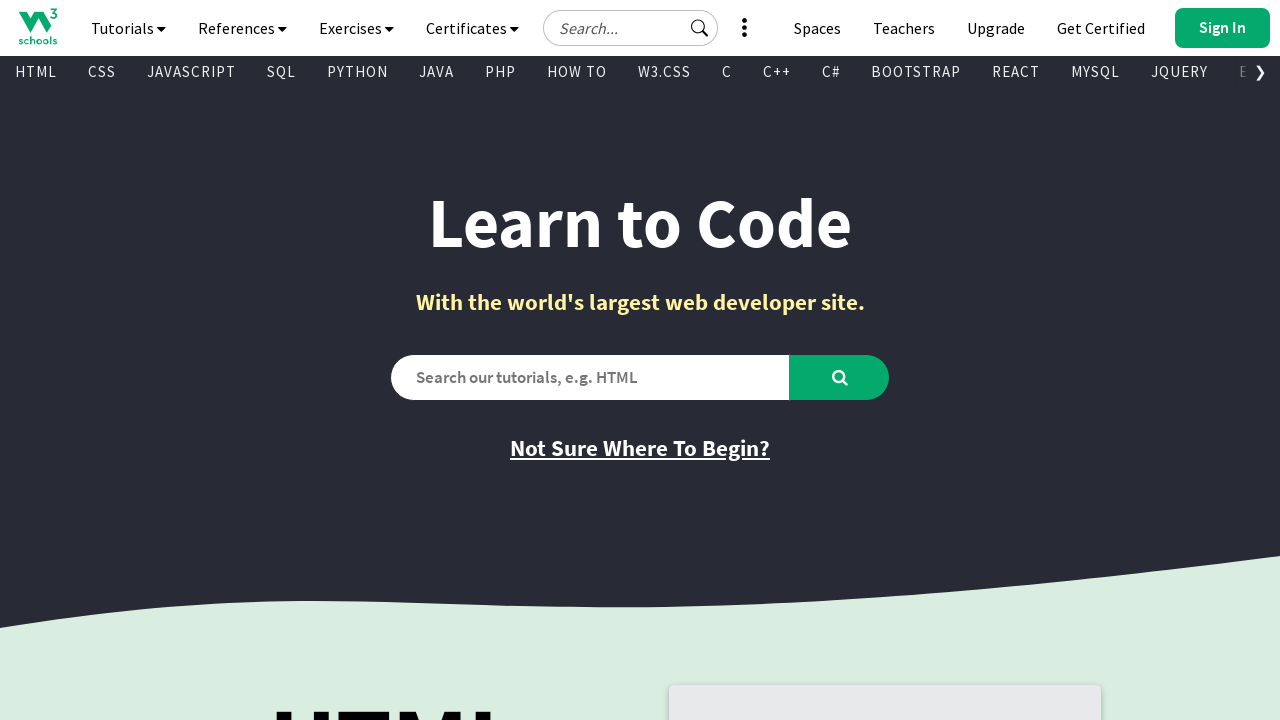

Found visible link: Try it Yourself -> /sql/trysql.asp?filename=trysql_select_where
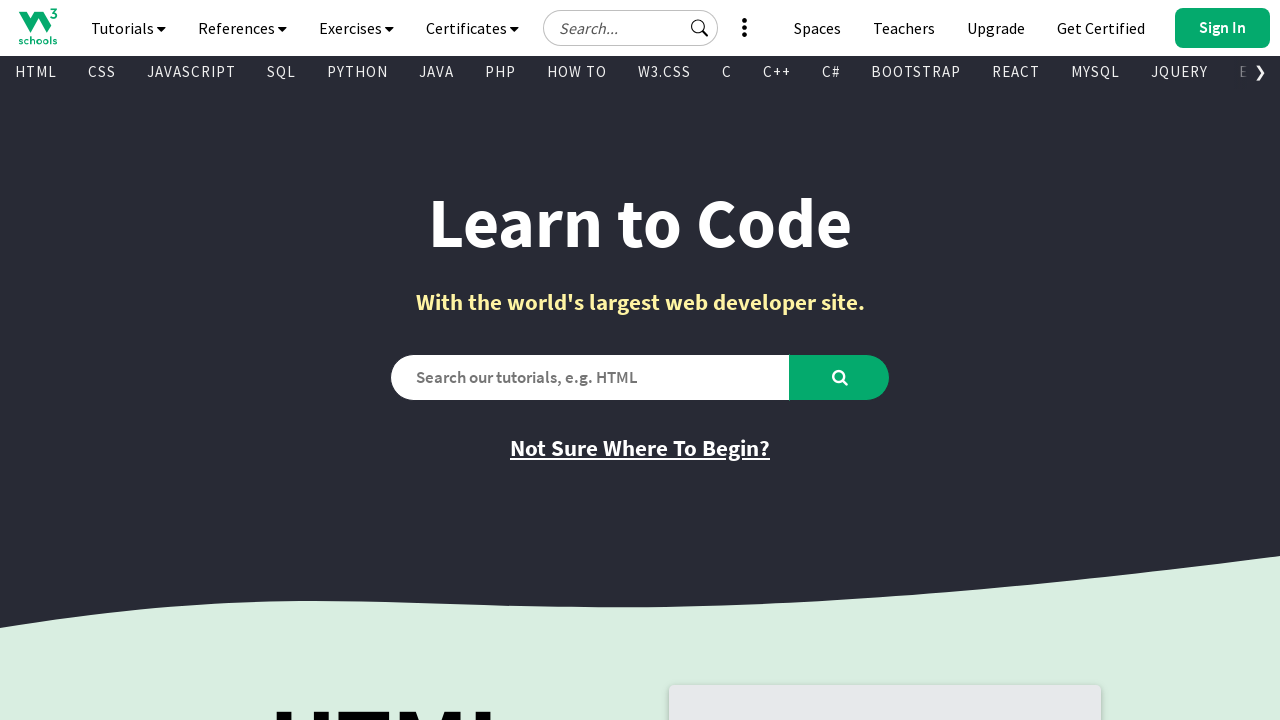

Found visible link: Learn PHP -> /php/default.asp
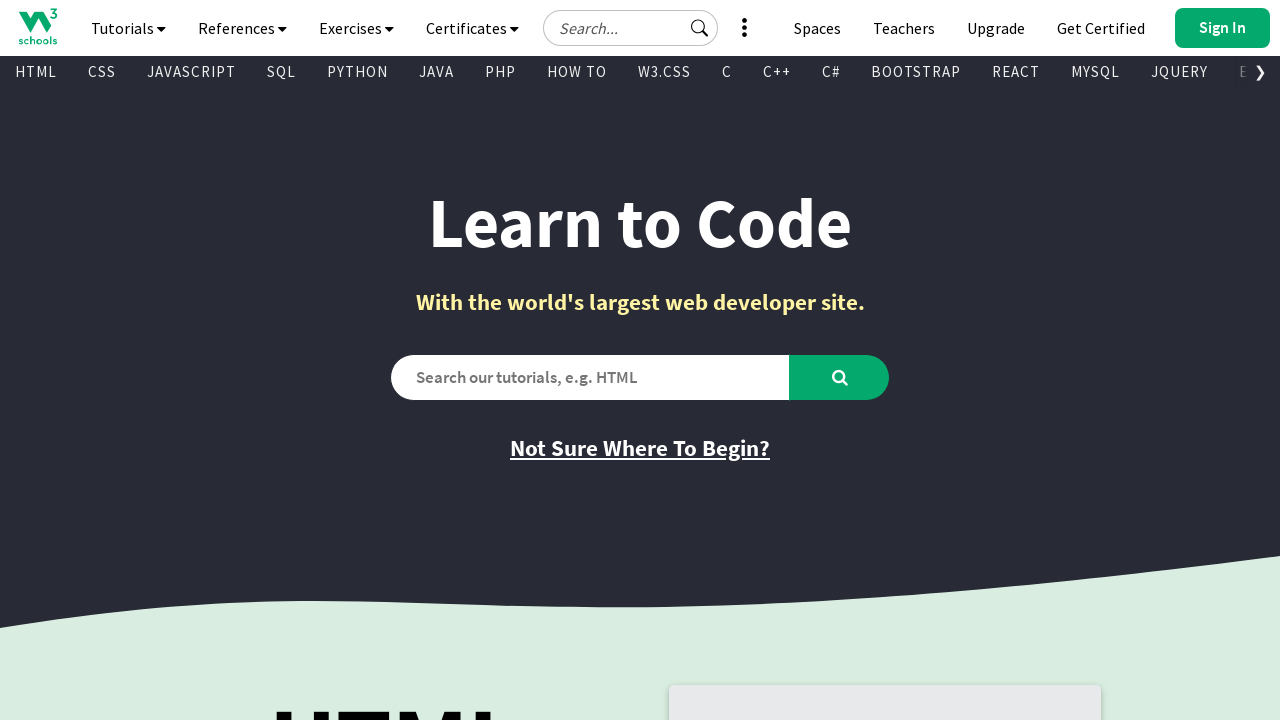

Found visible link: Learn jQuery -> /jquery/default.asp
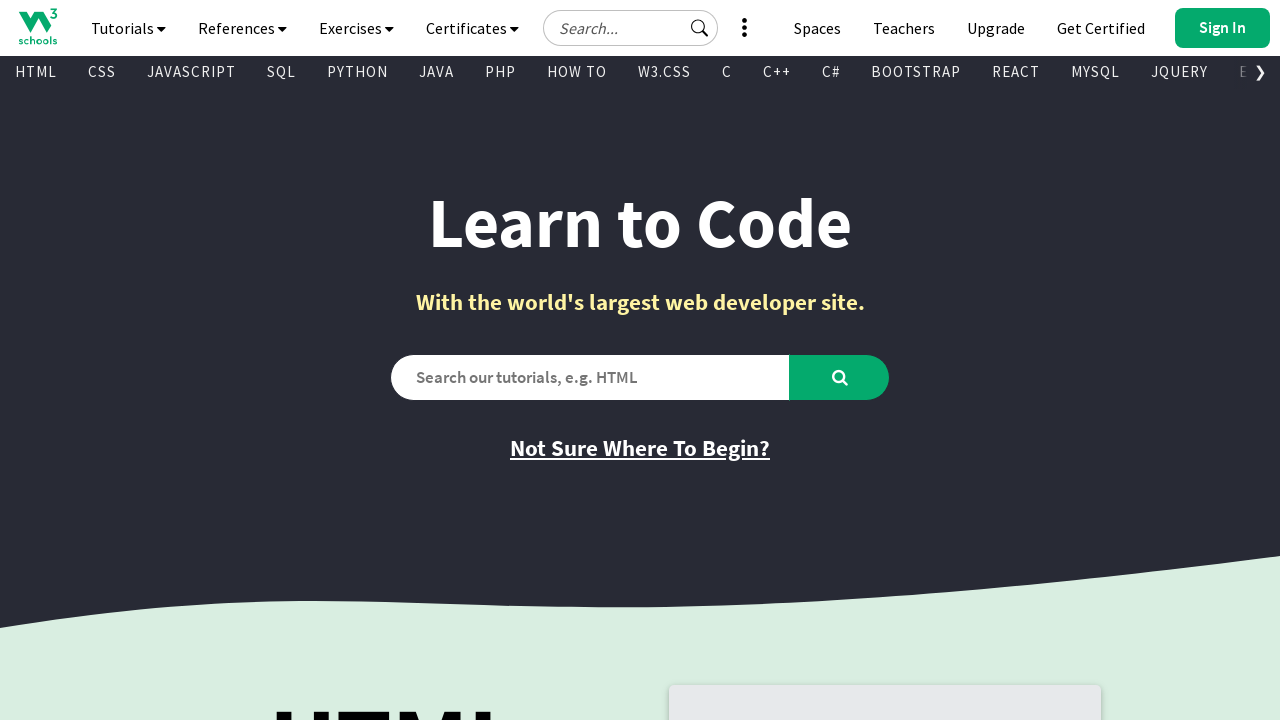

Found visible link: Learn Java -> /java/default.asp
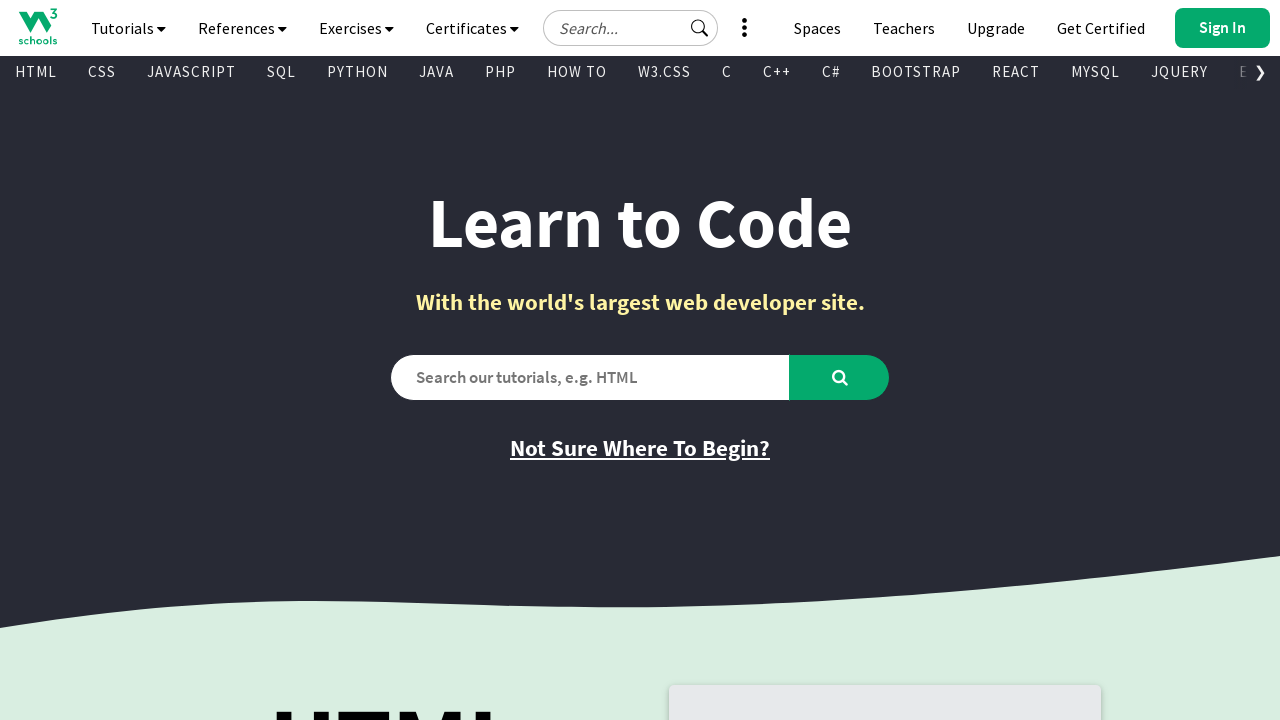

Found visible link: Learn C++ -> /cpp/default.asp
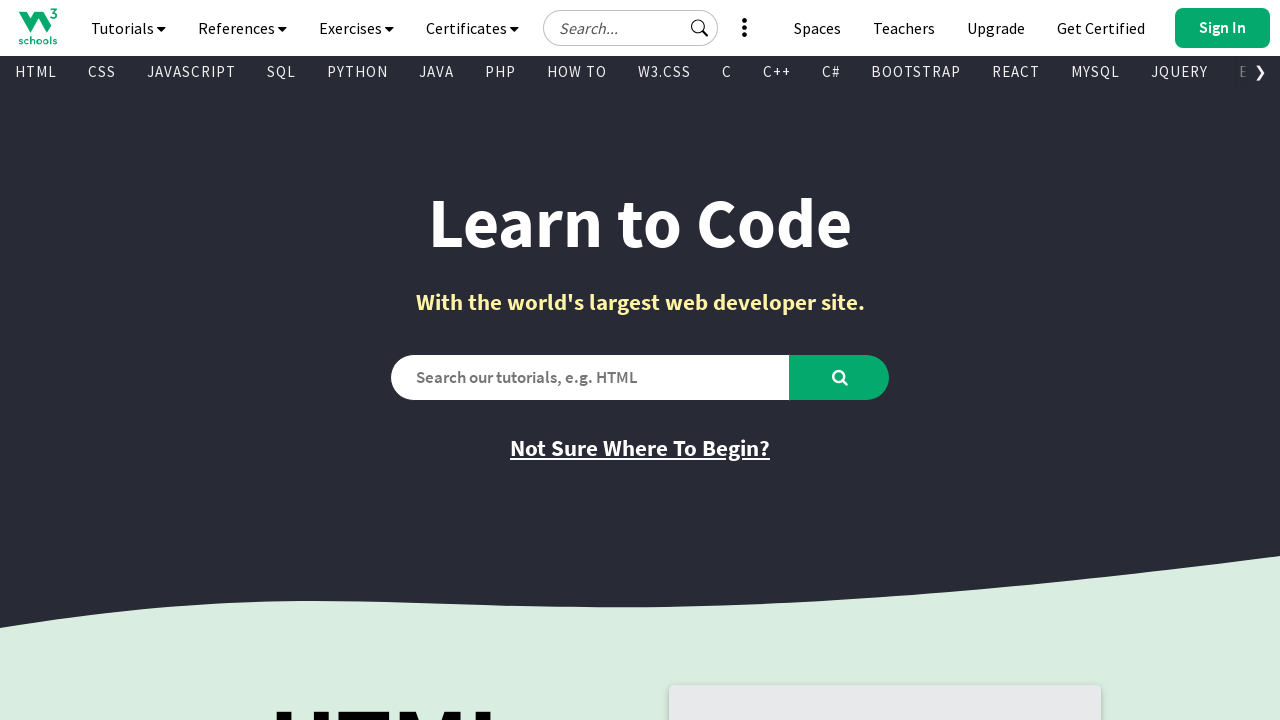

Found visible link: Learn W3.CSS -> /w3css/default.asp
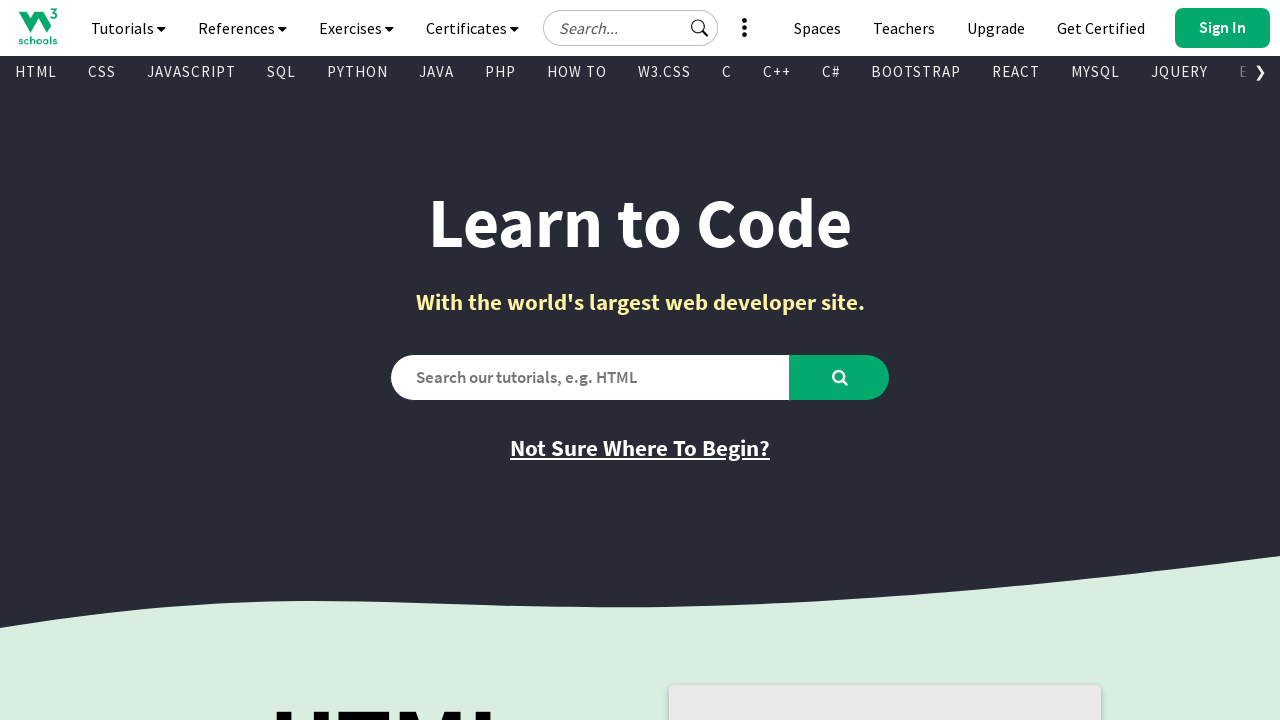

Found visible link: Learn Bootstrap -> /bootstrap/bootstrap_ver.asp
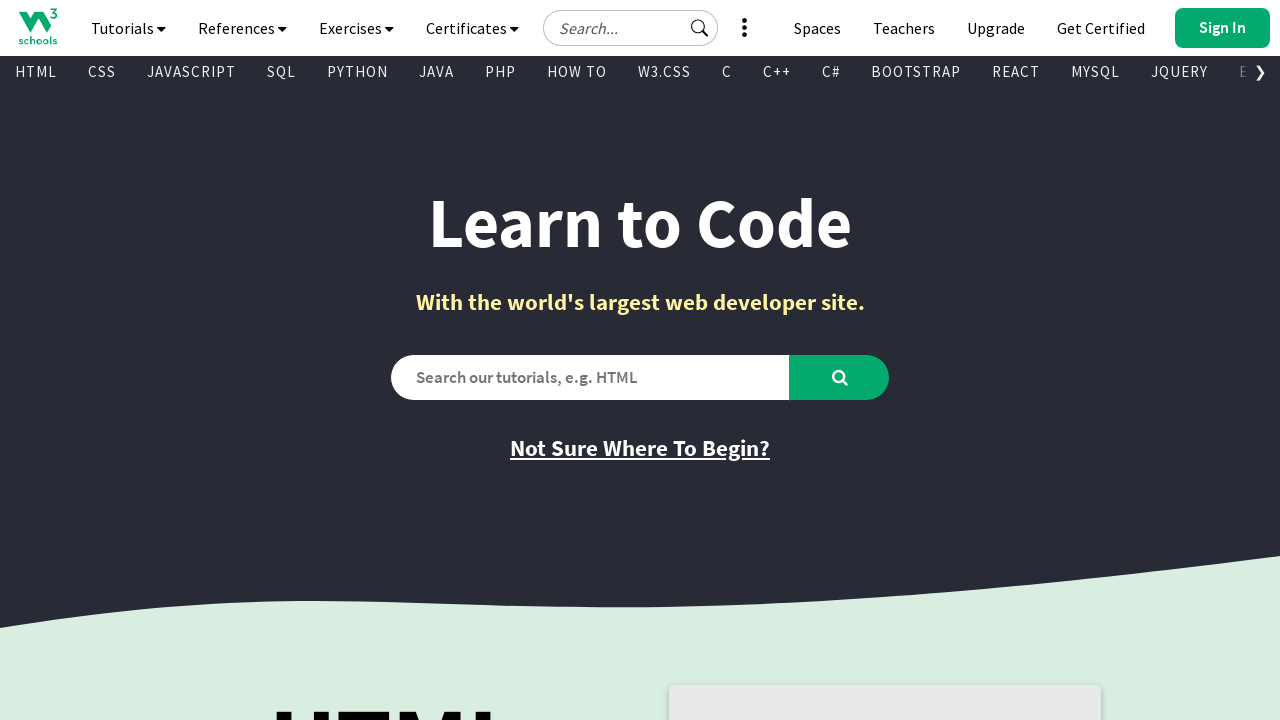

Found visible link: 
        
          C
        
       -> /c/index.php
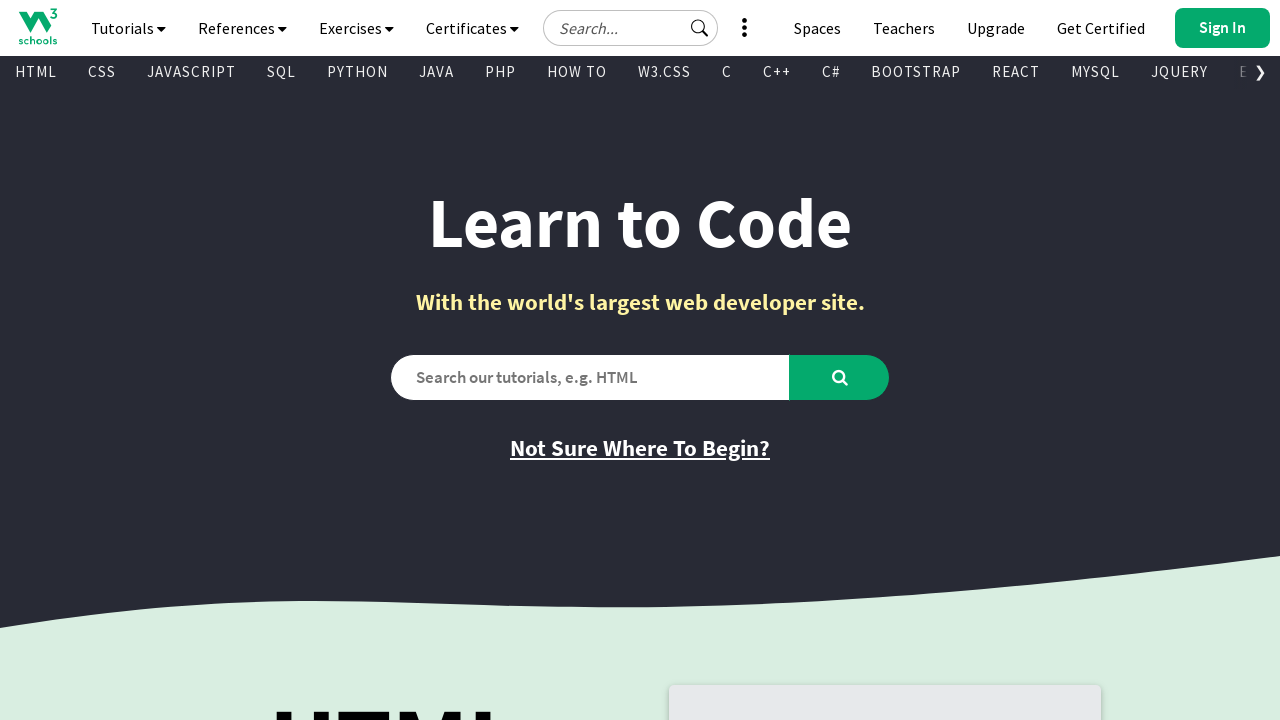

Found visible link: 
        
          C#
        
       -> /cs/index.php
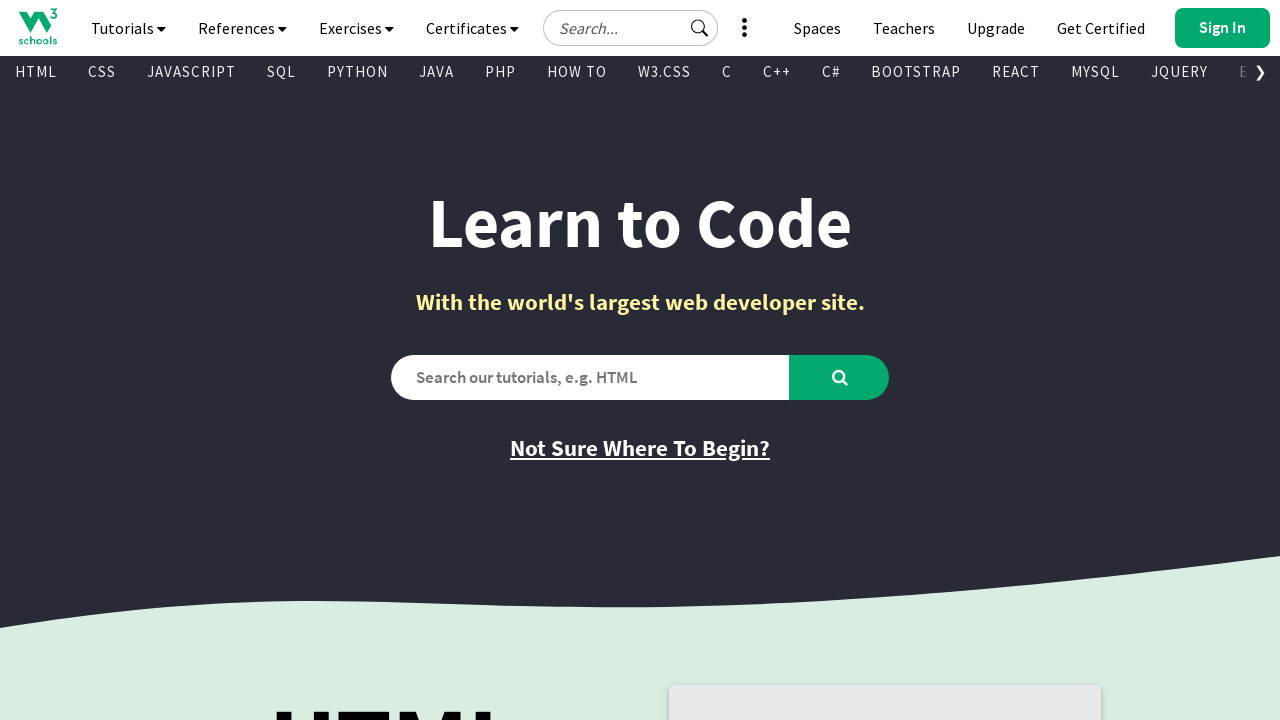

Found visible link: 
        
          R
        
       -> /r/default.asp
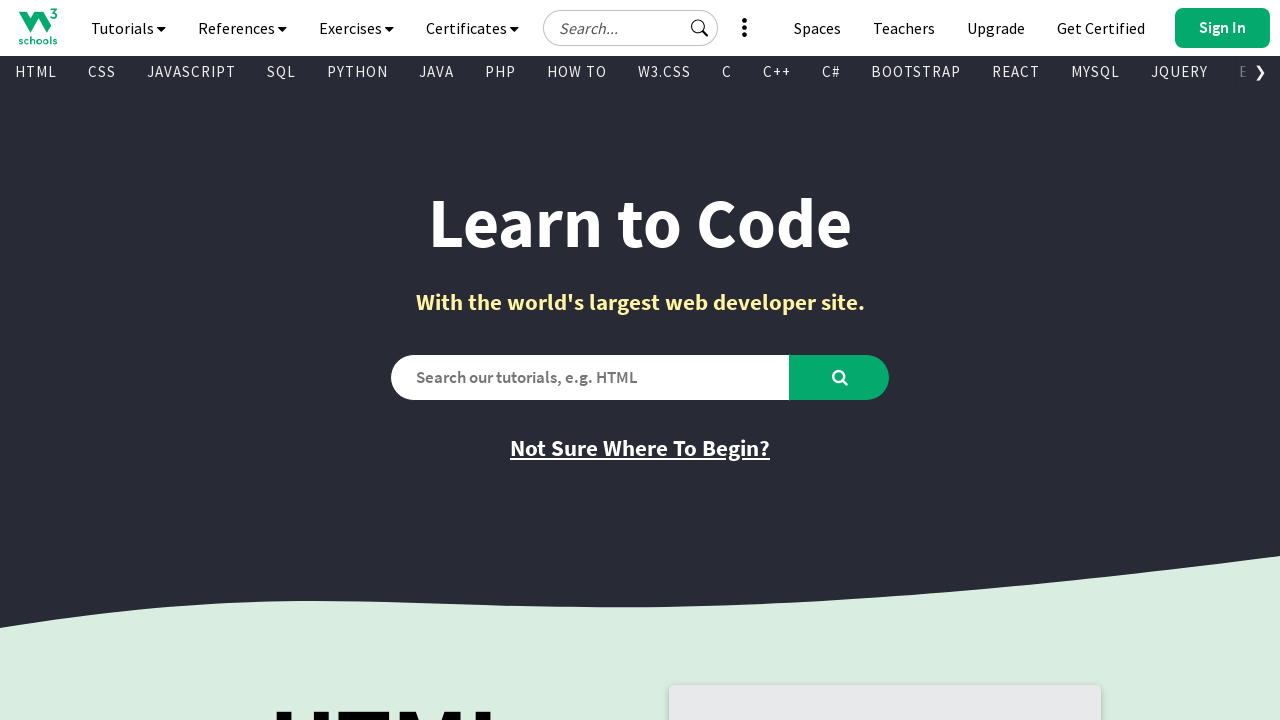

Found visible link: 
        
          Kotlin
        
       -> /kotlin/index.php
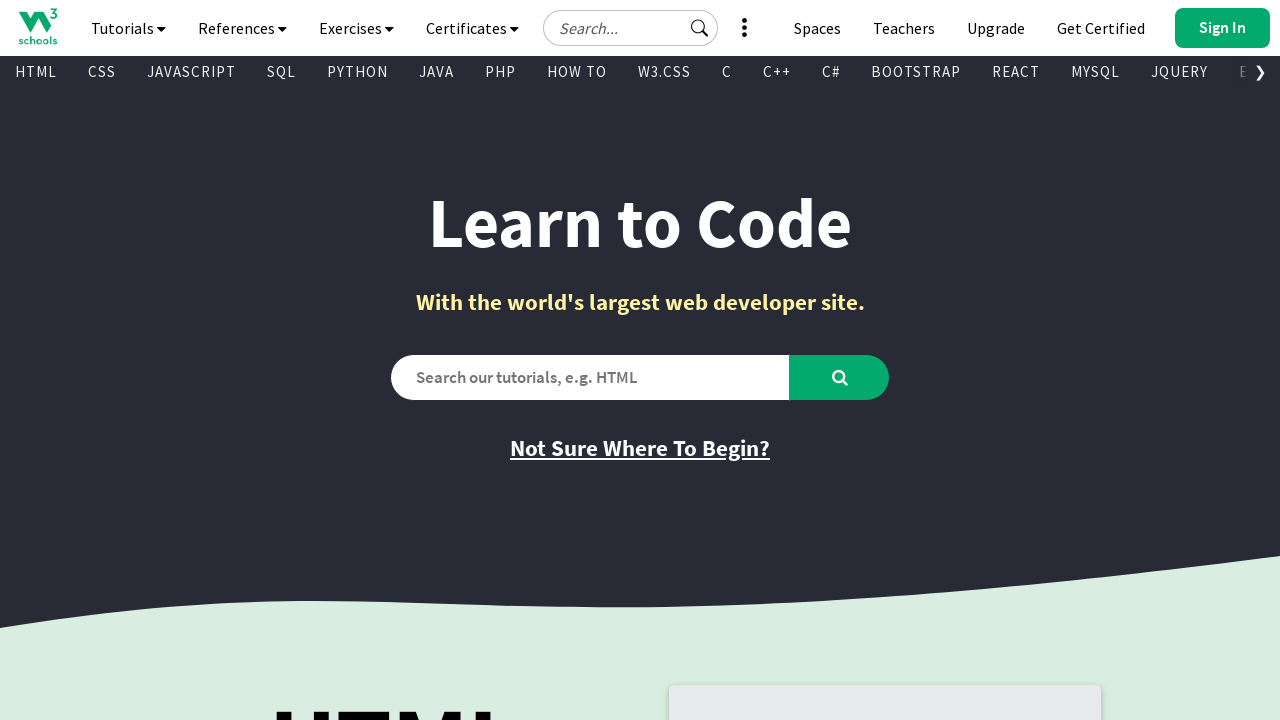

Found visible link: 
        
          Node.js
        
       -> /nodejs/default.asp
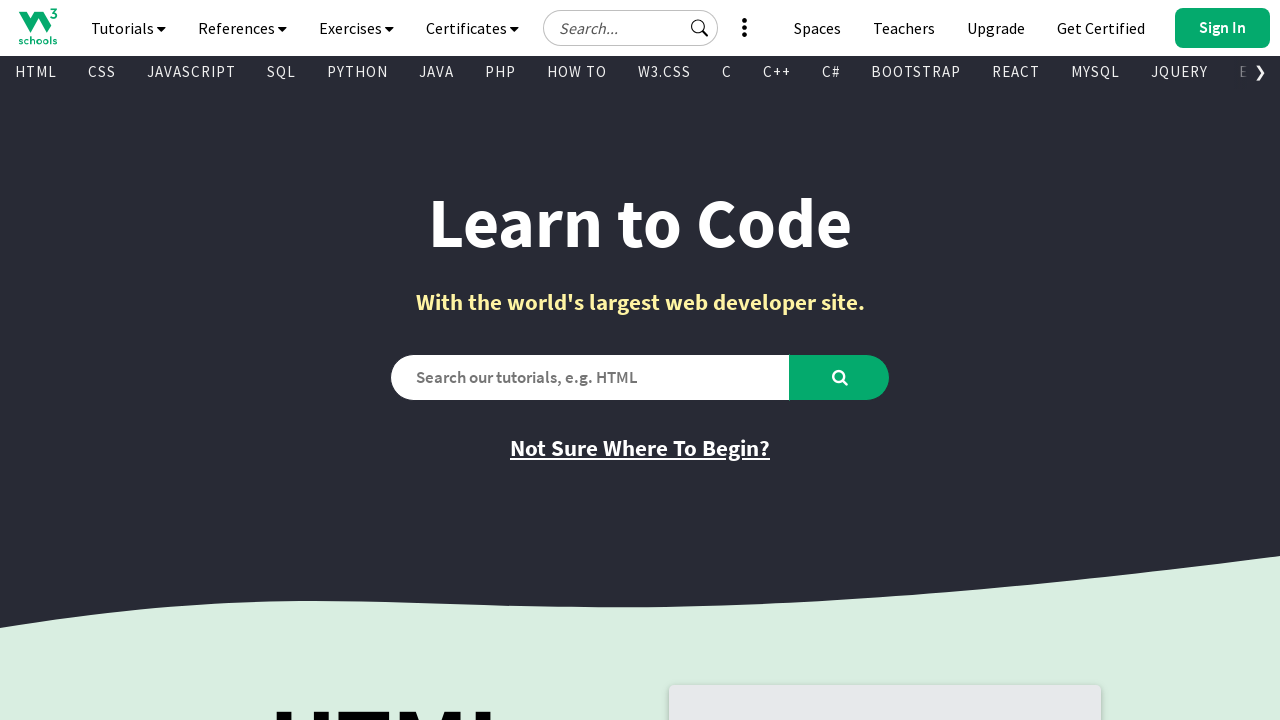

Found visible link: 
        
          React
        
       -> /react/default.asp
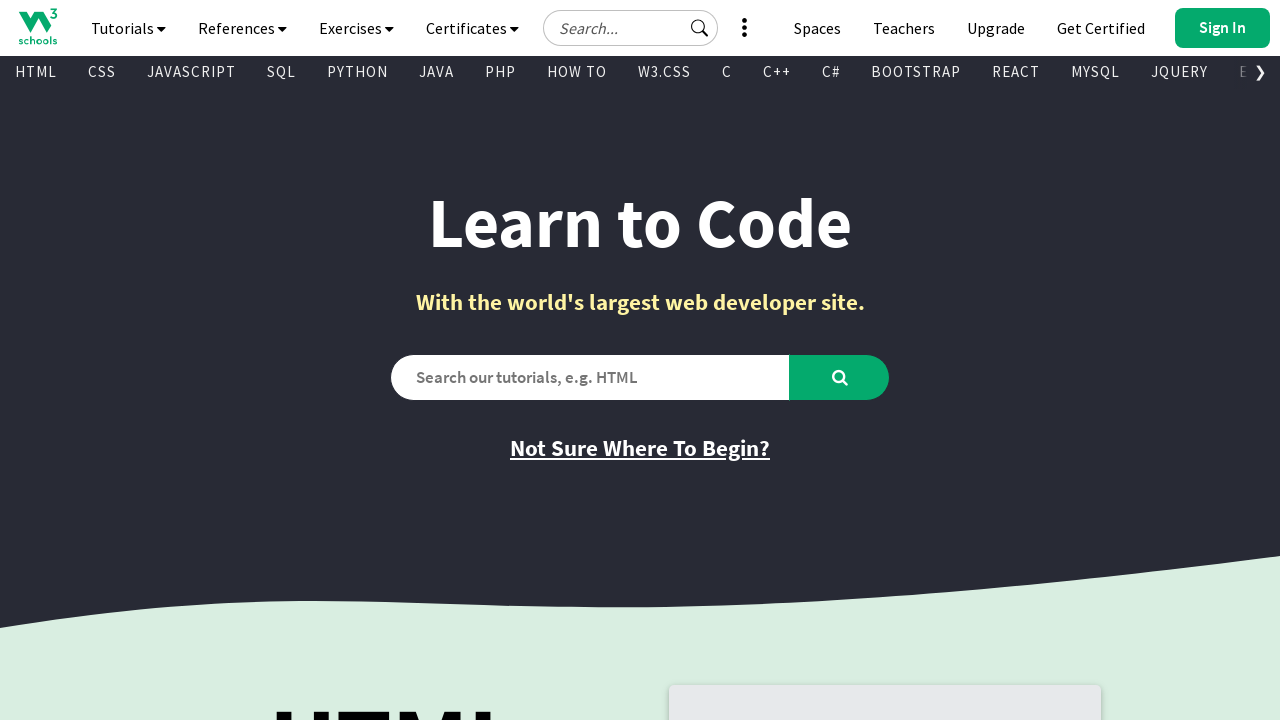

Found visible link: 
        
          JSON
        
       -> /js/js_json.asp
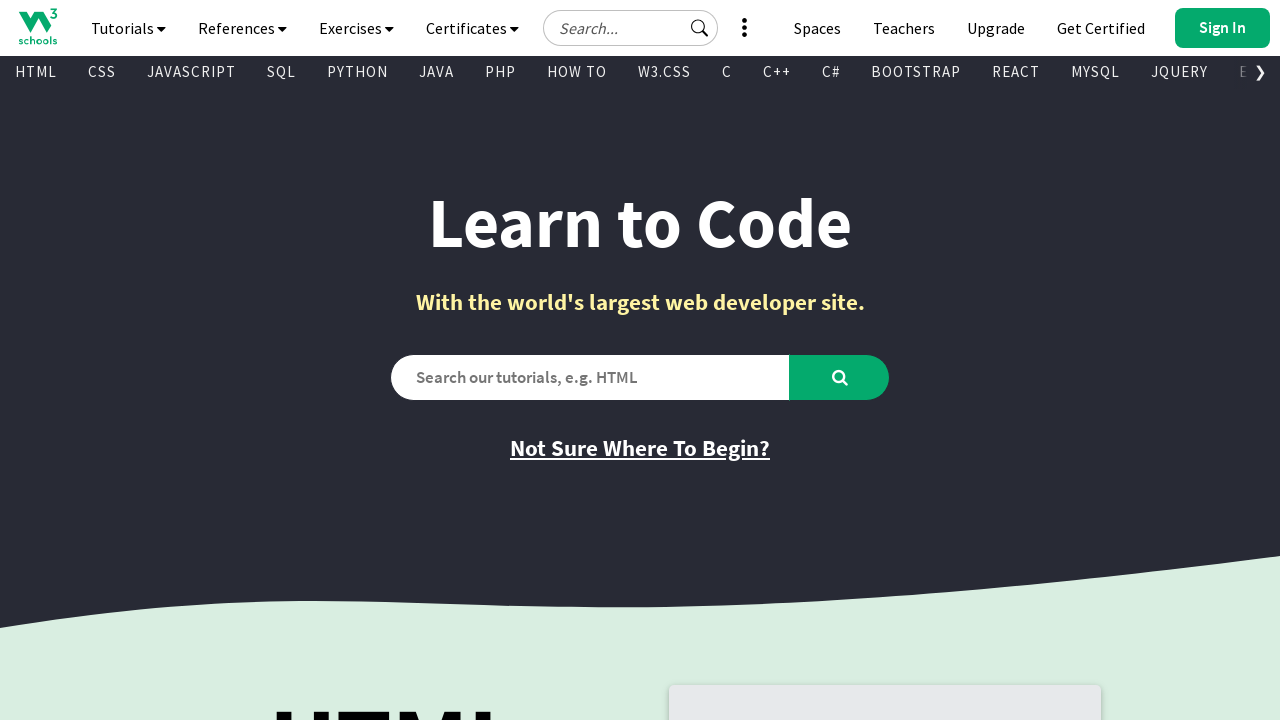

Found visible link: 
        
          Vue
        
       -> /vue/index.php
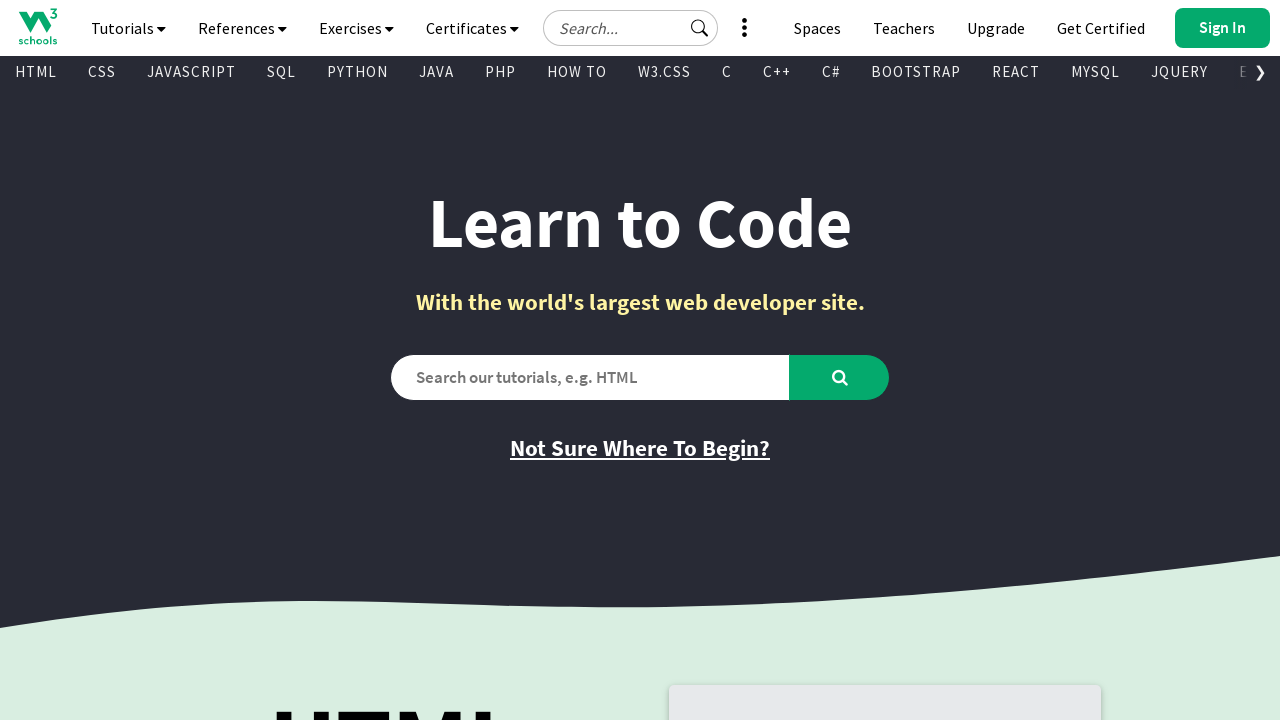

Found visible link: 
        
          MySQL
        
       -> /mysql/default.asp
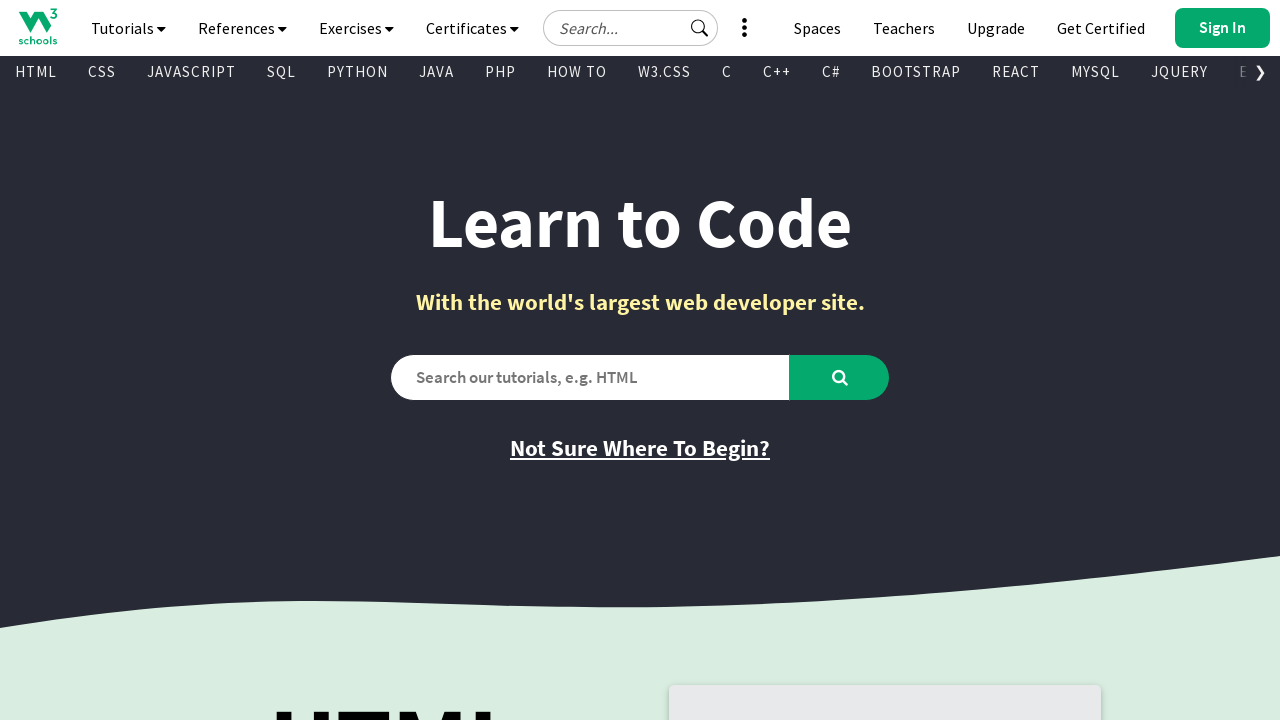

Found visible link: 
        
          XML
        
       -> /xml/default.asp
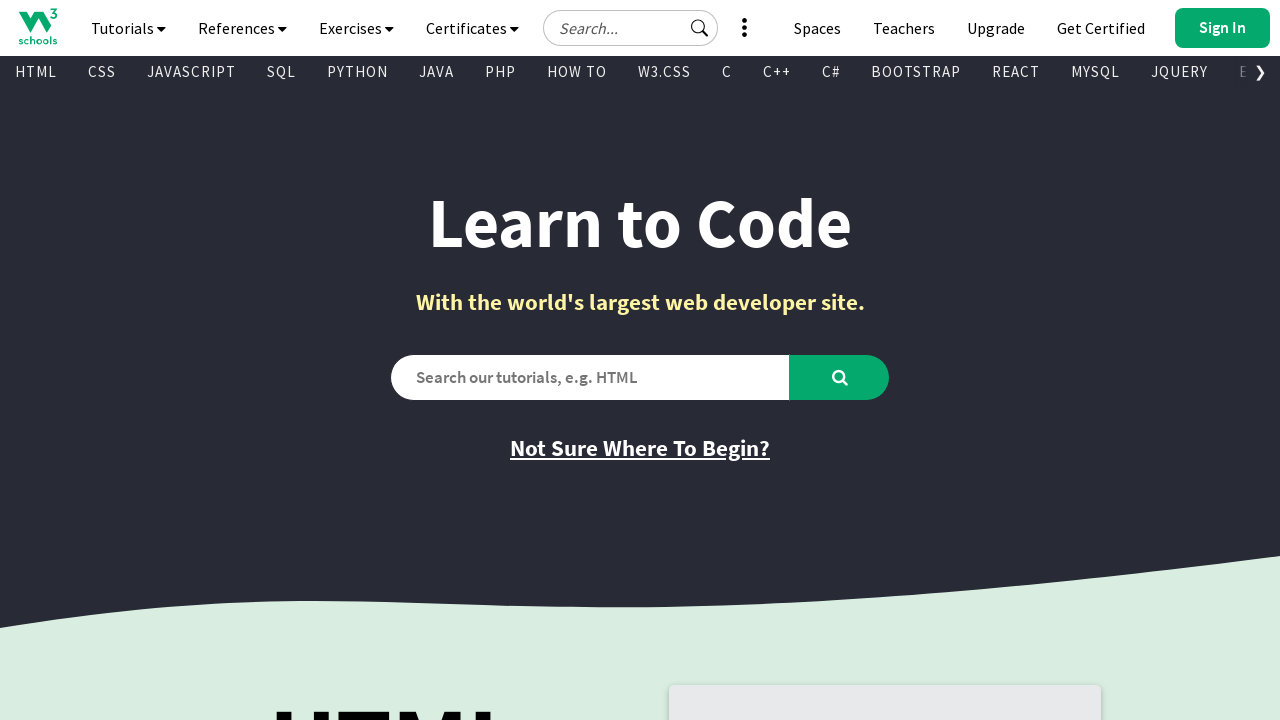

Found visible link: 
        
          Sass
        
       -> /sass/default.asp
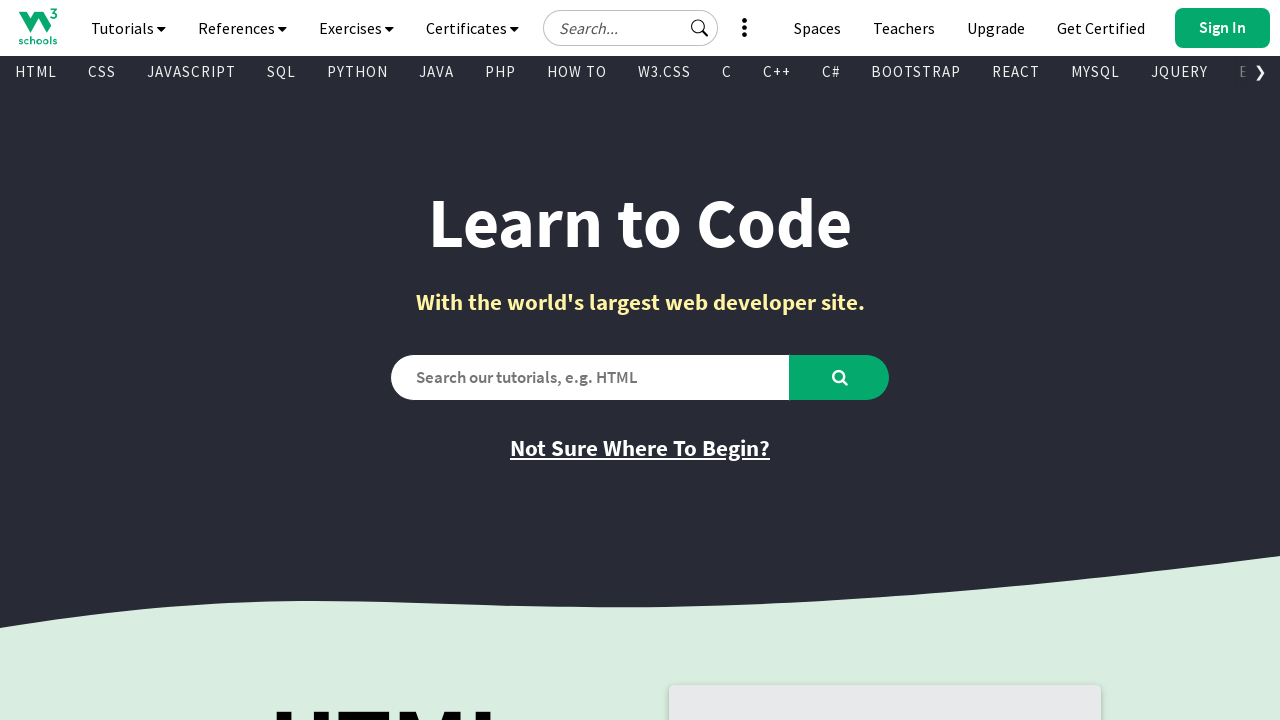

Found visible link: 
        
          Icons
        
       -> /icons/default.asp
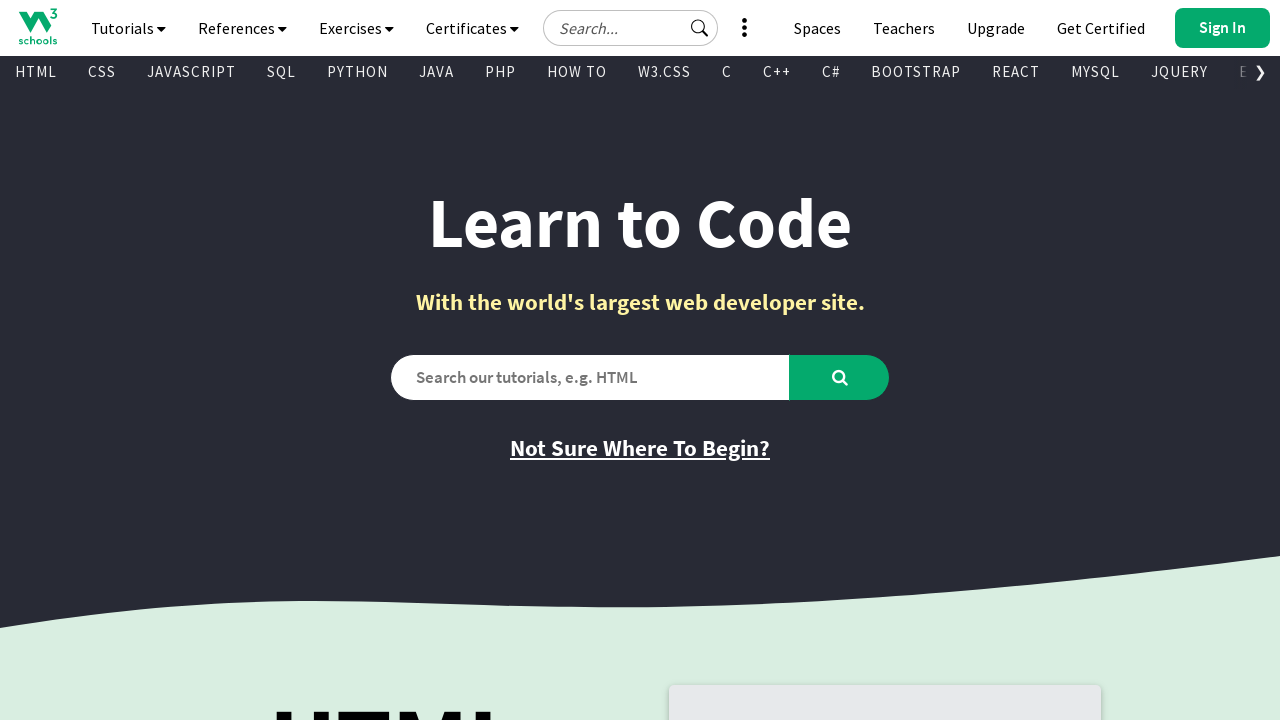

Found visible link: 
        
          RWD
        
       -> /css/css_rwd_intro.asp
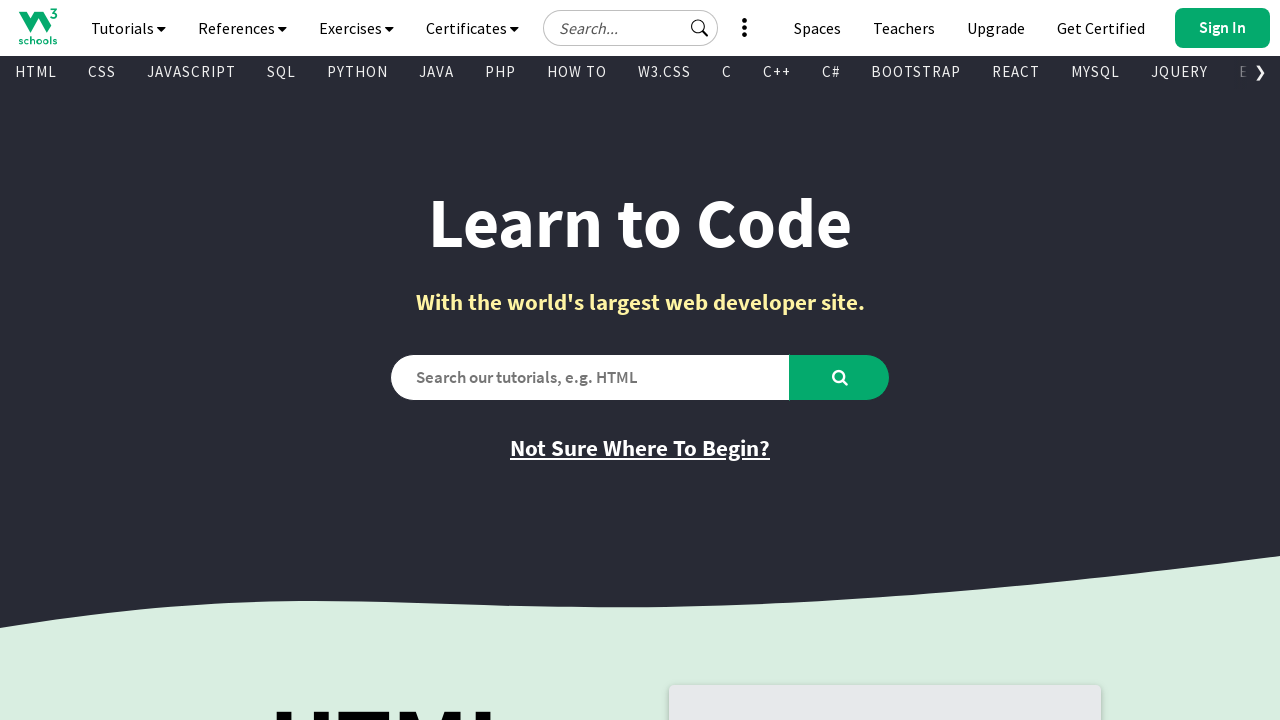

Found visible link: 
        
          Graphics
        
       -> /graphics/default.asp
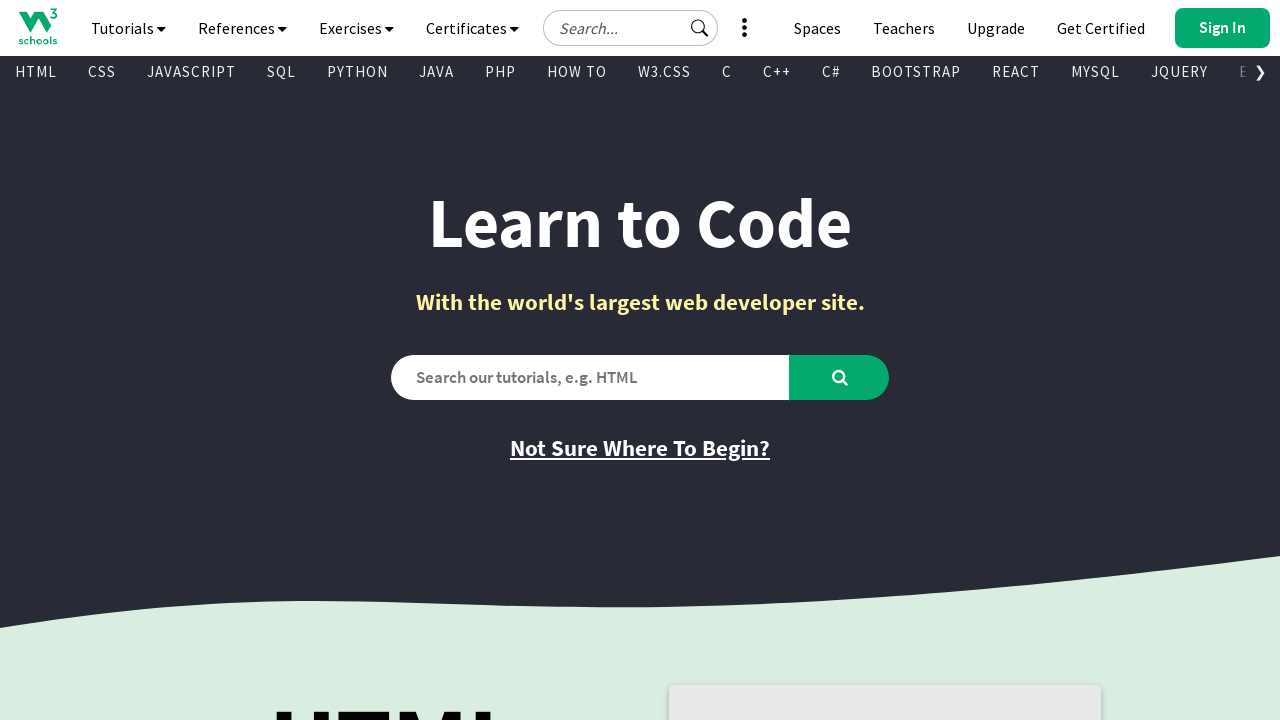

Found visible link: 
        
          SVG
        
       -> /graphics/svg_intro.asp
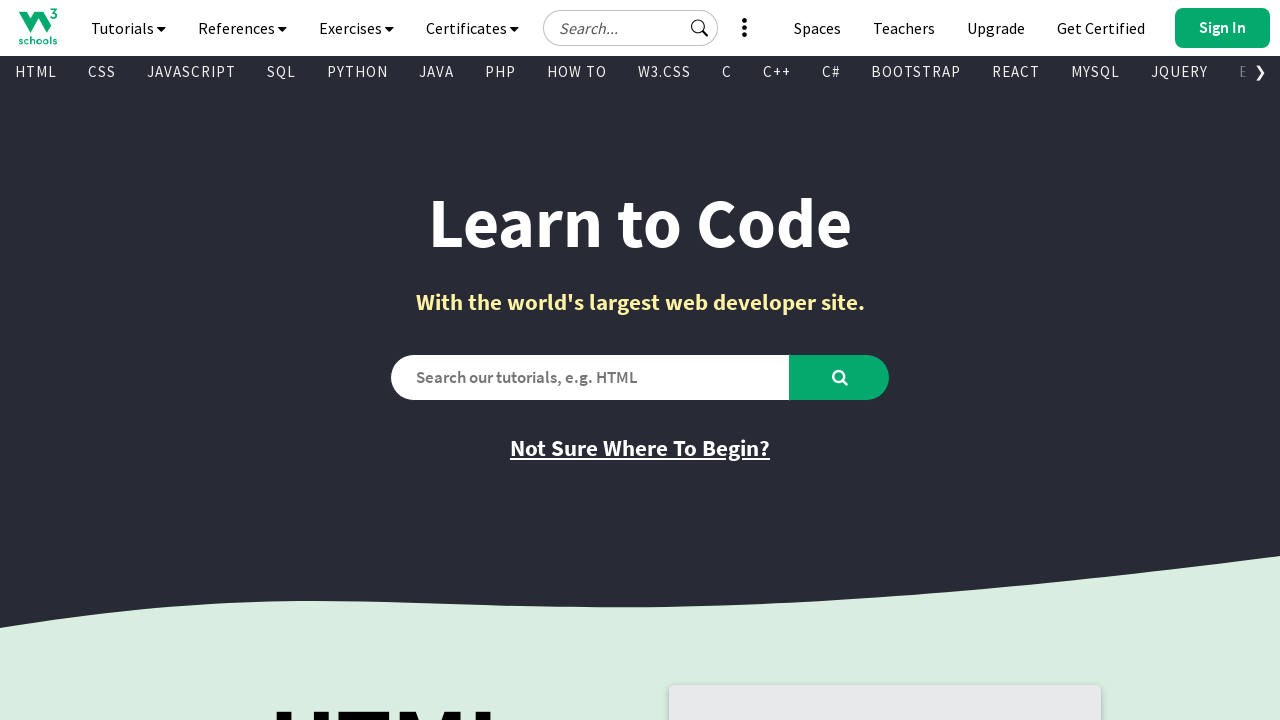

Found visible link: 
        
          Canvas
        
       -> /graphics/canvas_intro.asp
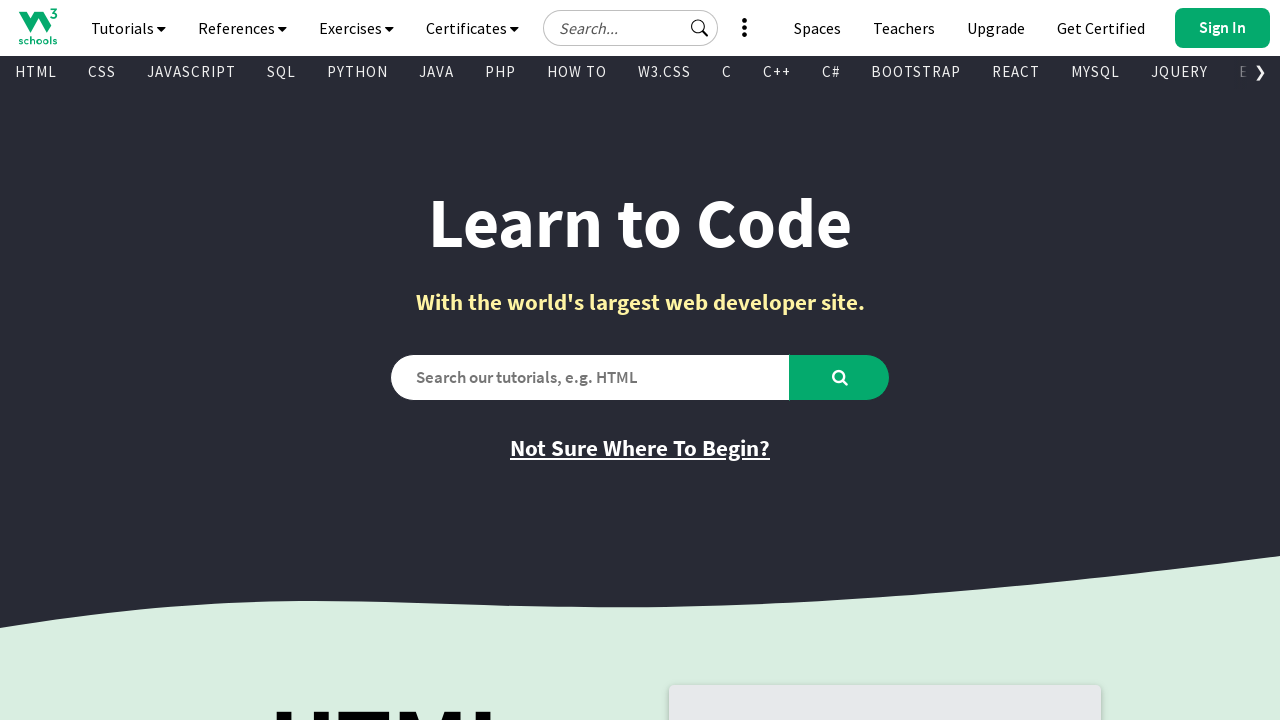

Found visible link: 
        
          Raspberry Pi
        
       -> /nodejs/nodejs_raspberrypi.asp
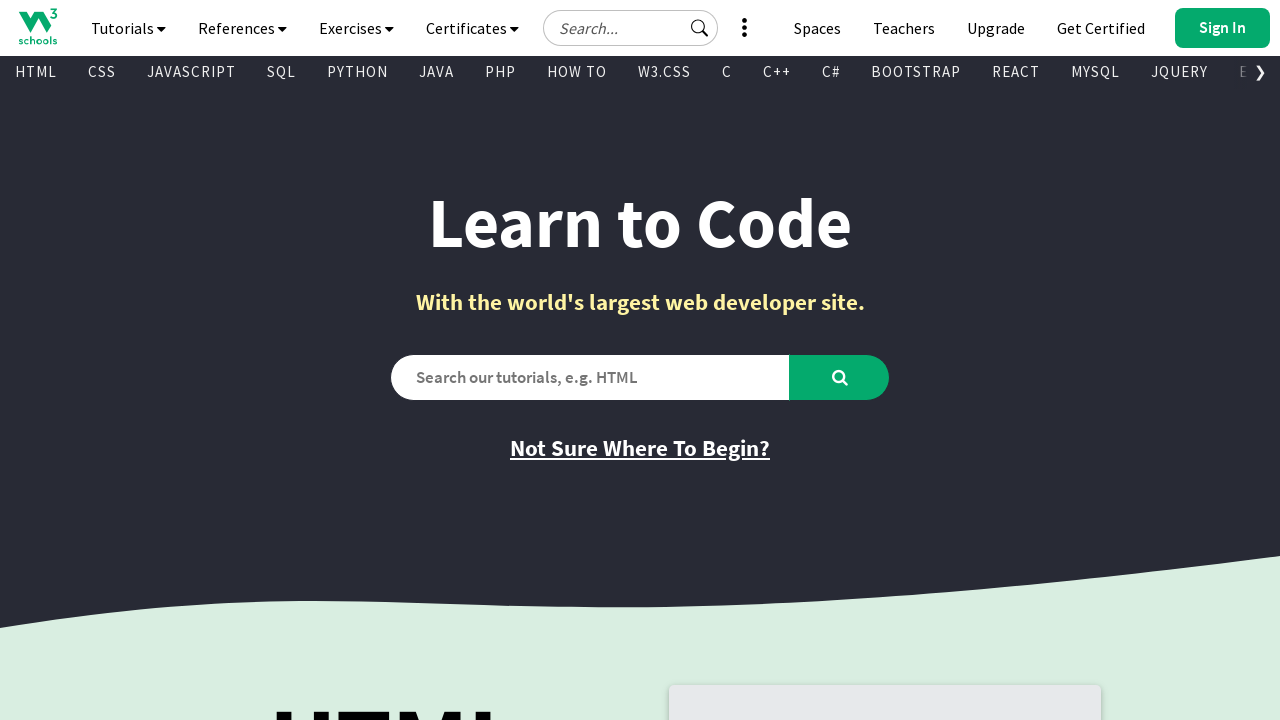

Found visible link: 
        
          Cyber Security
        
       -> /cybersecurity/index.php
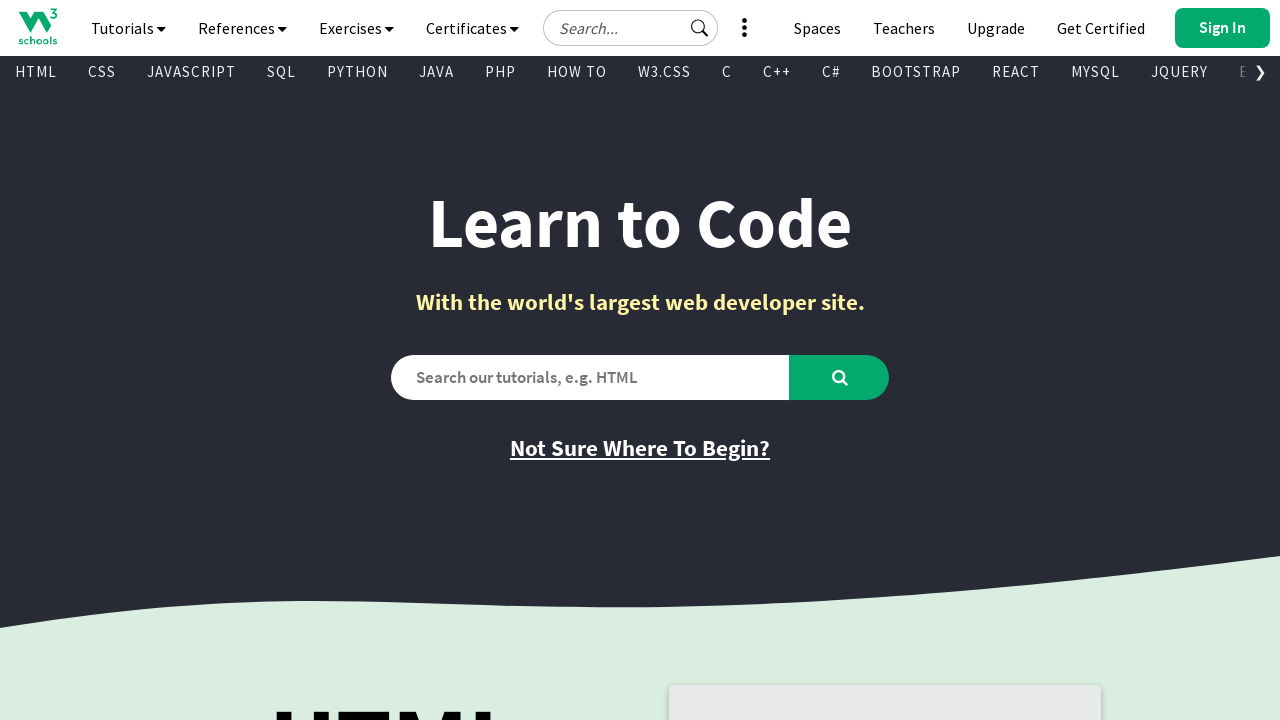

Found visible link: 
        
          Colors
        
       -> /colors/default.asp
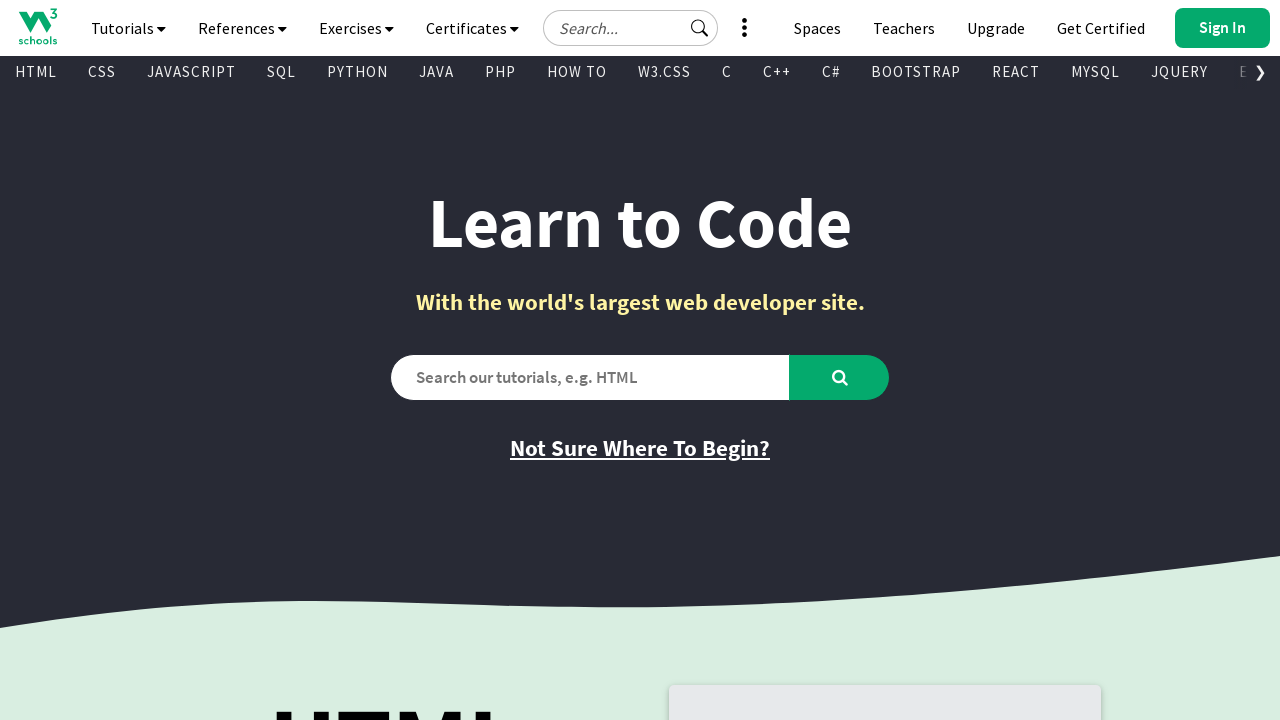

Found visible link: 
        
          Git
        
       -> /git/default.asp
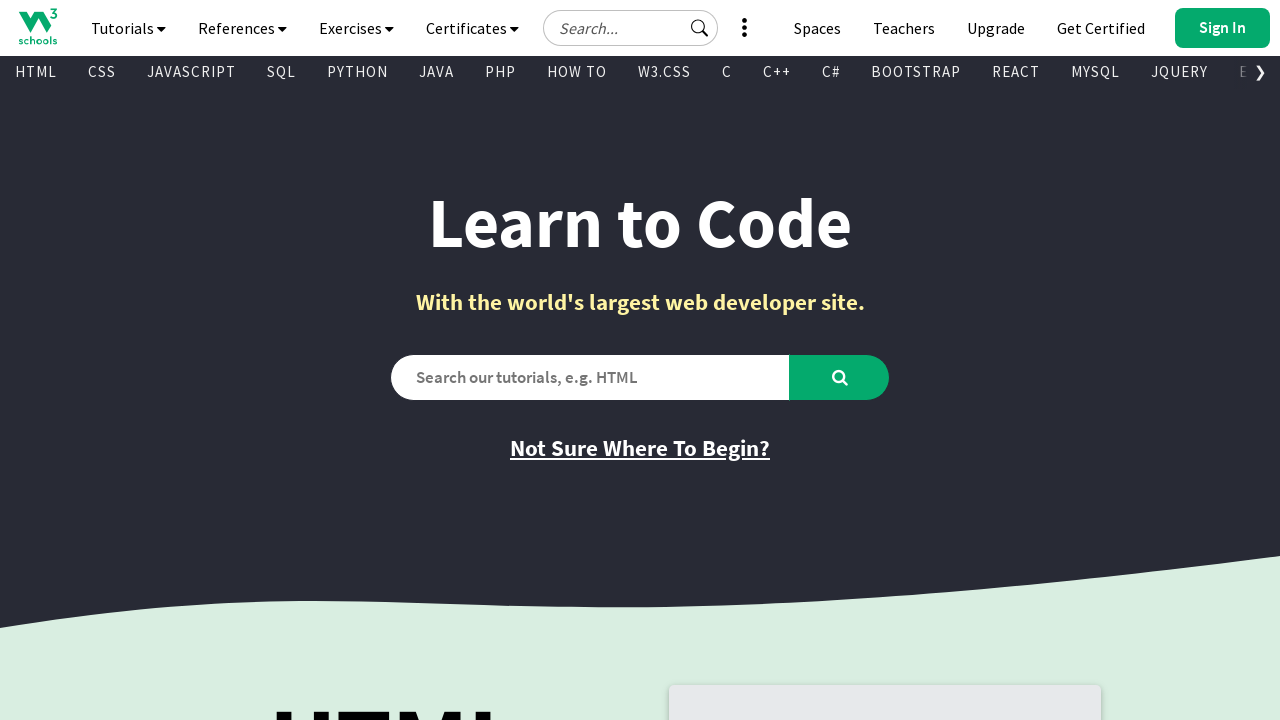

Found visible link: 
        
          Matplotlib
        
       -> /python/matplotlib_intro.asp
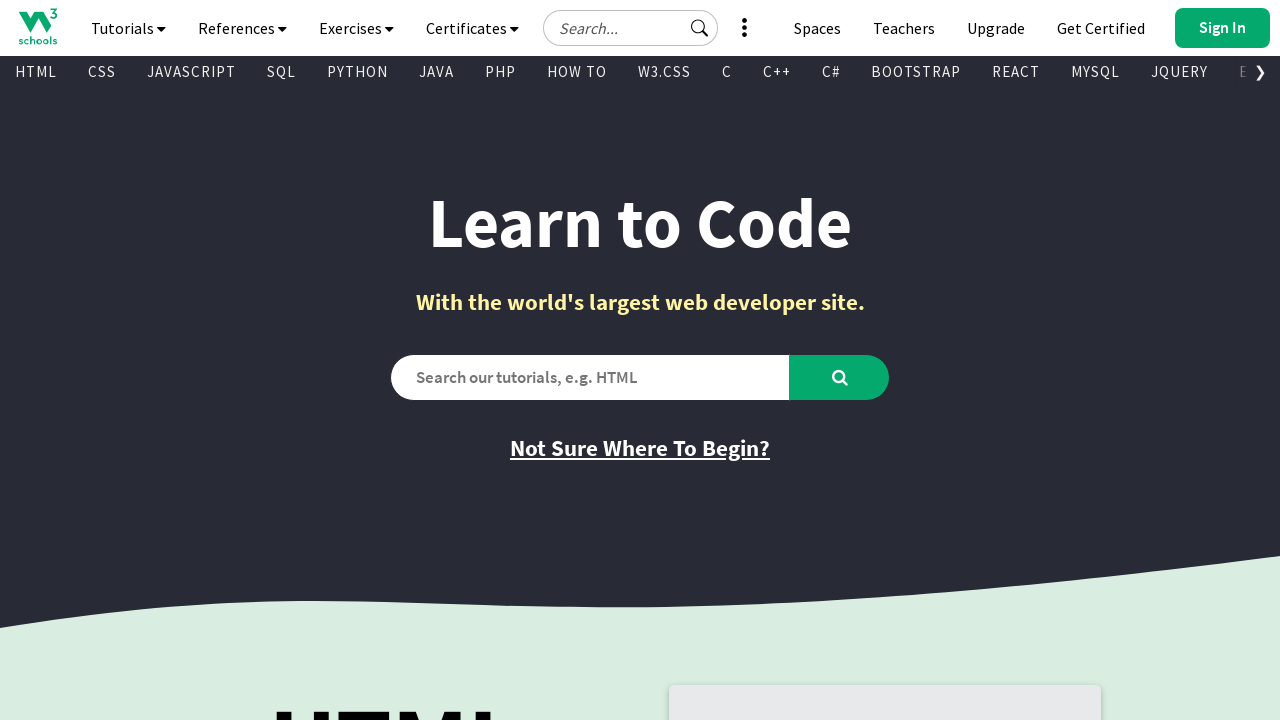

Found visible link: 
        
          NumPy
        
       -> /python/numpy/default.asp
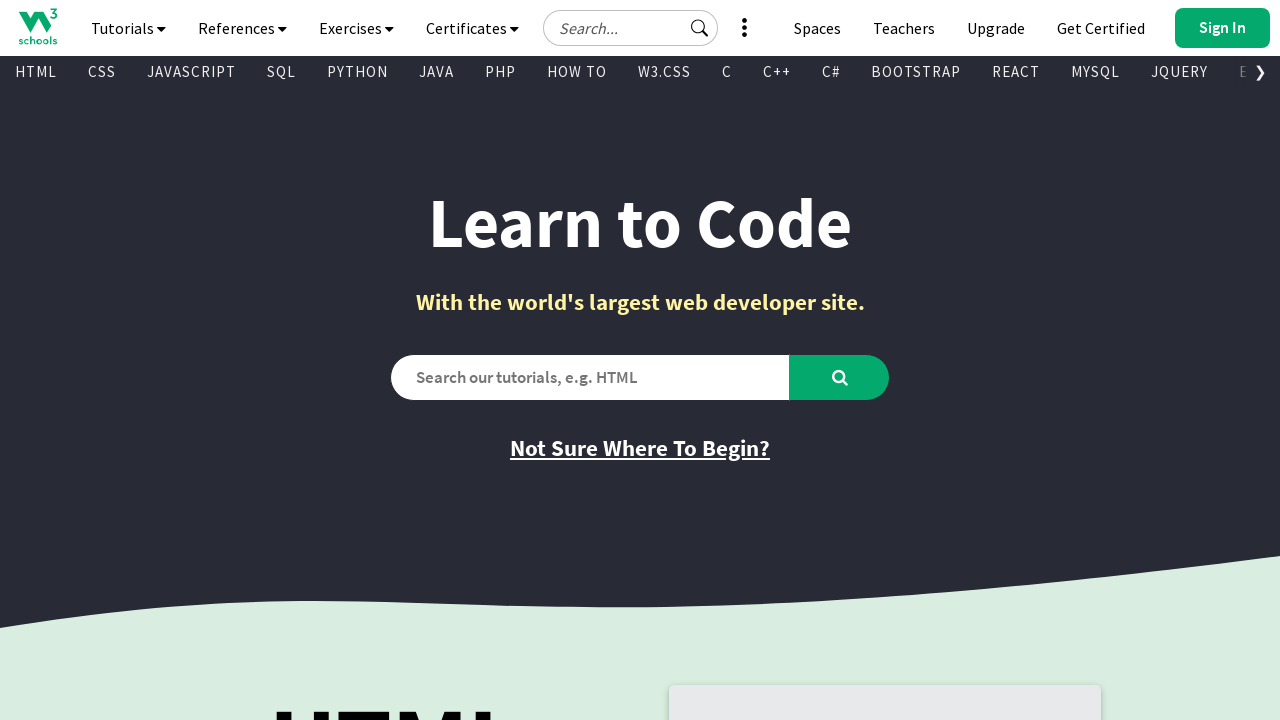

Found visible link: 
        
          Pandas
        
       -> /python/pandas/default.asp
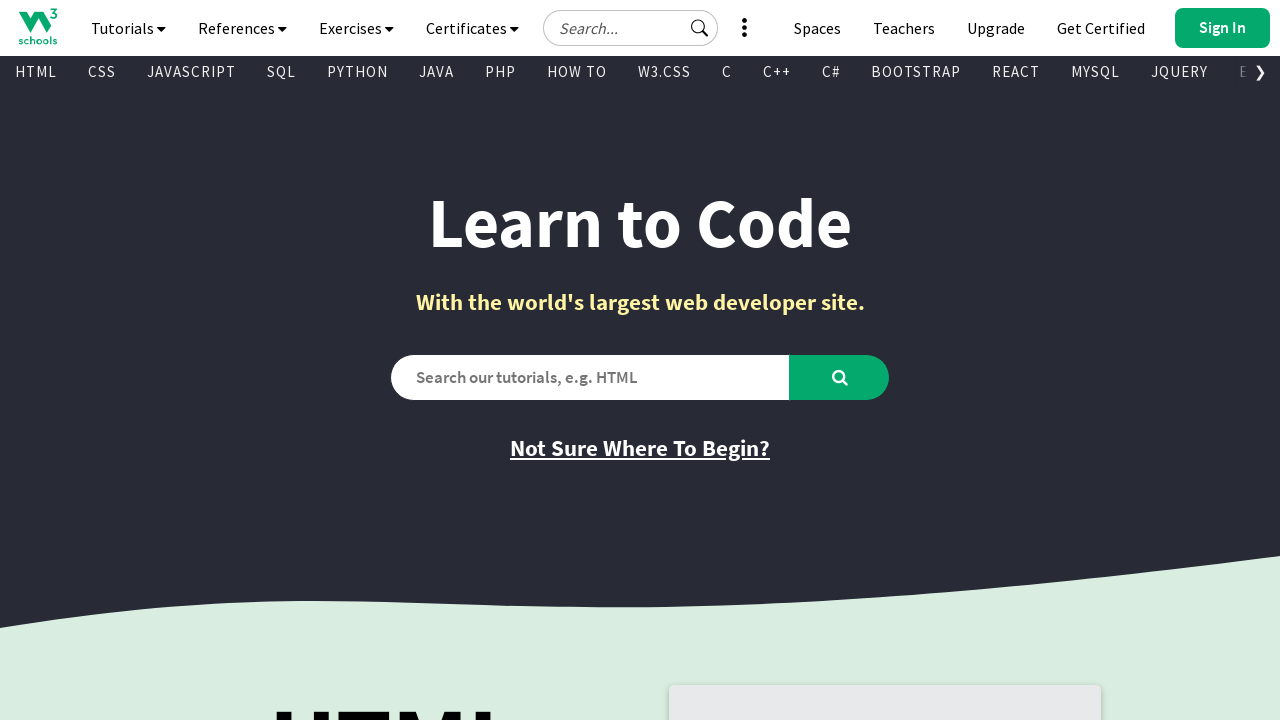

Found visible link: 
        
          SciPy
        
       -> /python/scipy/index.php
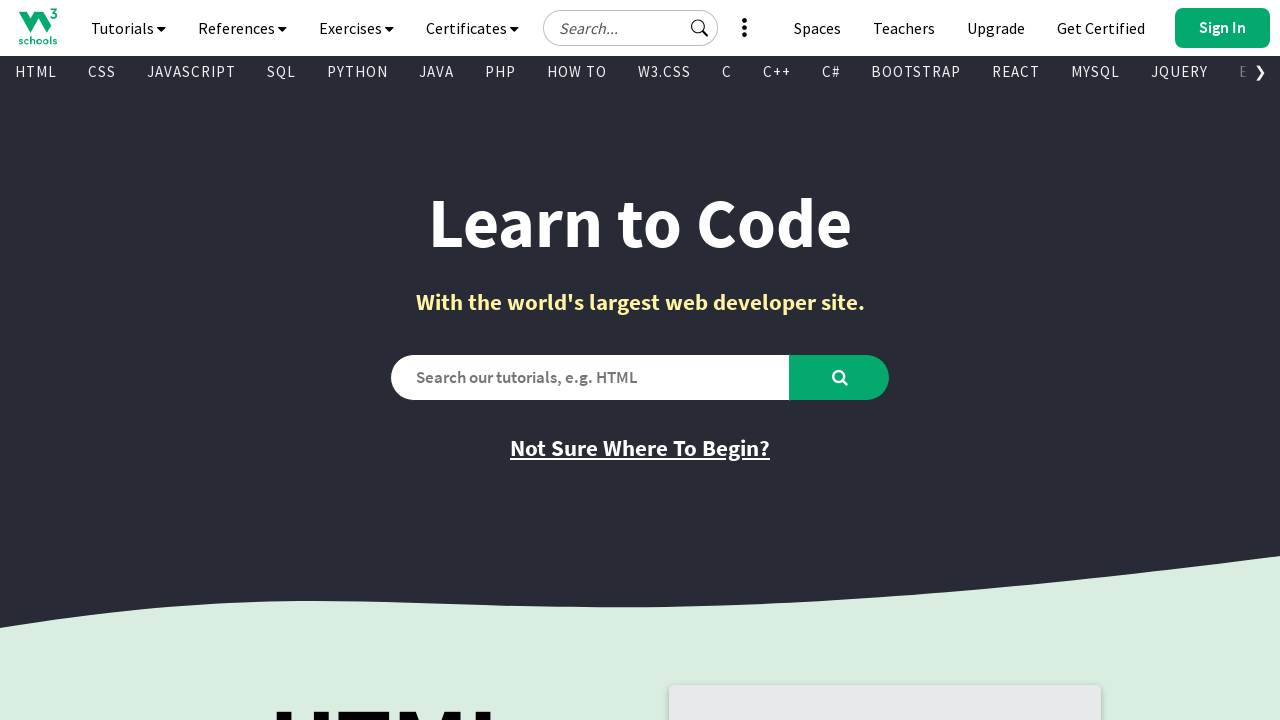

Found visible link: 
        
          ASP
        
       -> /asp/default.asp
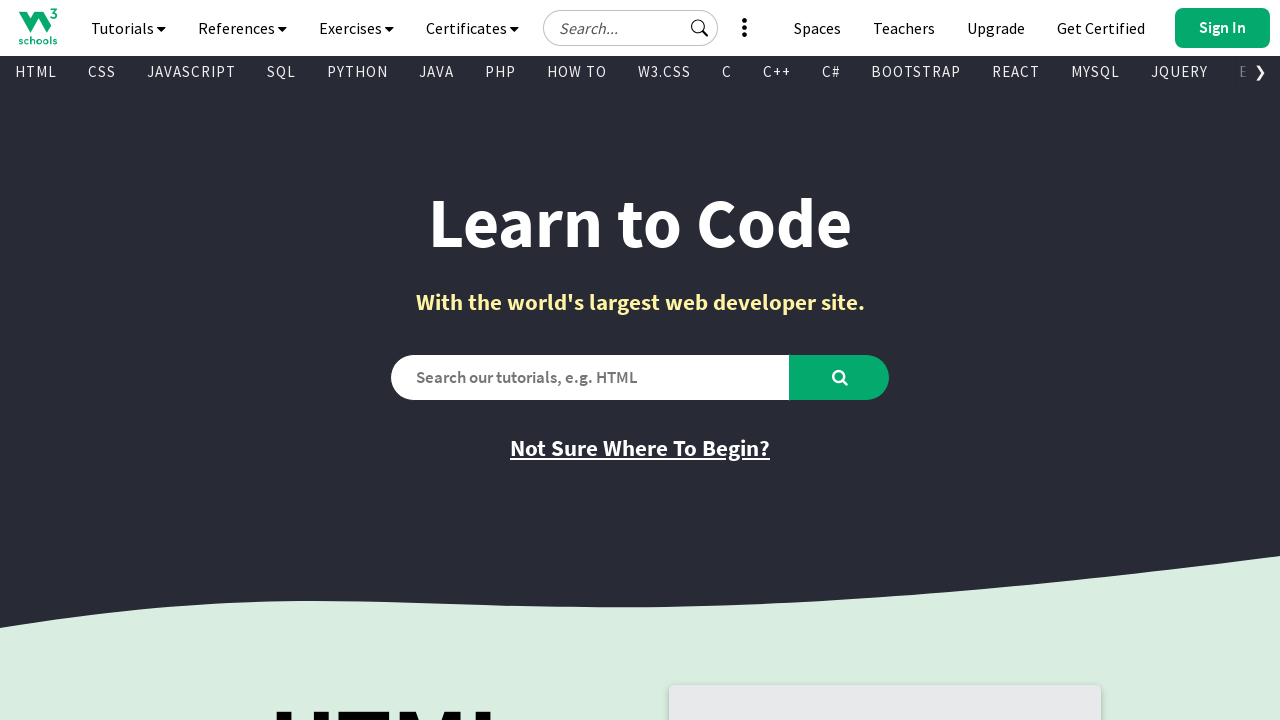

Found visible link: 
        
          AngularJS
        
       -> /angularjs/default.asp
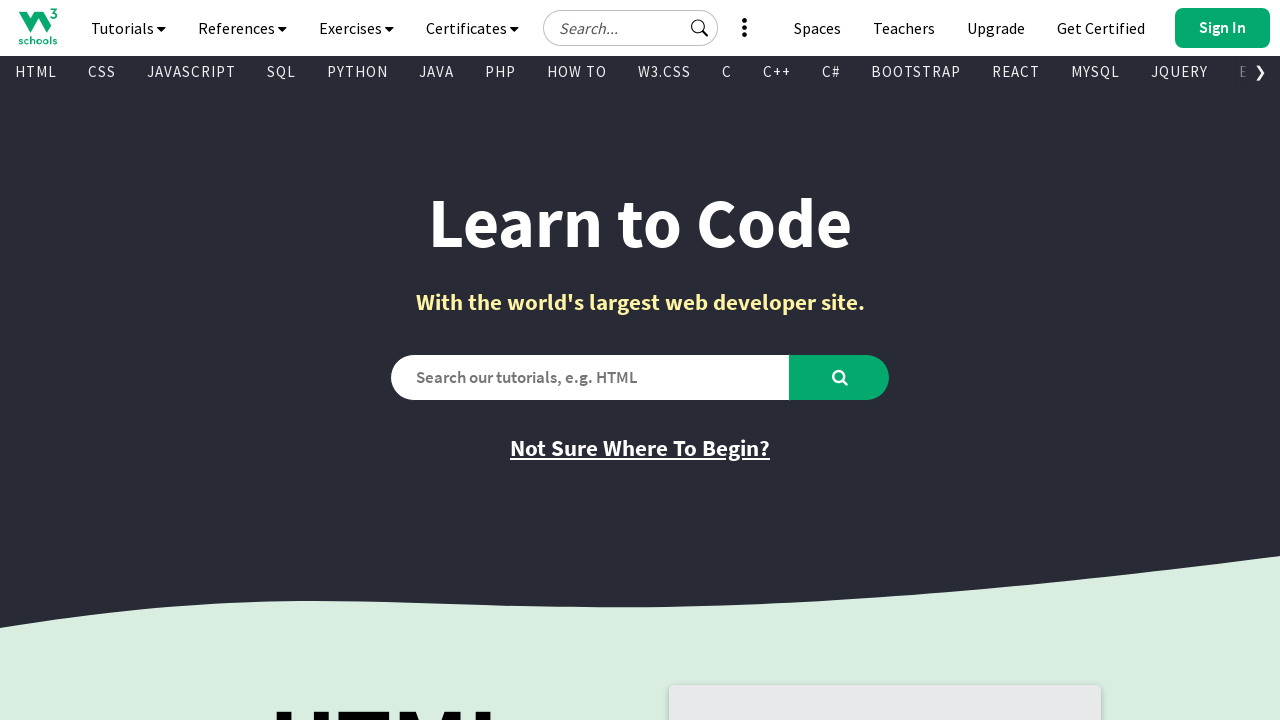

Found visible link: 
        
          AppML
        
       -> /appml/default.asp
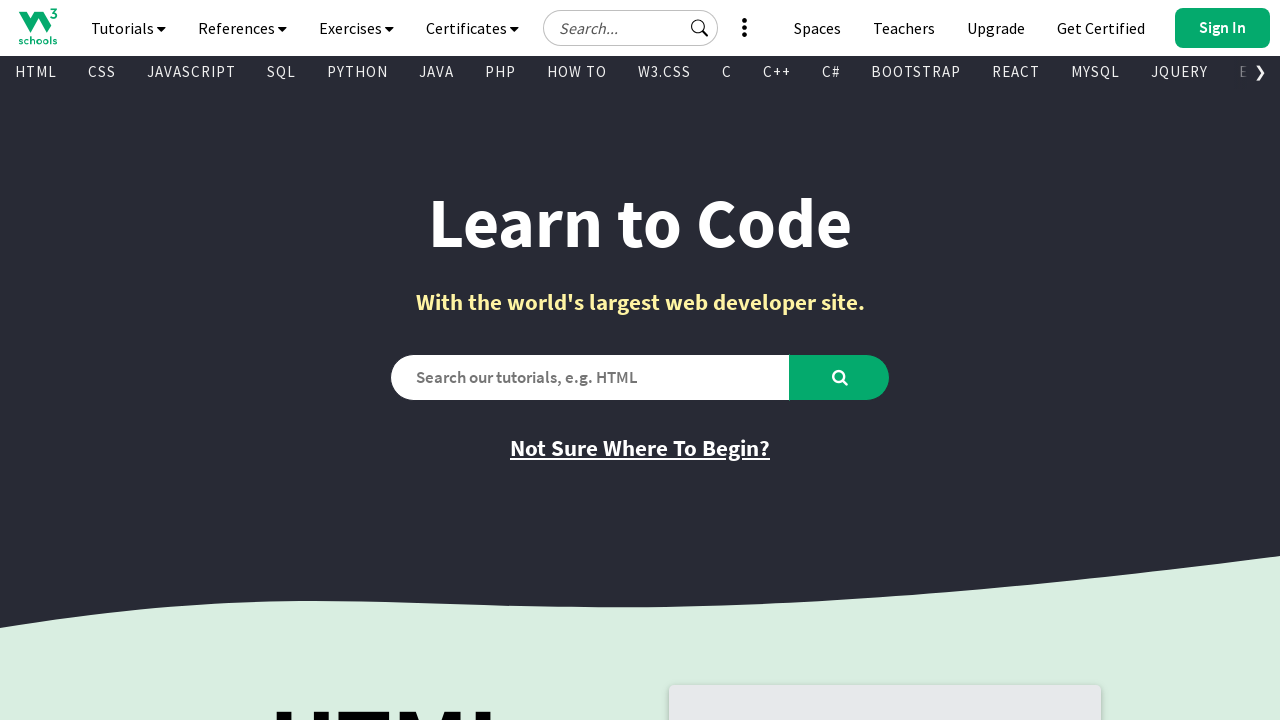

Found visible link: 
        
          Go
        
       -> /go/index.php
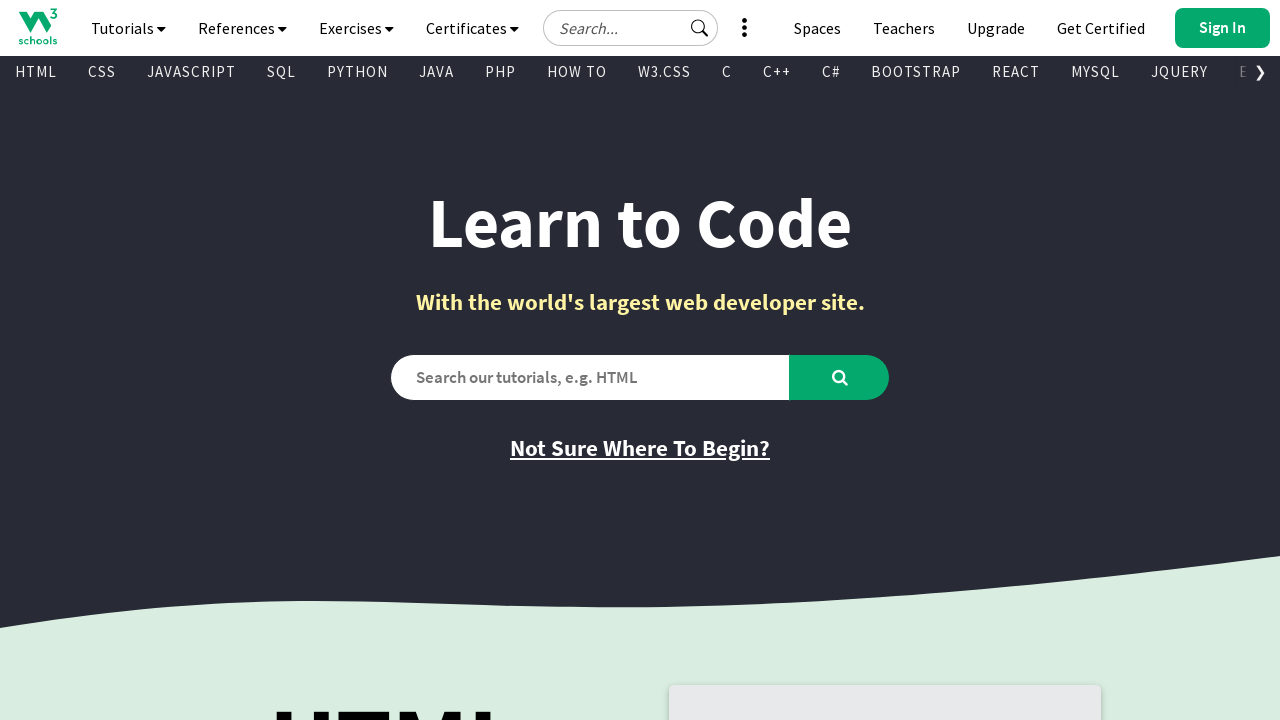

Found visible link: 
        
          TypeScript
        
       -> /typescript/index.php
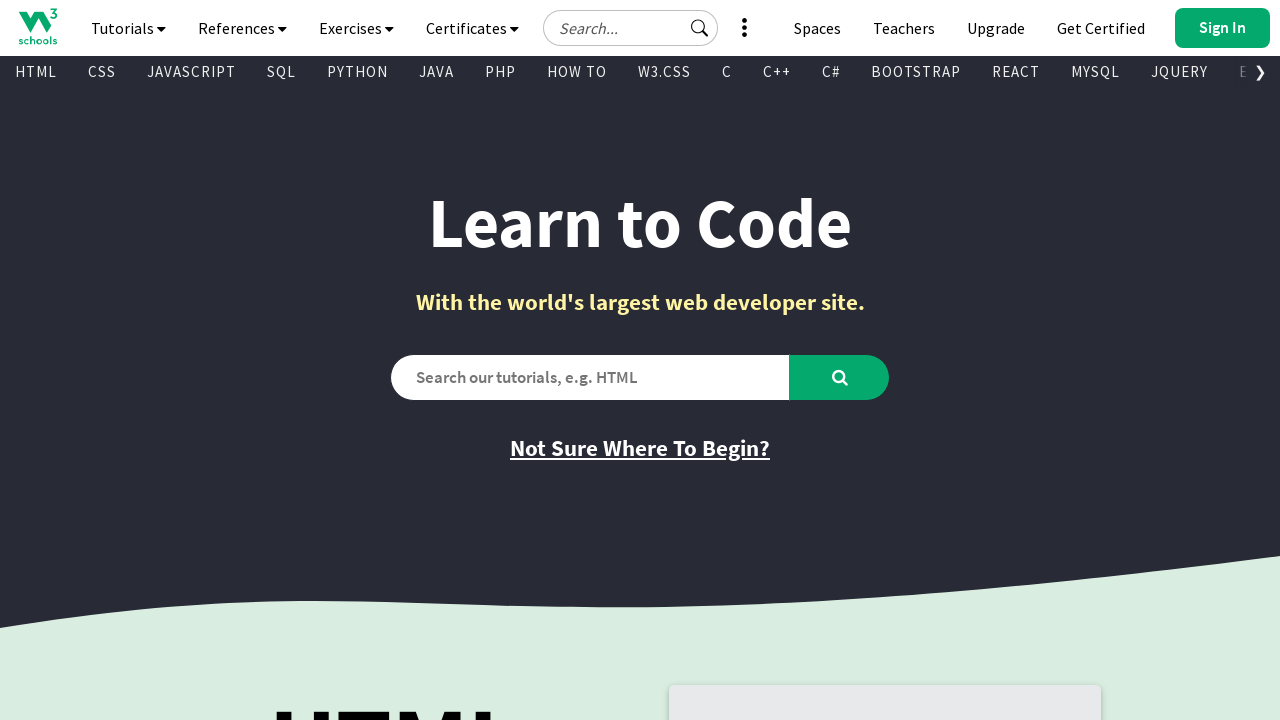

Found visible link: 
        
          Django
        
       -> /django/index.php
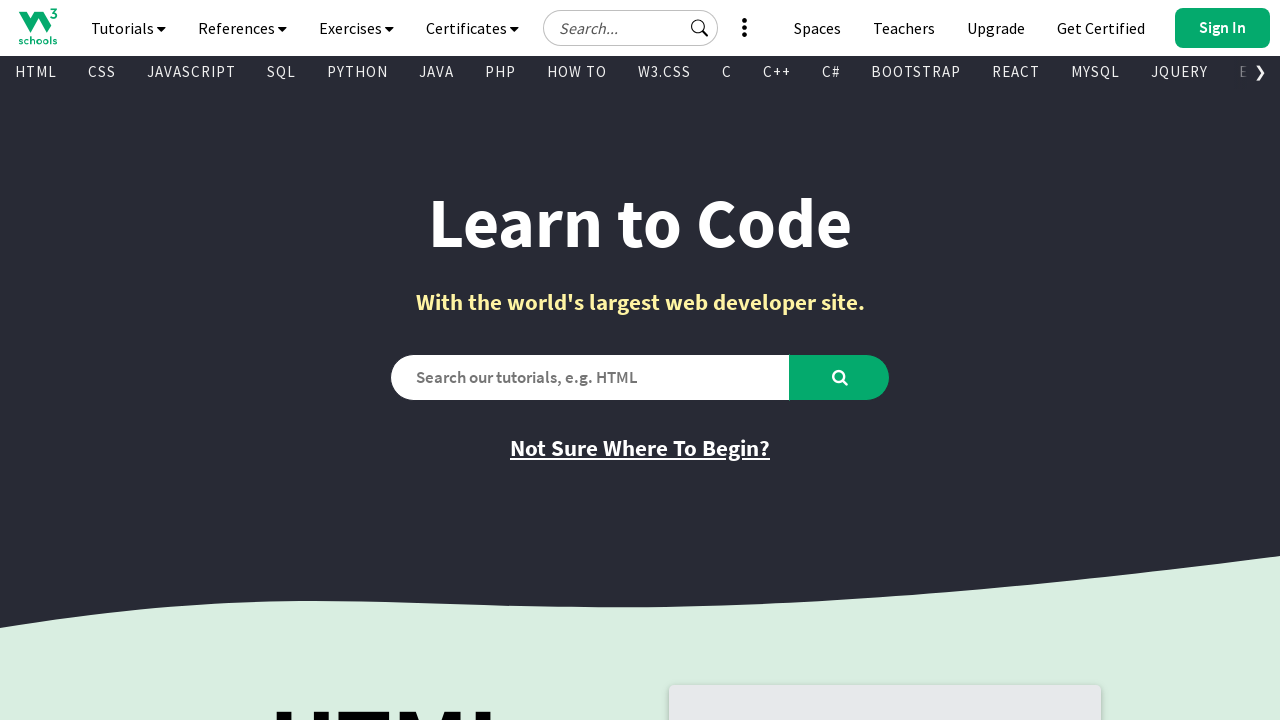

Found visible link: 
        
          MongoDB
        
       -> /mongodb/index.php
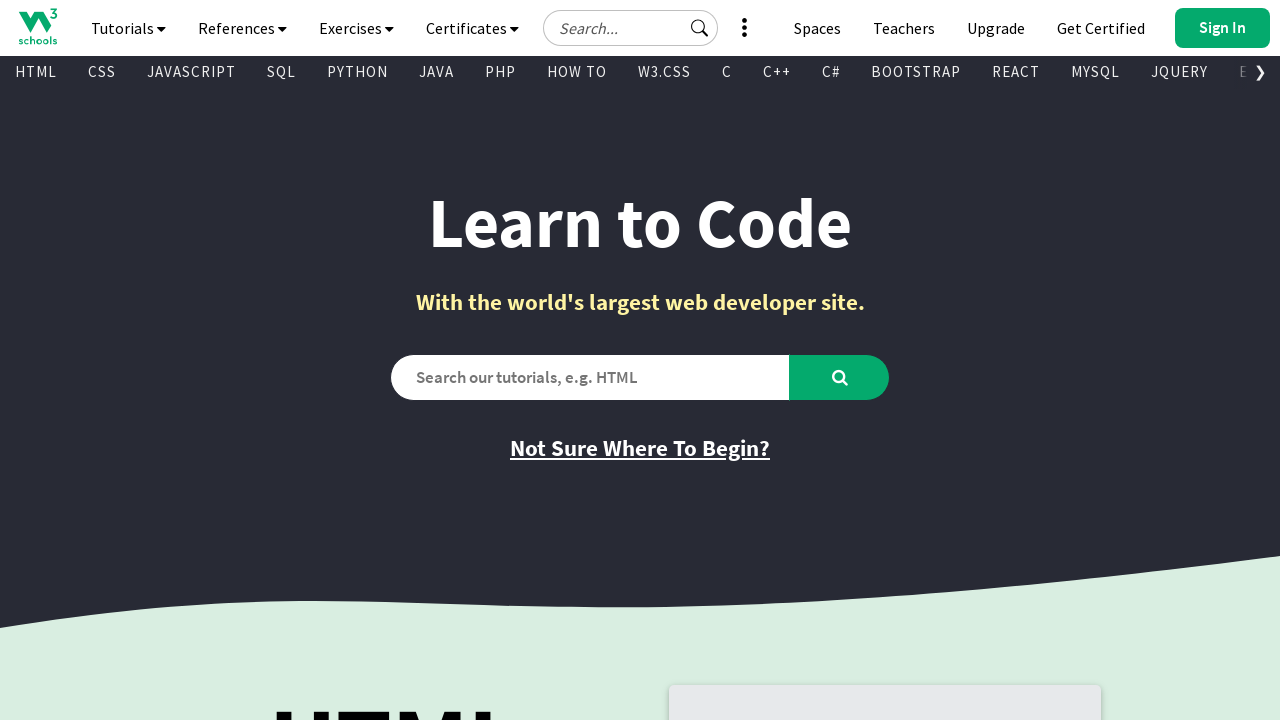

Found visible link: 
        
          Statistics
        
       -> /statistics/index.php
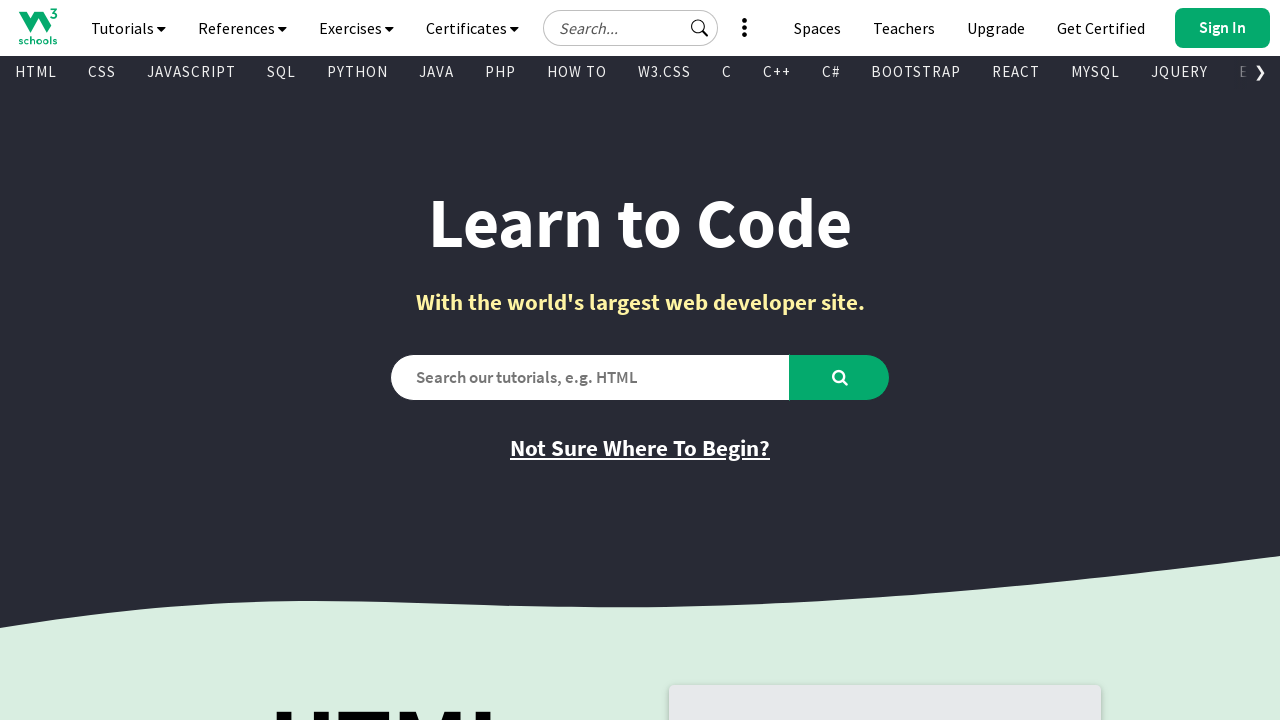

Found visible link: 
        
          Data Science
        
       -> /datascience/default.asp
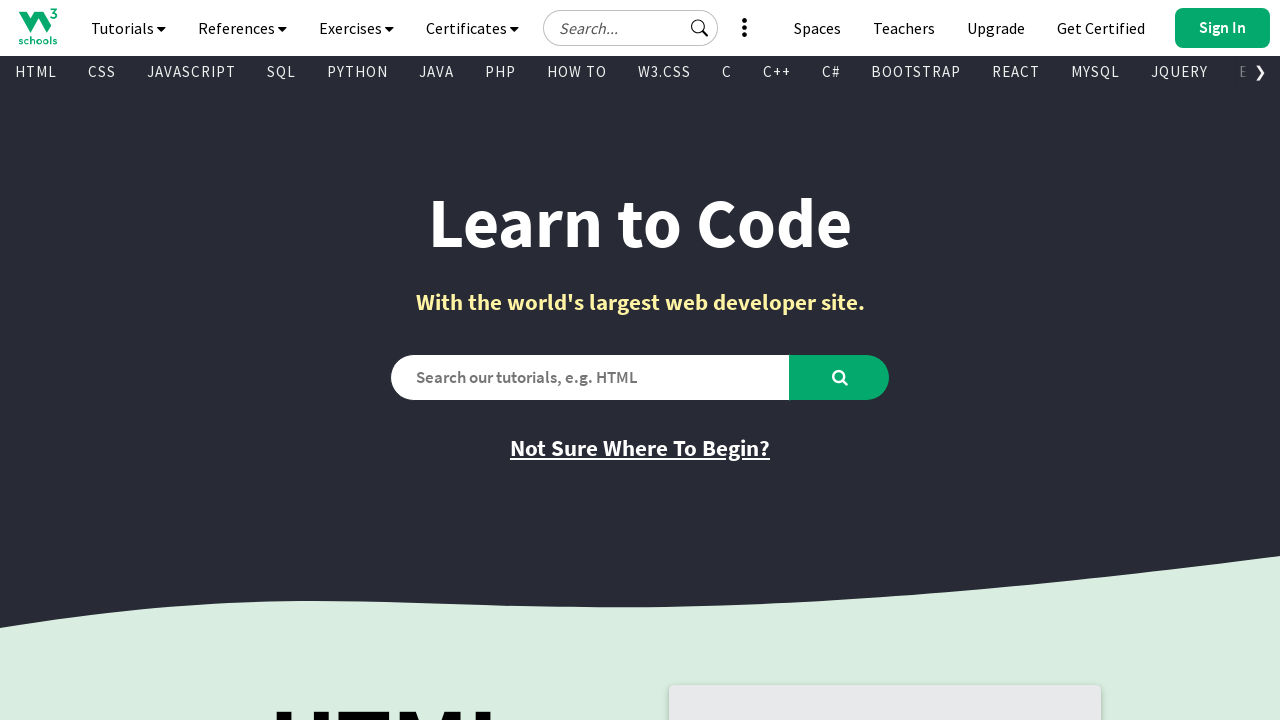

Found visible link: 
        
          PostgreSQL
        
       -> /postgresql/index.php
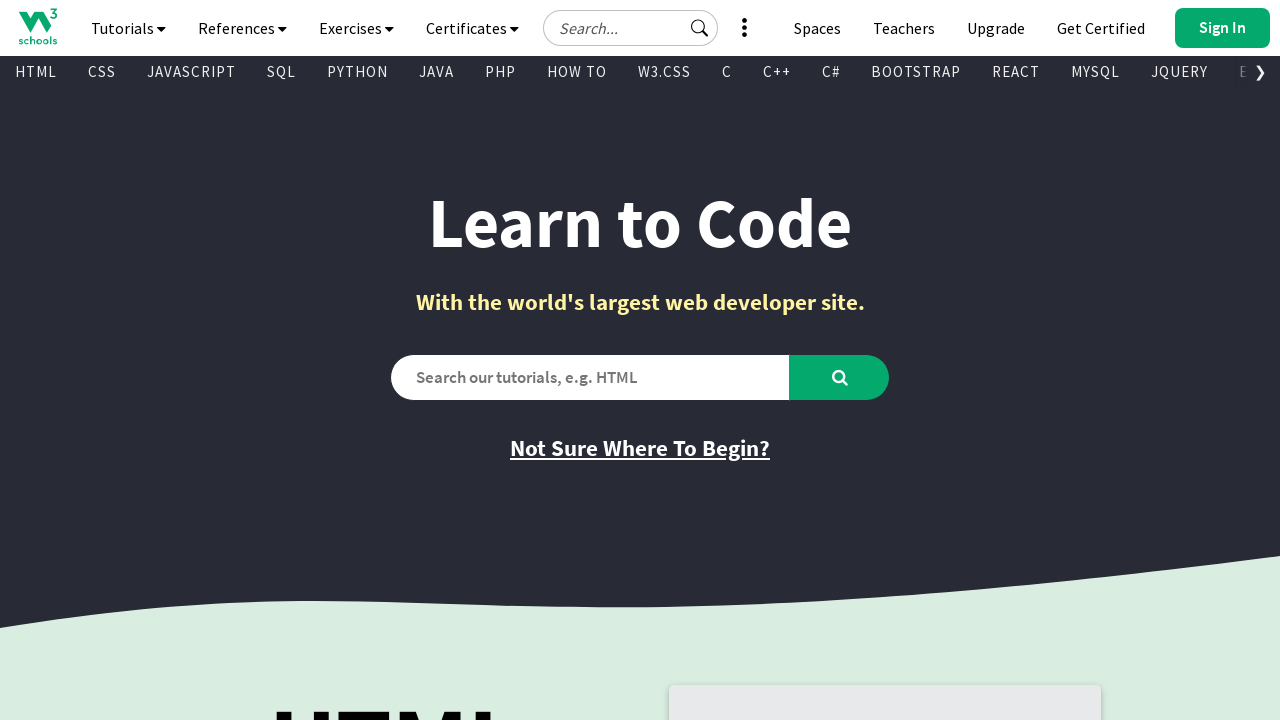

Found visible link: 
        
          HowTo
        
       -> /howto/default.asp
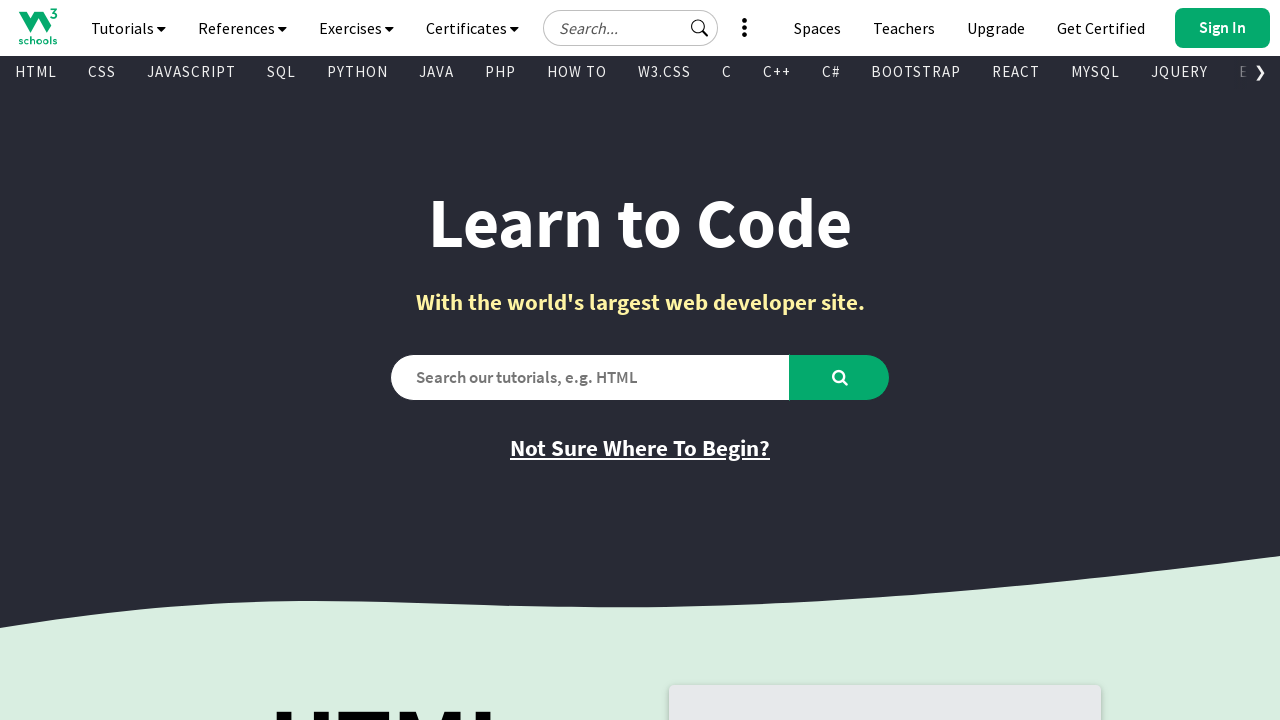

Found visible link: 
        
          Rust
        
       -> /rust/index.php
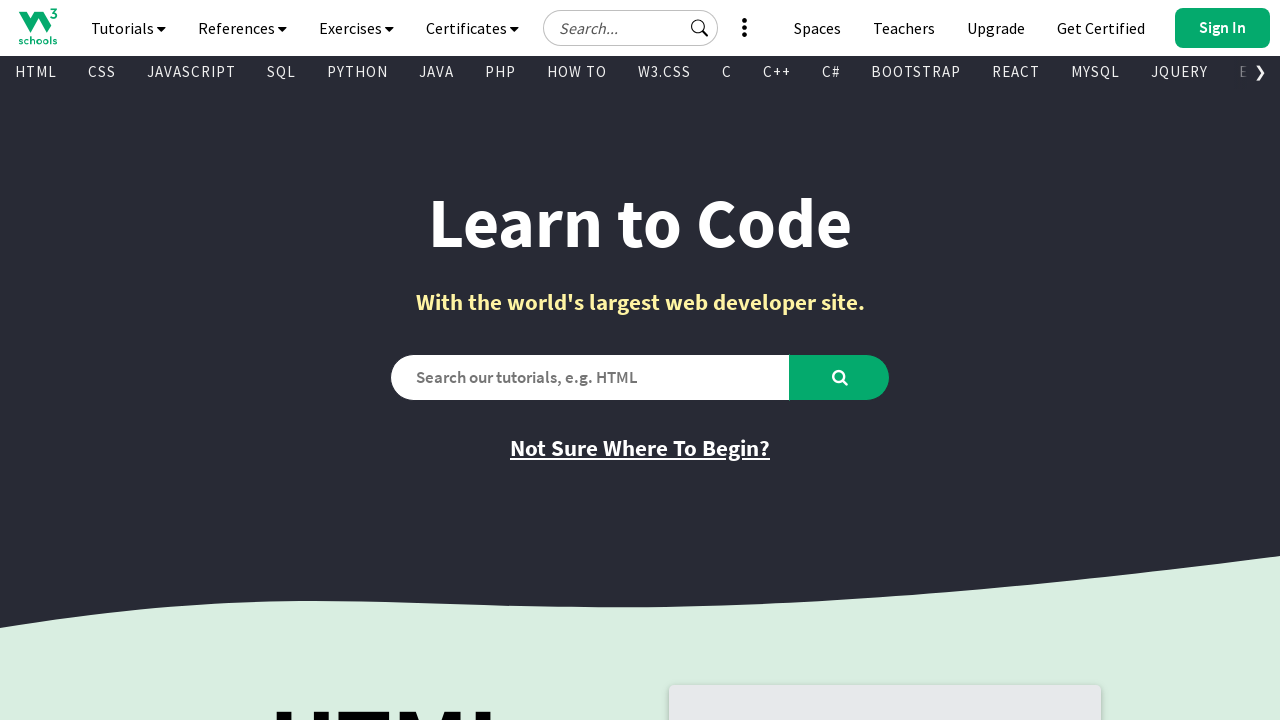

Found visible link: 
        
          Spaces
        
       -> /spaces/index.php
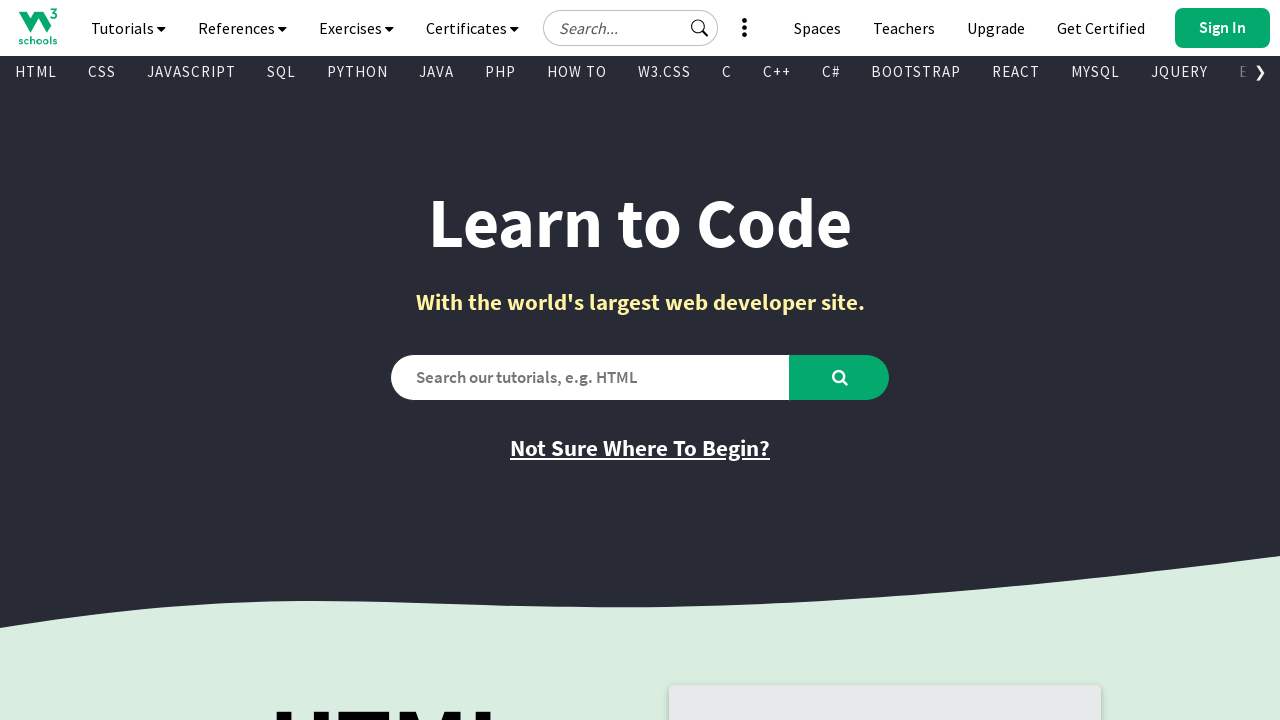

Found visible link: 
        
          Typing Speed
        
       -> /typingspeed/default.asp
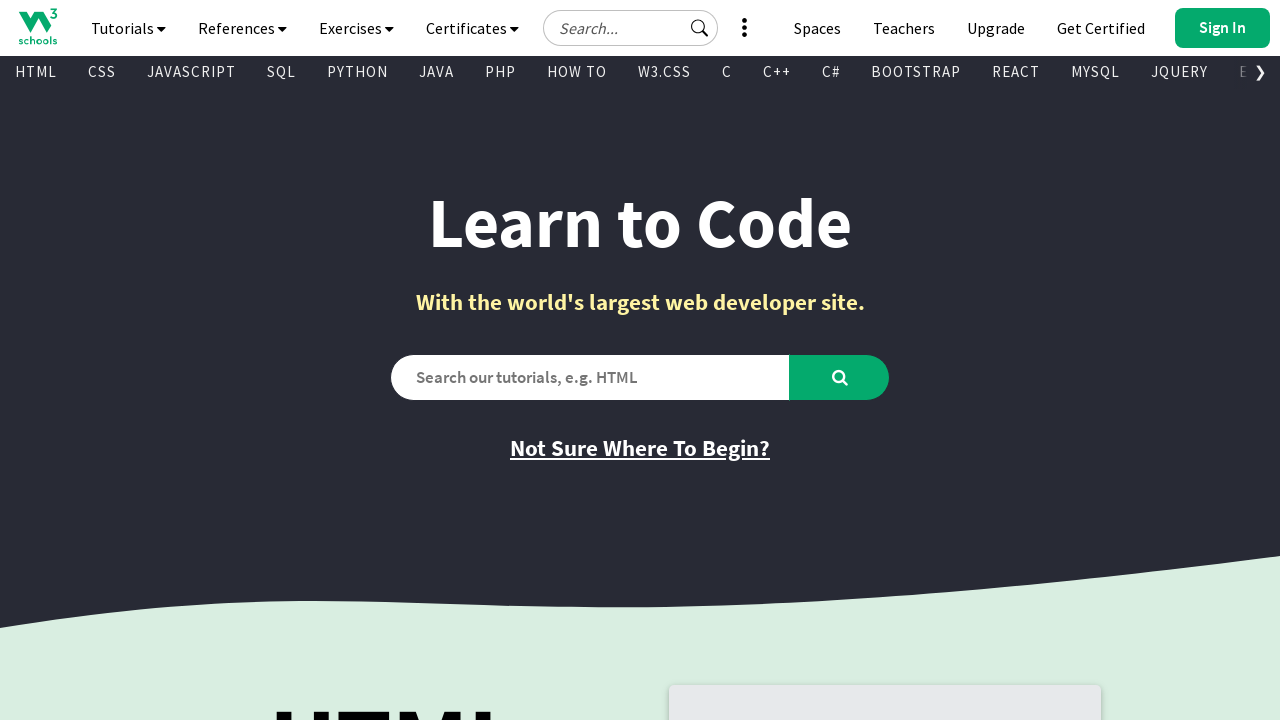

Found visible link: 
        
          Excel
        
       -> /excel/index.php
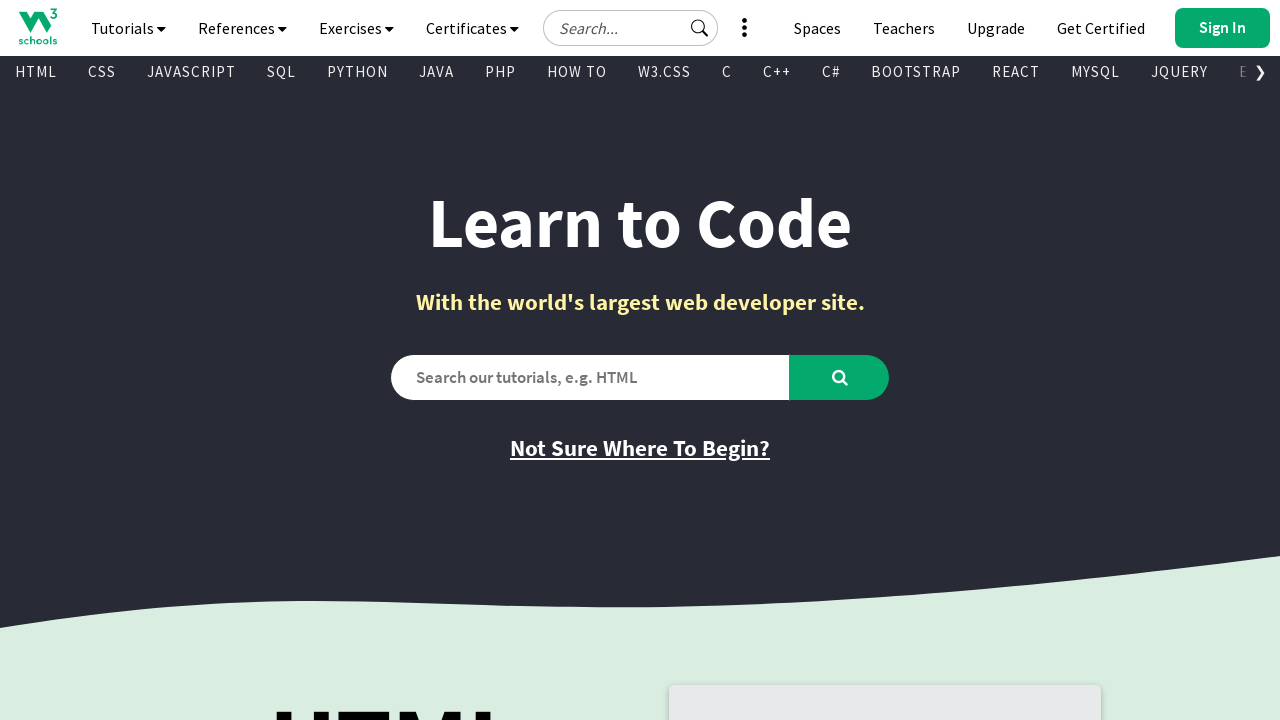

Found visible link: 
        
          DSA - Data Structures and Algorithms
        
       -> /dsa/index.php
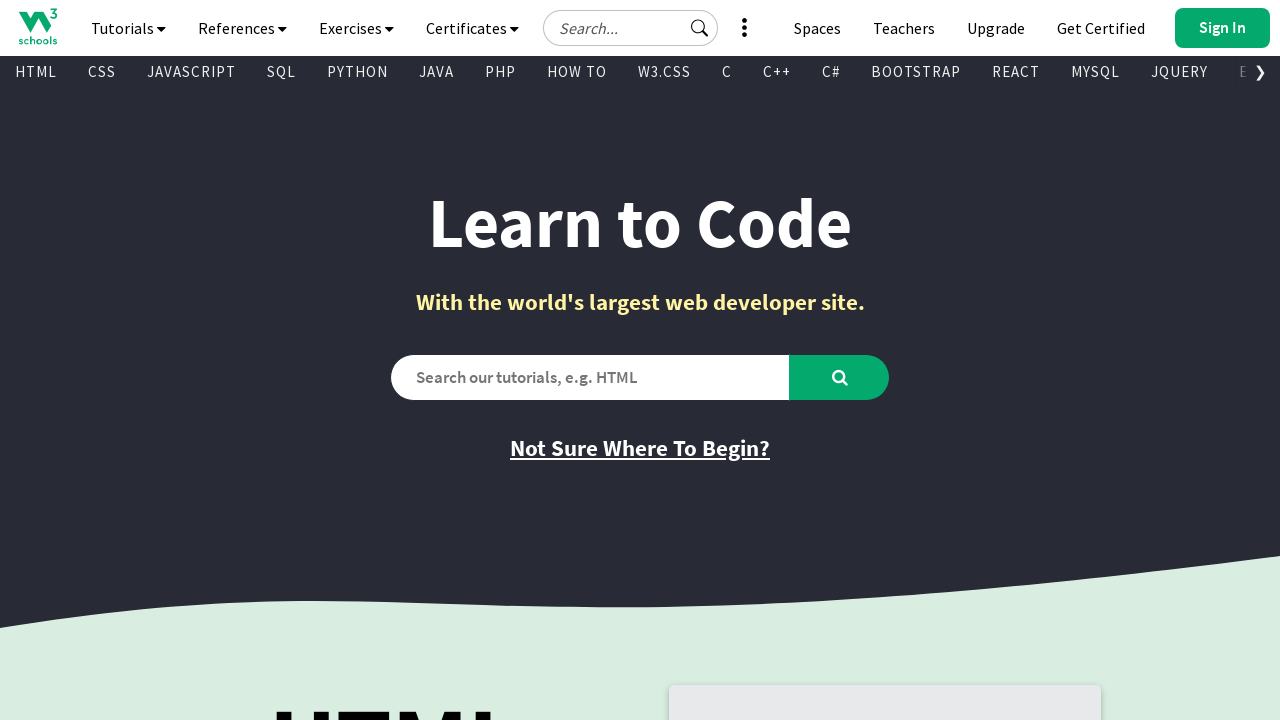

Found visible link: 
        
          Machine Learning
        
       -> /python/python_ml_getting_started.asp
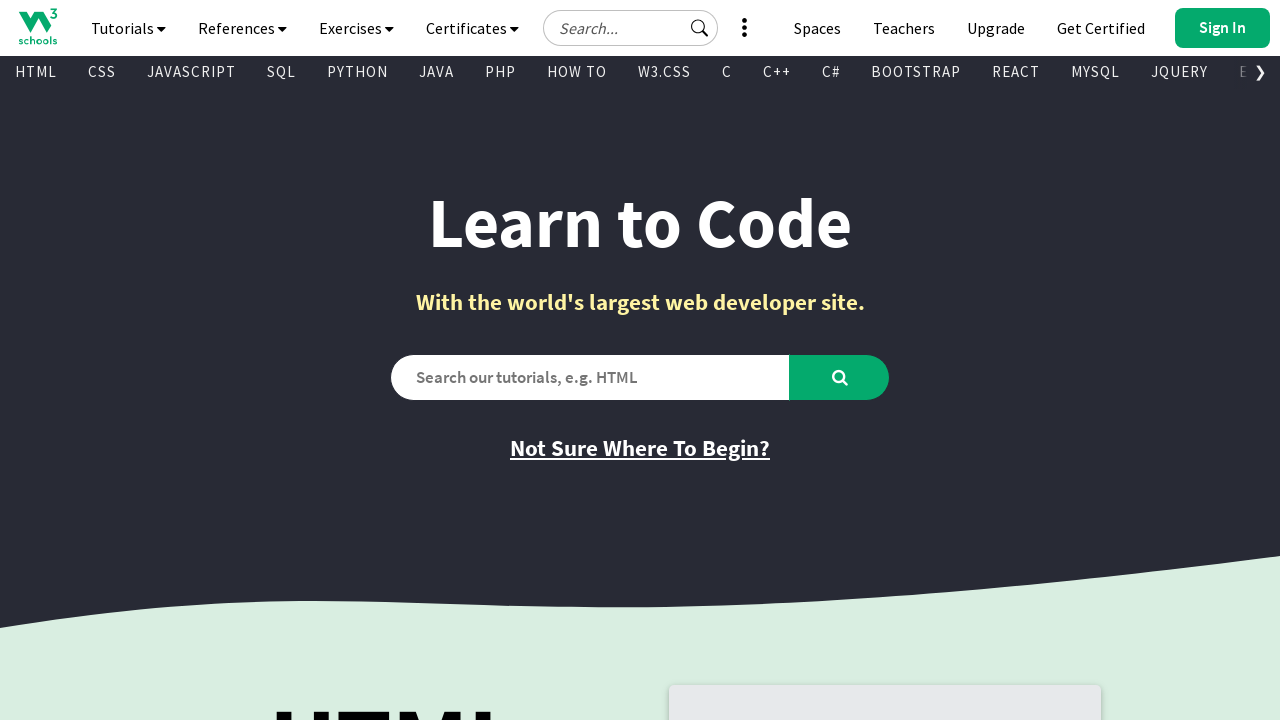

Found visible link: 
        
          Artificial Intelligence
        
       -> /ai/default.asp
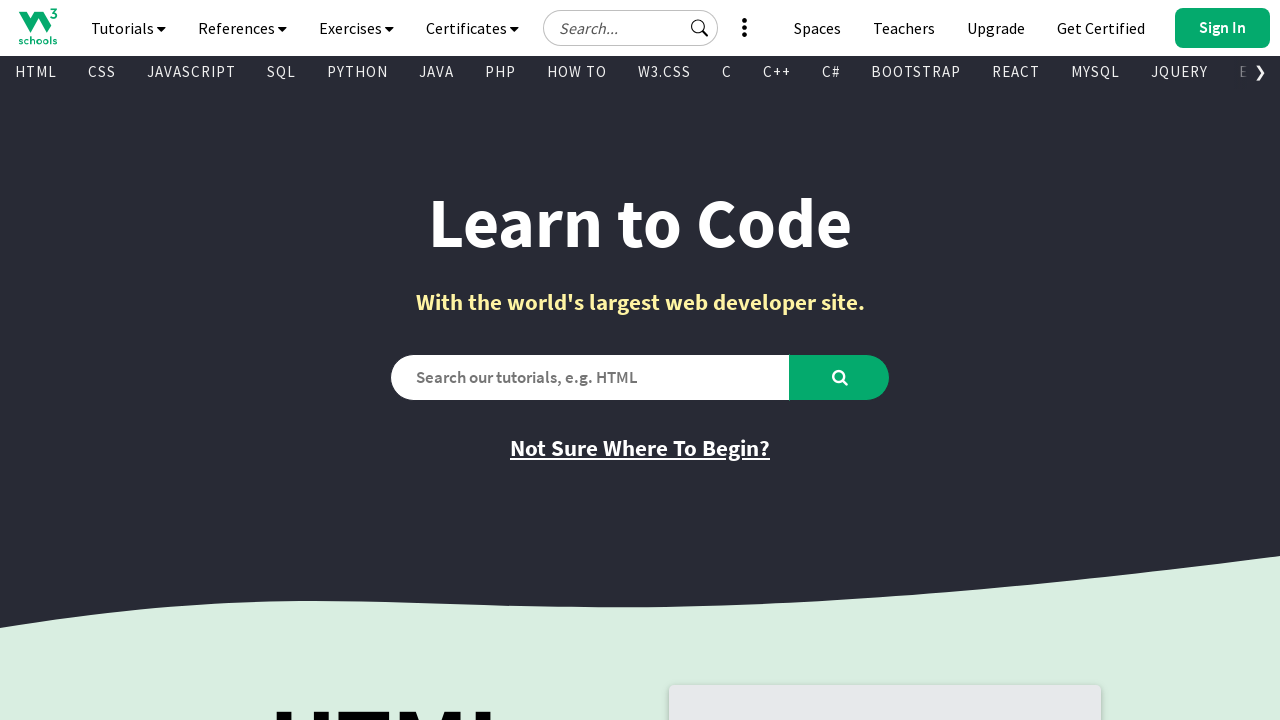

Found visible link: 
        
          Introduction to Programming
        
       -> /programming/index.php
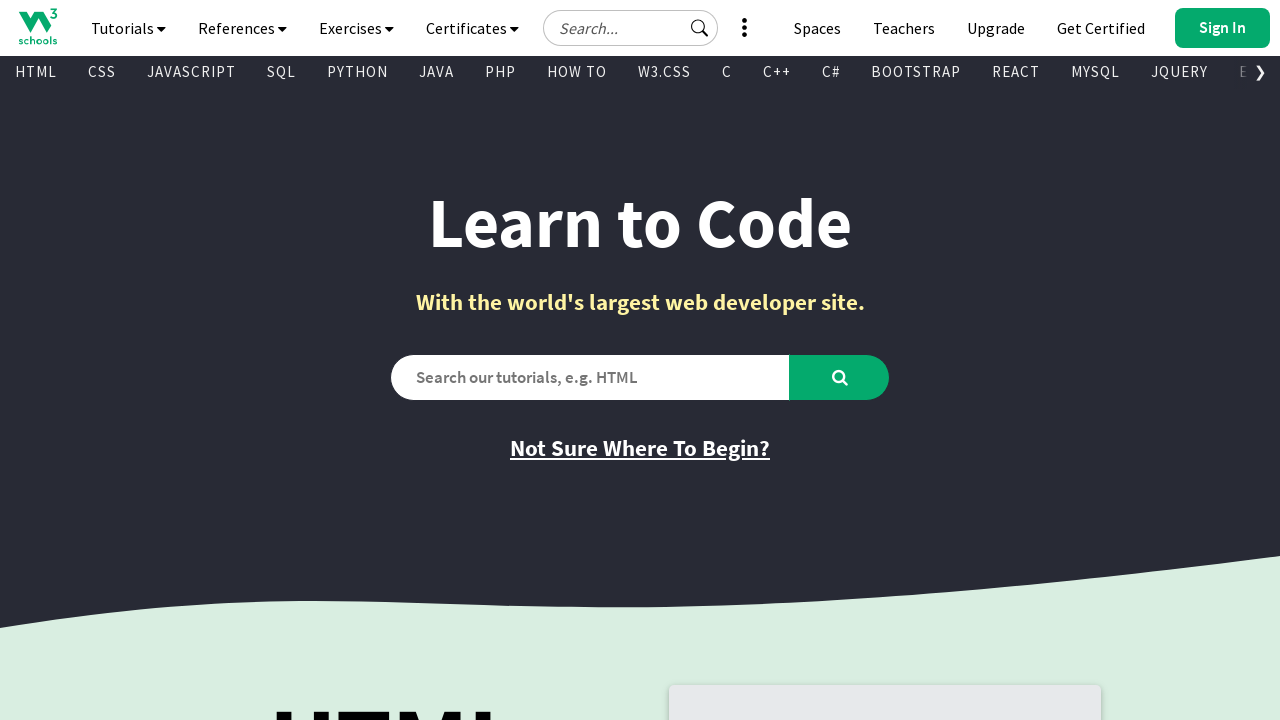

Found visible link: 
        
          Bash
        
       -> /bash/index.php
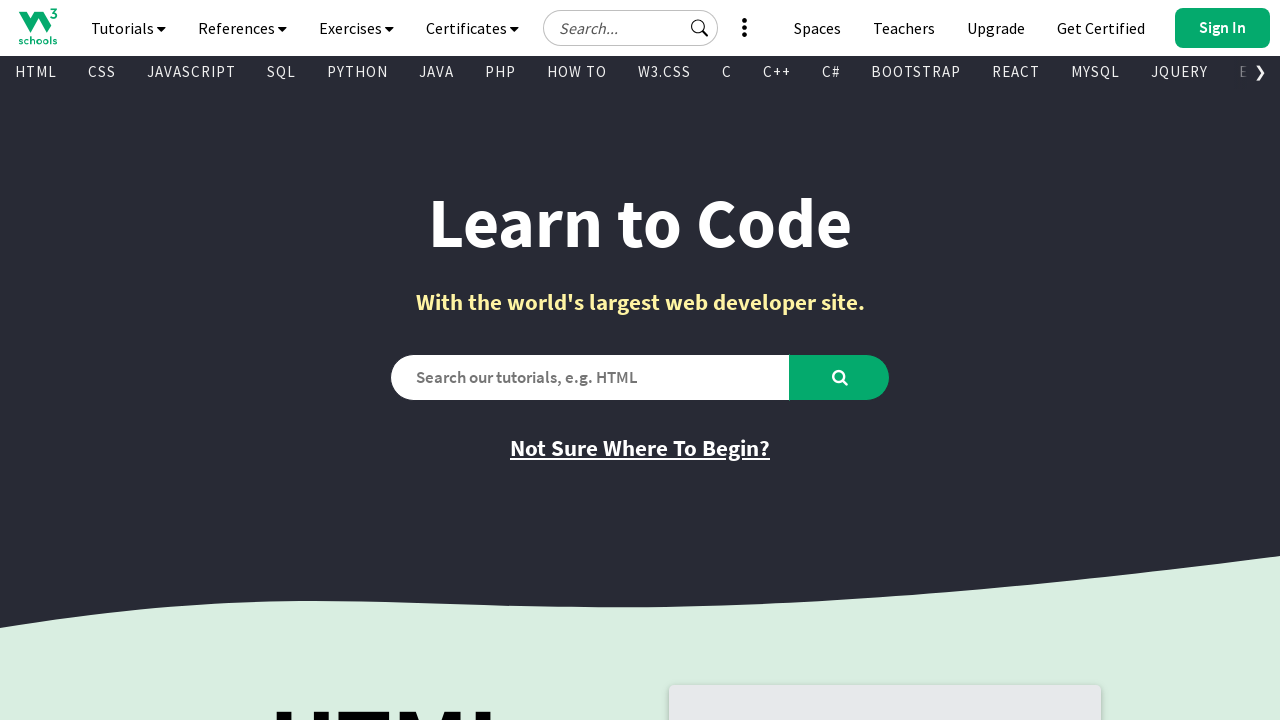

Found visible link: 
        
          Swift
        
       -> /swift/default.asp
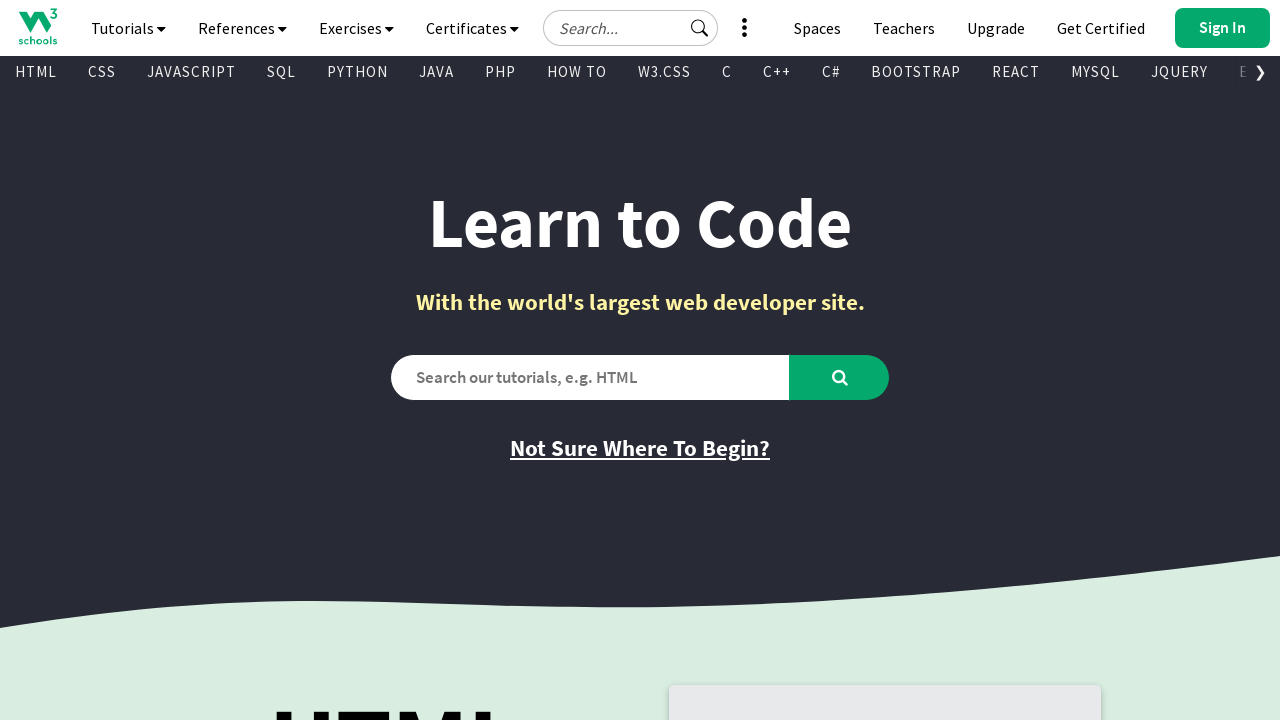

Found visible link: 
        
          Angular
        
       -> /angular/default.asp
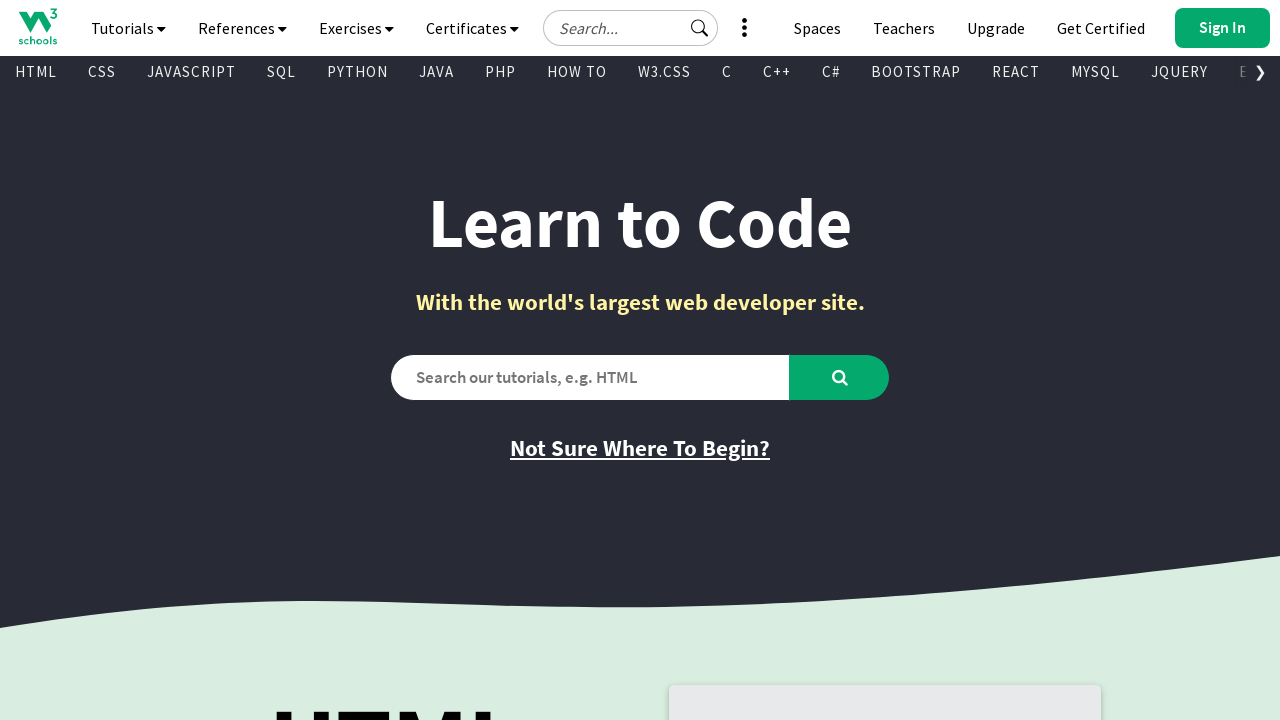

Found visible link: Sign Up -> https://profile.w3schools.com/sign-up?redirect_url=https%3A%2F%2Fwww.w3schools.com%2F
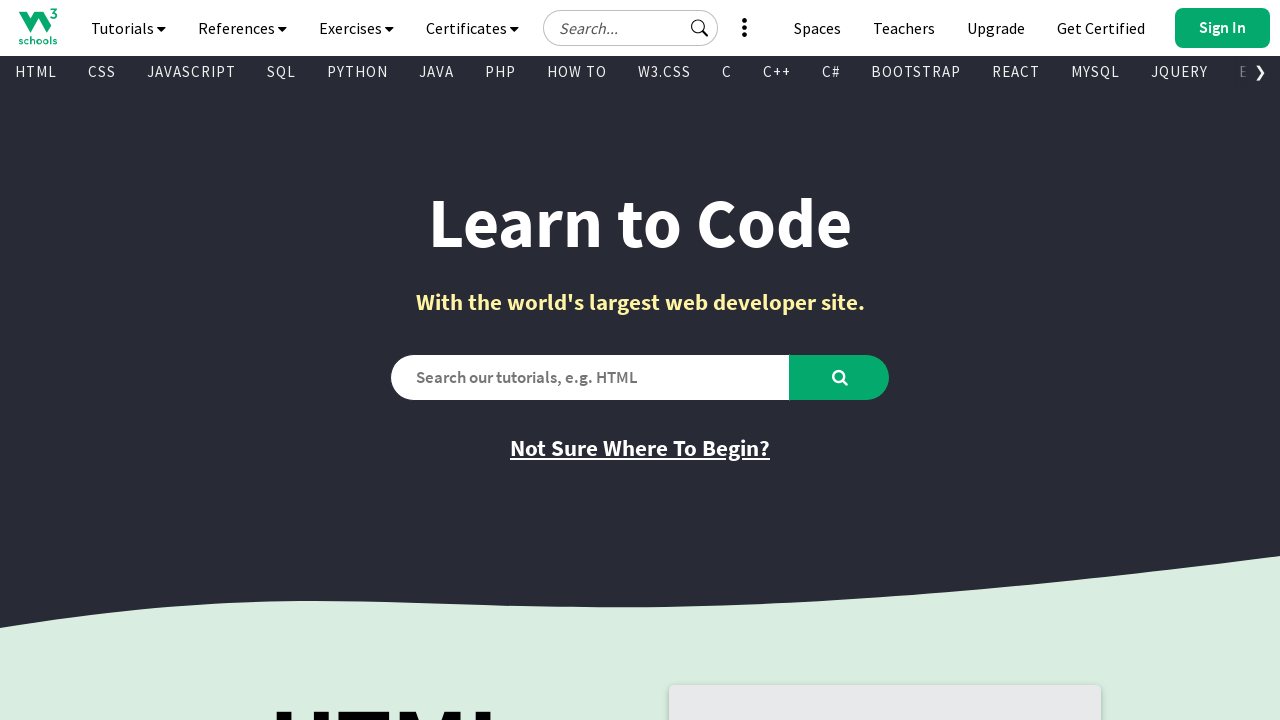

Found visible link: Try Frontend Editor (HTML/CSS/JS) -> /tryit/tryit.asp?filename=tryhtml_hello
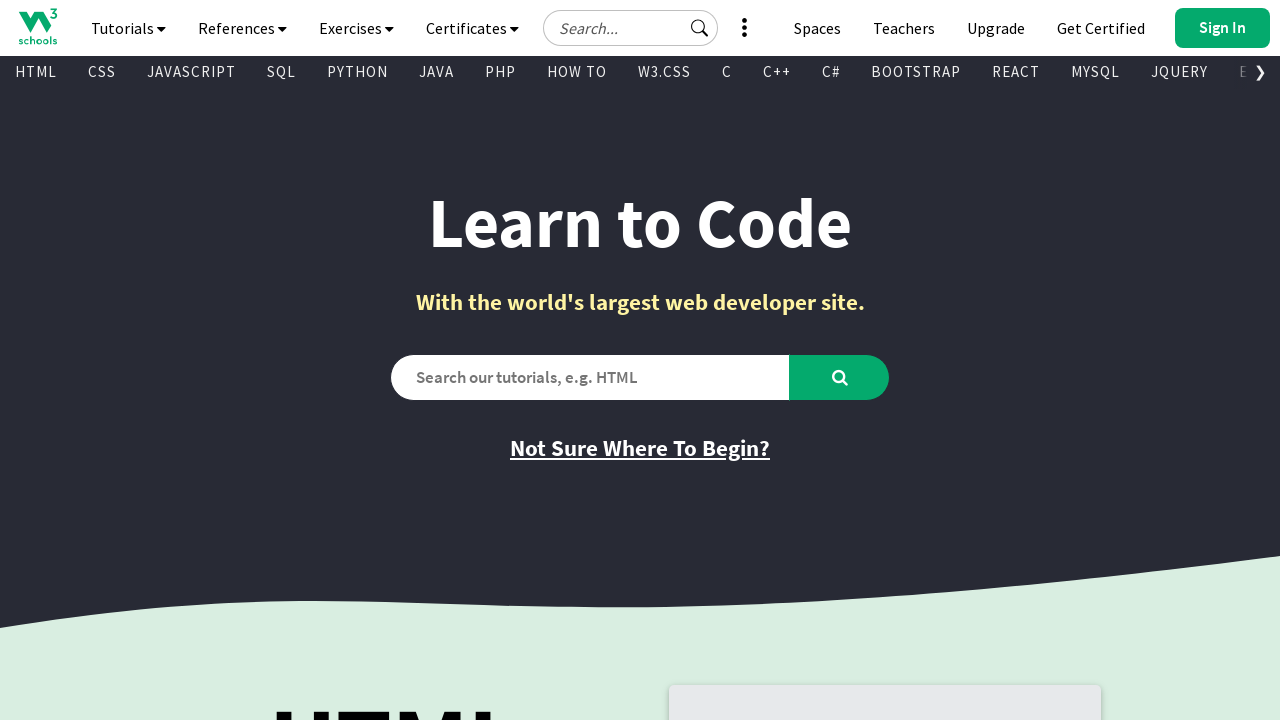

Found visible link: Try Backend Editor (Python/PHP/Java/C..) -> /tryit/trycompiler.asp?filename=demo_python
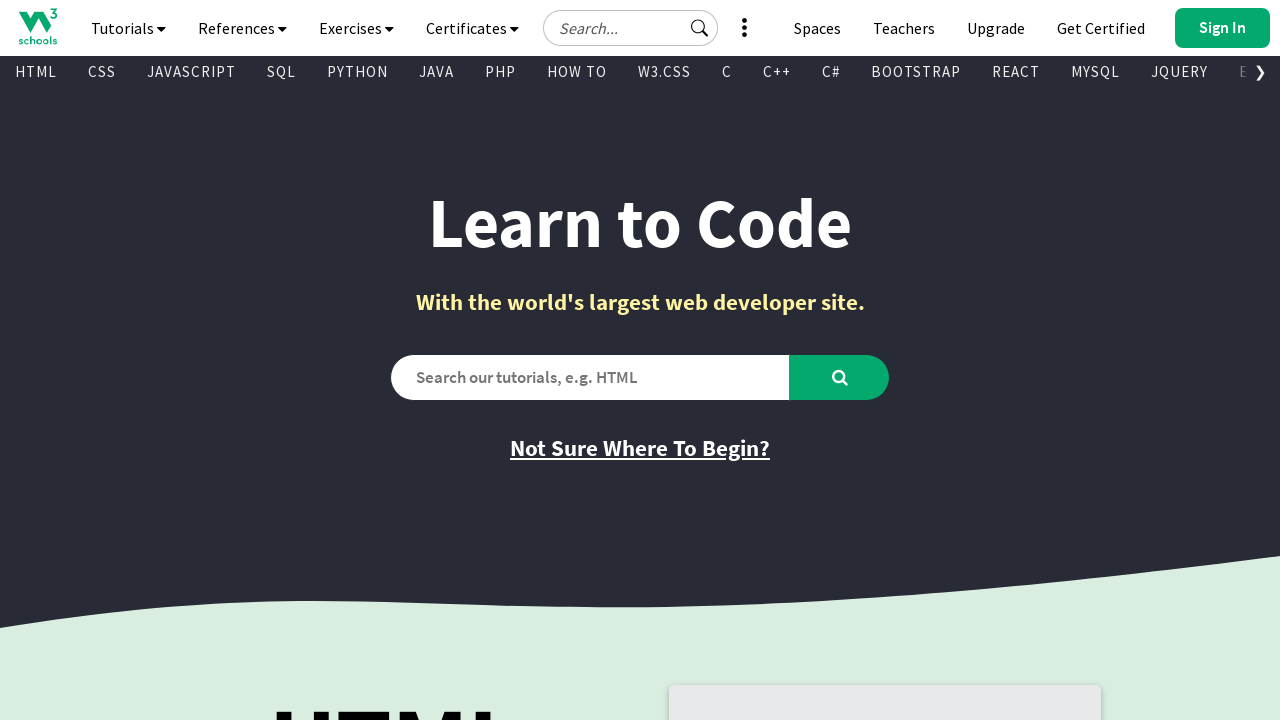

Found visible link: W3Schools Spaces -> /spaces/index.php
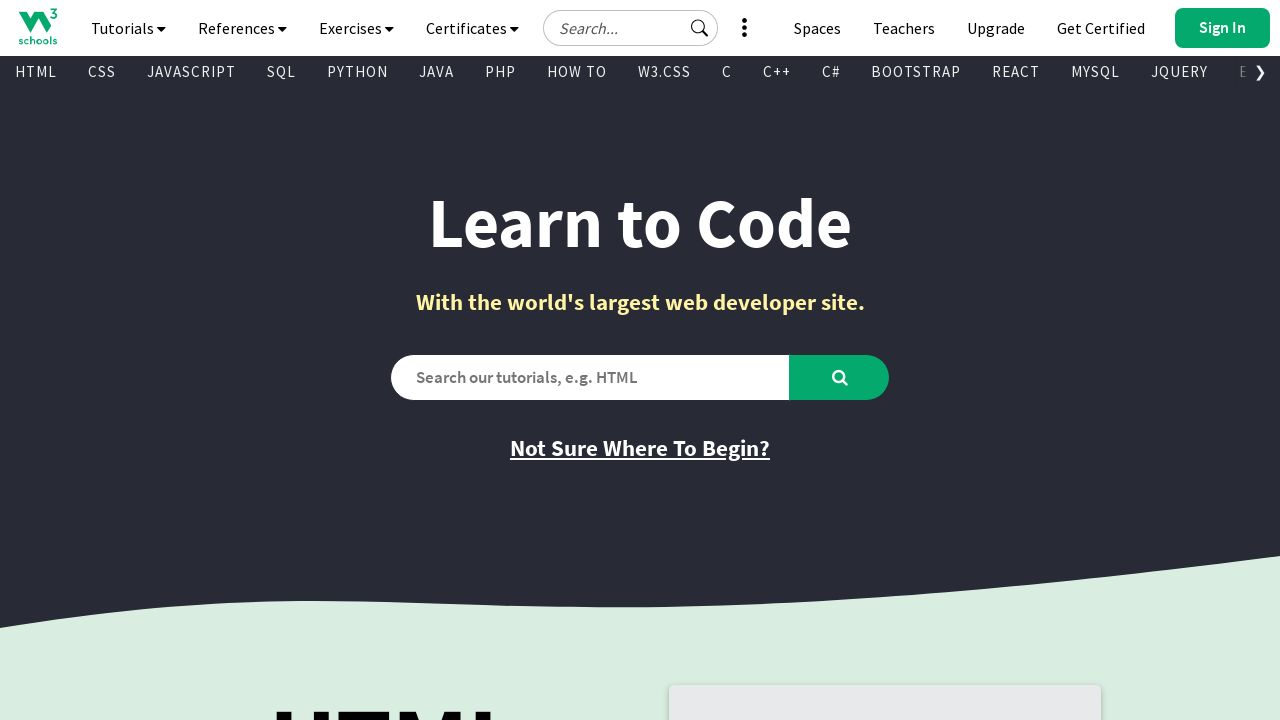

Found visible link: Learn More -> /spaces/index.php
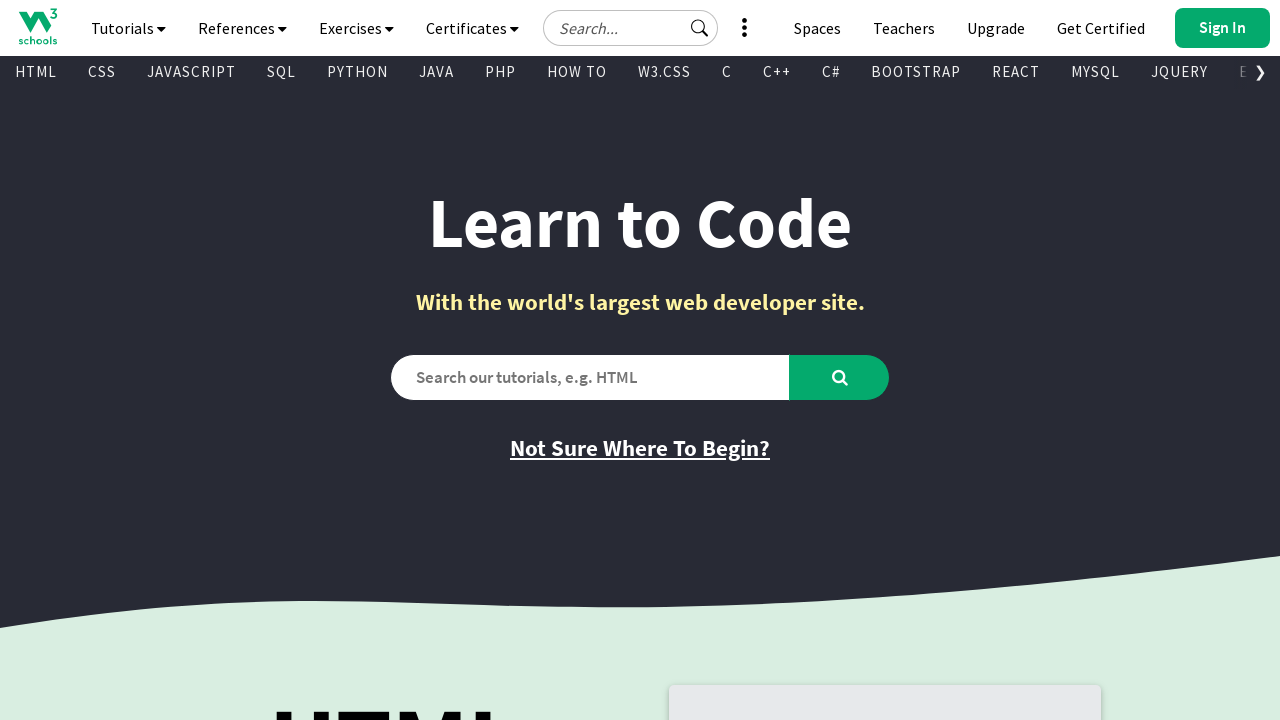

Found visible link: Learn More -> https://order.w3schools.com/plans
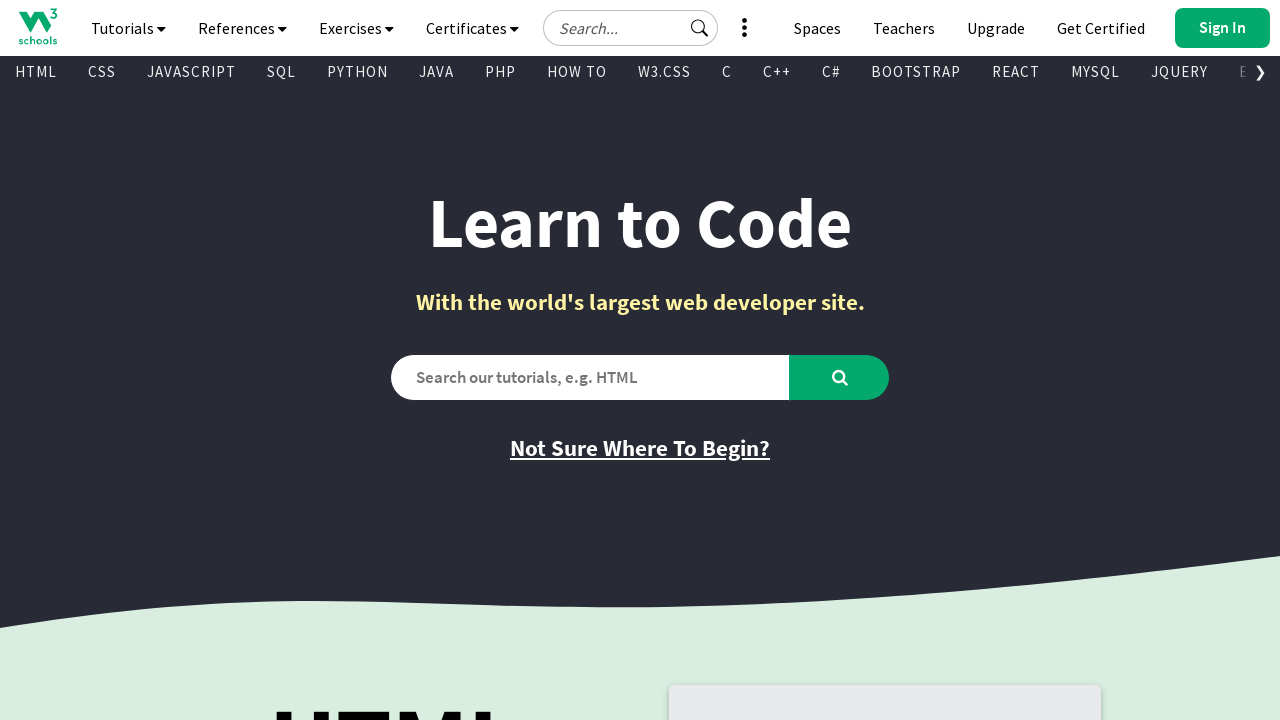

Found visible link: Learn More -> /academy/index.php
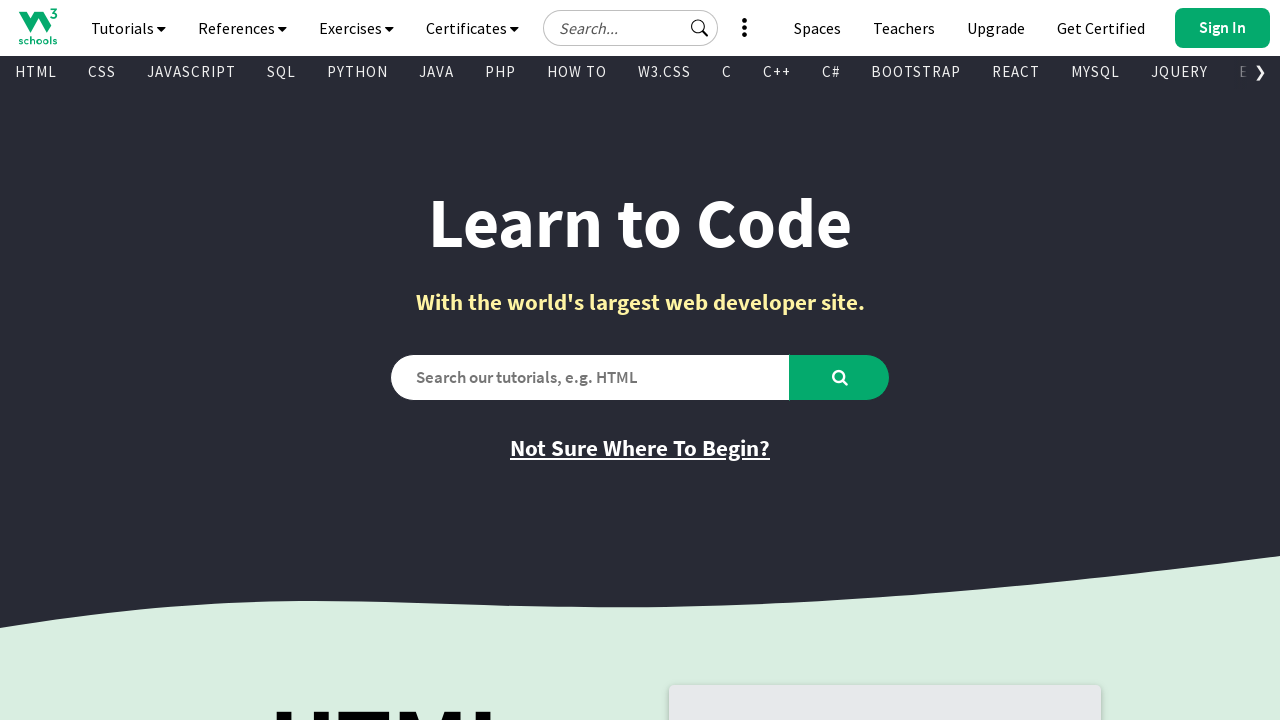

Found visible link: 
      
        
        
      
       -> /academy/index.php
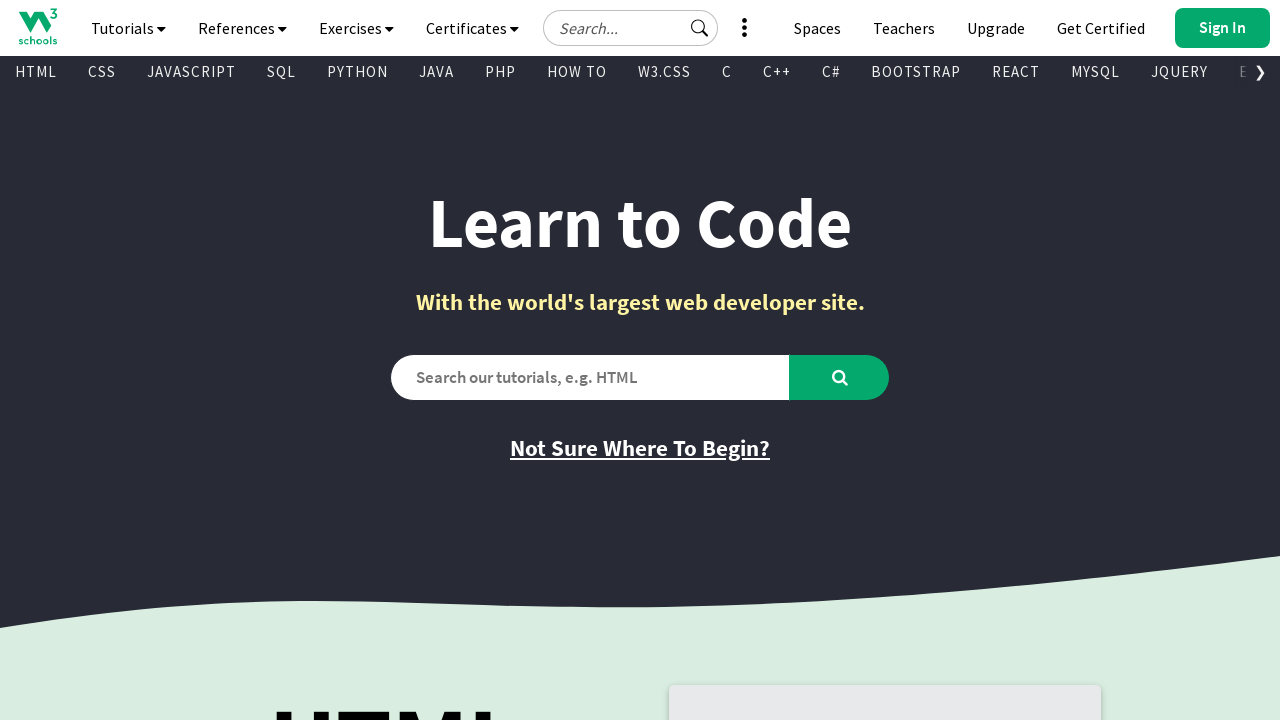

Found visible link: 
    
      
      
    
   -> /colors/colors_picker.asp
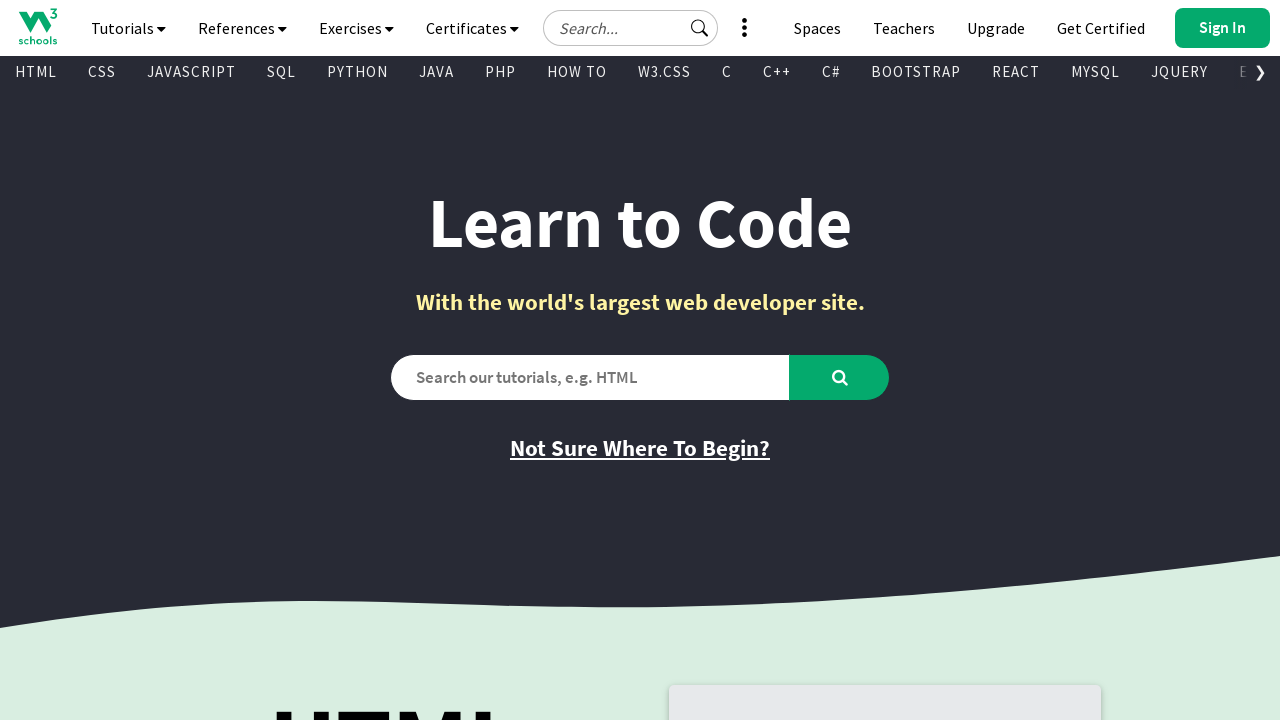

Found visible link: Play Game -> /codegame/index.html
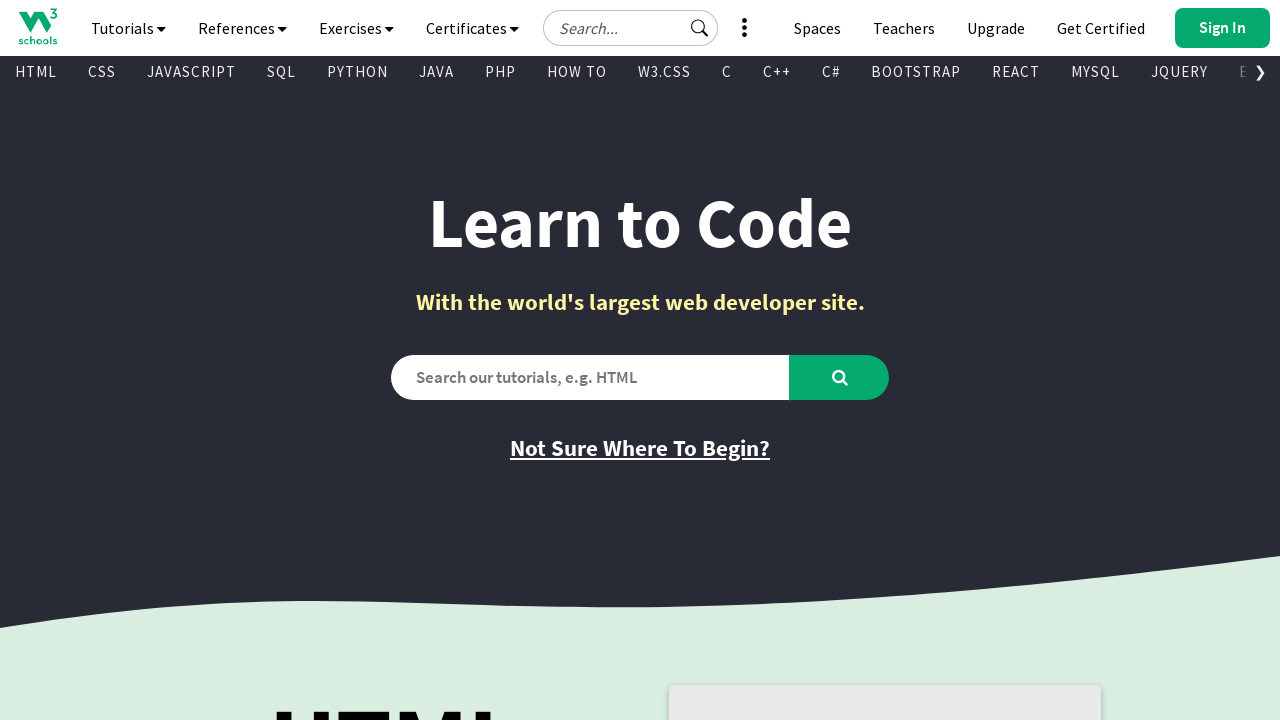

Found visible link: Exercises -> /exercises/index.php
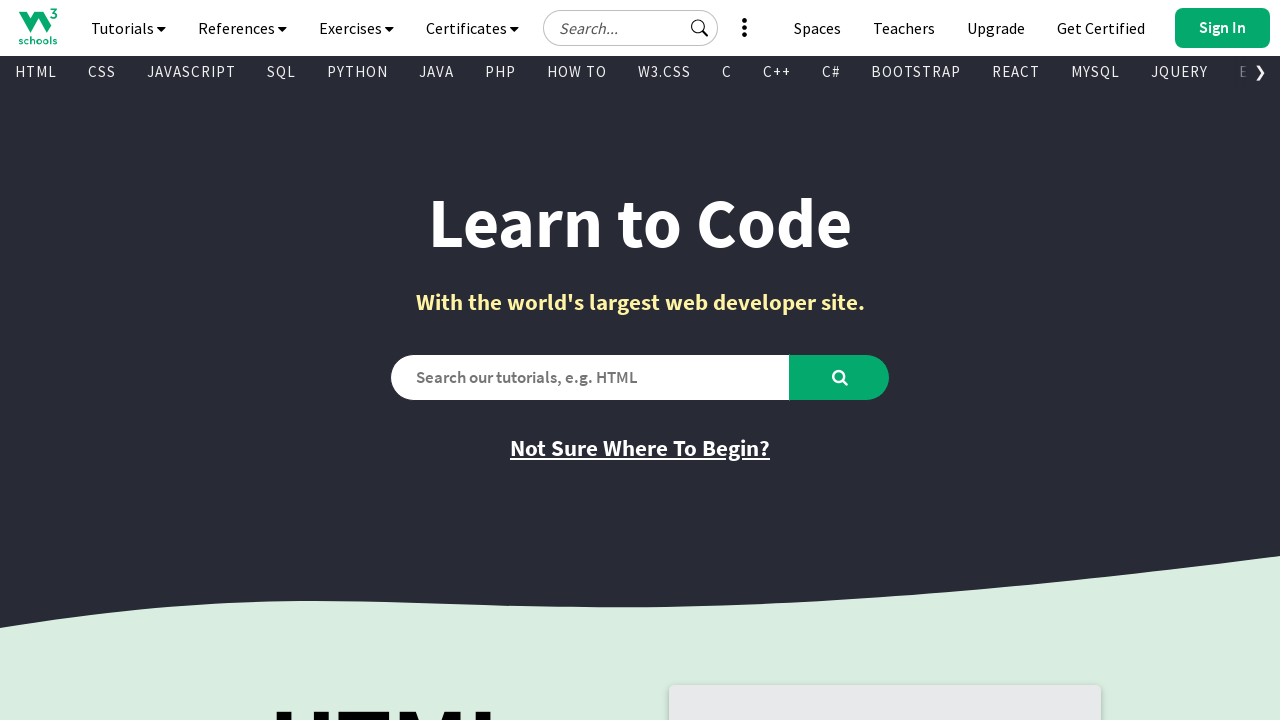

Found visible link: Quizzes -> /quiztest/default.asp
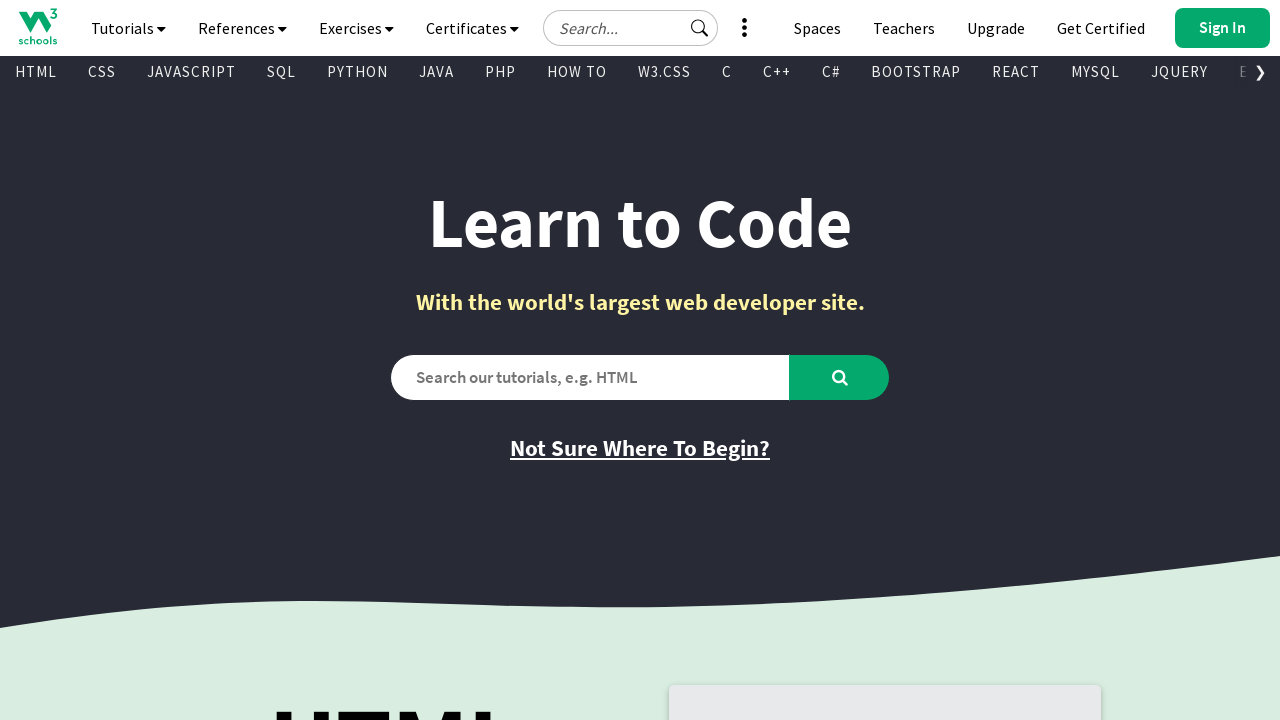

Found visible link: 
      
        
        
      
     -> /w3css/w3css_templates.asp
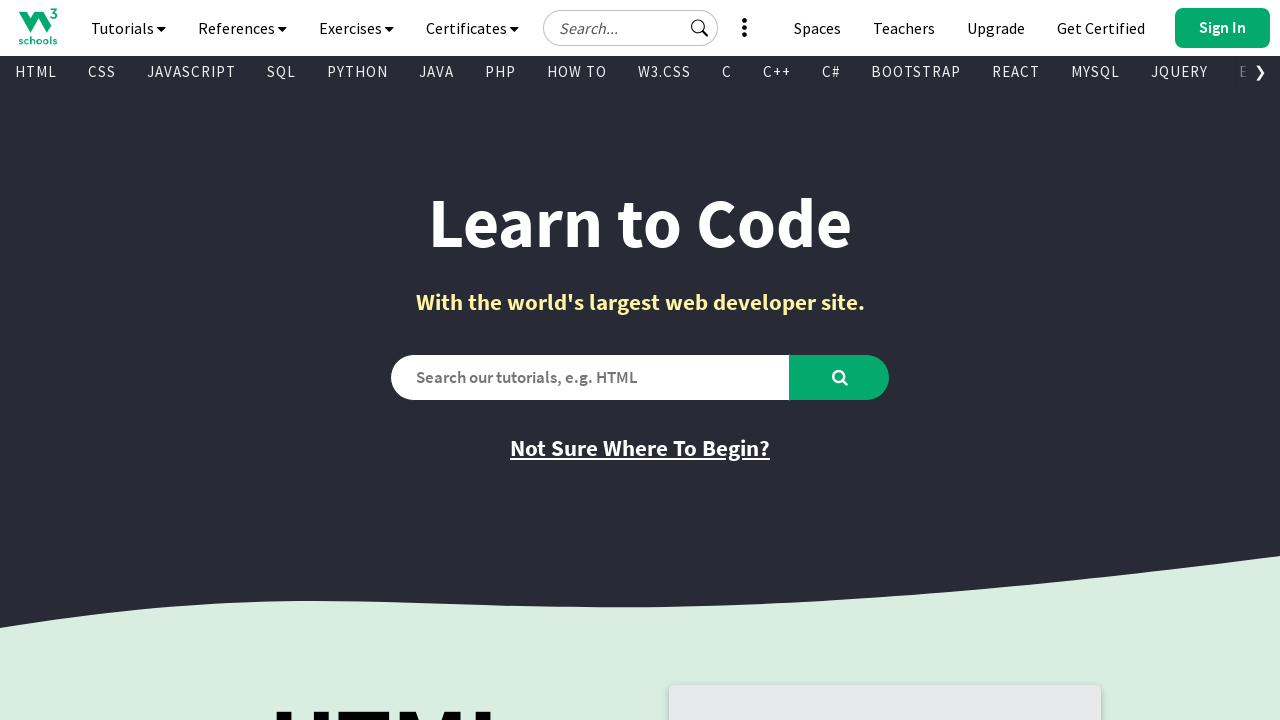

Found visible link: Browse Templates -> /w3css/w3css_templates.asp
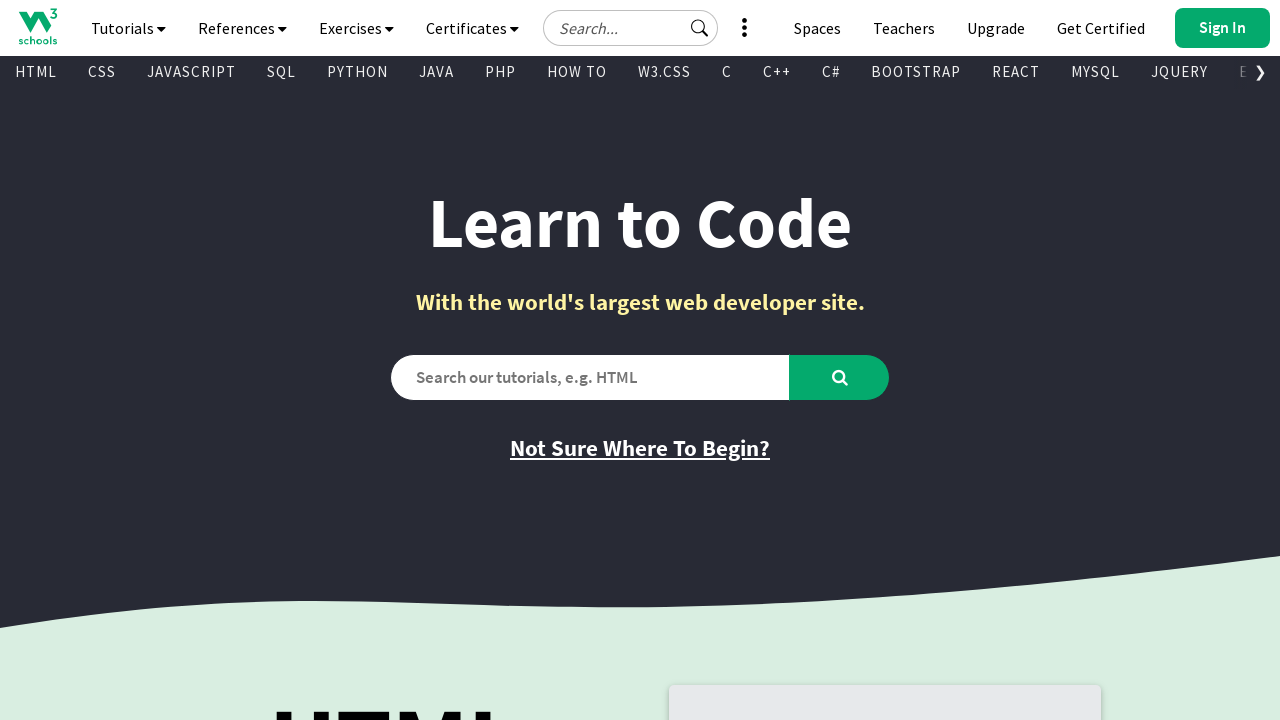

Found visible link: Get started -> https://campus.w3schools.com/collections/course-catalog
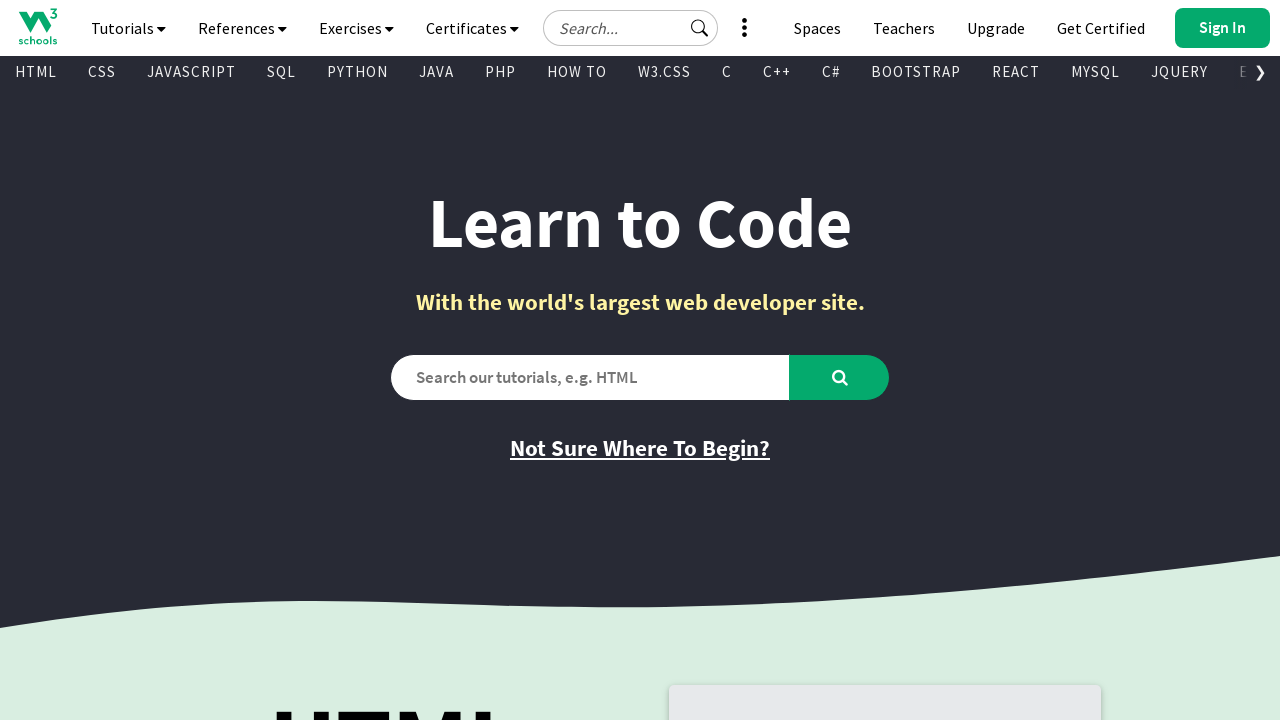

Found visible link: Learn How To -> /howto/default.asp
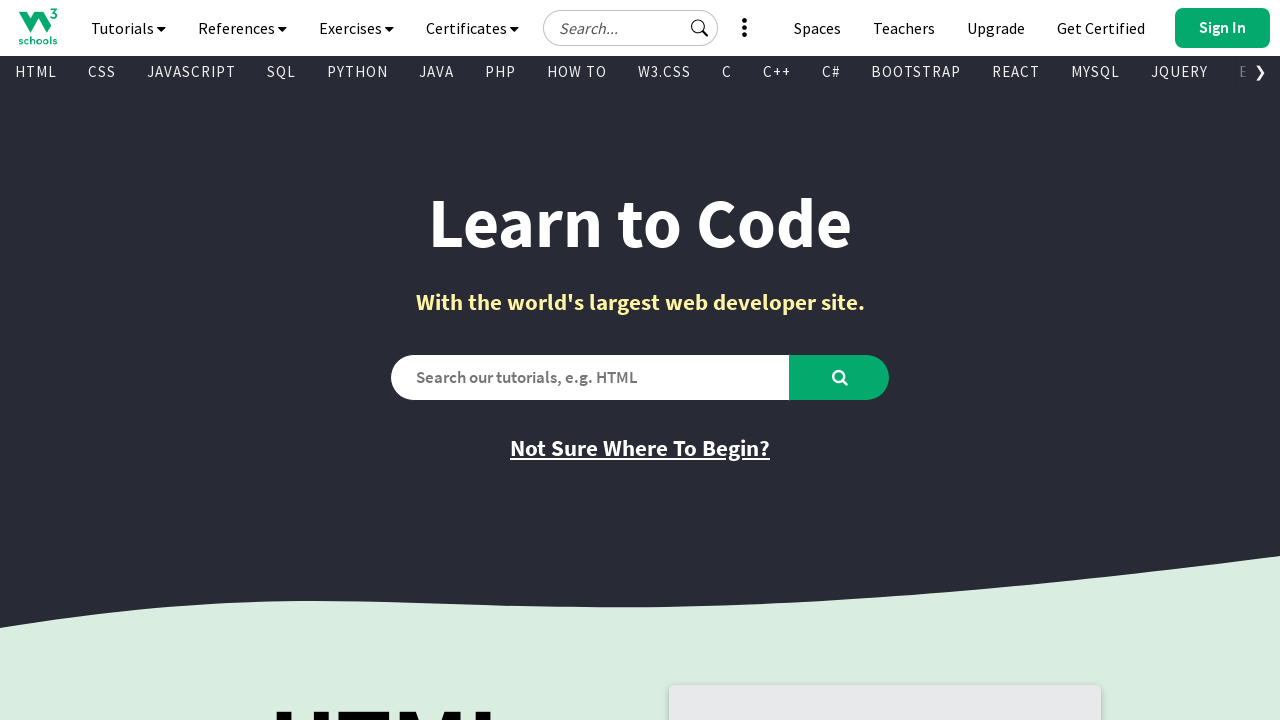

Found visible link: 
    
   -> //www.w3schools.com
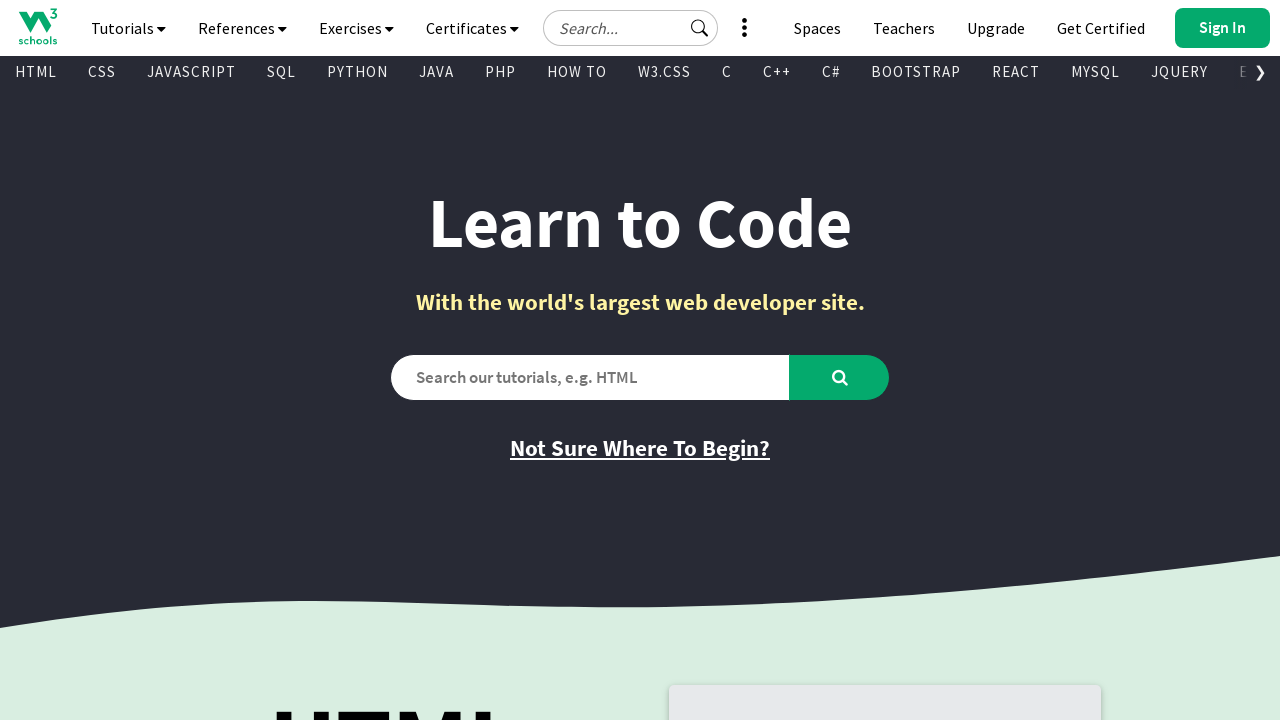

Found visible link: PLUS -> https://order.w3schools.com/plans
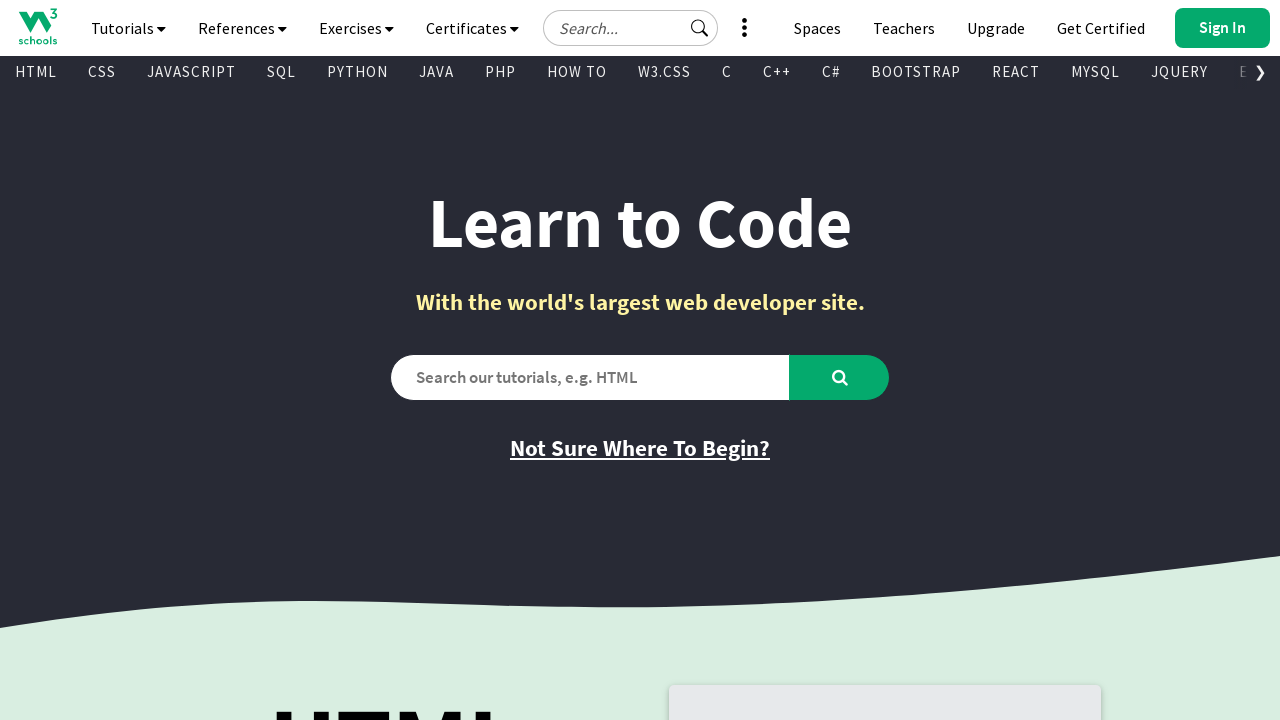

Found visible link: SPACES -> /spaces/index.php
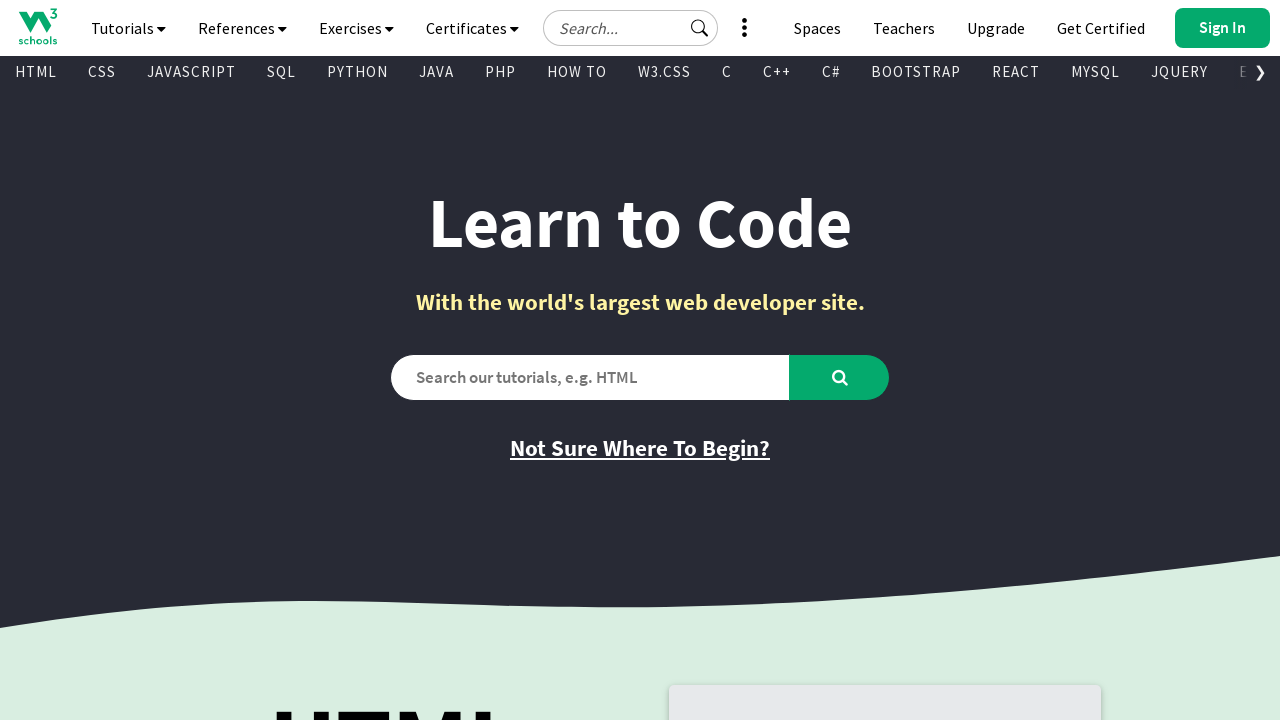

Found visible link: GET CERTIFIED -> https://campus.w3schools.com/collections/certifications
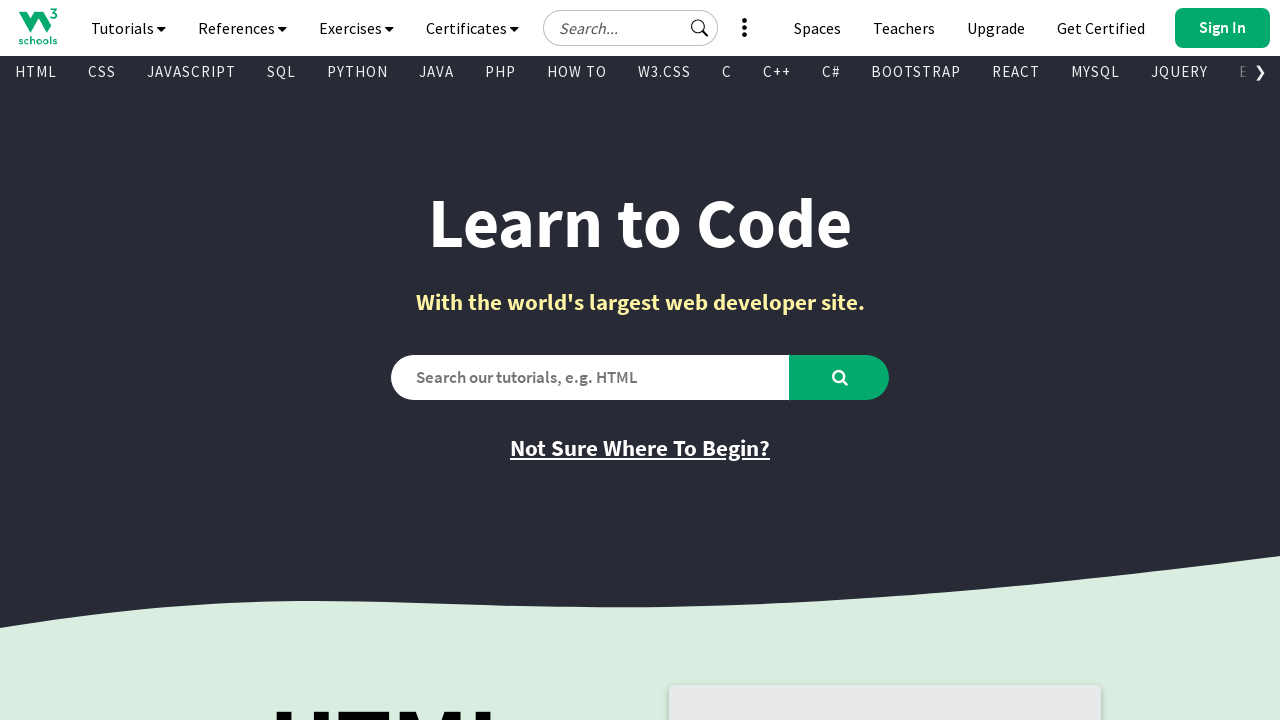

Found visible link: FOR TEACHERS -> /academy/index.php
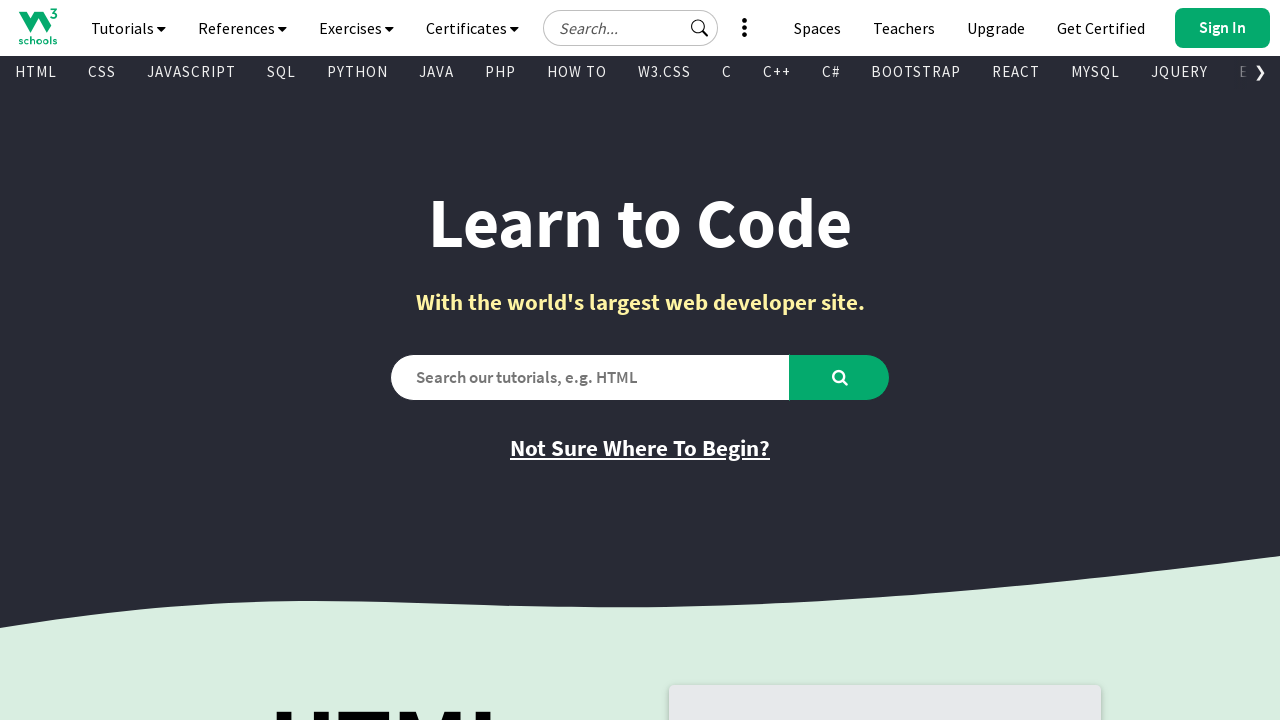

Found visible link: BOOTCAMPS -> /bootcamp/index.php
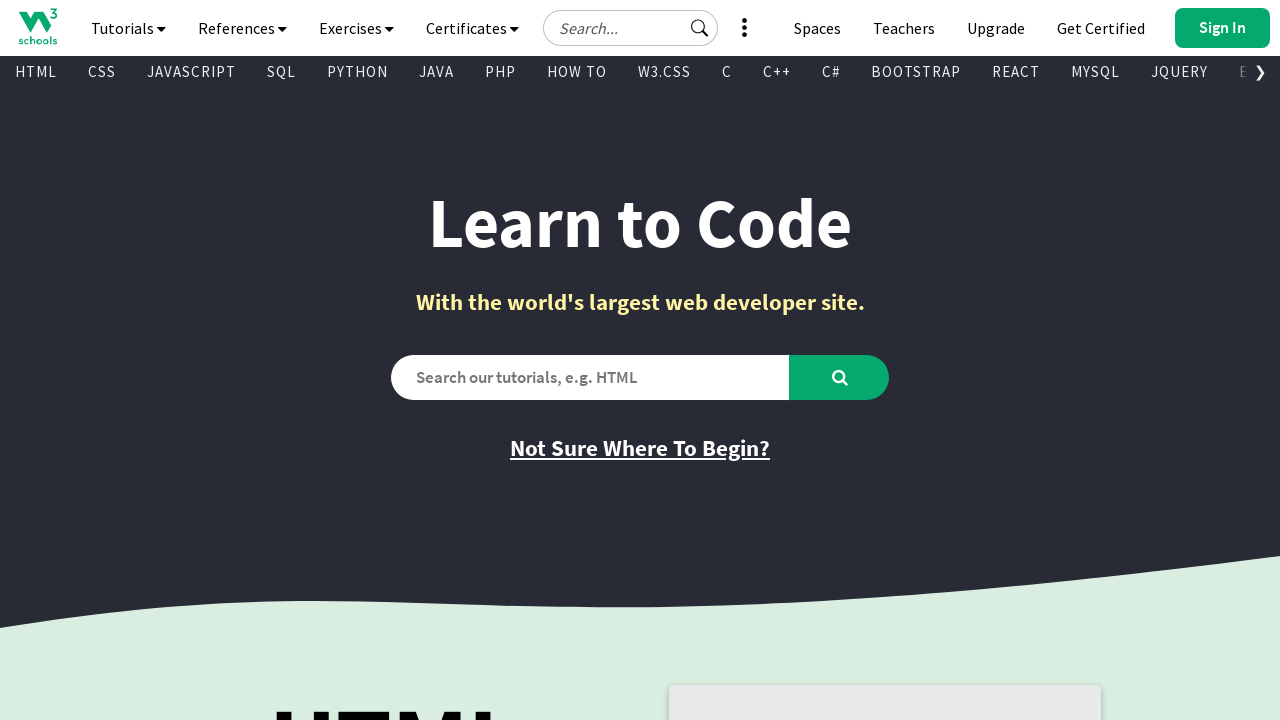

Found visible link: CONTACT US -> javascript:void(0);
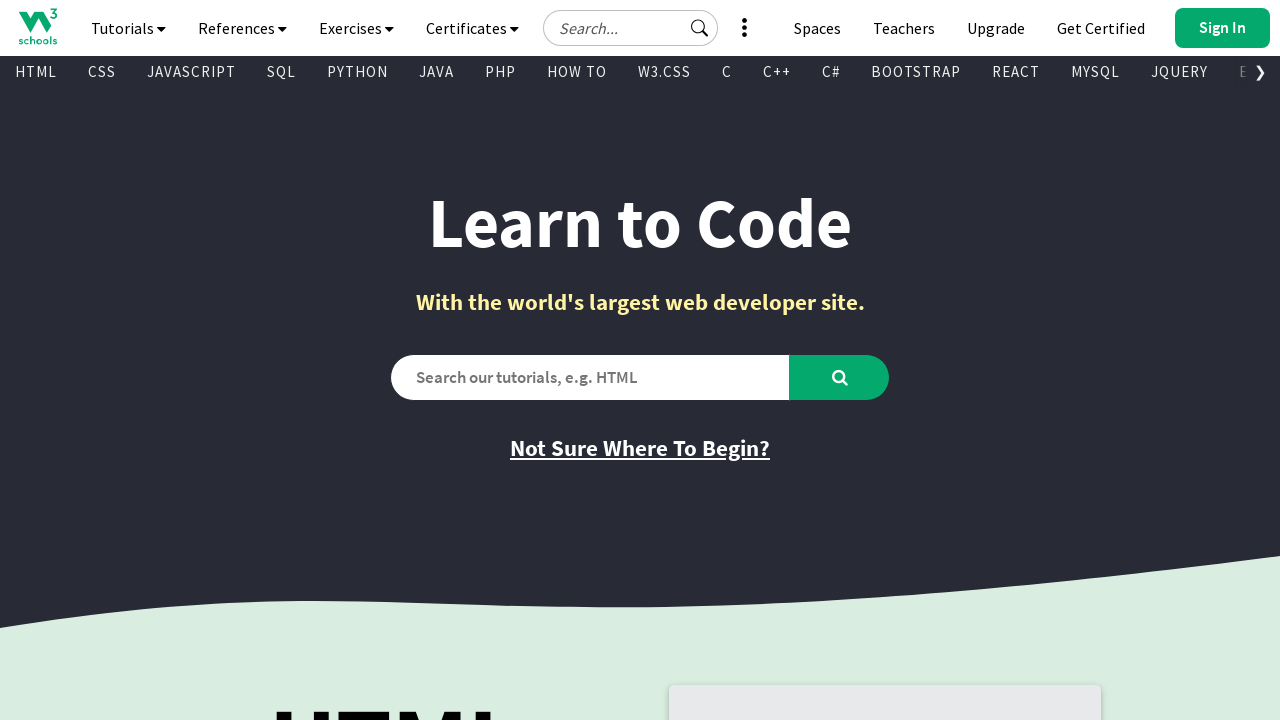

Found visible link: HTML Tutorial -> /html/default.asp
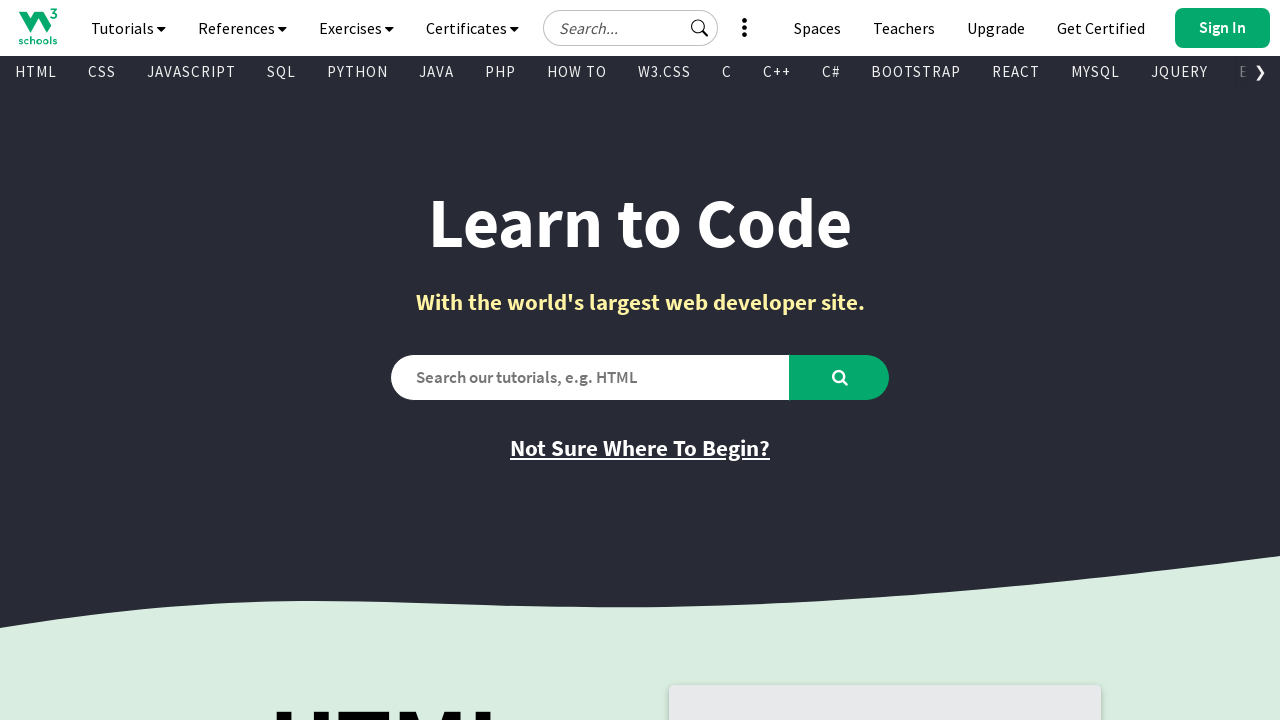

Found visible link: CSS Tutorial -> /css/default.asp
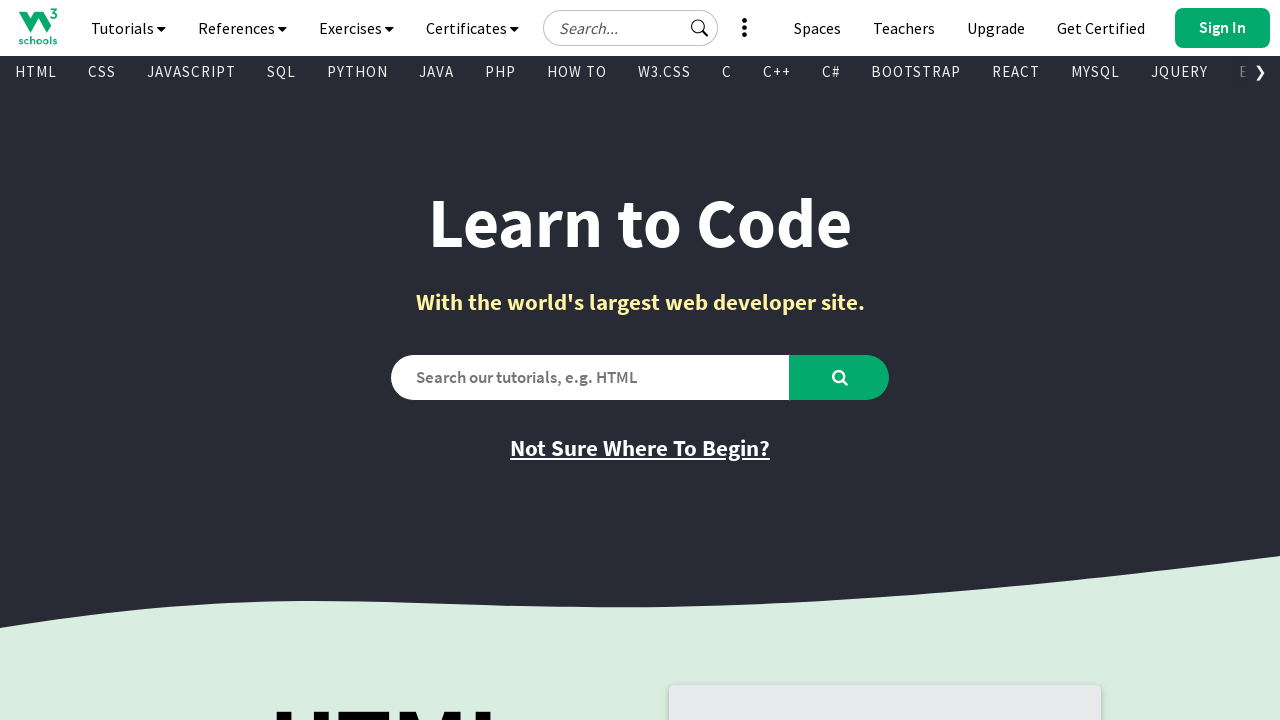

Found visible link: JavaScript Tutorial -> /js/default.asp
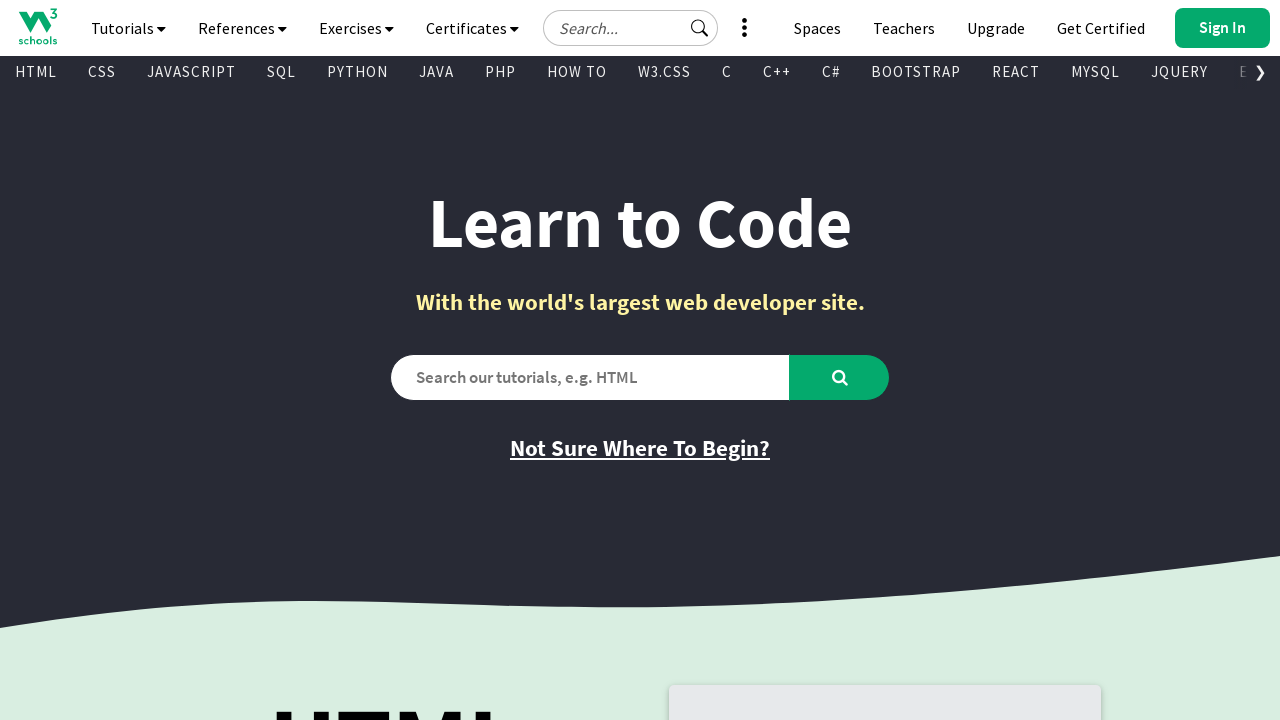

Found visible link: How To Tutorial -> /howto/default.asp
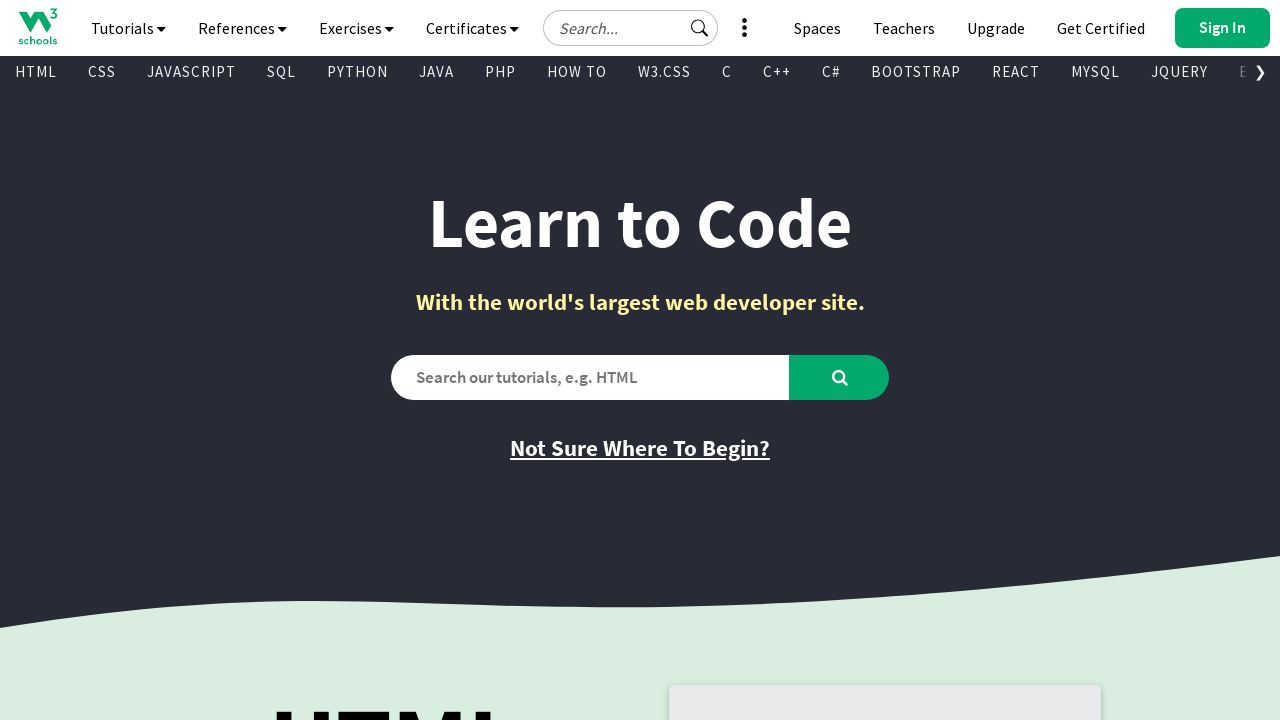

Found visible link: SQL Tutorial -> /sql/default.asp
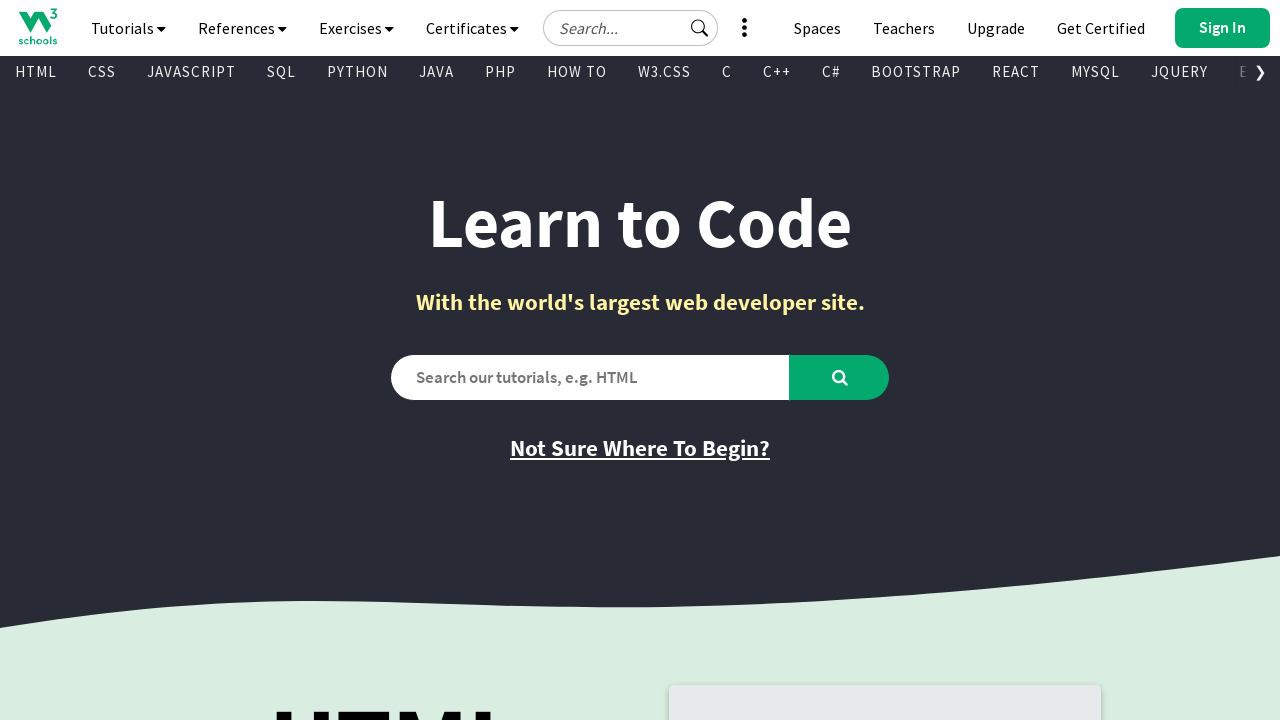

Found visible link: Python Tutorial -> /python/default.asp
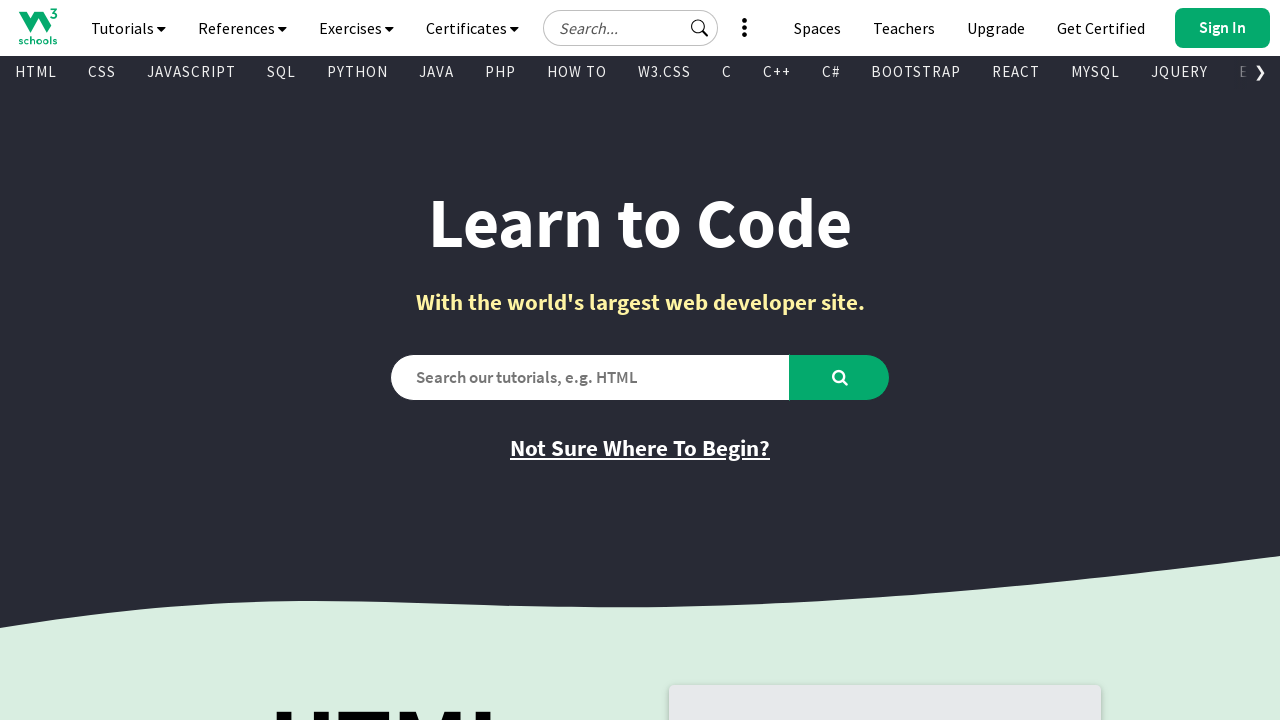

Found visible link: W3.CSS Tutorial -> /w3css/default.asp
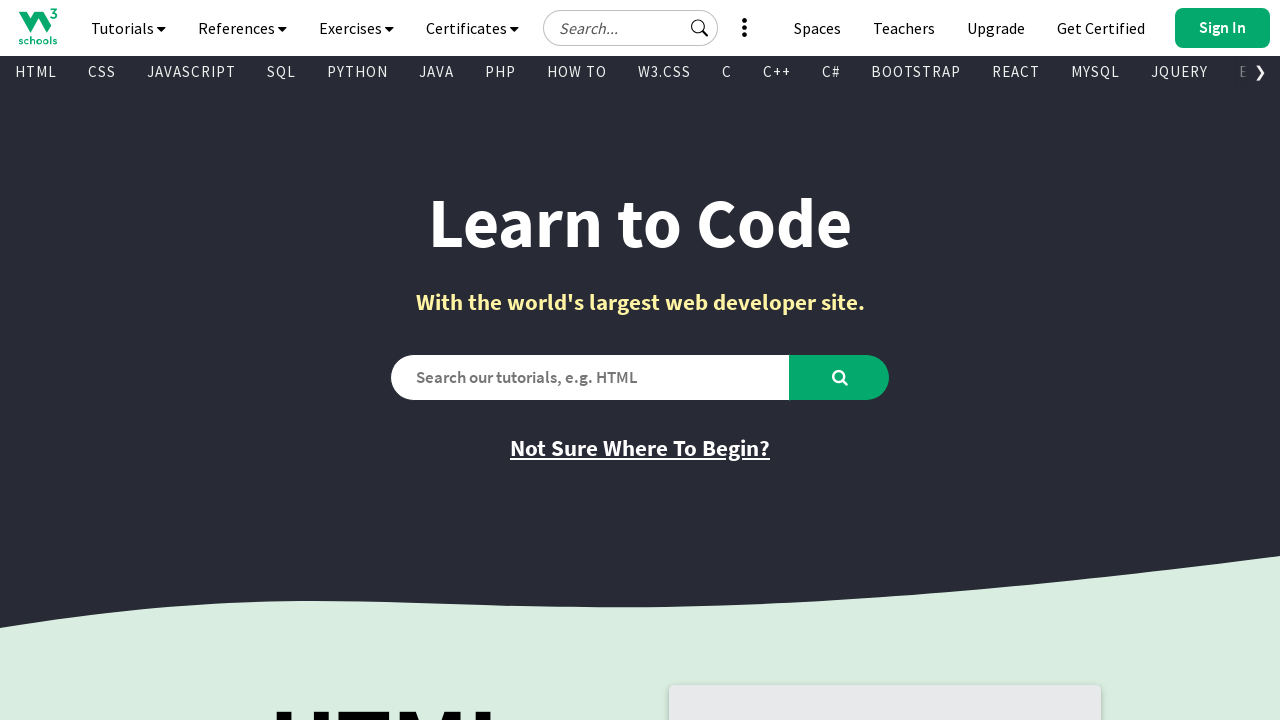

Found visible link: Bootstrap Tutorial -> /bootstrap/bootstrap_ver.asp
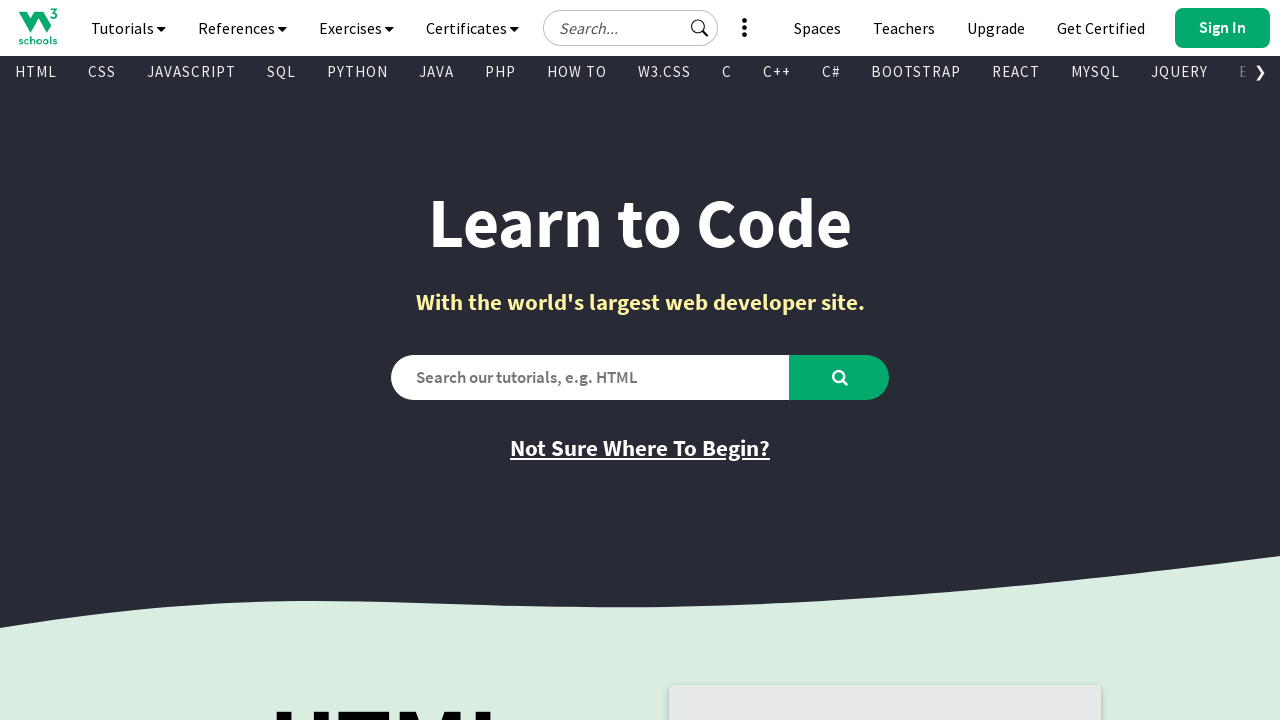

Found visible link: PHP Tutorial -> /php/default.asp
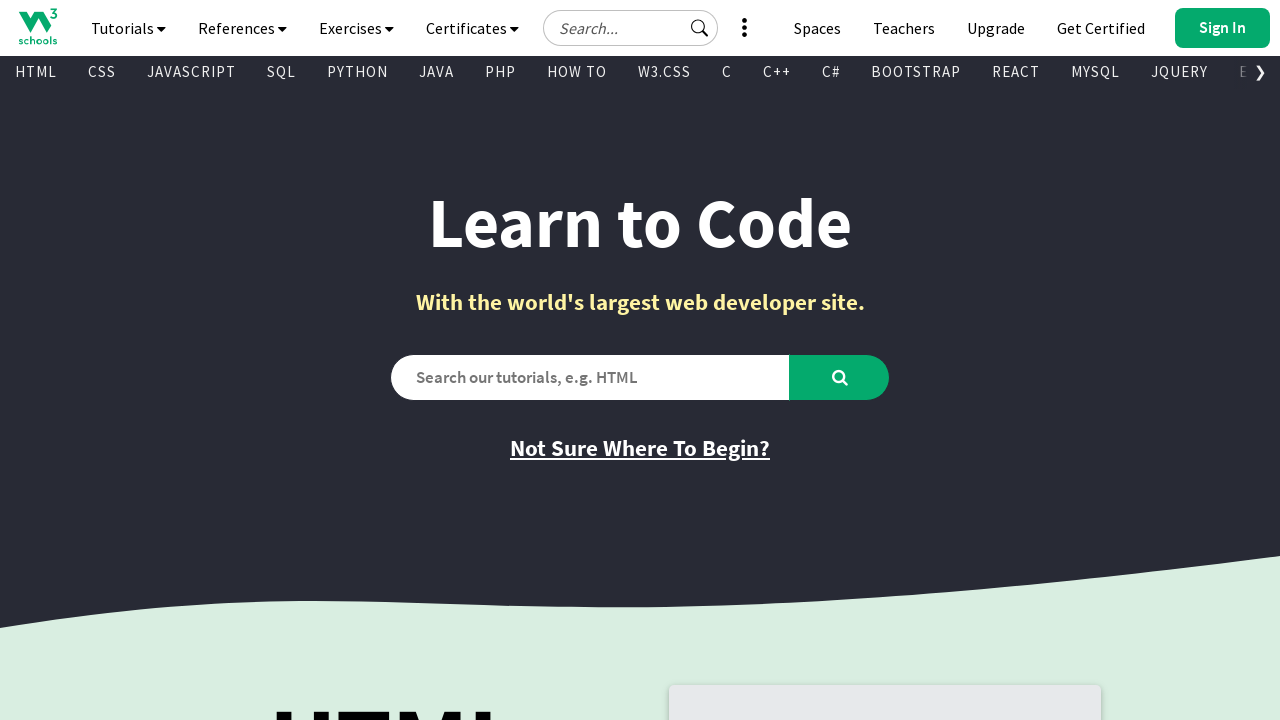

Found visible link: Java Tutorial -> /java/default.asp
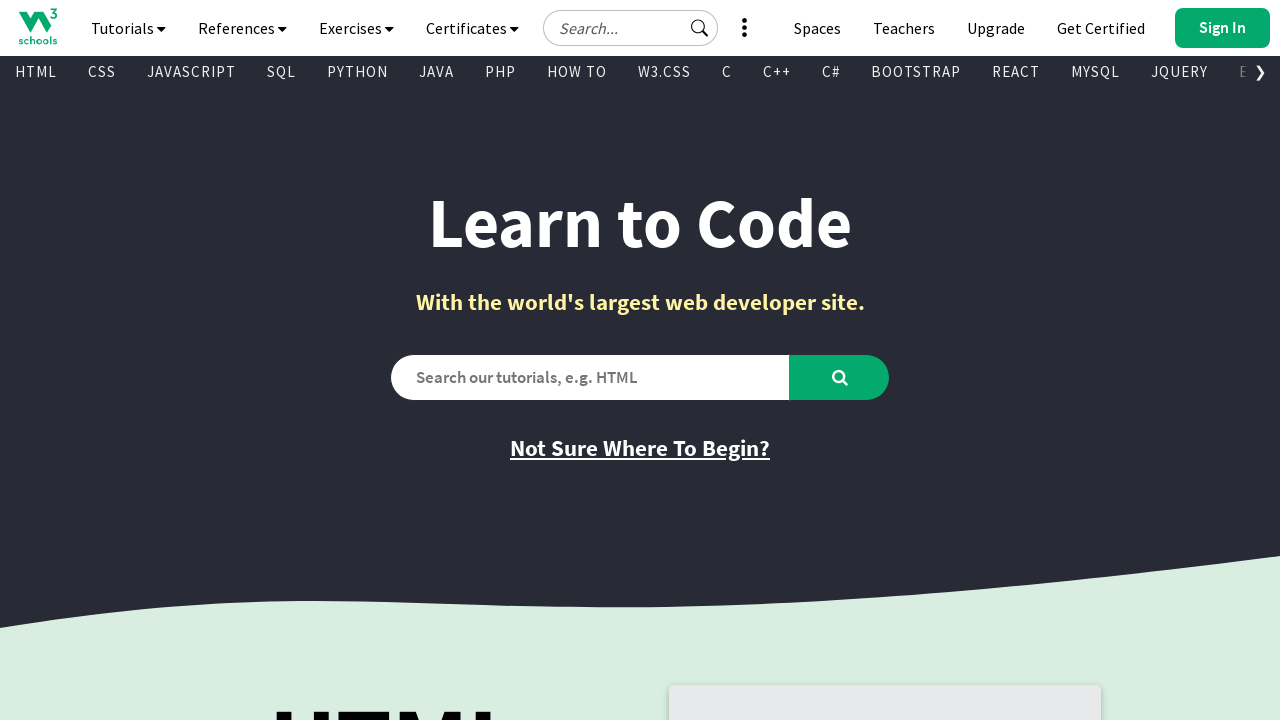

Found visible link: C++ Tutorial -> /cpp/default.asp
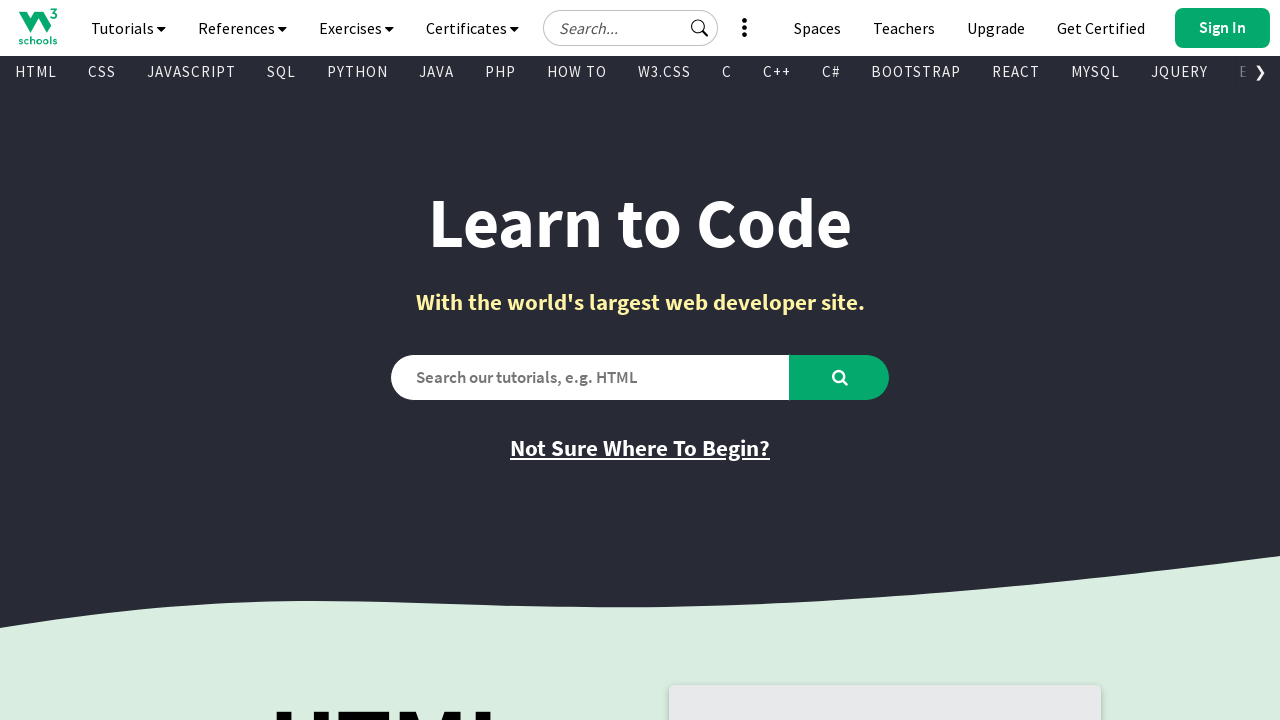

Found visible link: jQuery Tutorial -> /jquery/default.asp
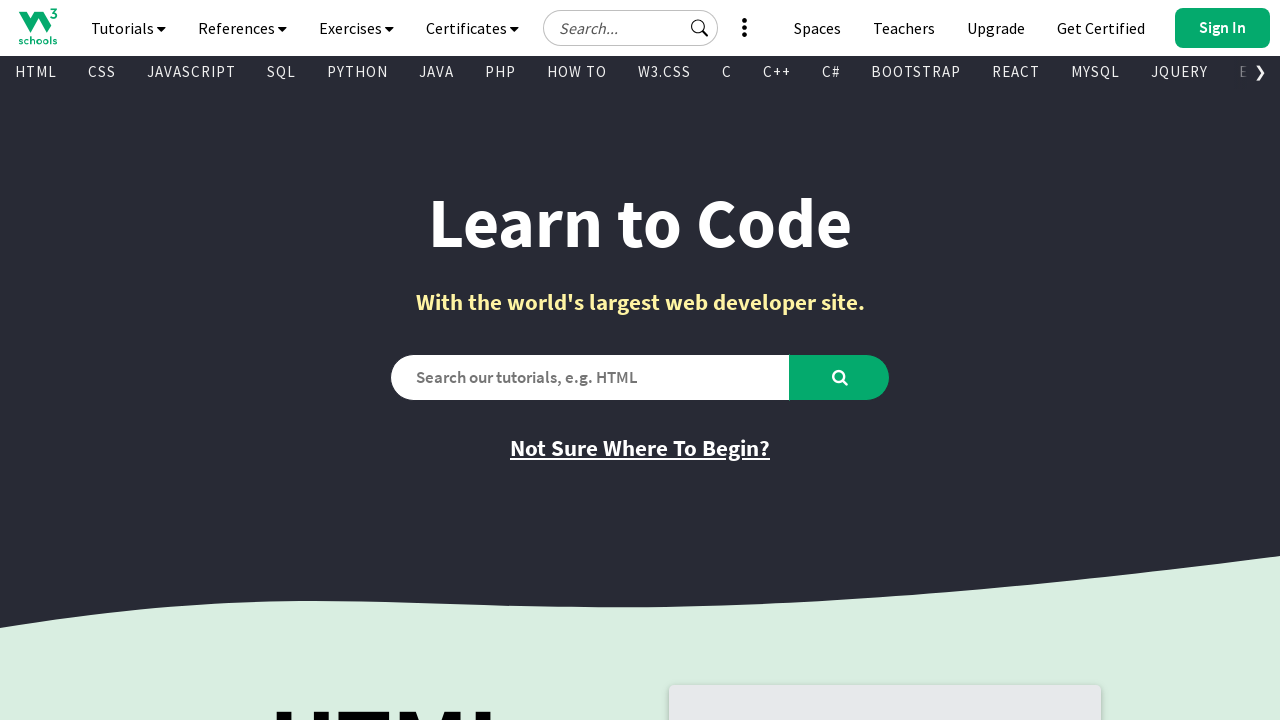

Found visible link: HTML Reference -> /tags/default.asp
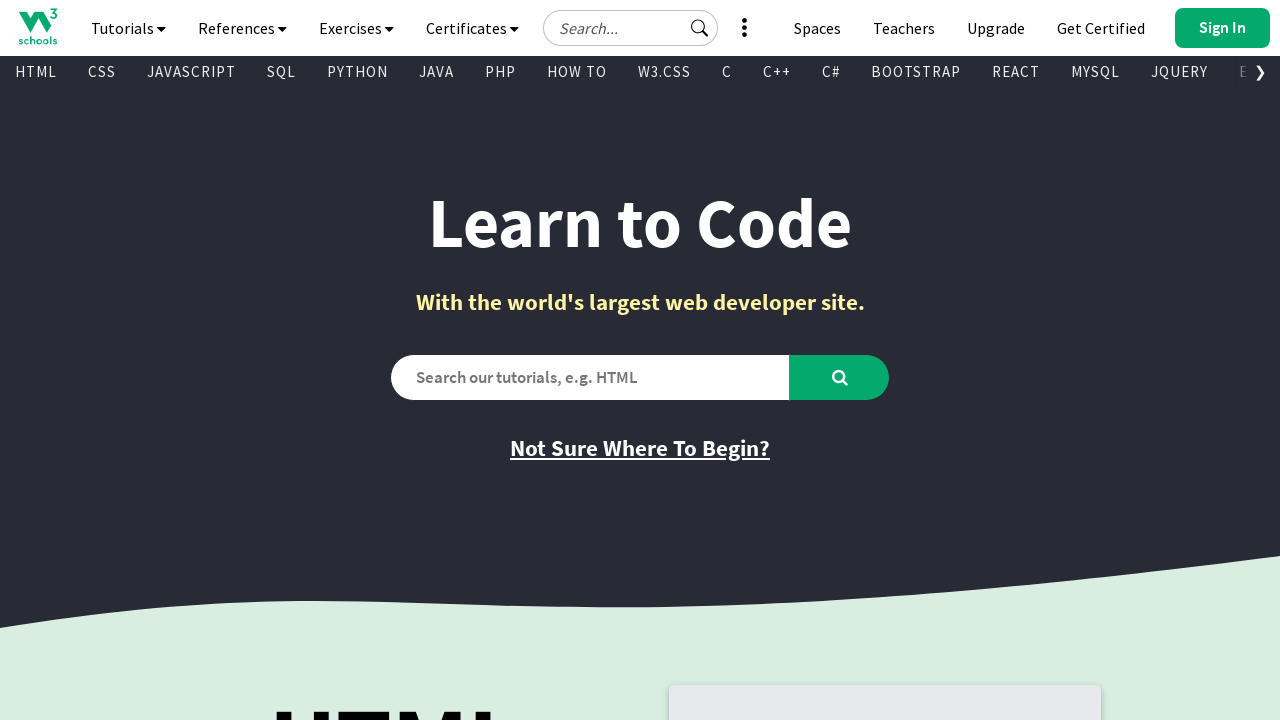

Found visible link: CSS Reference -> /cssref/index.php
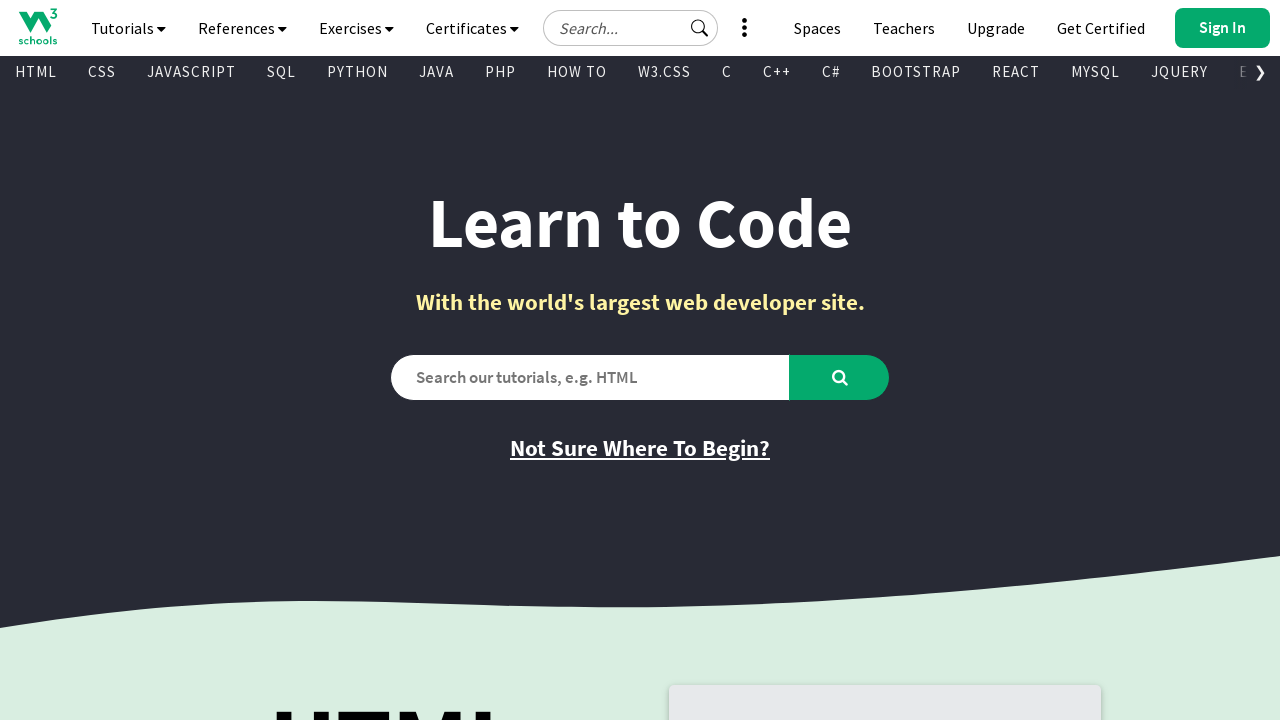

Found visible link: JavaScript Reference -> /jsref/default.asp
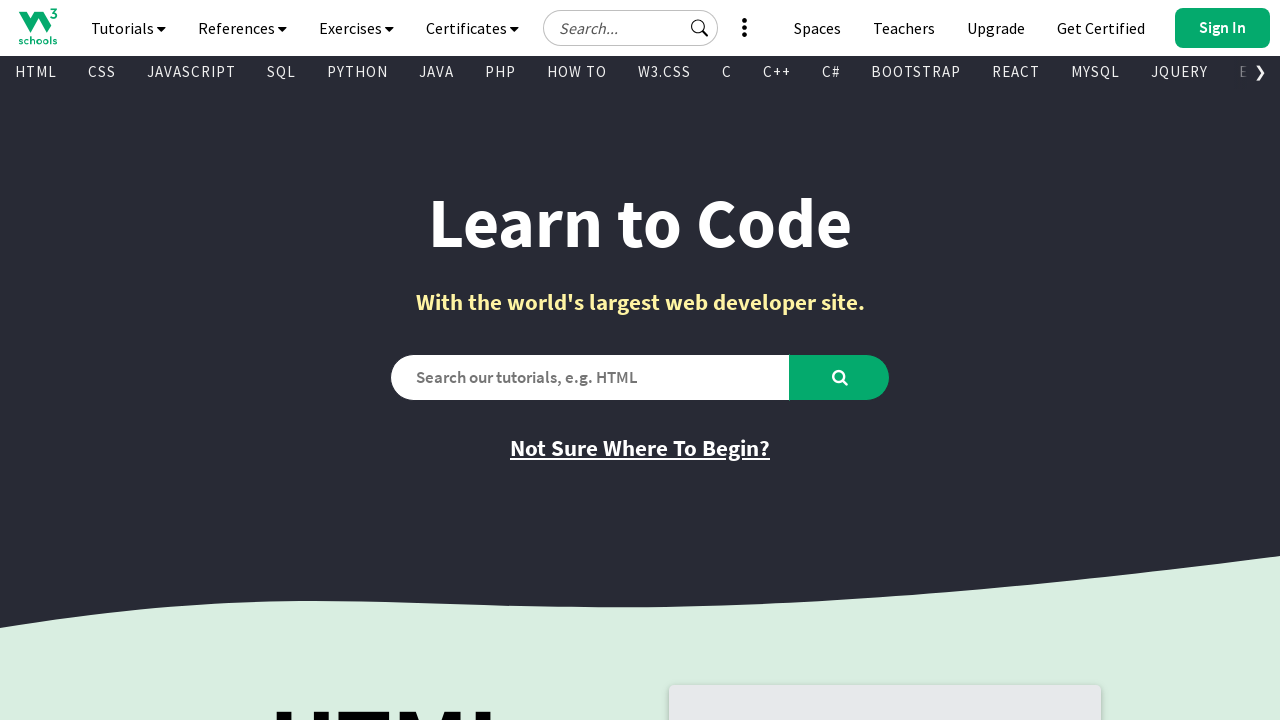

Found visible link: SQL Reference -> /sql/sql_ref_keywords.asp
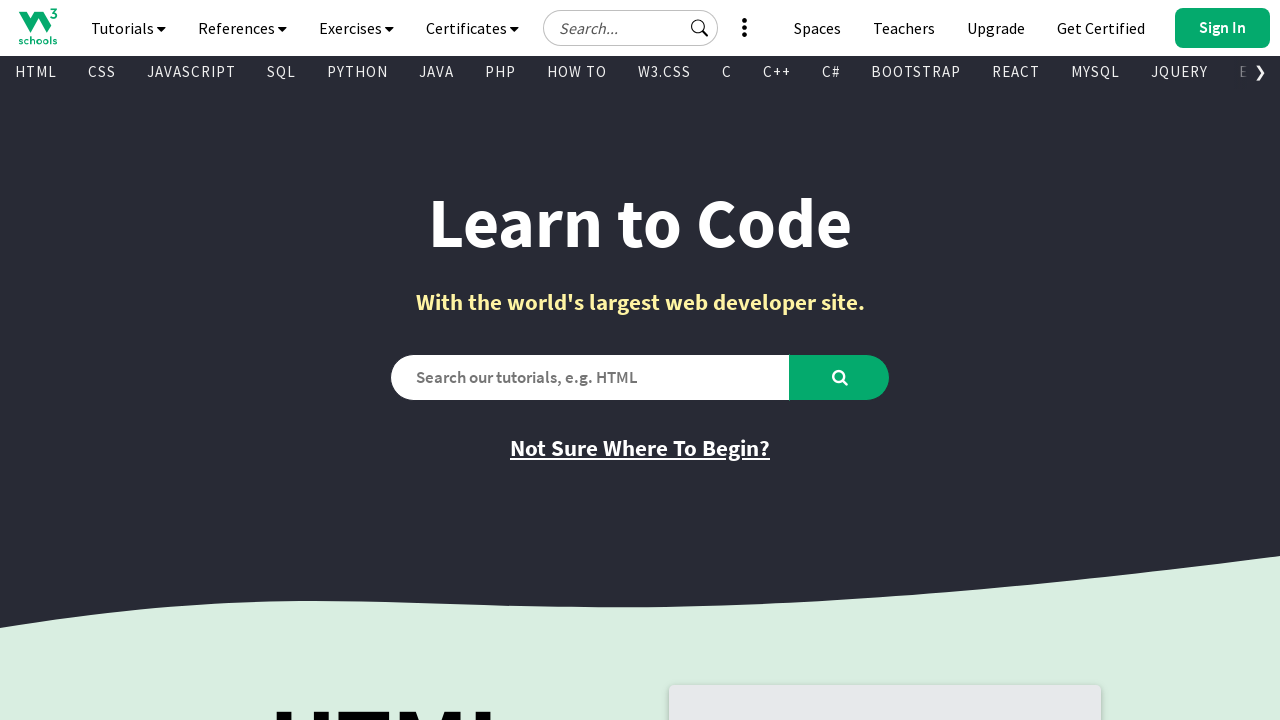

Found visible link: Python Reference -> /python/python_reference.asp
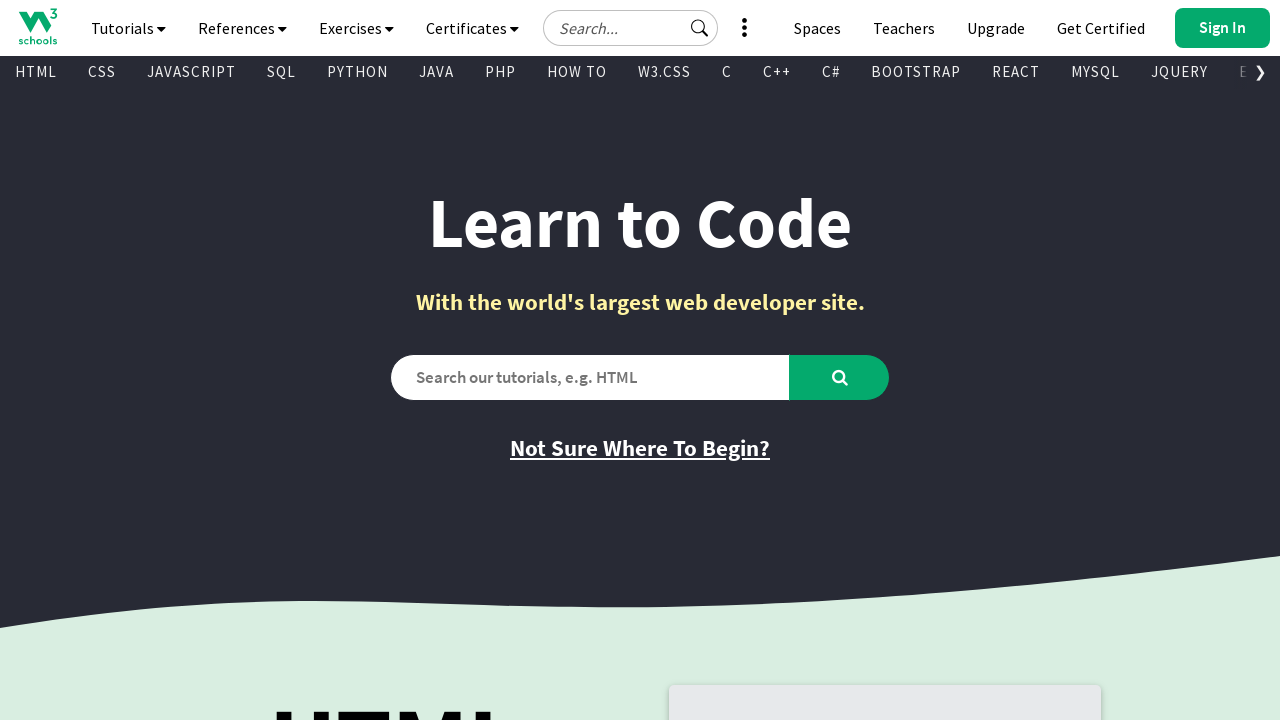

Found visible link: W3.CSS Reference -> /w3css/w3css_references.asp
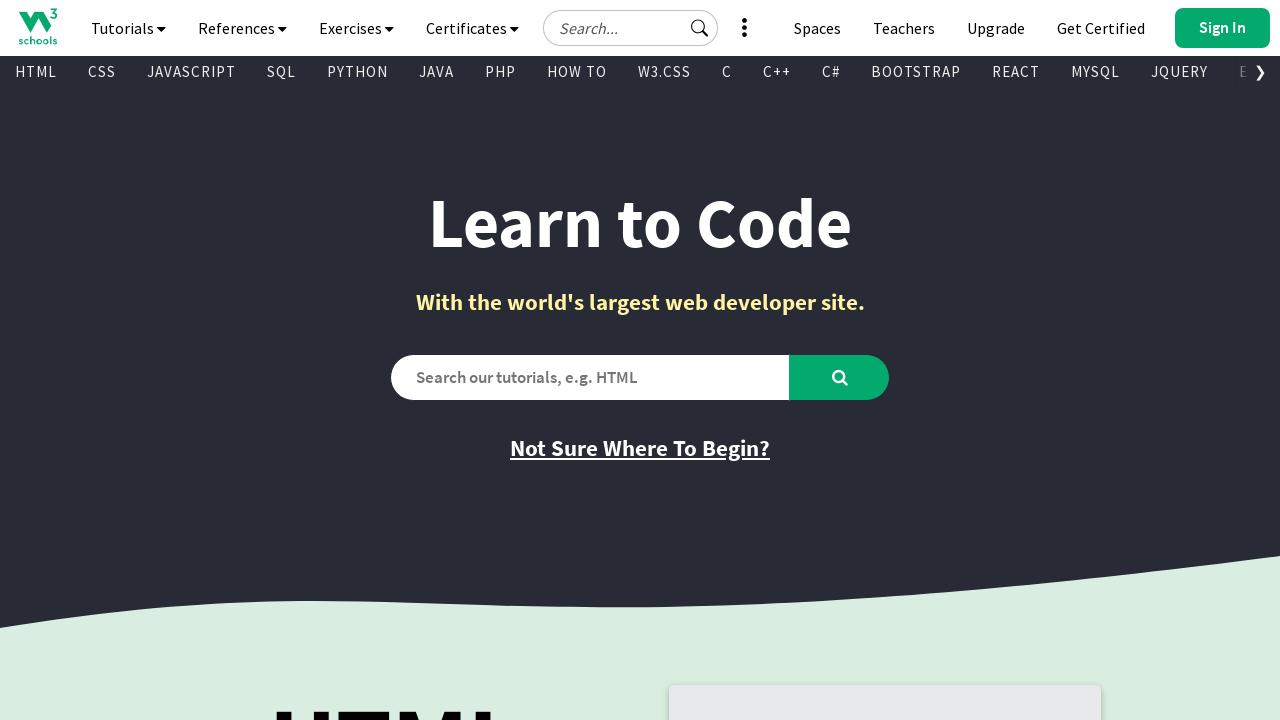

Found visible link: Bootstrap Reference -> /bootstrap/bootstrap_ref_all_classes.asp
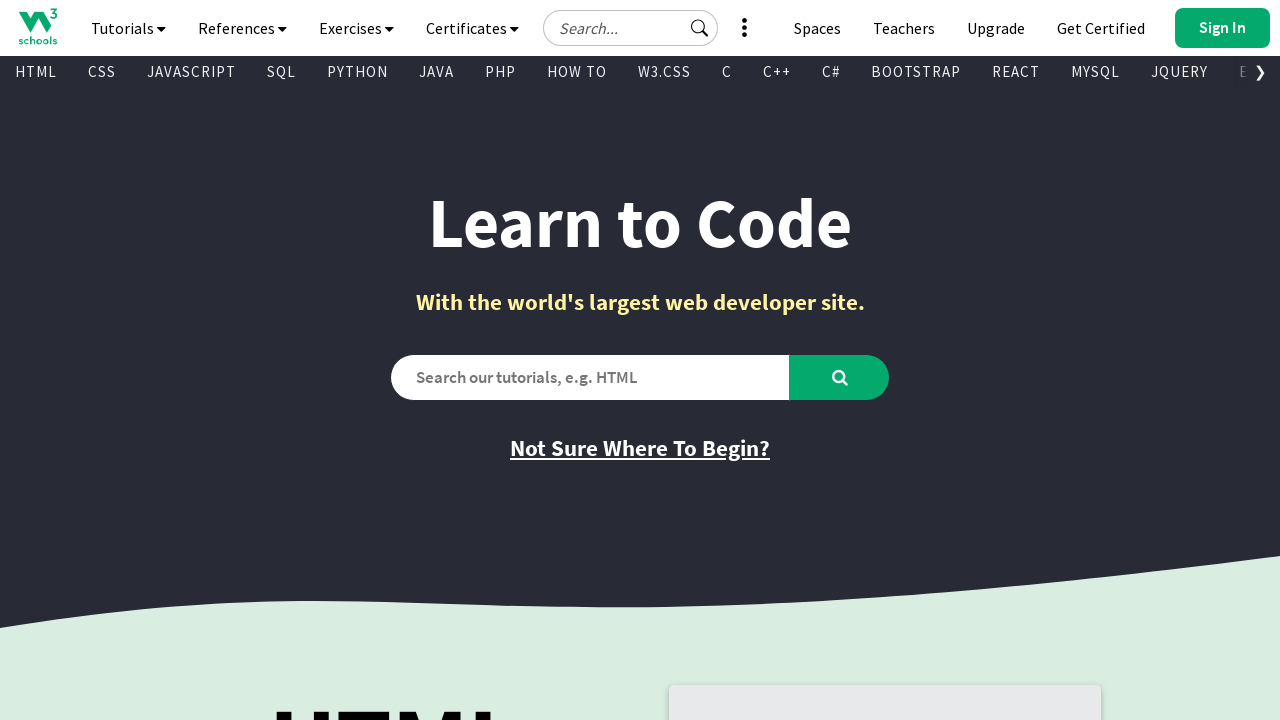

Found visible link: PHP Reference -> /php/php_ref_overview.asp
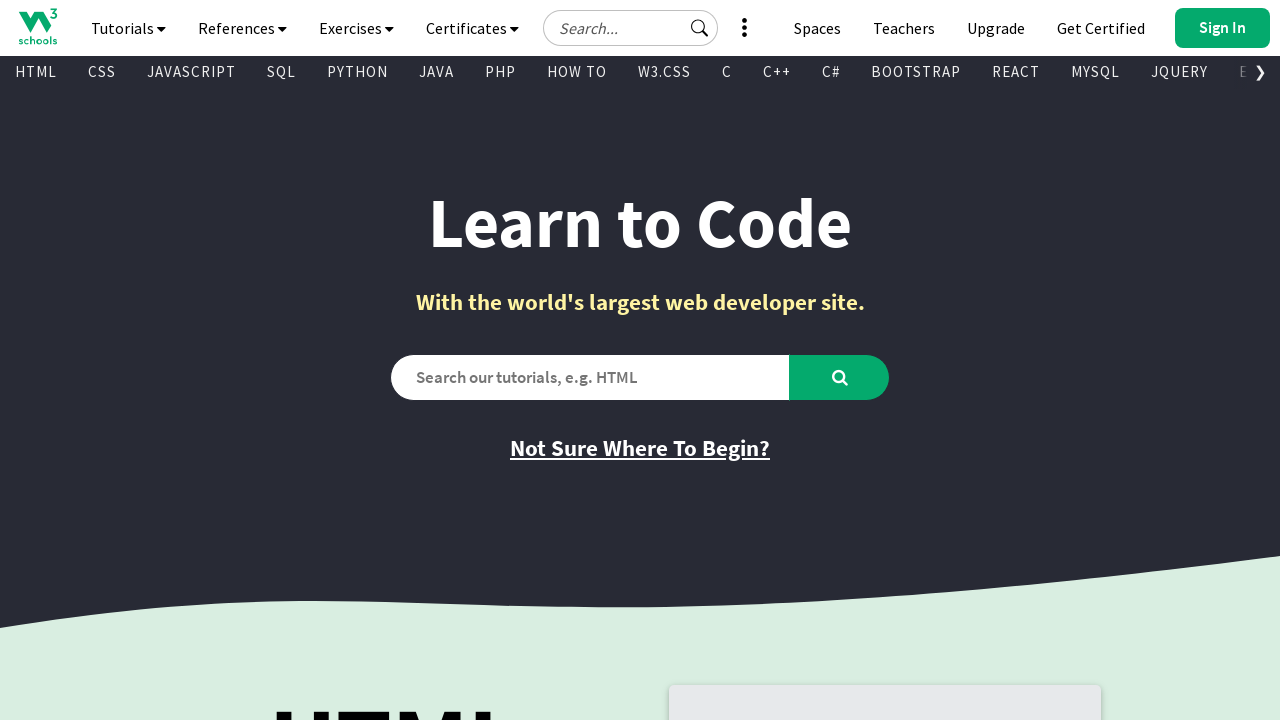

Found visible link: HTML Colors -> /colors/colors_names.asp
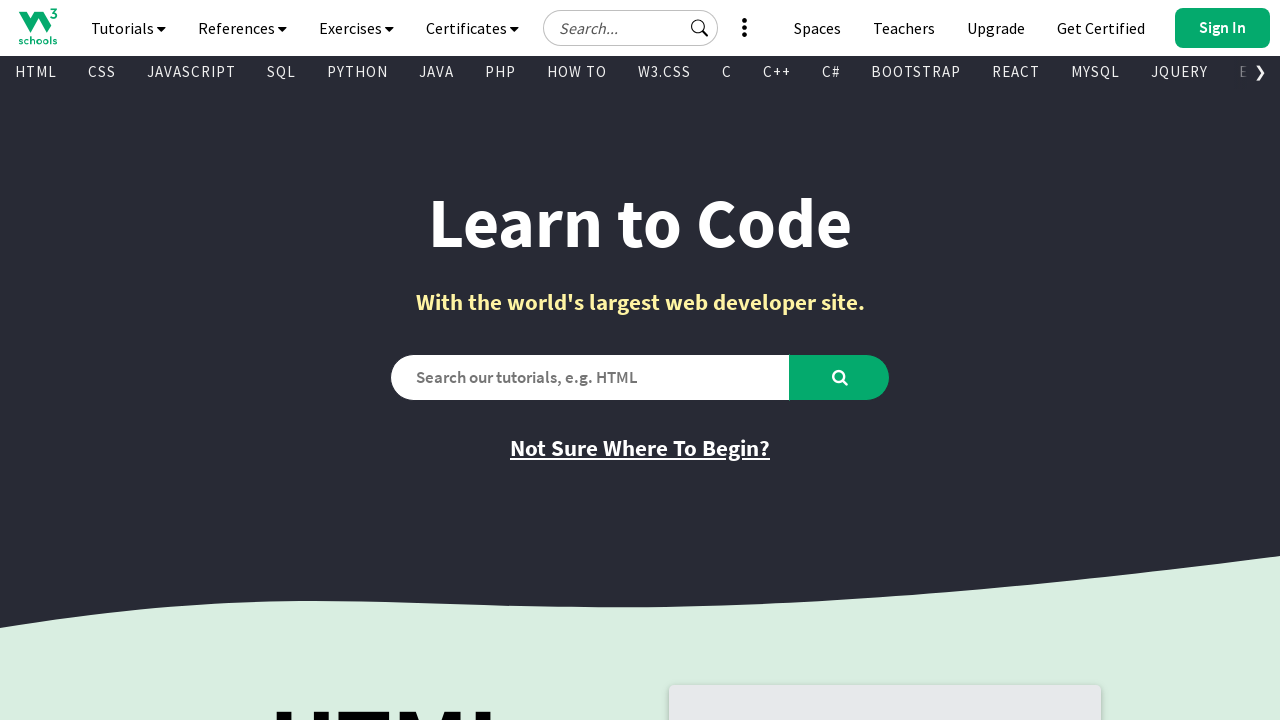

Found visible link: Java Reference -> /java/java_ref_keywords.asp
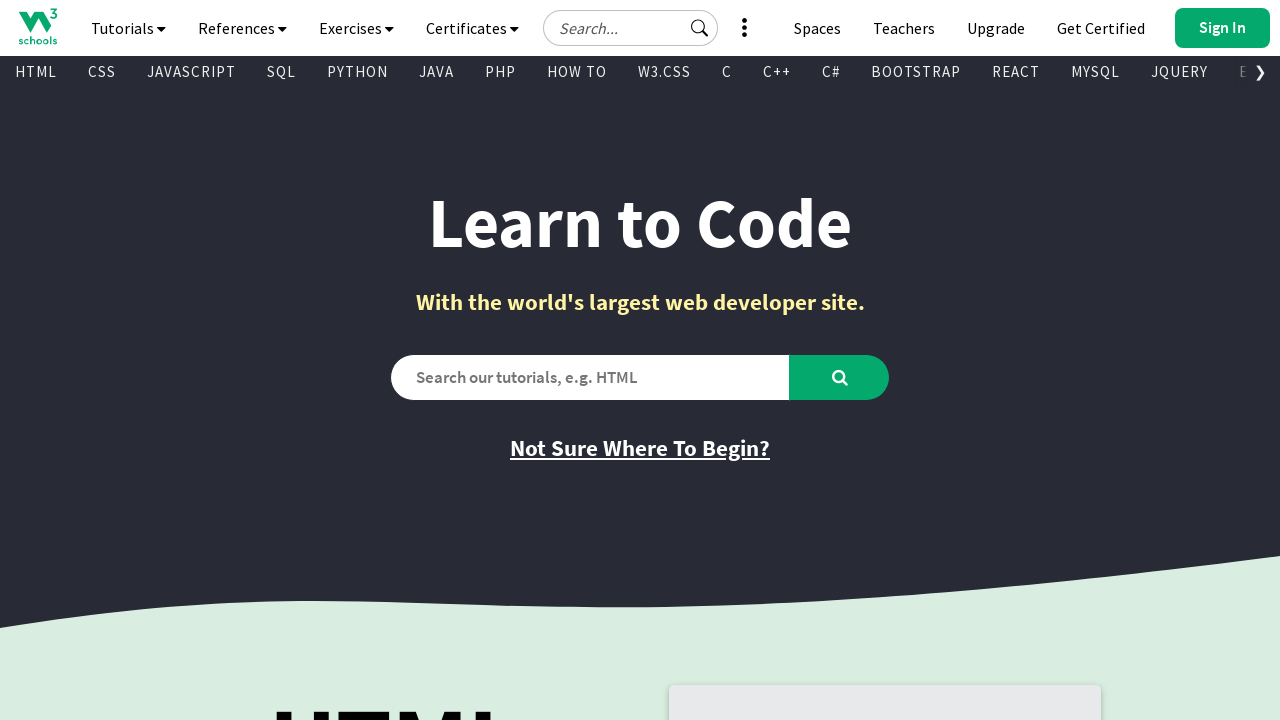

Found visible link: AngularJS Reference -> /angularjs/angularjs_ref_directives.asp
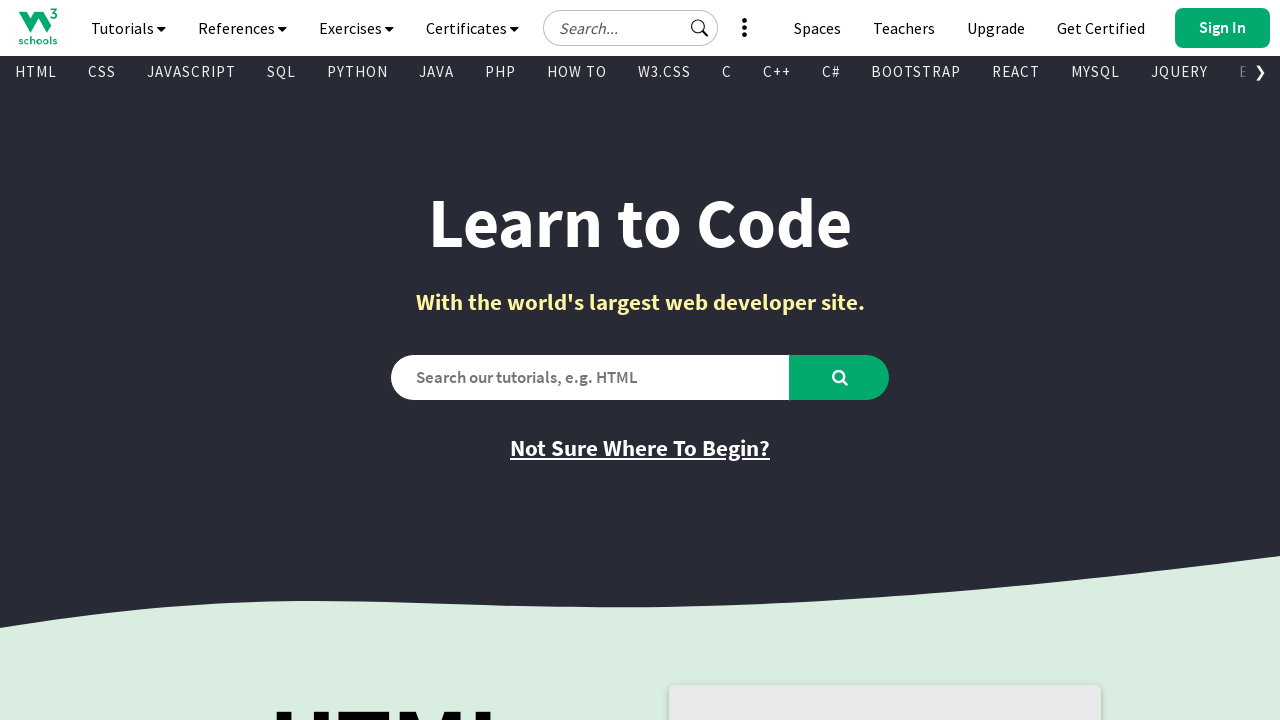

Found visible link: jQuery Reference -> /jquery/jquery_ref_overview.asp
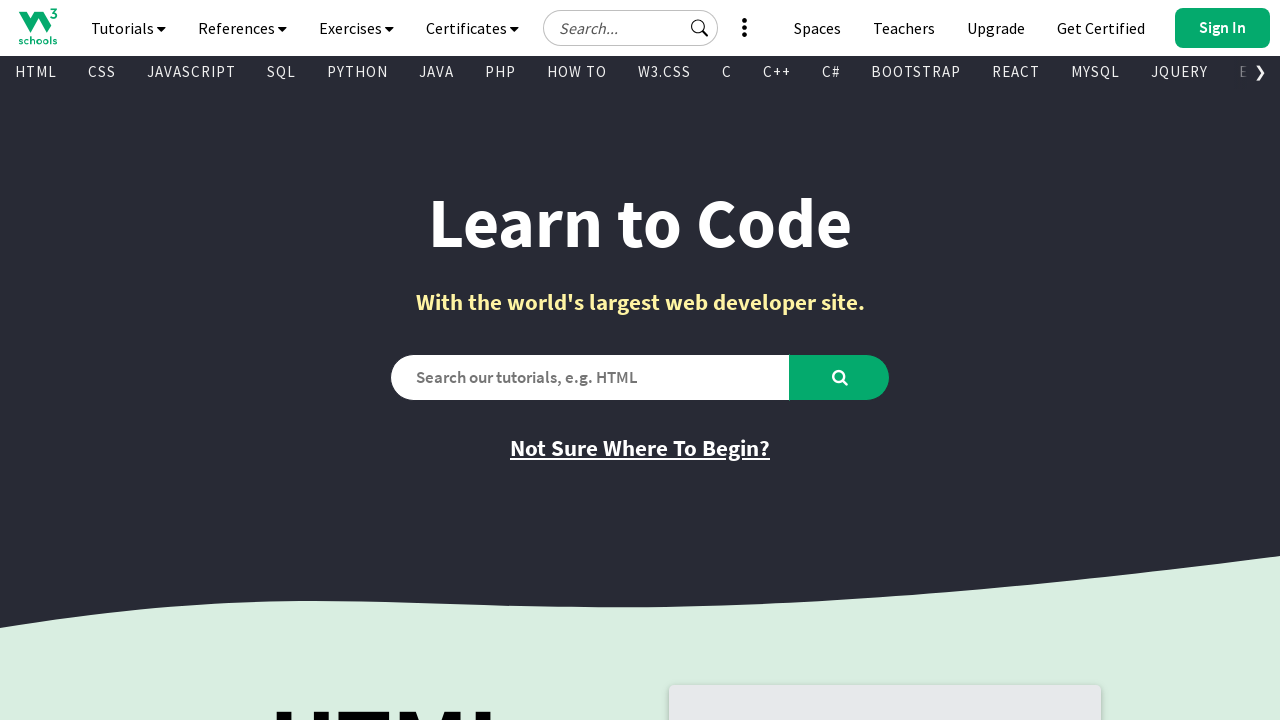

Found visible link: HTML Examples -> /html/html_examples.asp
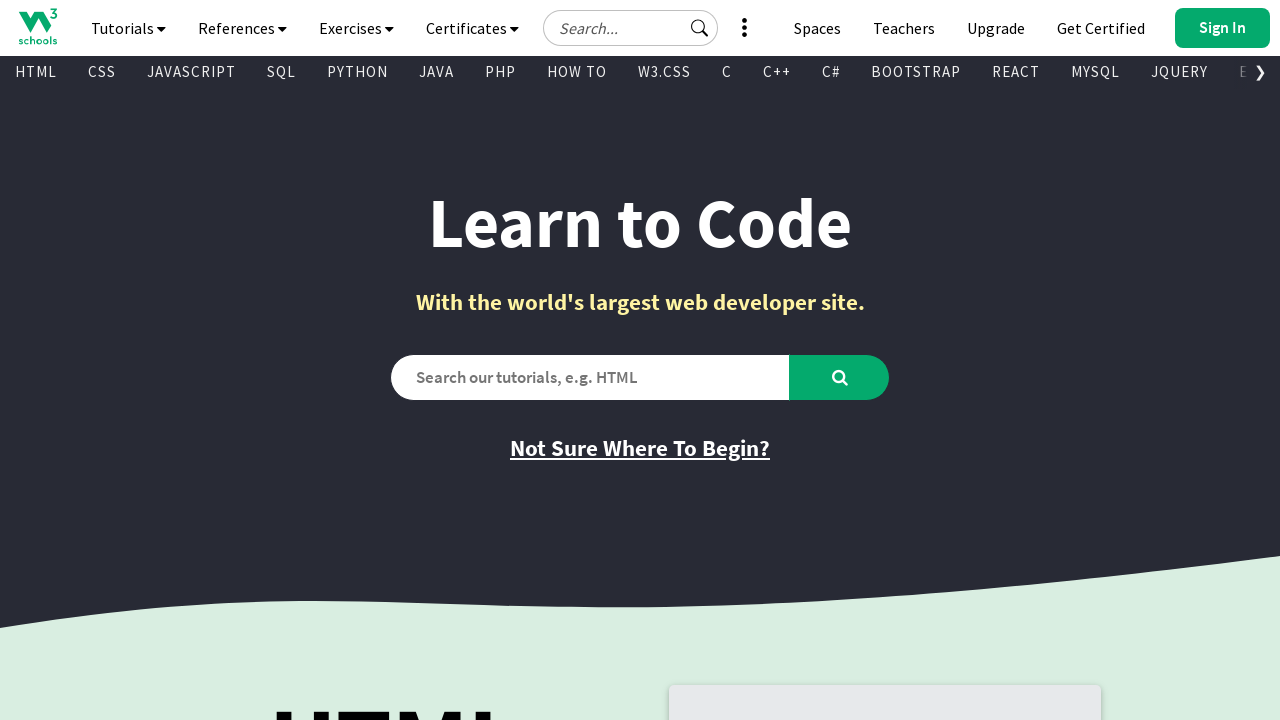

Found visible link: CSS Examples -> /css/css_examples.asp
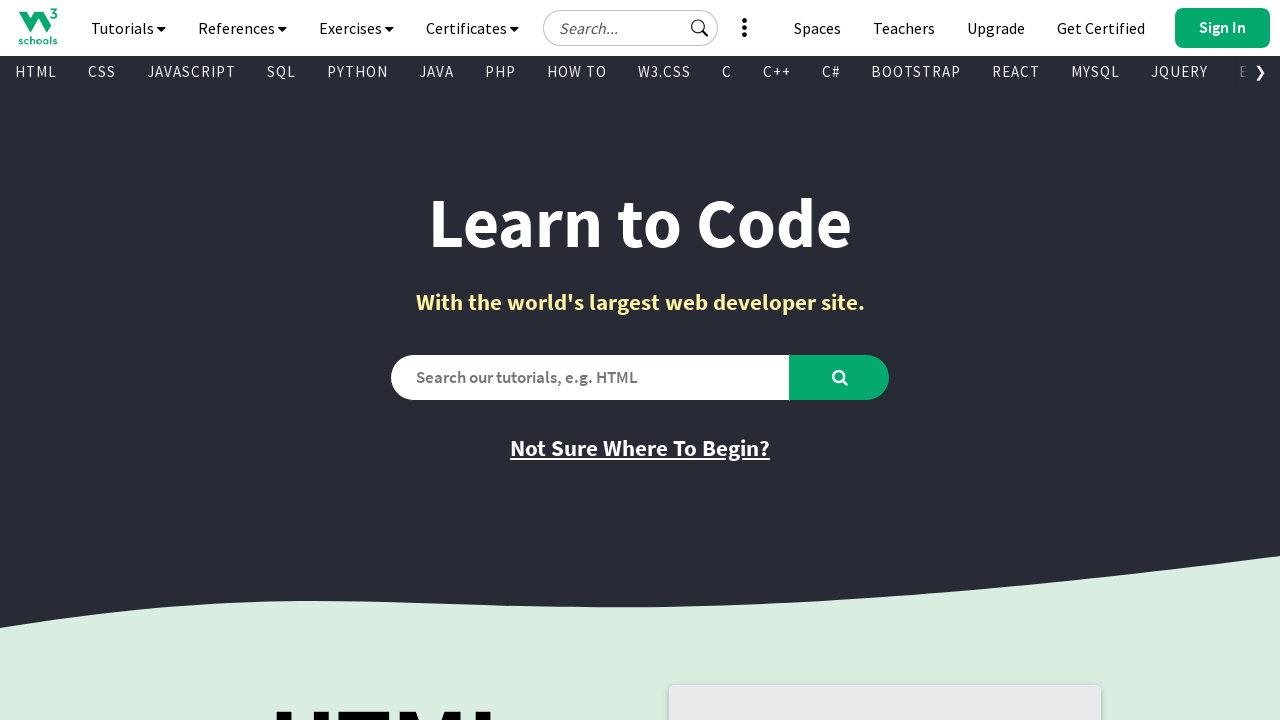

Found visible link: JavaScript Examples -> /js/js_examples.asp
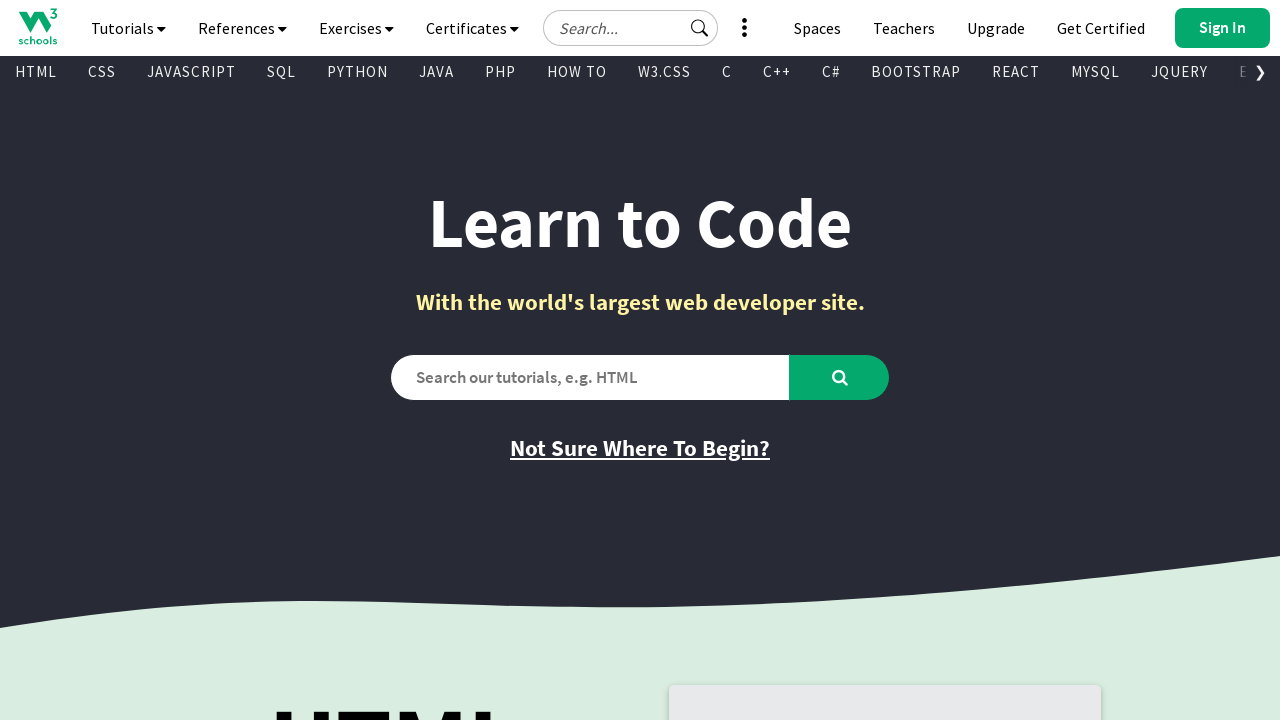

Found visible link: How To Examples -> /howto/default.asp
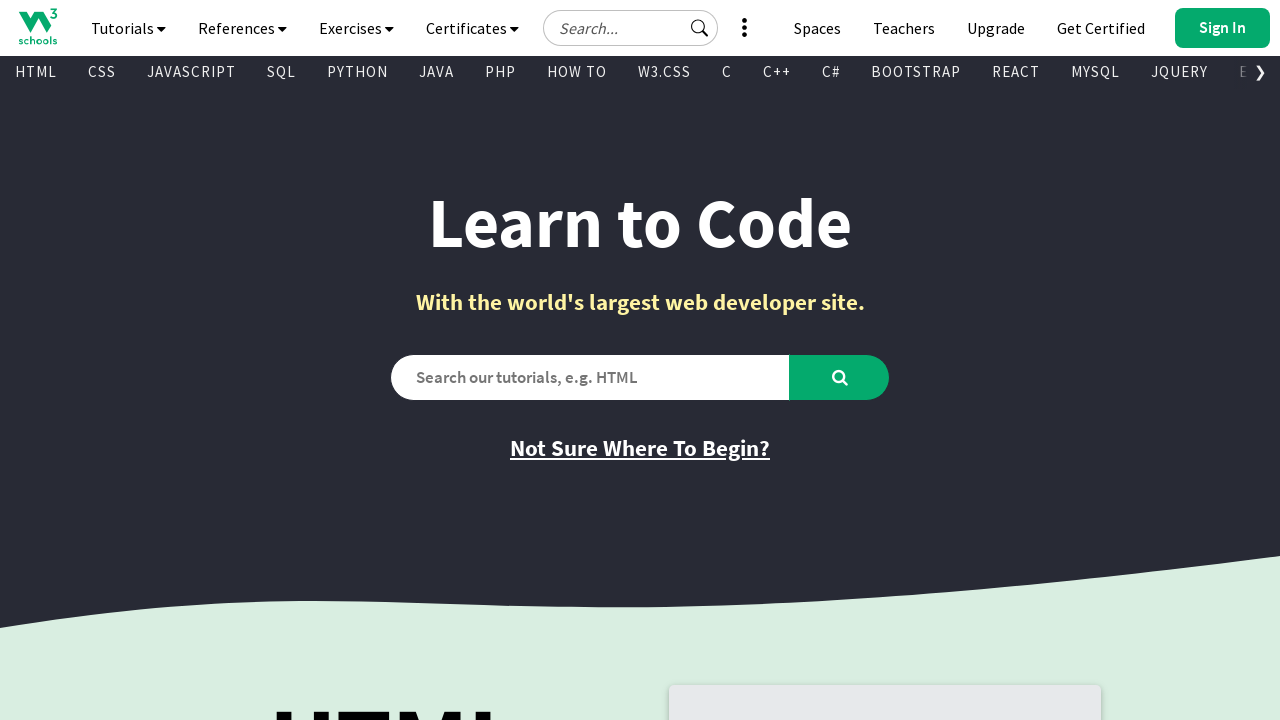

Found visible link: SQL Examples -> /sql/sql_examples.asp
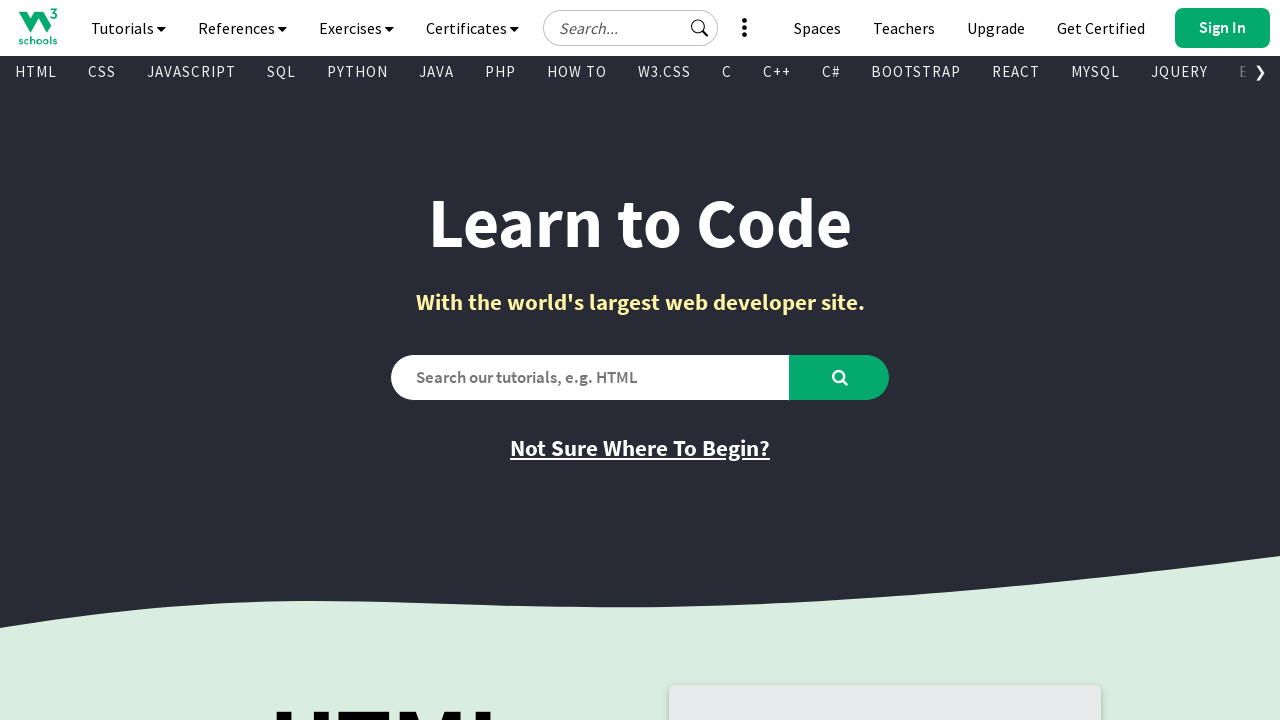

Found visible link: Python Examples -> /python/python_examples.asp
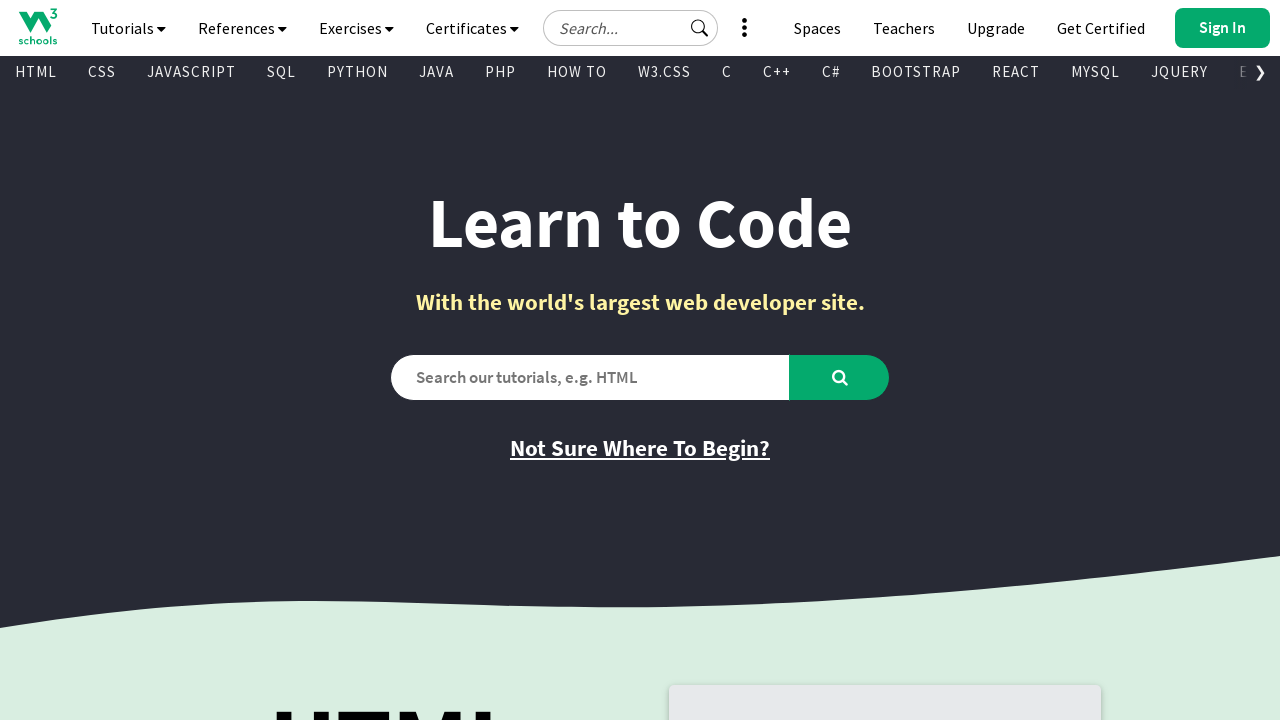

Found visible link: W3.CSS Examples -> /w3css/w3css_examples.asp
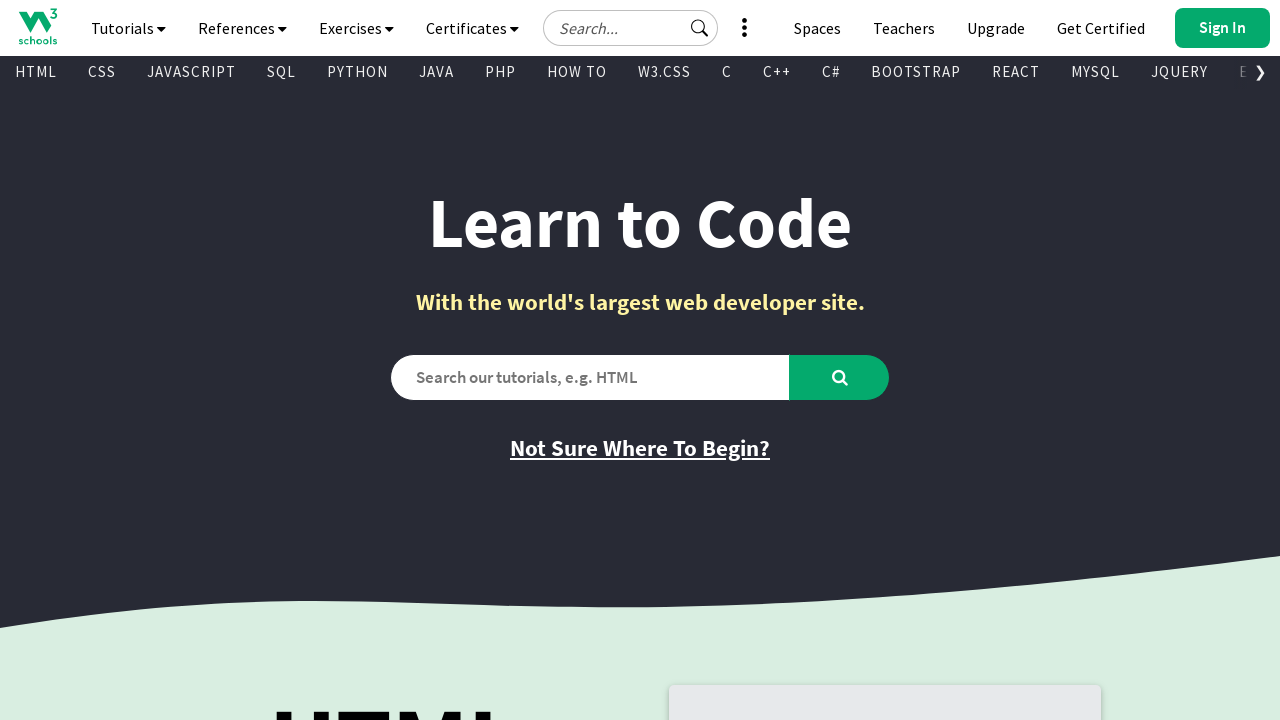

Found visible link: Bootstrap Examples -> /bootstrap/bootstrap_examples.asp
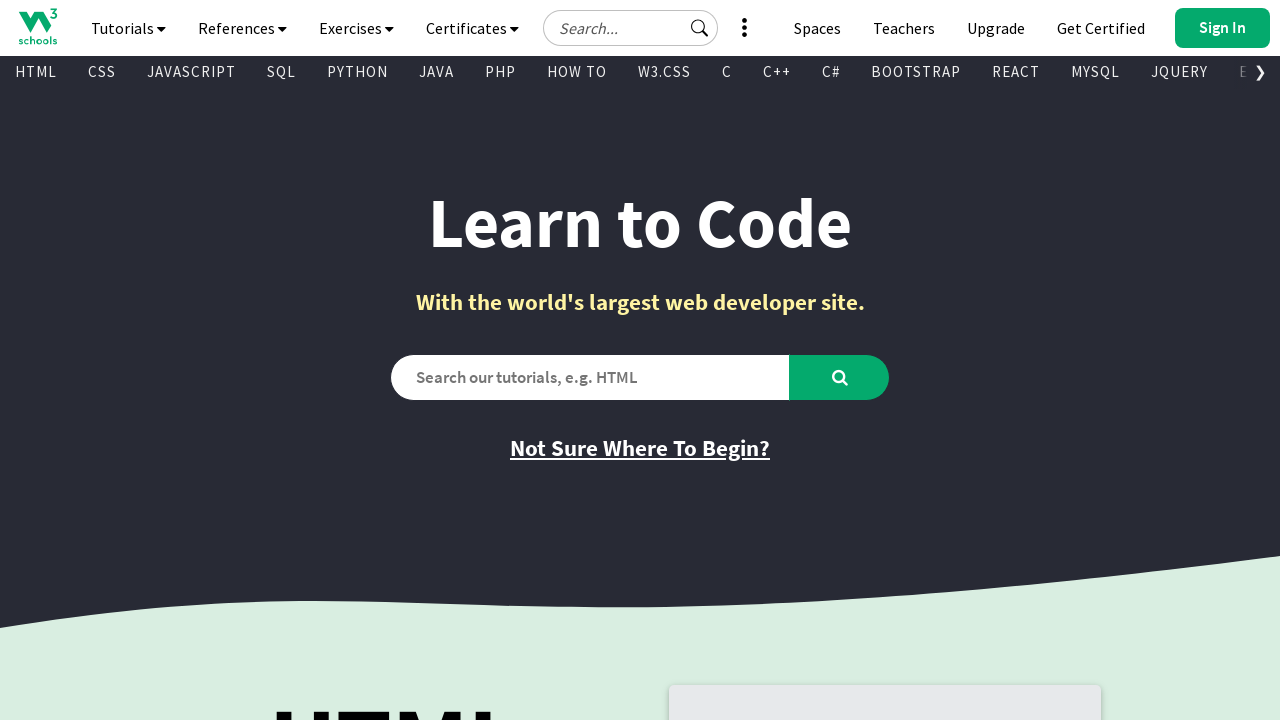

Found visible link: PHP Examples -> /php/php_examples.asp
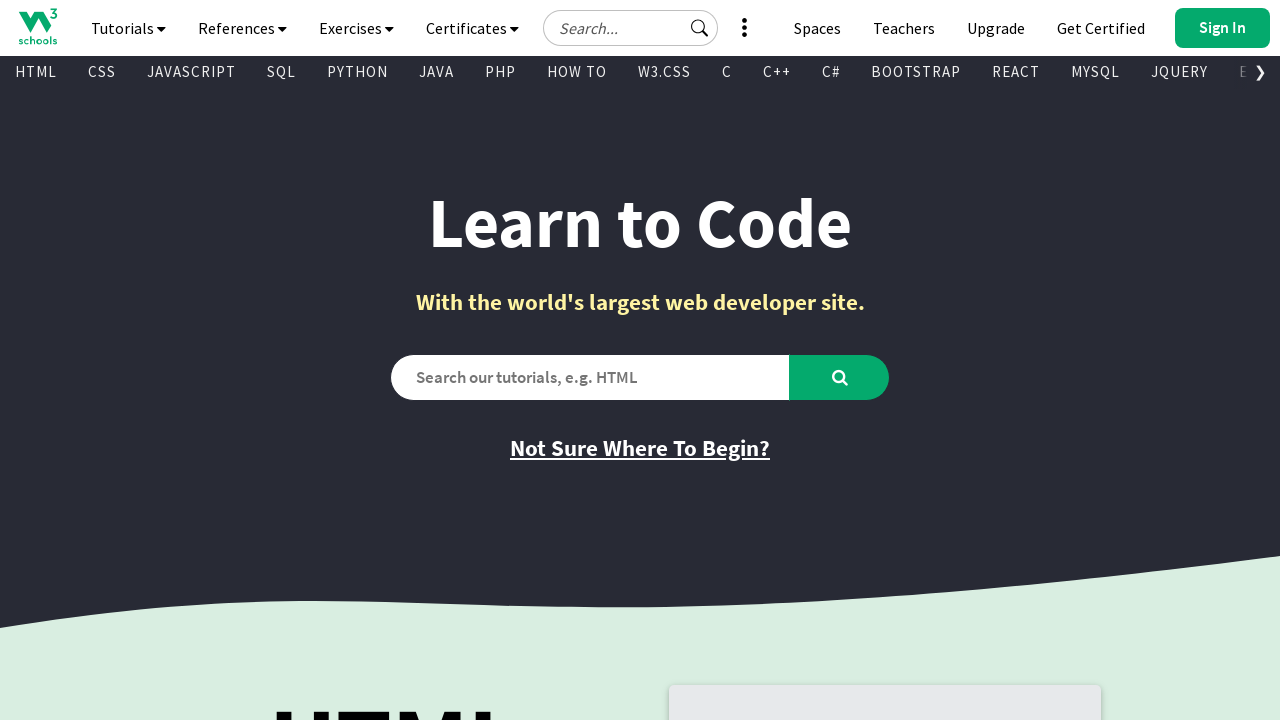

Found visible link: Java Examples -> /java/java_examples.asp
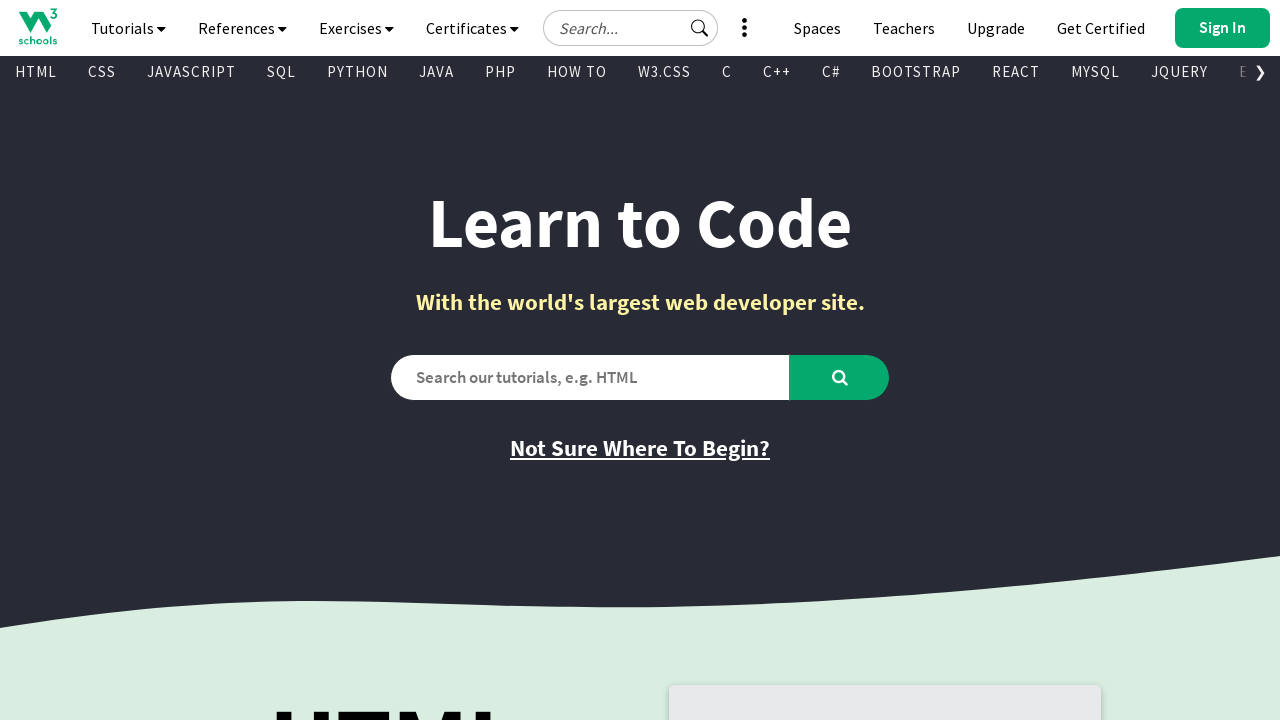

Found visible link: XML Examples -> /xml/xml_examples.asp
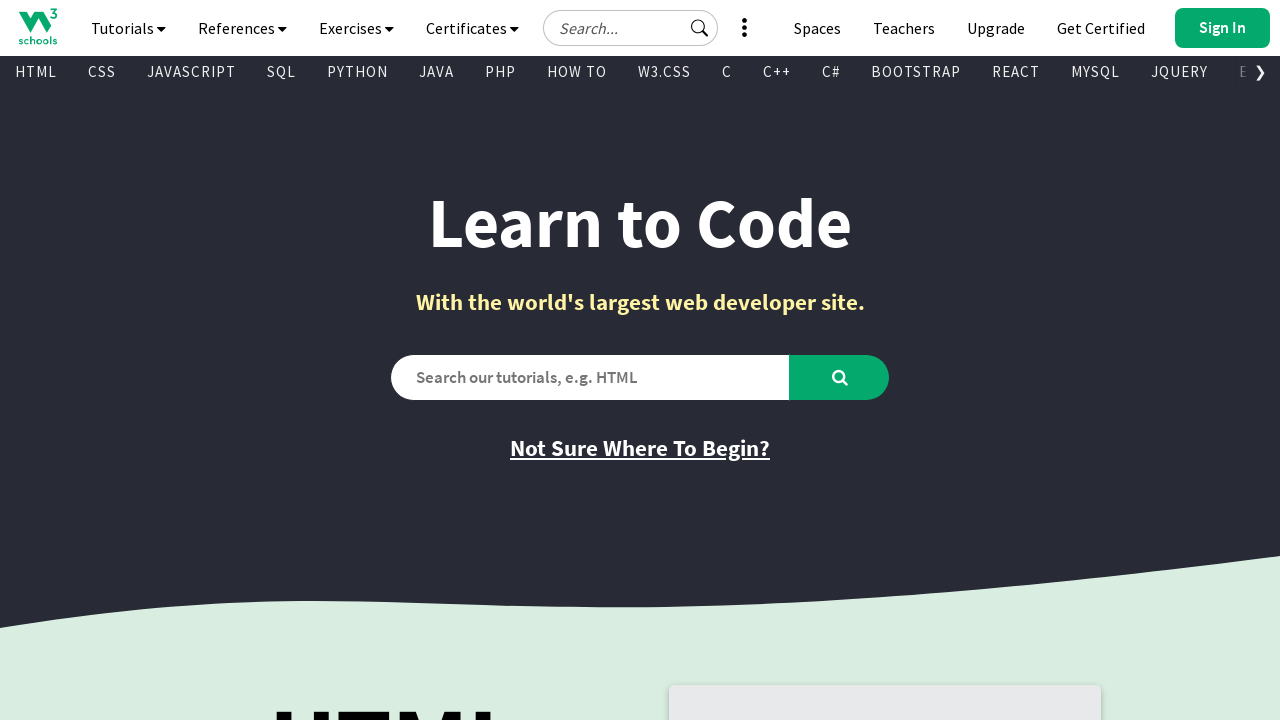

Found visible link: jQuery Examples -> /jquery/jquery_examples.asp
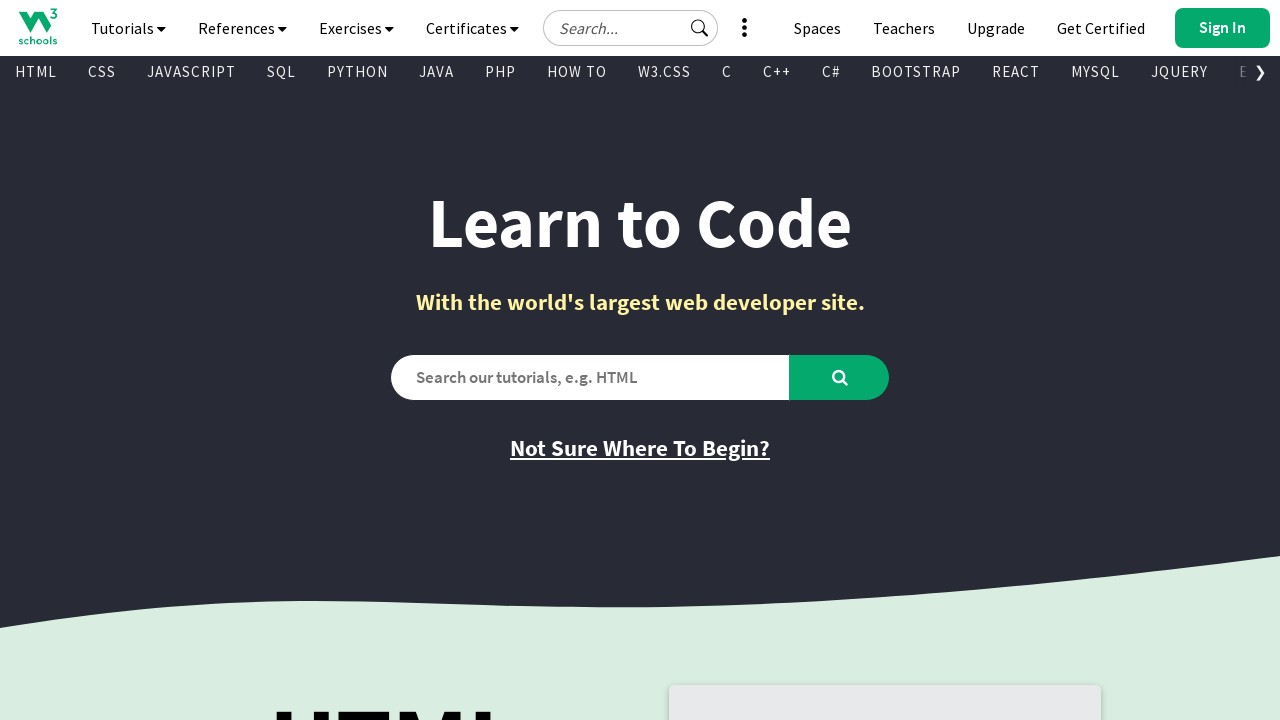

Found visible link: Get Certified -> https://campus.w3schools.com/collections/course-catalog
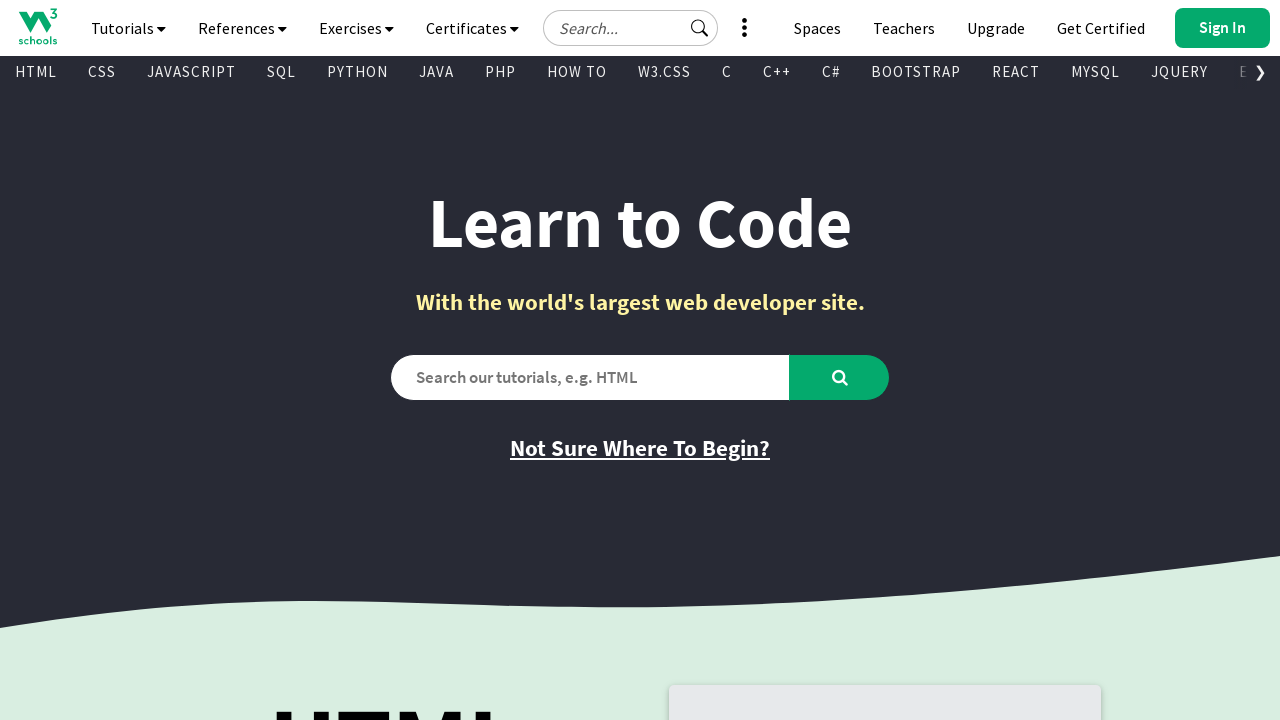

Found visible link: HTML Certificate -> https://campus.w3schools.com/collections/certifications/products/html-certificate
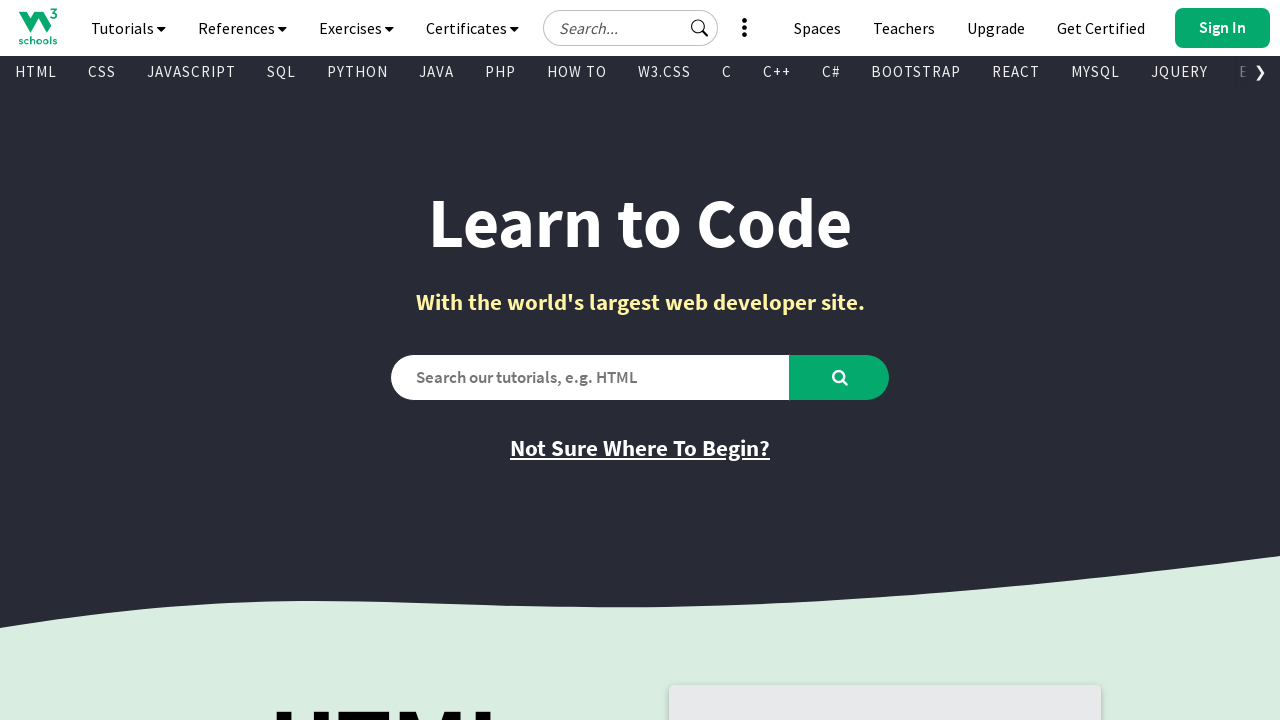

Found visible link: CSS Certificate -> https://campus.w3schools.com/collections/certifications/products/css-certificate
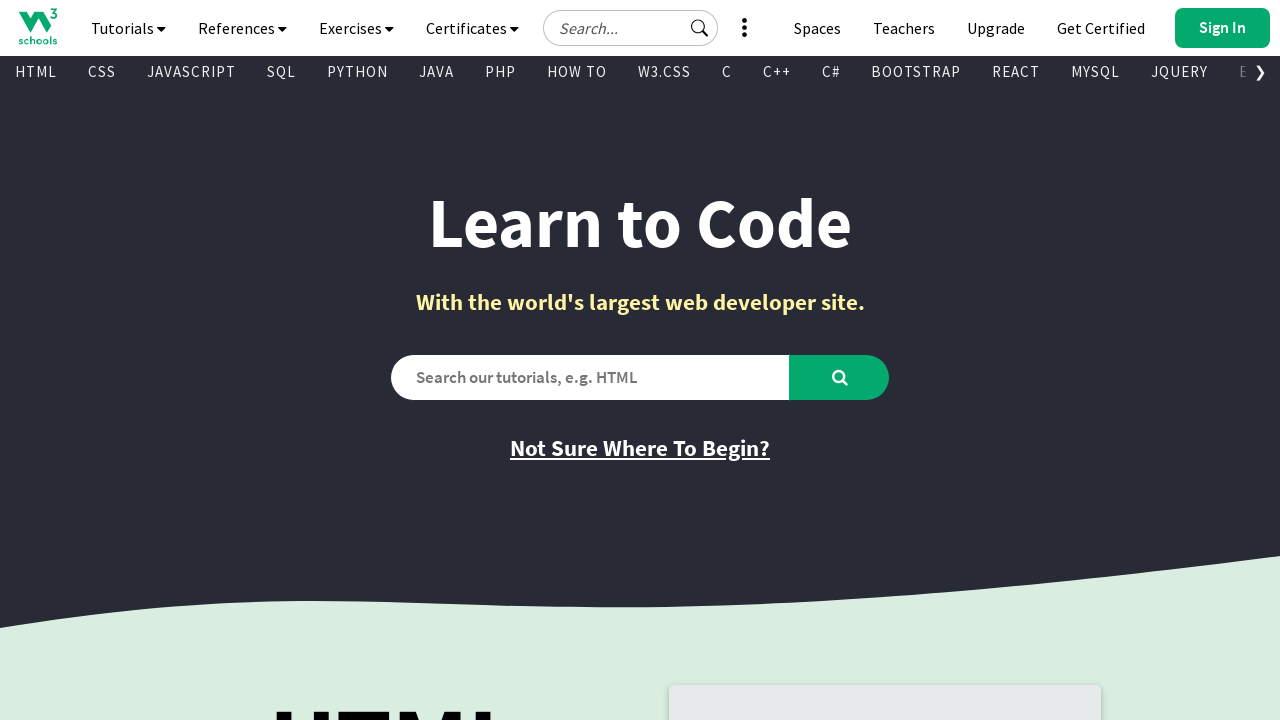

Found visible link: JavaScript Certificate -> https://campus.w3schools.com/collections/certifications/products/javascript-certificate
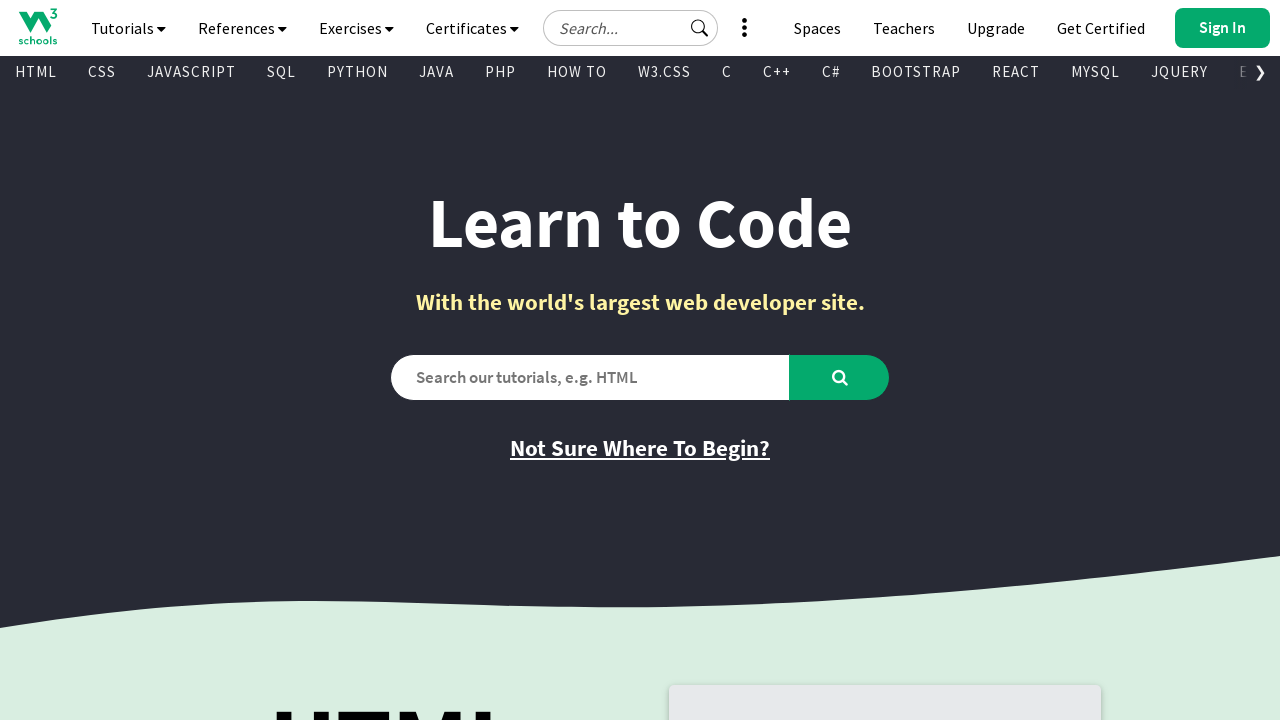

Found visible link: Front End Certificate -> https://campus.w3schools.com/collections/certifications/products/front-end-certificate
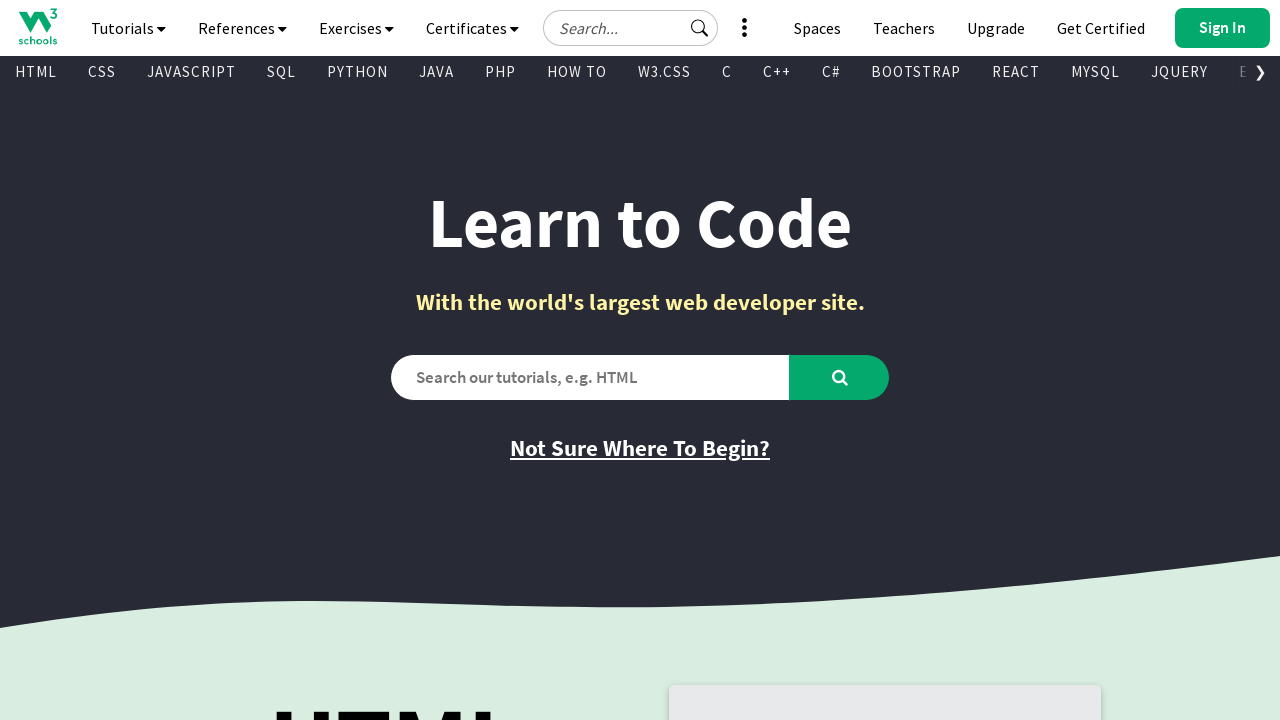

Found visible link: SQL Certificate -> https://campus.w3schools.com/collections/certifications/products/sql-certificate
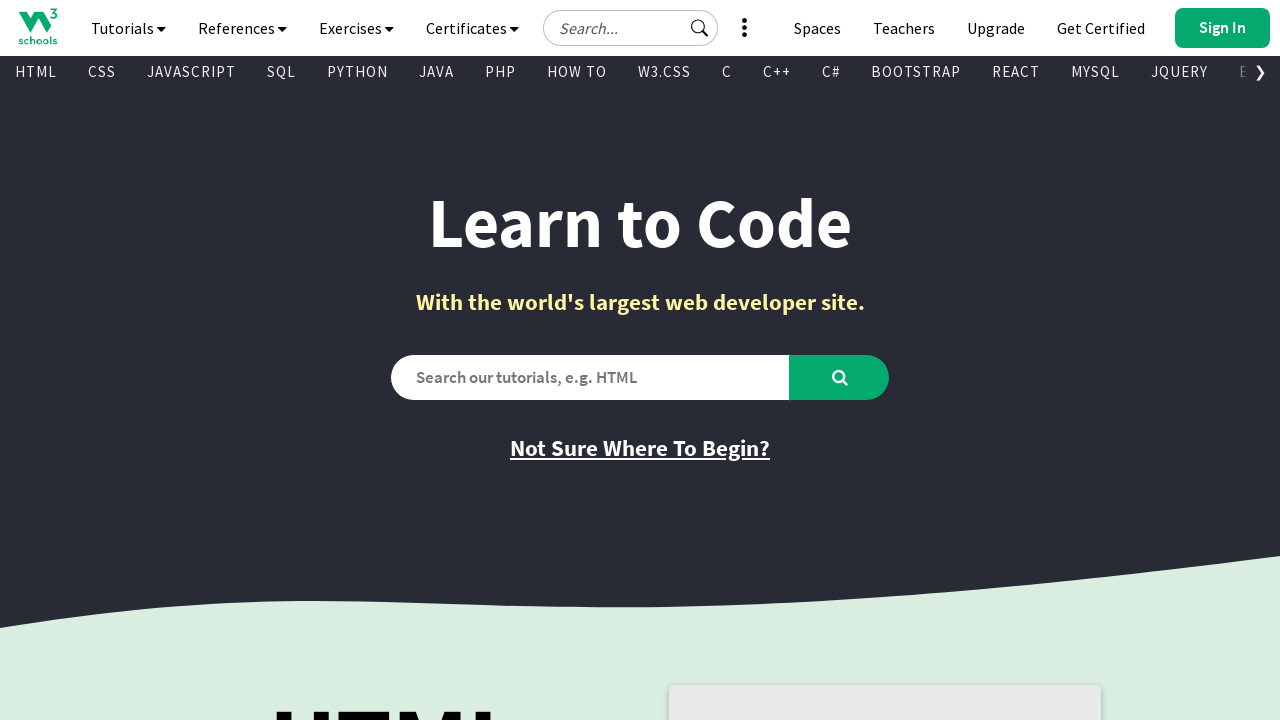

Found visible link: Python Certificate -> https://campus.w3schools.com/collections/certifications/products/python-certificate
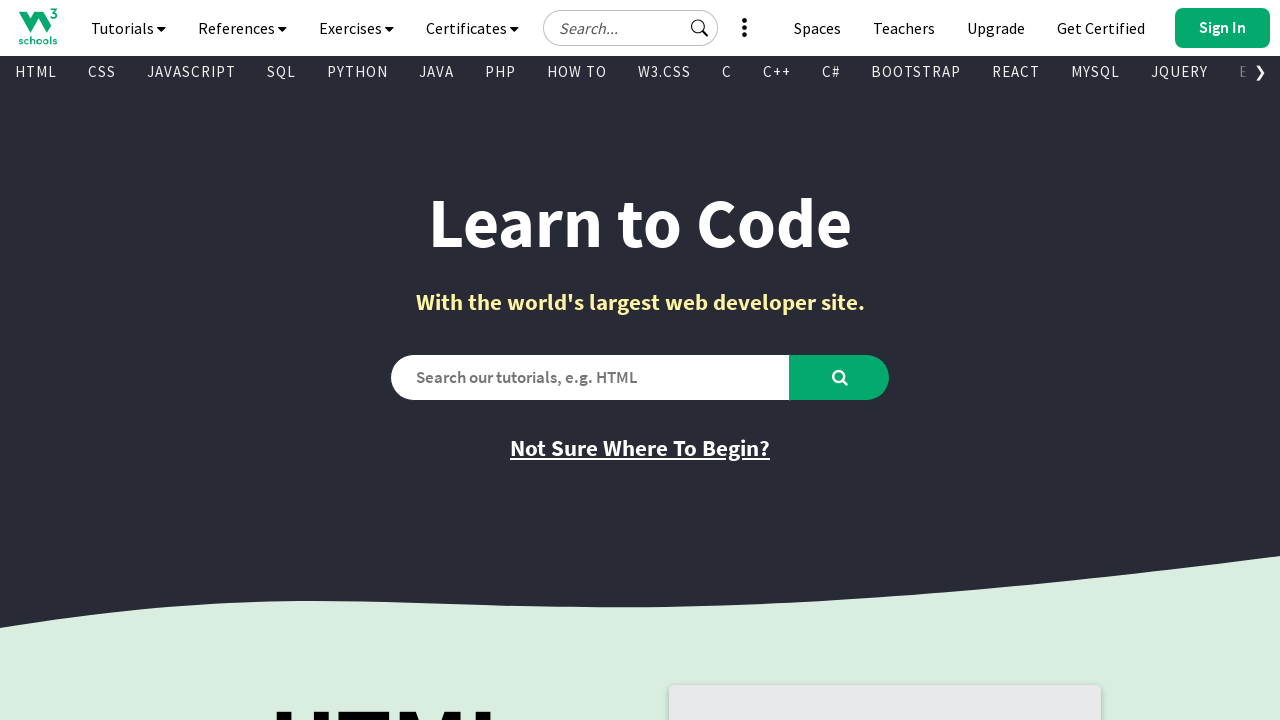

Found visible link: PHP Certificate -> https://campus.w3schools.com/collections/certifications/products/php-certificate
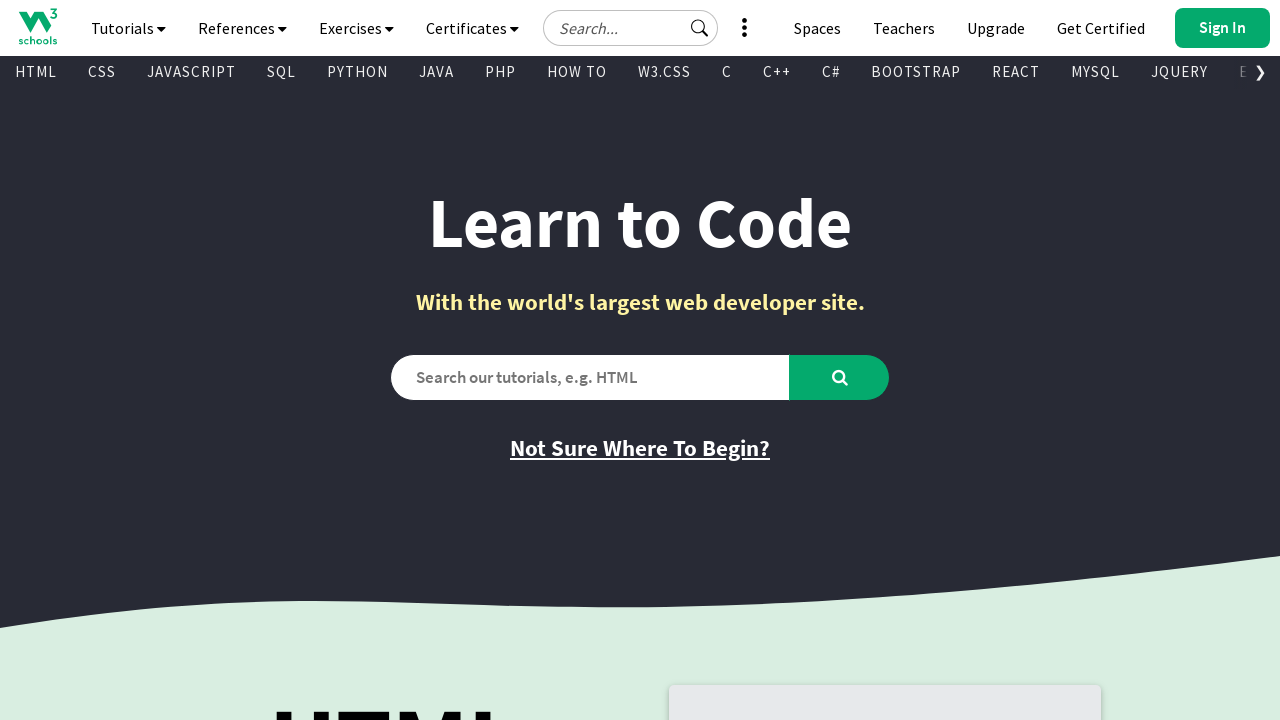

Found visible link: jQuery Certificate -> https://campus.w3schools.com/collections/certifications/products/jquery-certificate
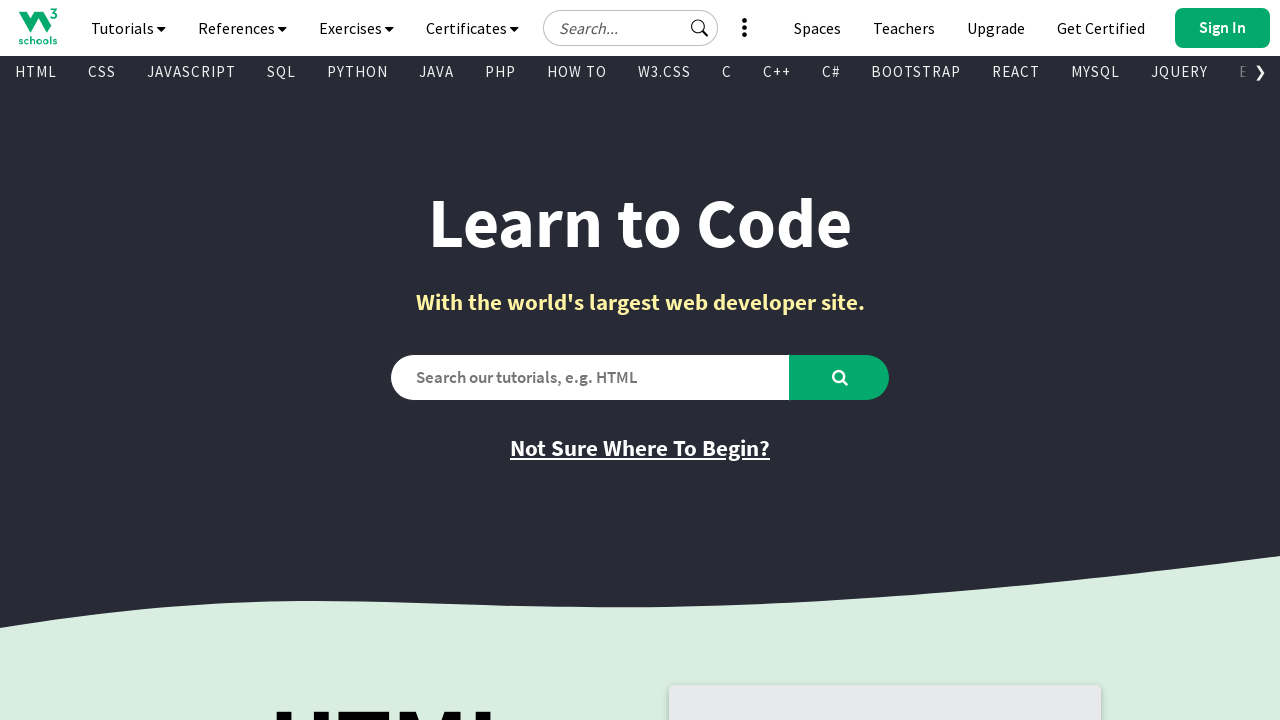

Found visible link: Java Certificate -> https://campus.w3schools.com/collections/certifications/products/java-certificate
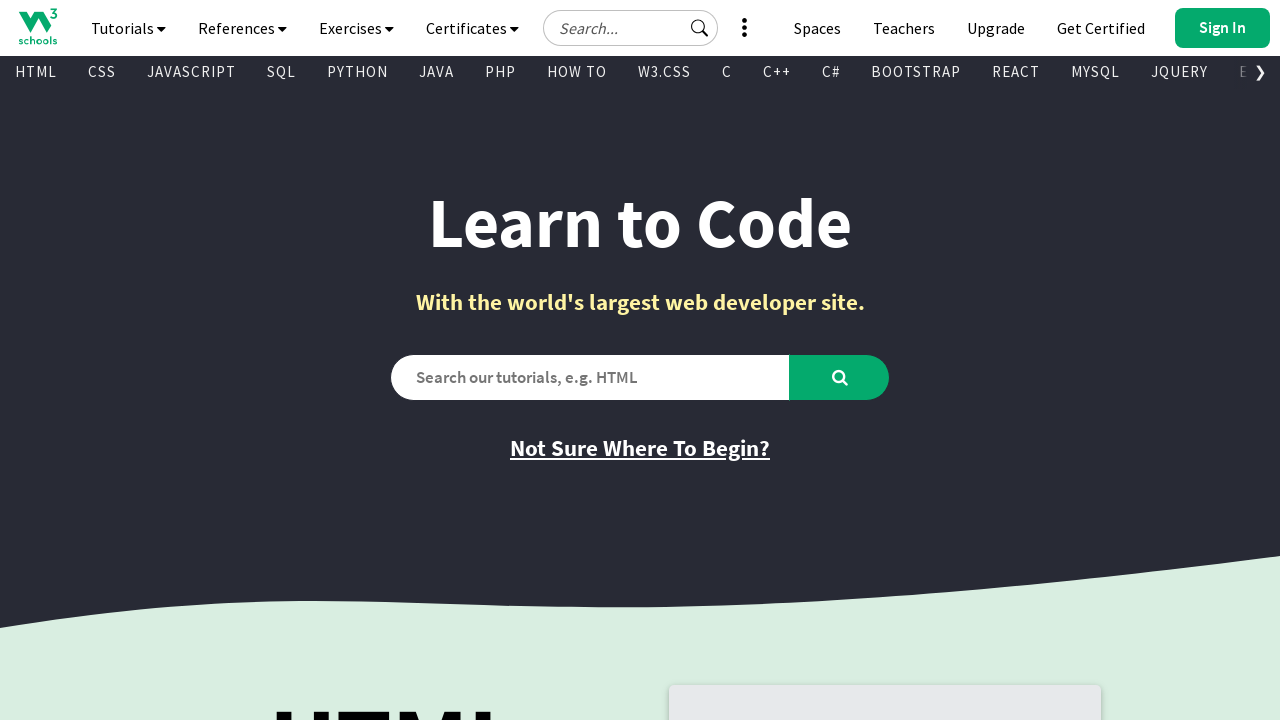

Found visible link: C++ Certificate -> https://campus.w3schools.com/collections/certifications/products/c-certificate
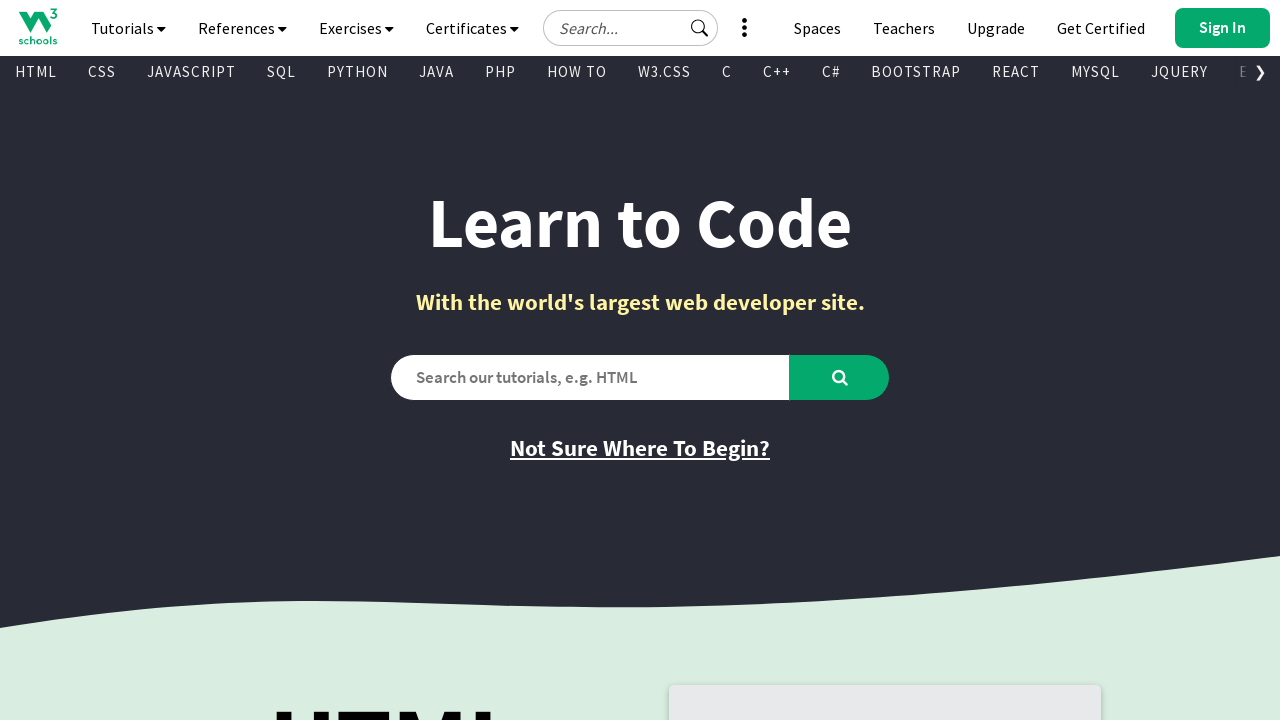

Found visible link: C# Certificate -> https://campus.w3schools.com/collections/certifications/products/c-certificate-1
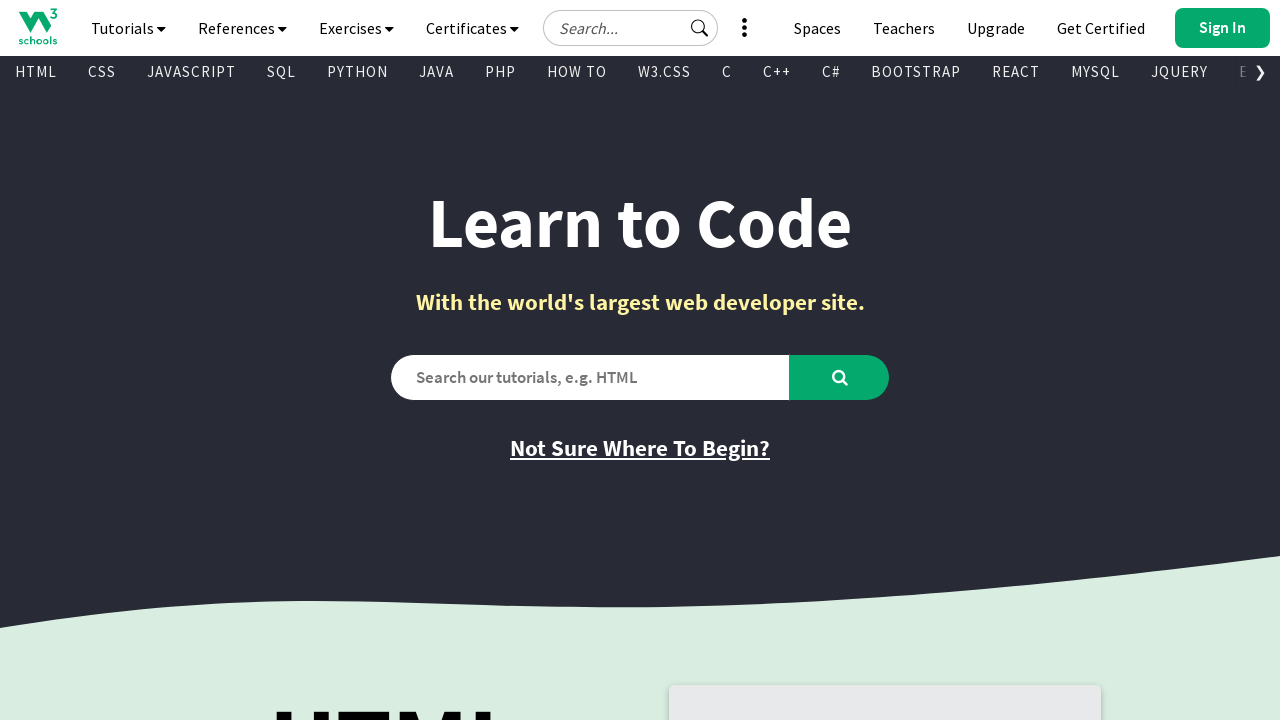

Found visible link: XML Certificate -> https://campus.w3schools.com/collections/certifications/products/xml-certificate
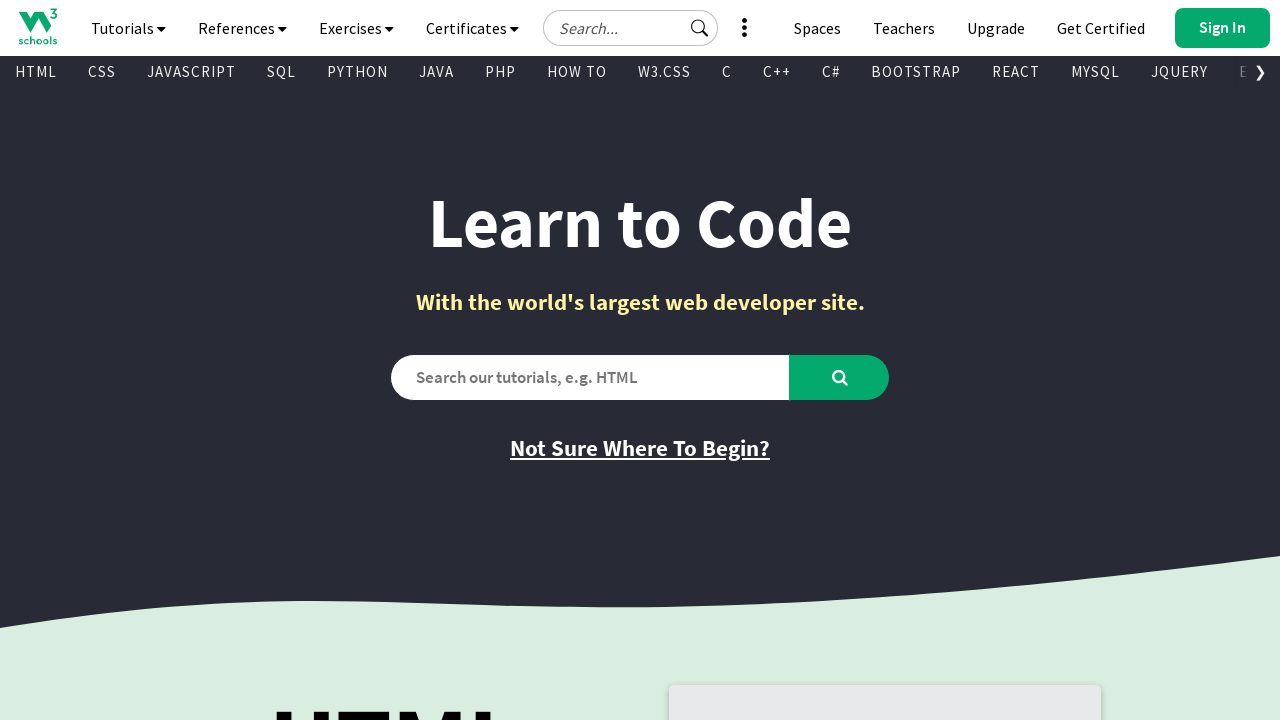

Found visible link:  -> https://www.youtube.com/@w3schools
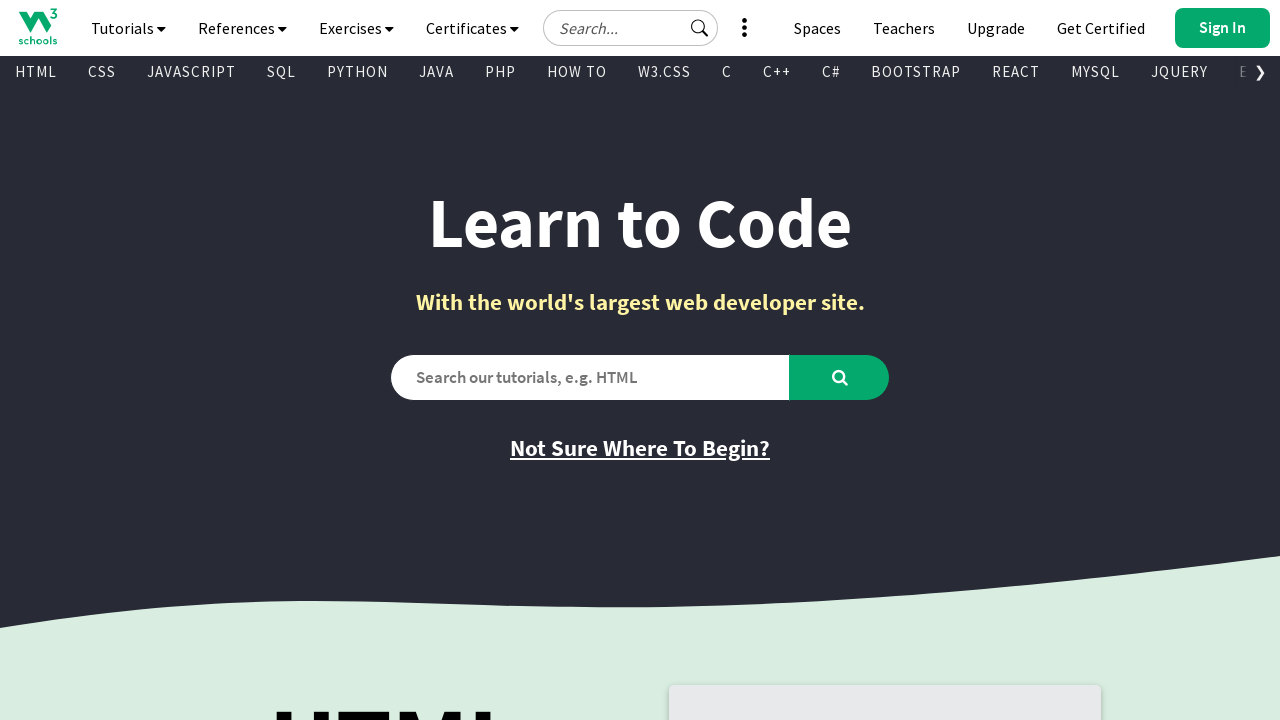

Found visible link:  -> https://www.linkedin.com/company/w3schools.com/
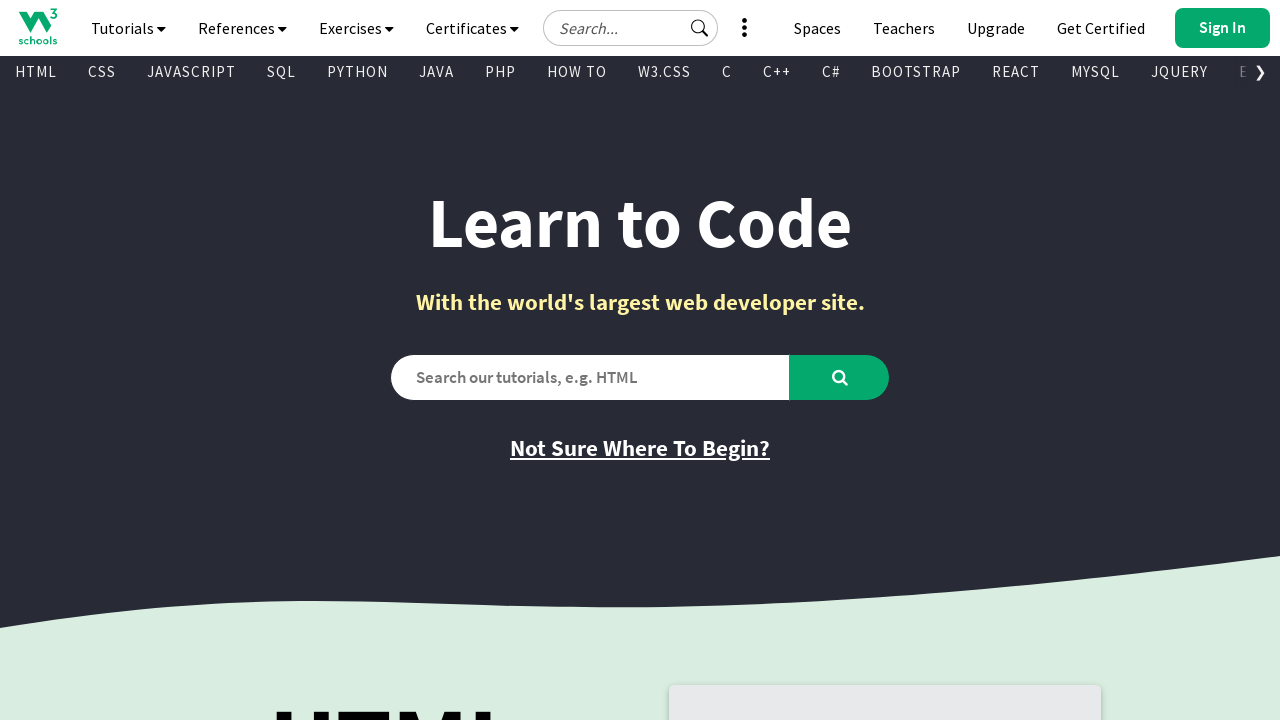

Found visible link:  -> https://discord.com/invite/w3schools
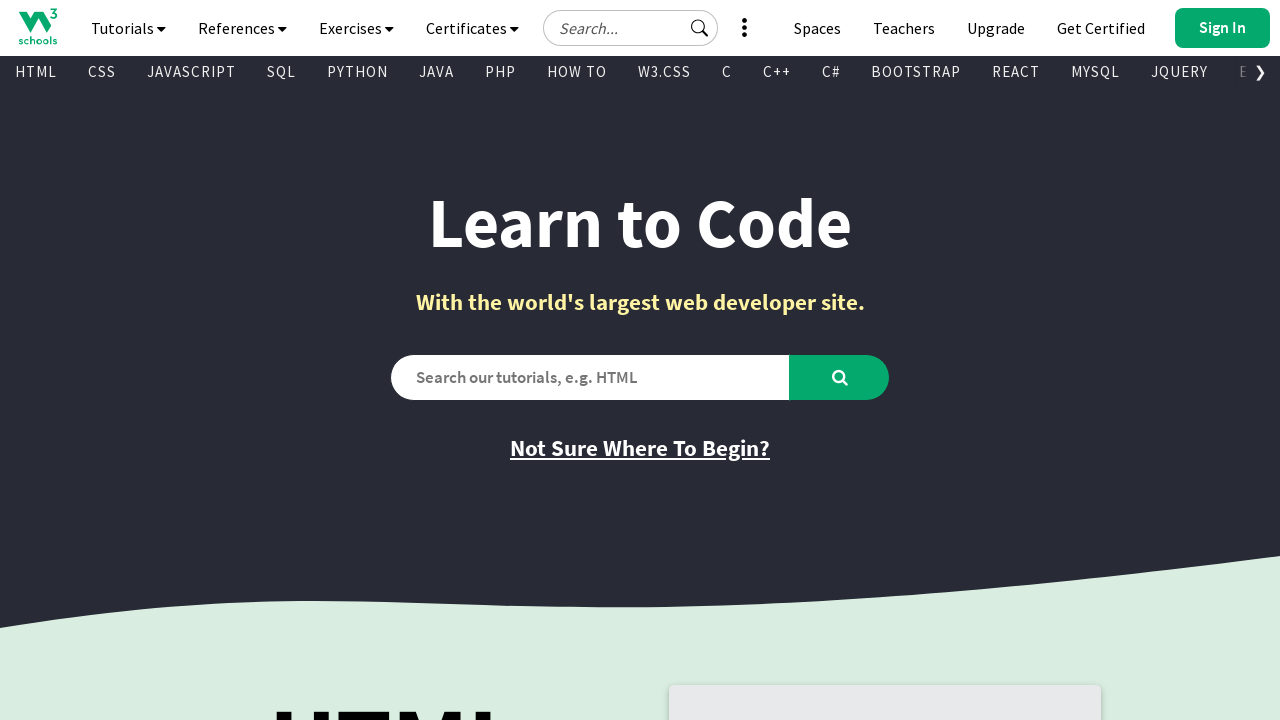

Found visible link:  -> https://www.facebook.com/w3schoolscom/
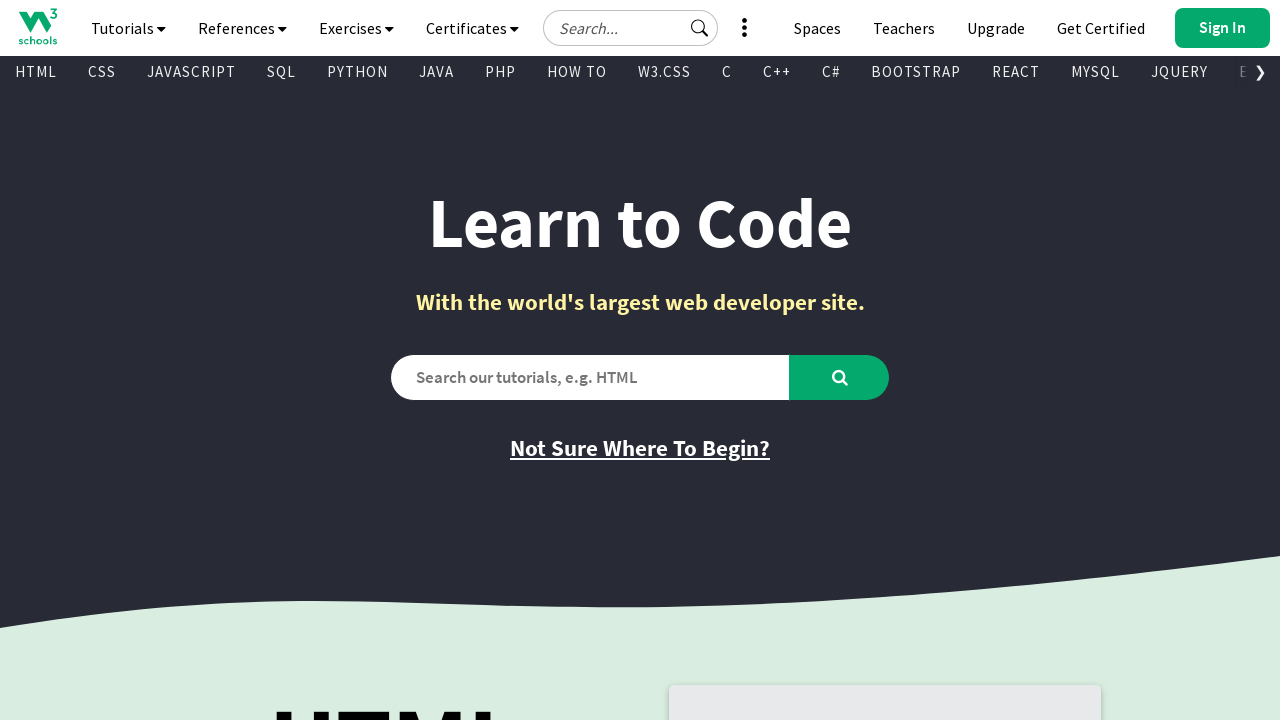

Found visible link:  -> https://www.instagram.com/w3schools.com_official/
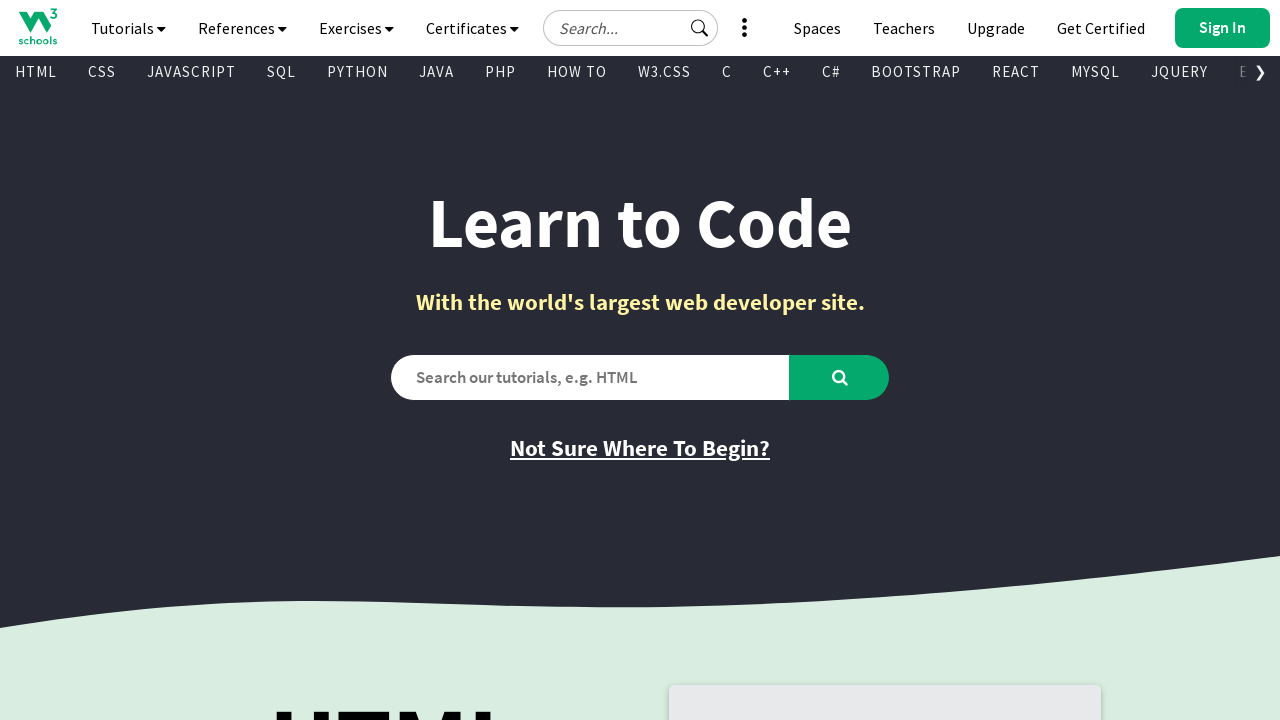

Found visible link: FORUM -> /forum/index.php
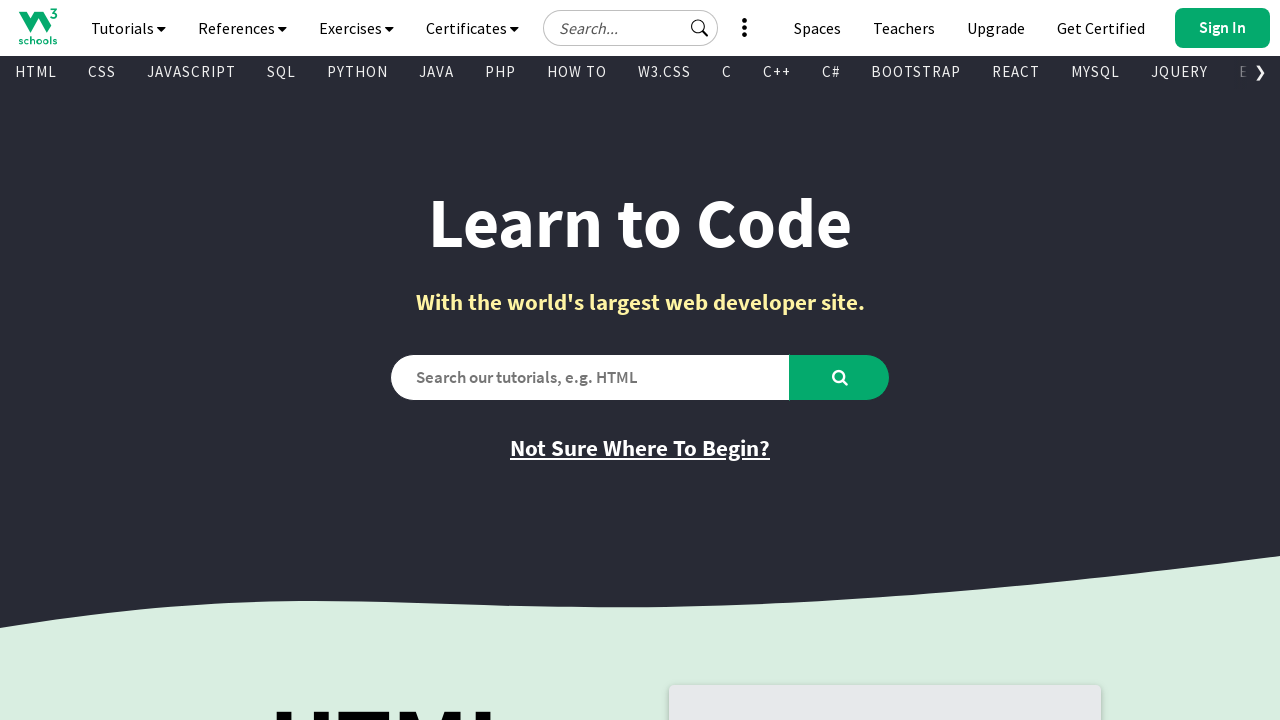

Found visible link: ABOUT -> /about/default.asp
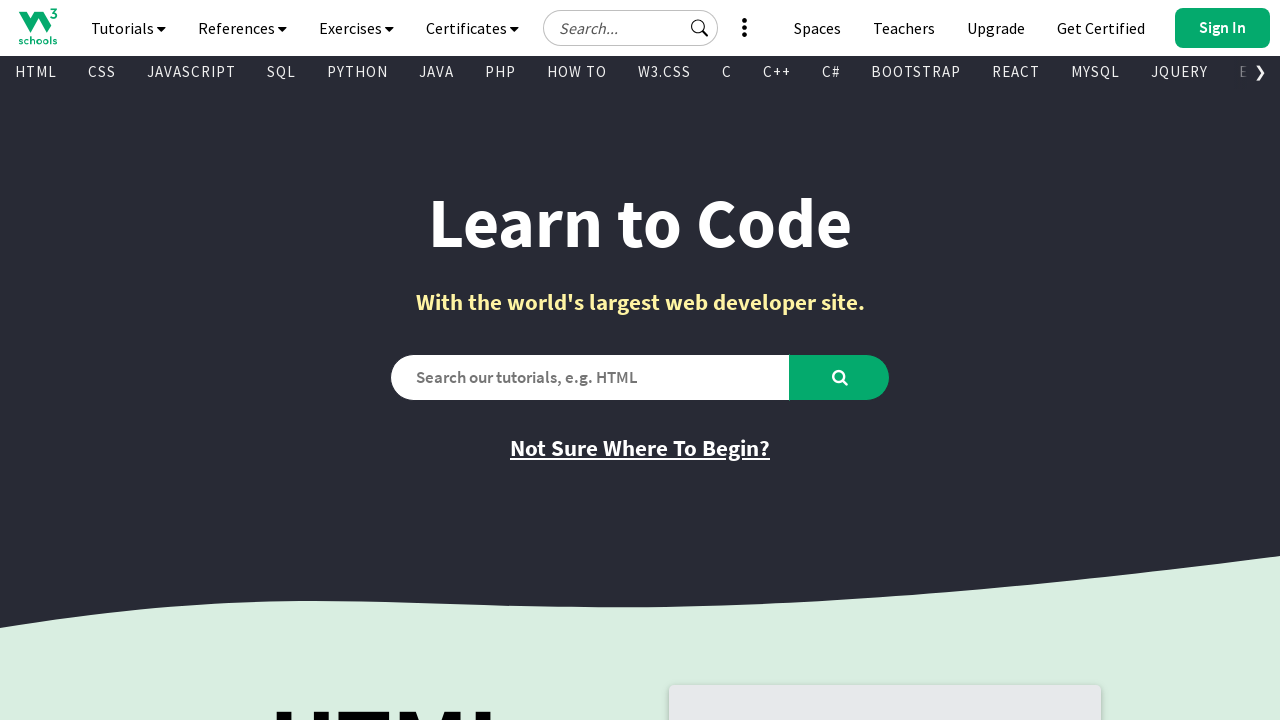

Found visible link: ACADEMY -> /academy/index.php
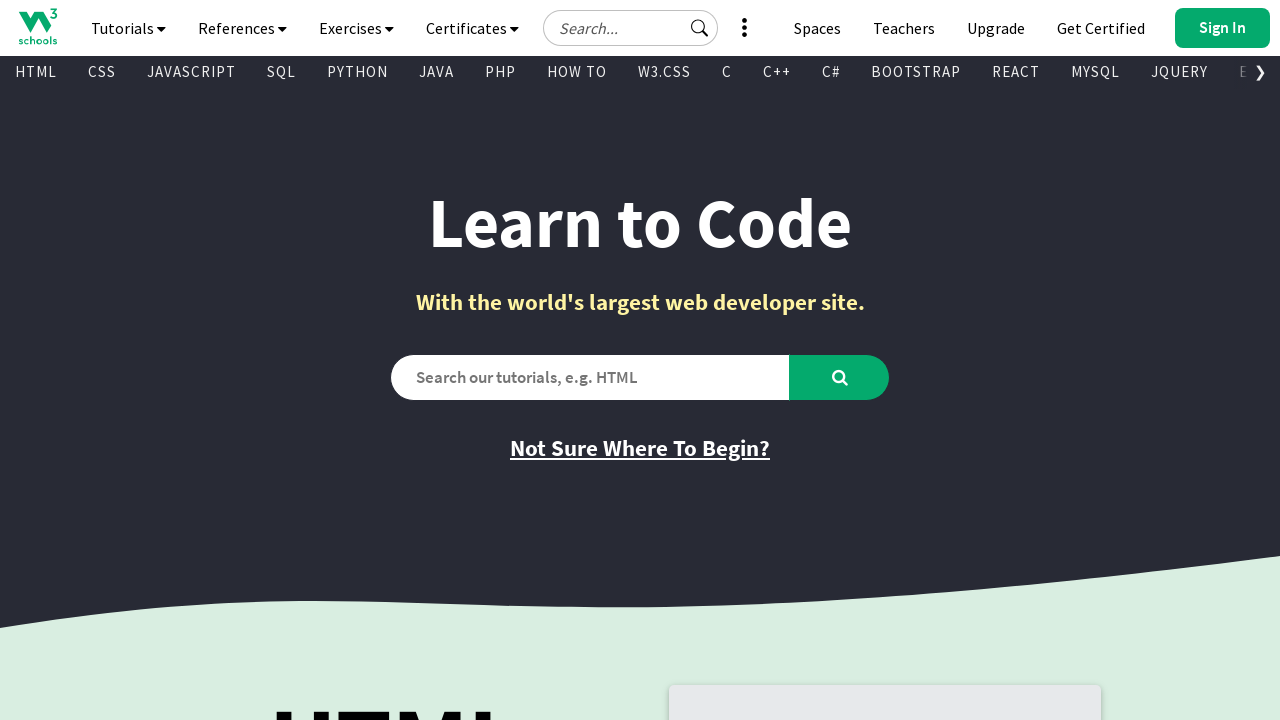

Found visible link: terms of use -> /about/about_copyright.asp
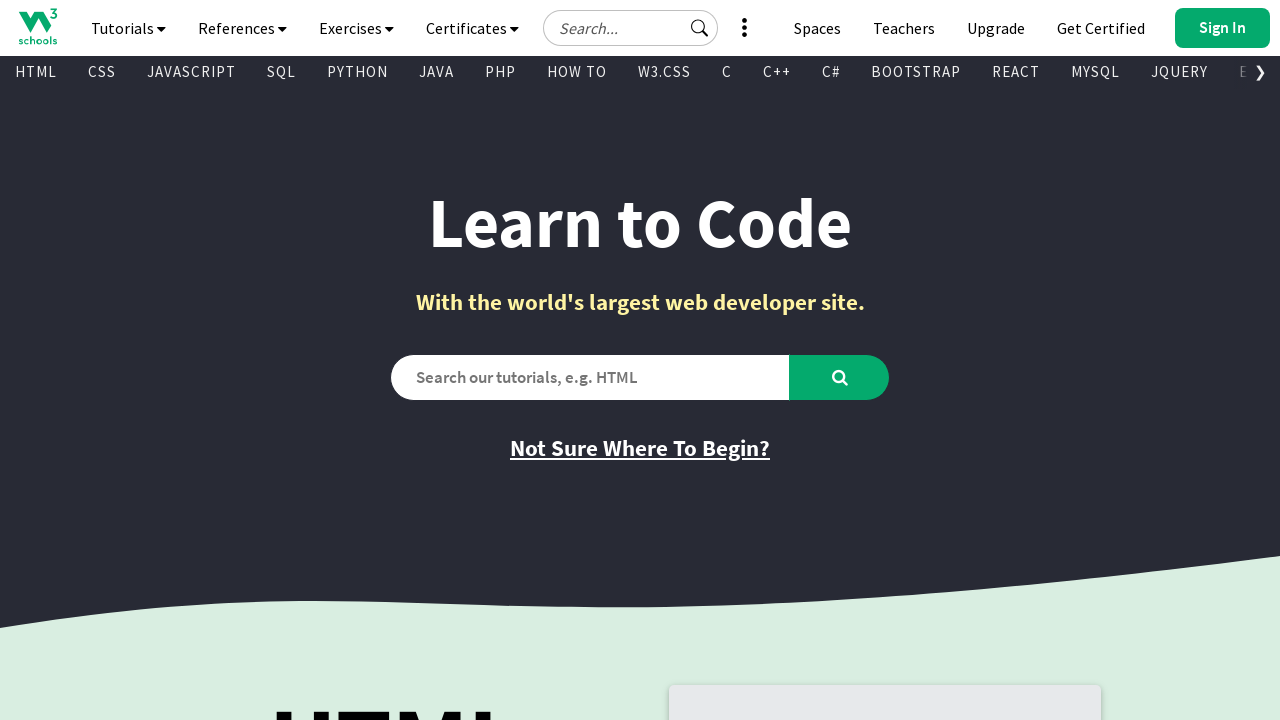

Found visible link: cookies -> None
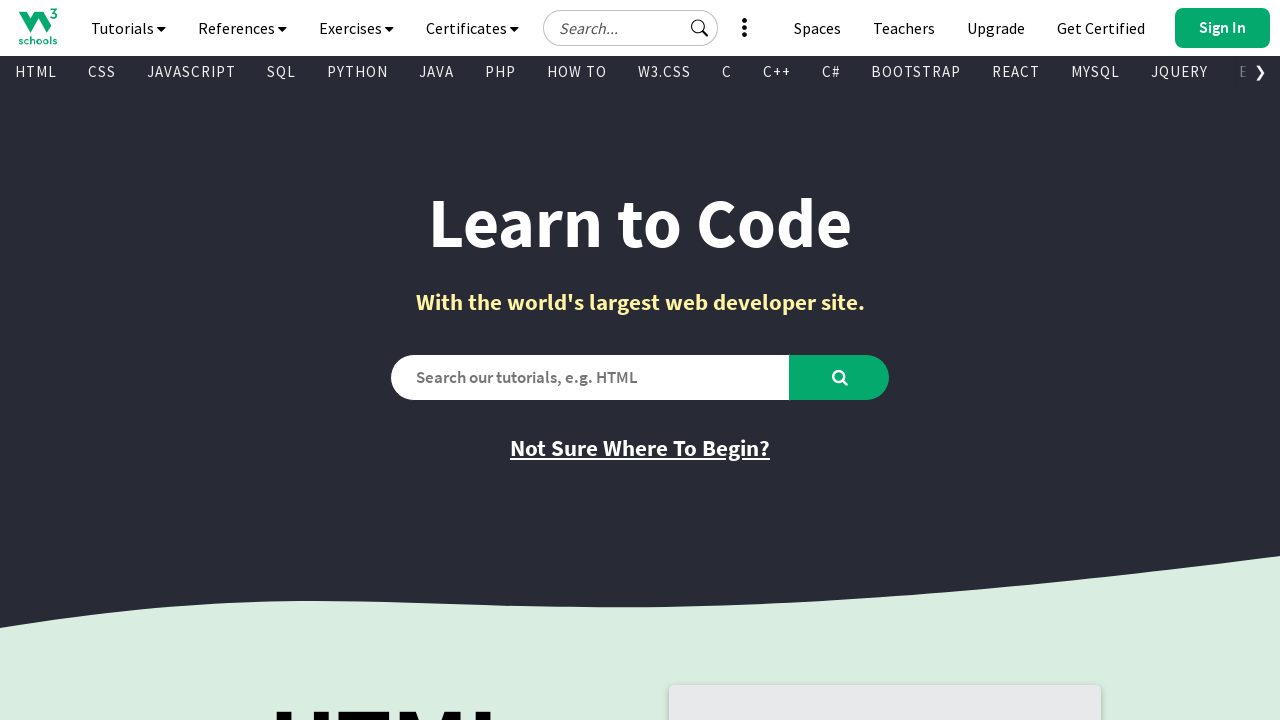

Found visible link: privacy policy -> /about/about_privacy.asp
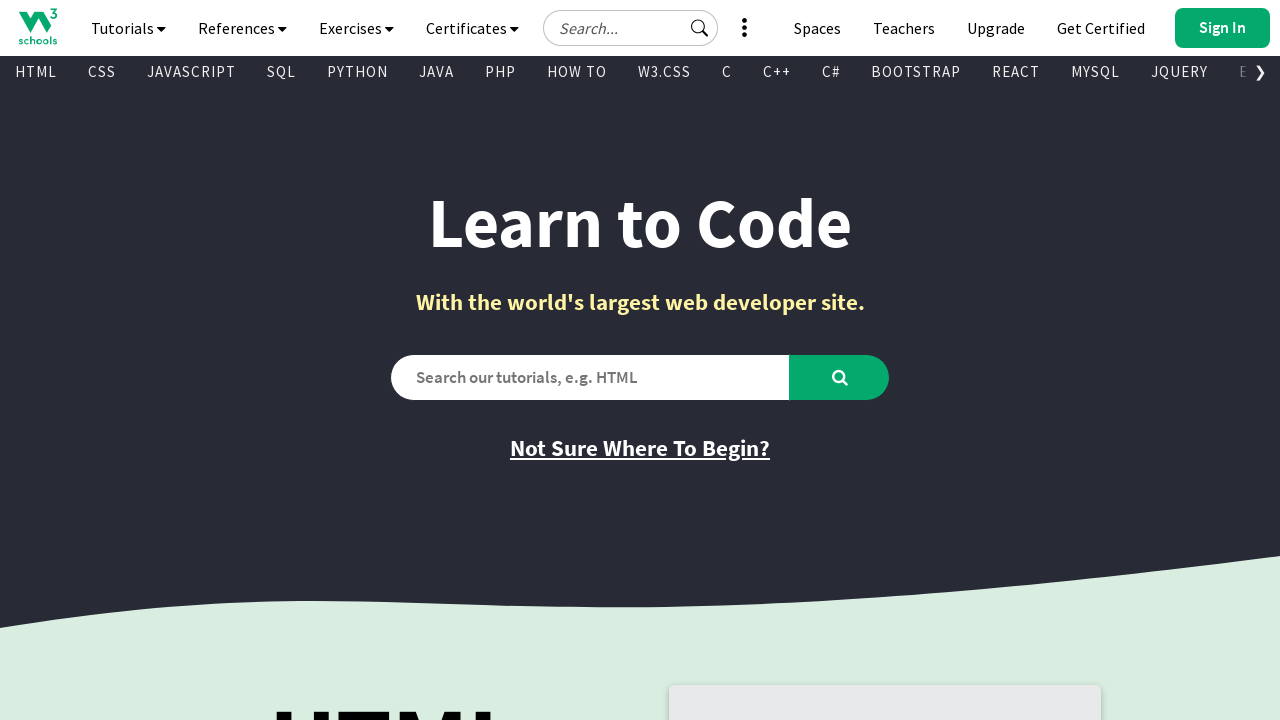

Found visible link: Copyright 1999-2026 -> /about/about_copyright.asp
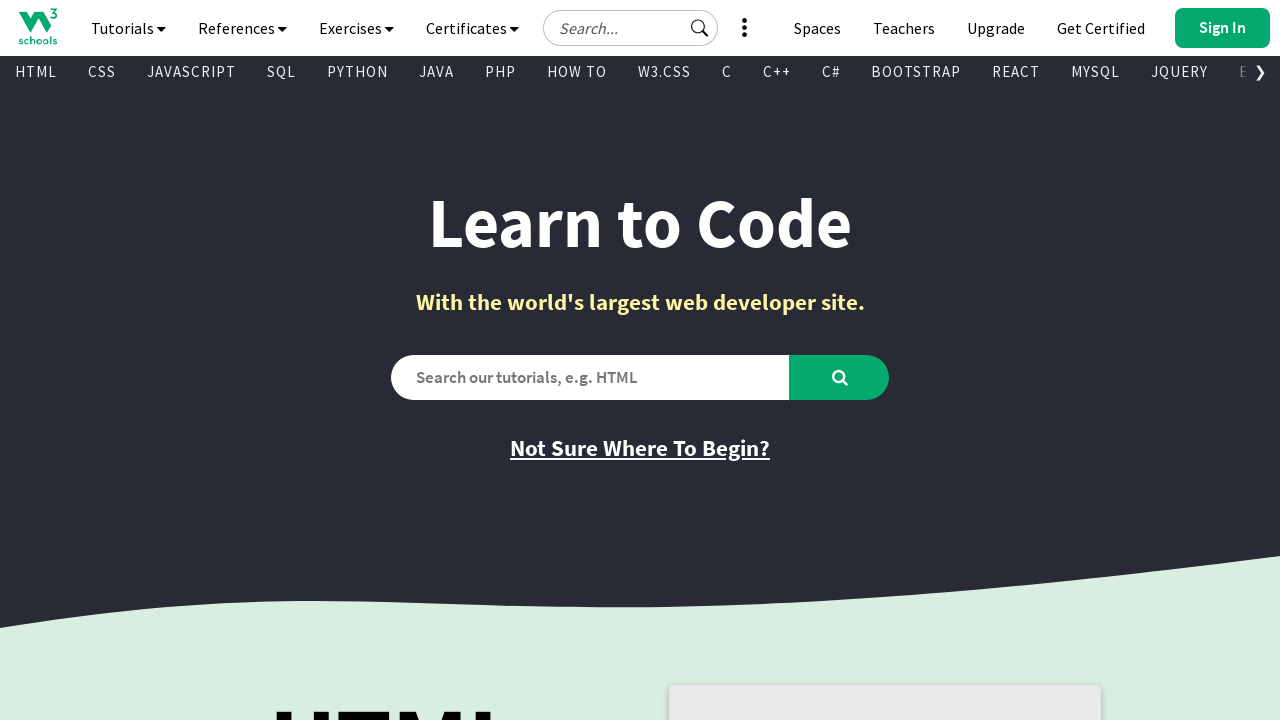

Found visible link: W3Schools is Powered by W3.CSS -> //www.w3schools.com/w3css/default.asp
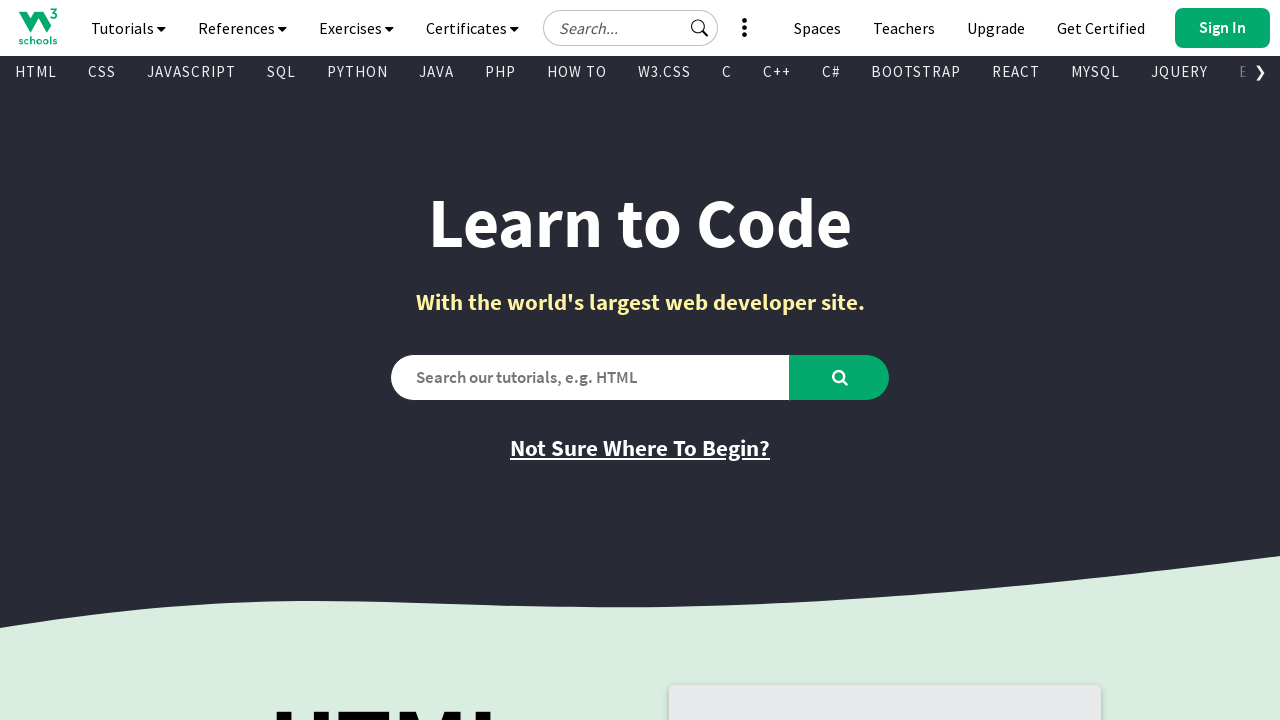

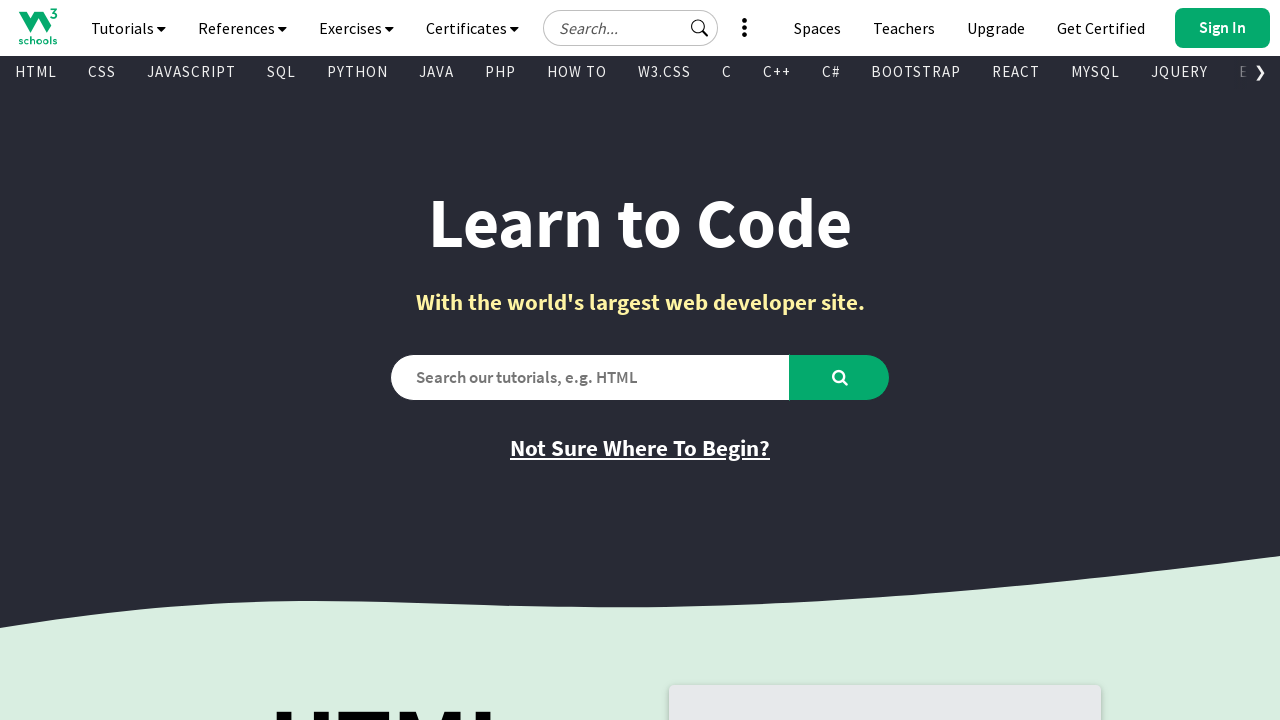